Tests the Creative Cloud Teams page by clicking through all tabs and verifying merch cards are displayed with checkout links. For each card, it opens the modal, checks price options, and verifies the checkout flow to the cart page.

Starting URL: https://www.adobe.com/uk/creativecloud/business/teams.html

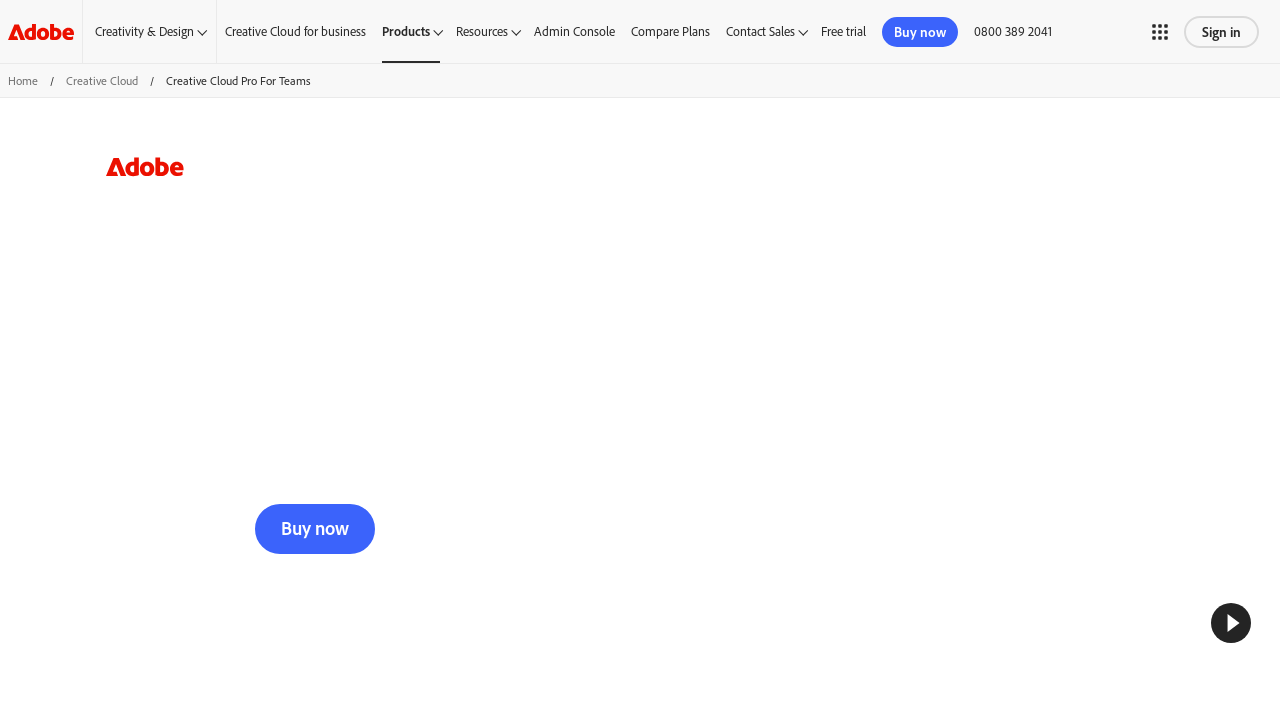

Page load indicator appeared
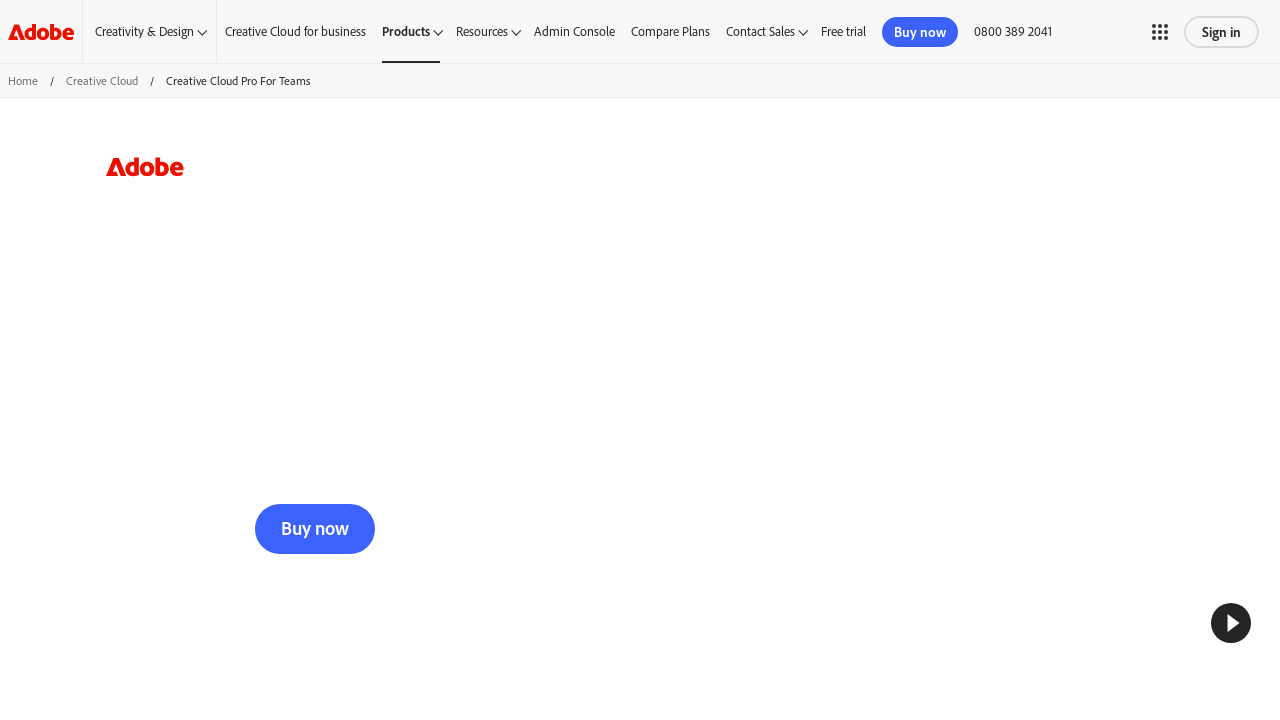

Retrieved all available tabs
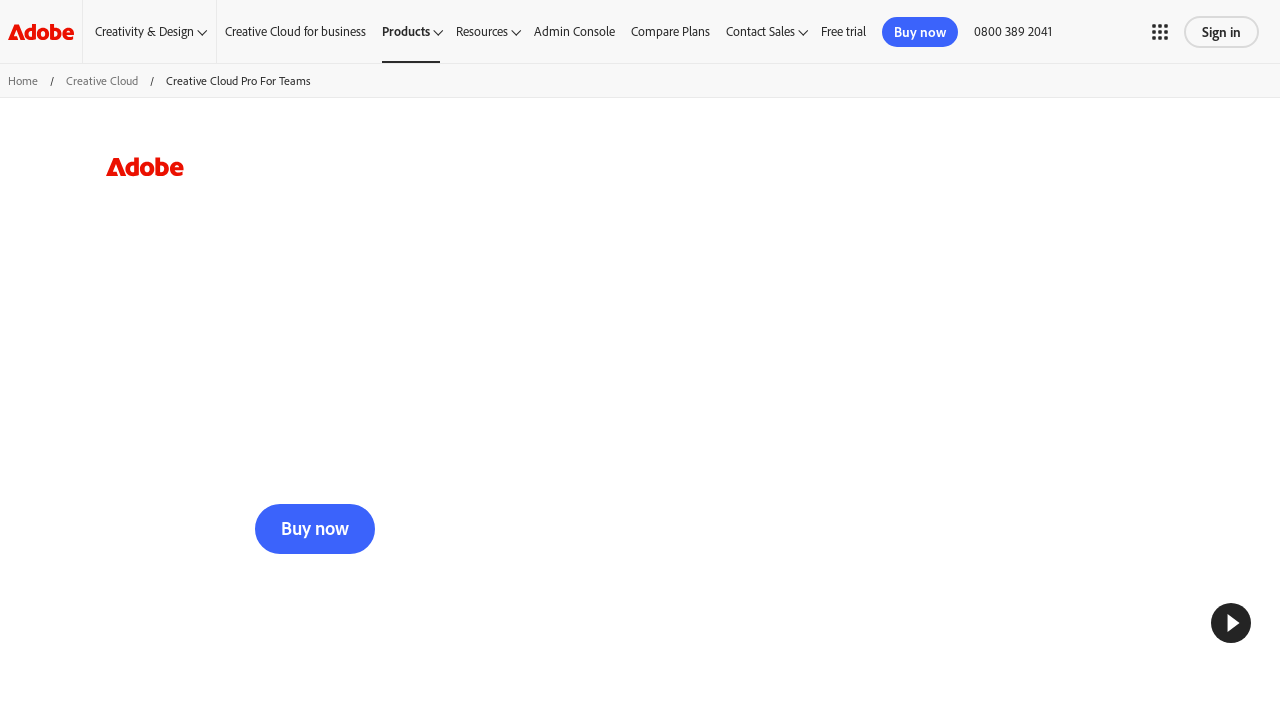

Processing tab: Most popular
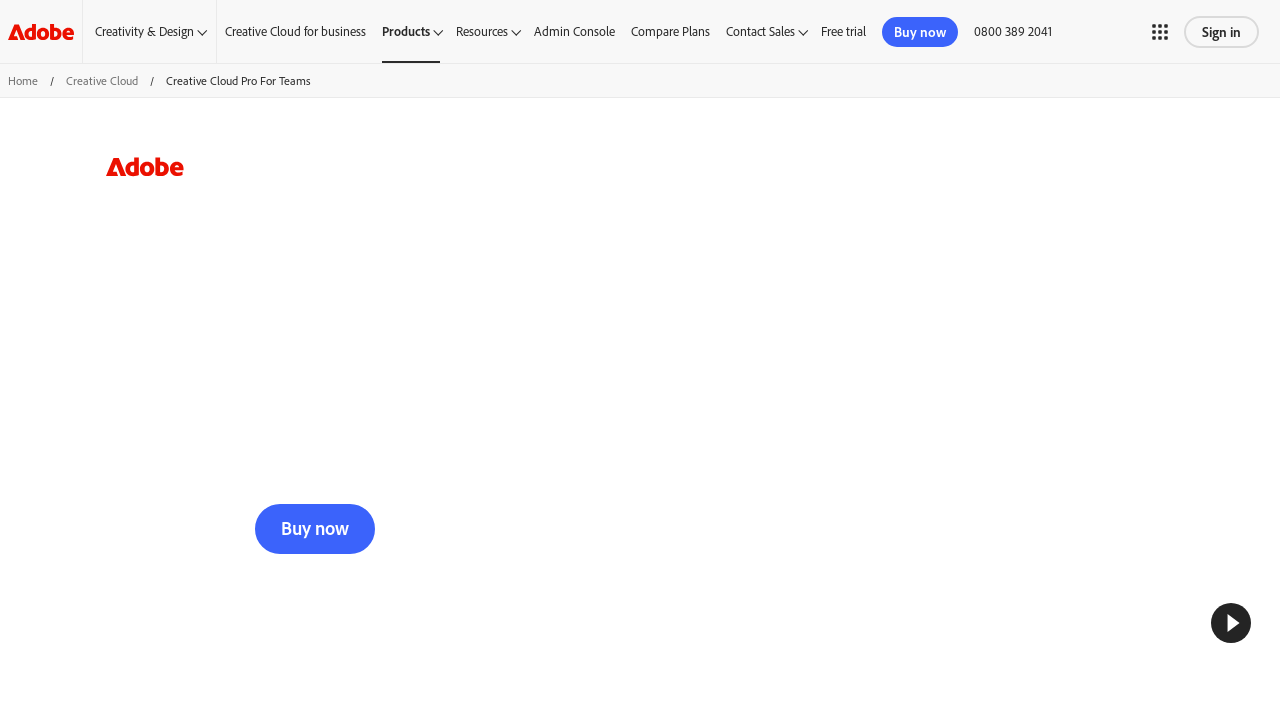

Clicked tab 'Most popular' at (299, 360) on .tabList .heading-xs >> nth=0
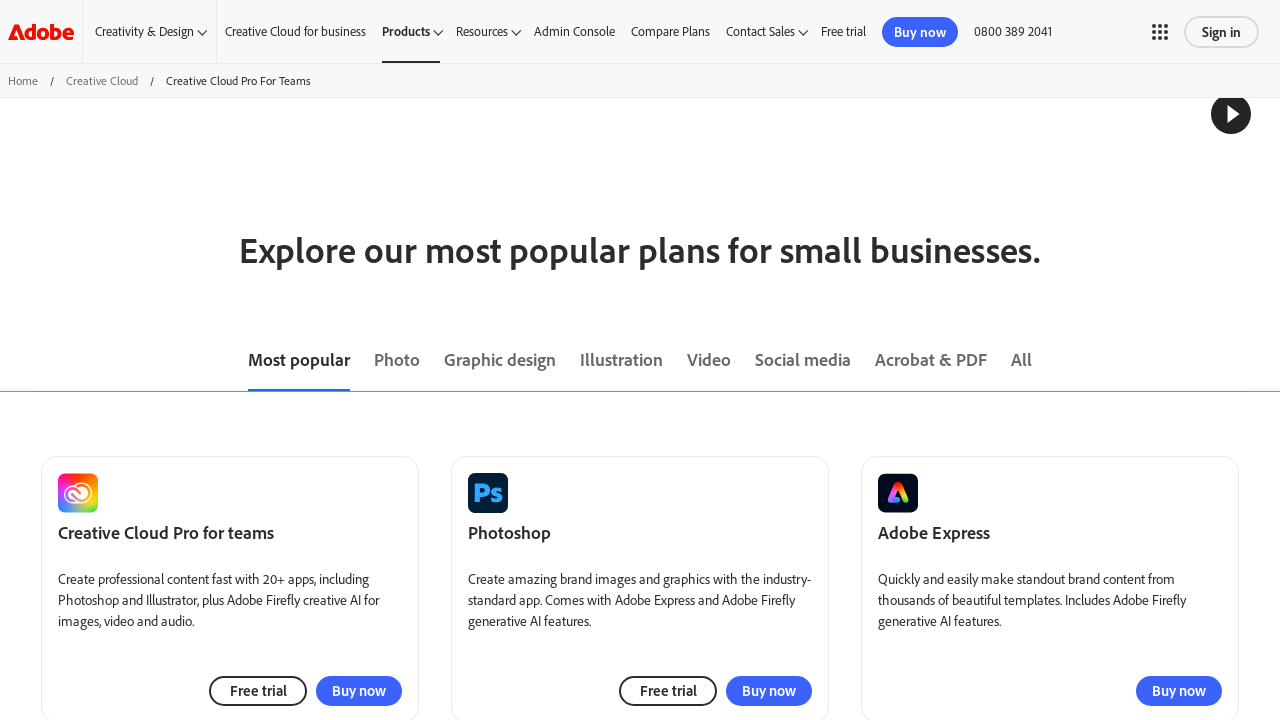

Waited 1 second for tab animation
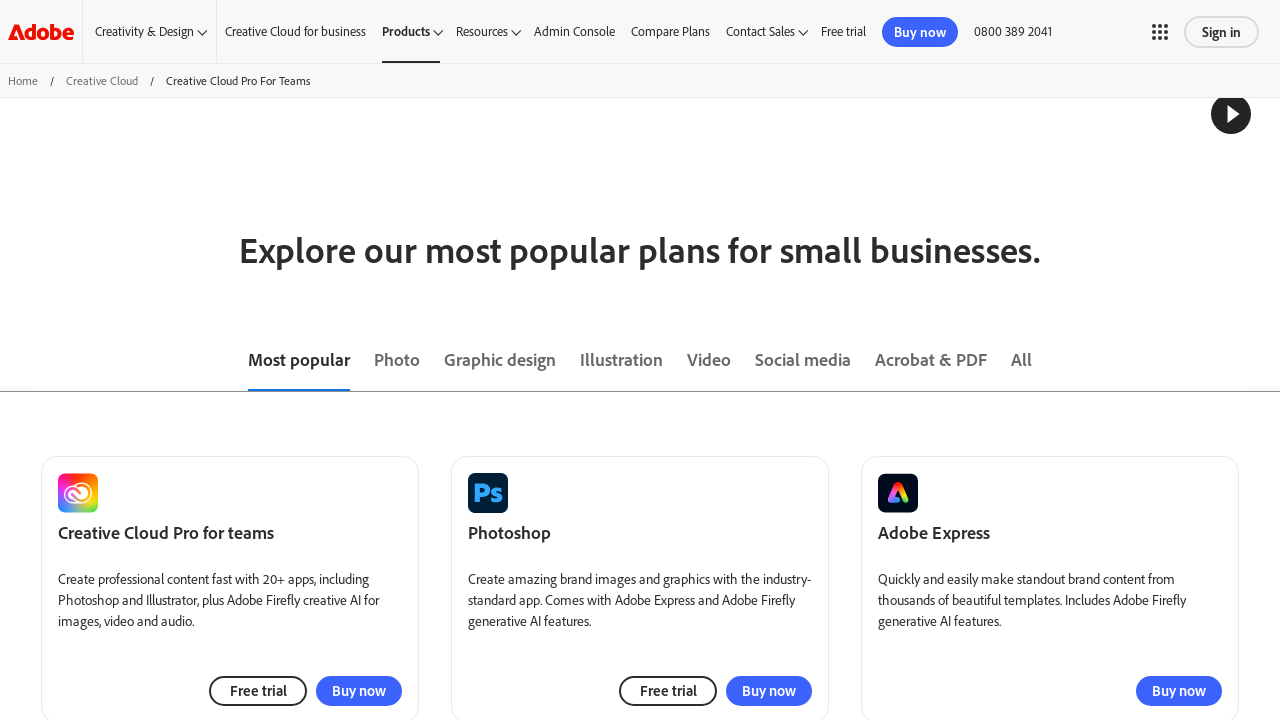

Tab panel for 'Most popular' became visible
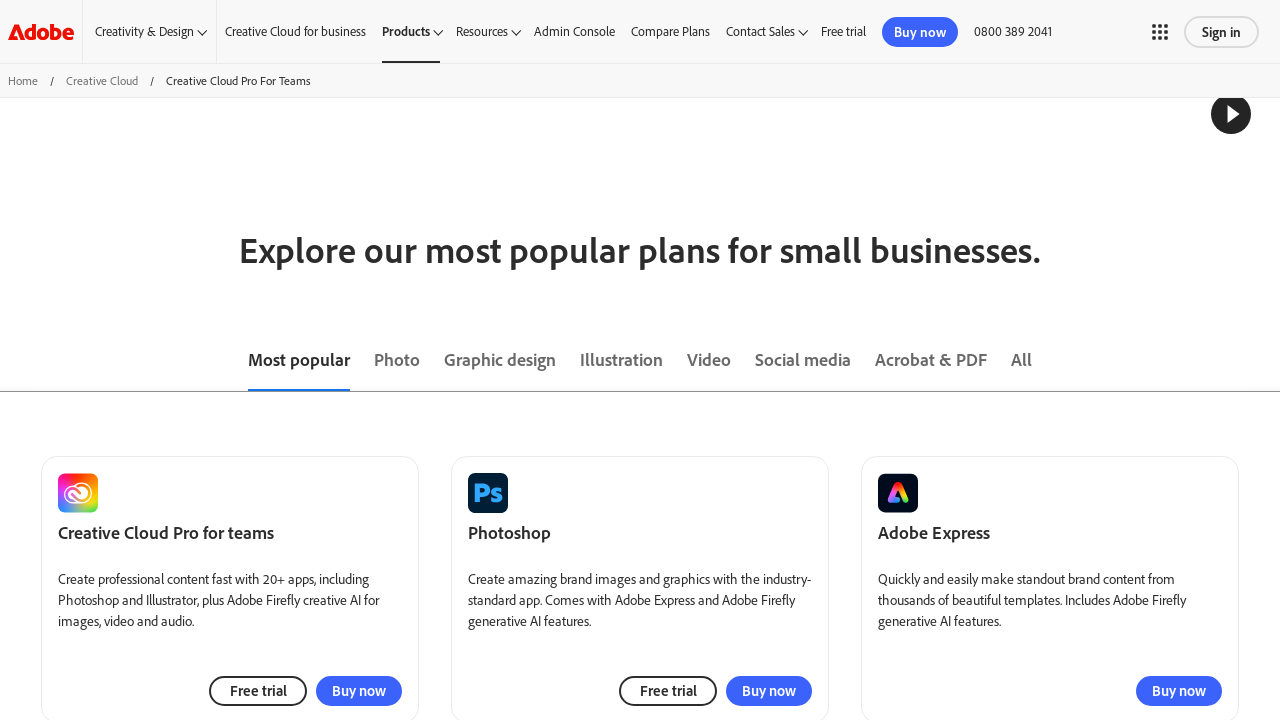

Located all visible merch cards in tab panel
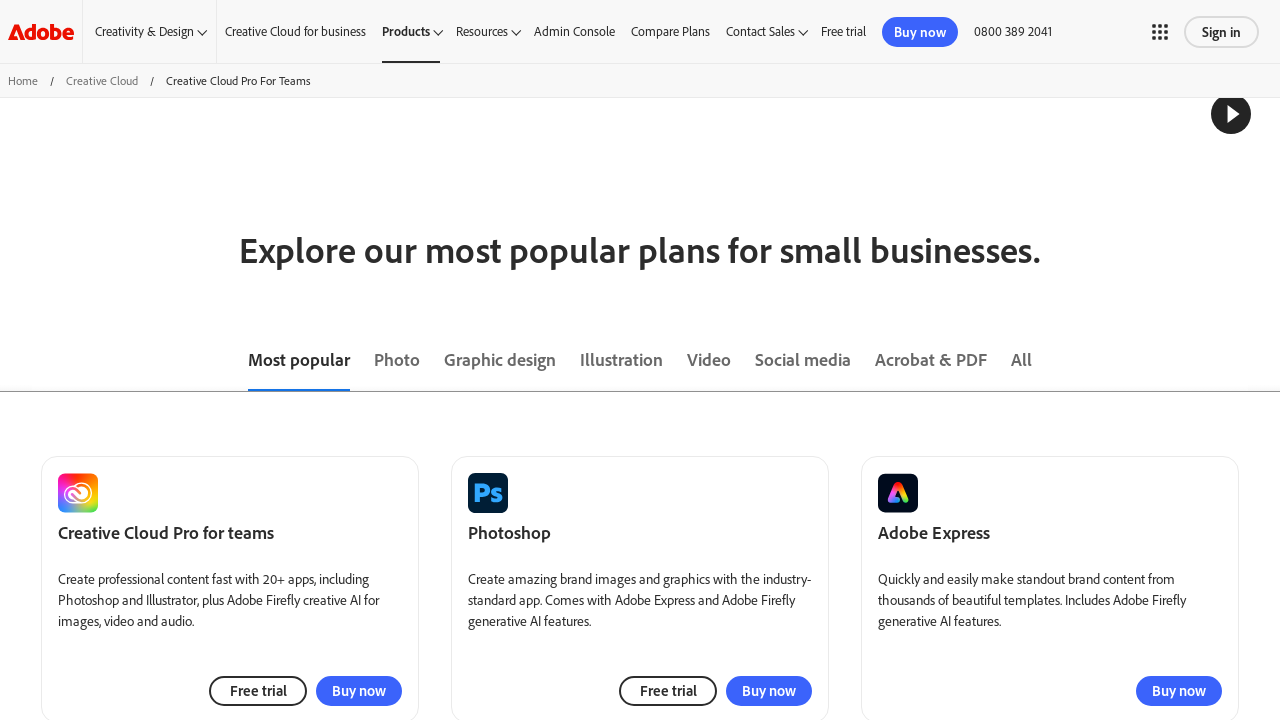

First merch card became visible
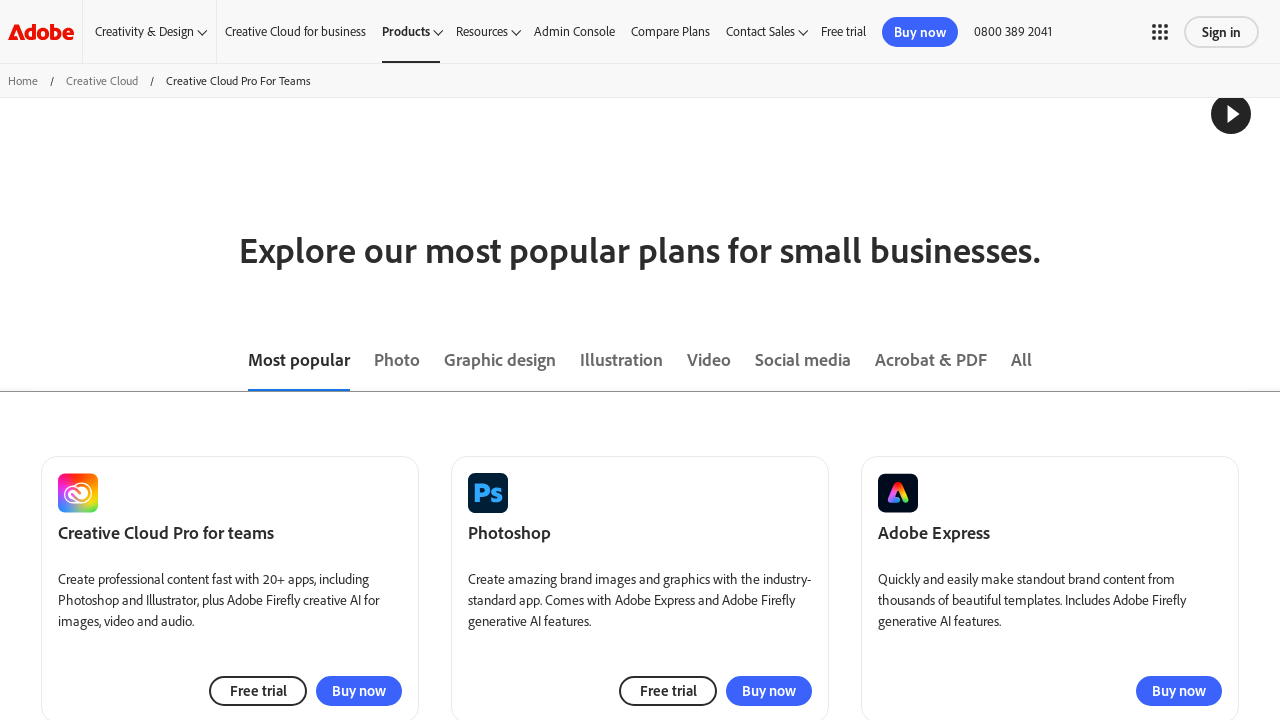

Retrieved 6 merch cards from tab 'Most popular'
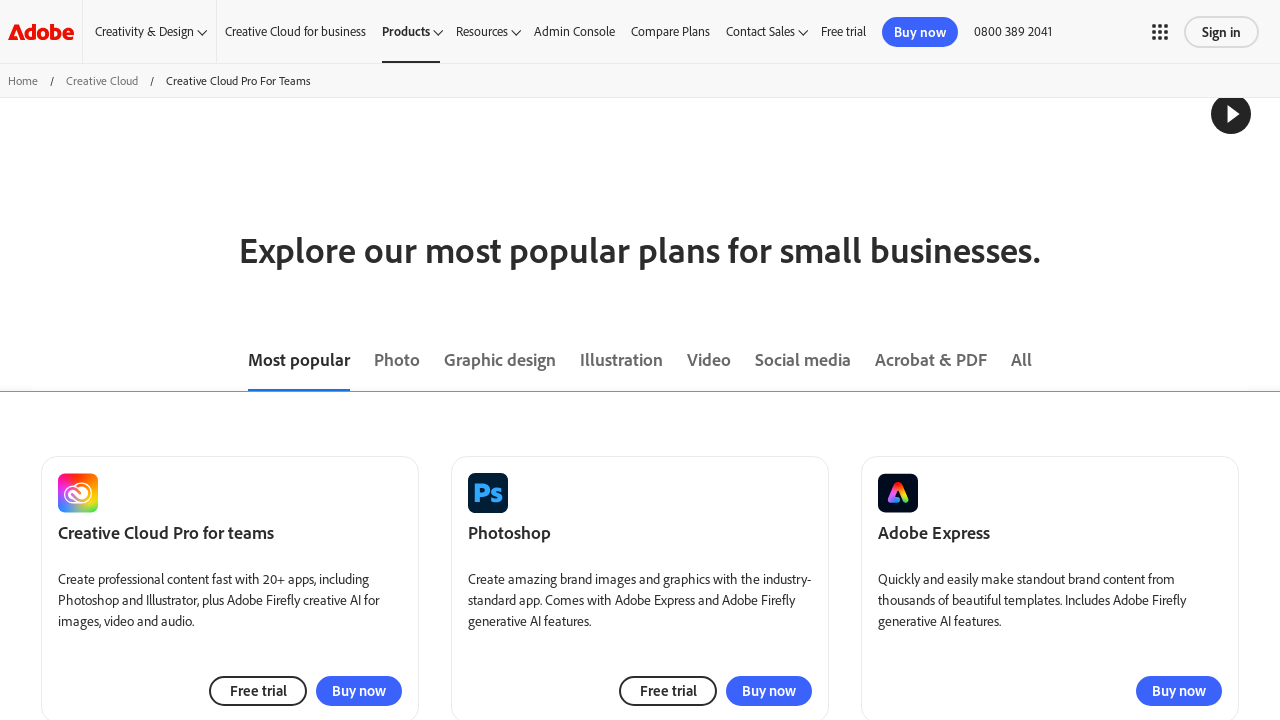

Retrieved product name: Creative Cloud Pro for teams
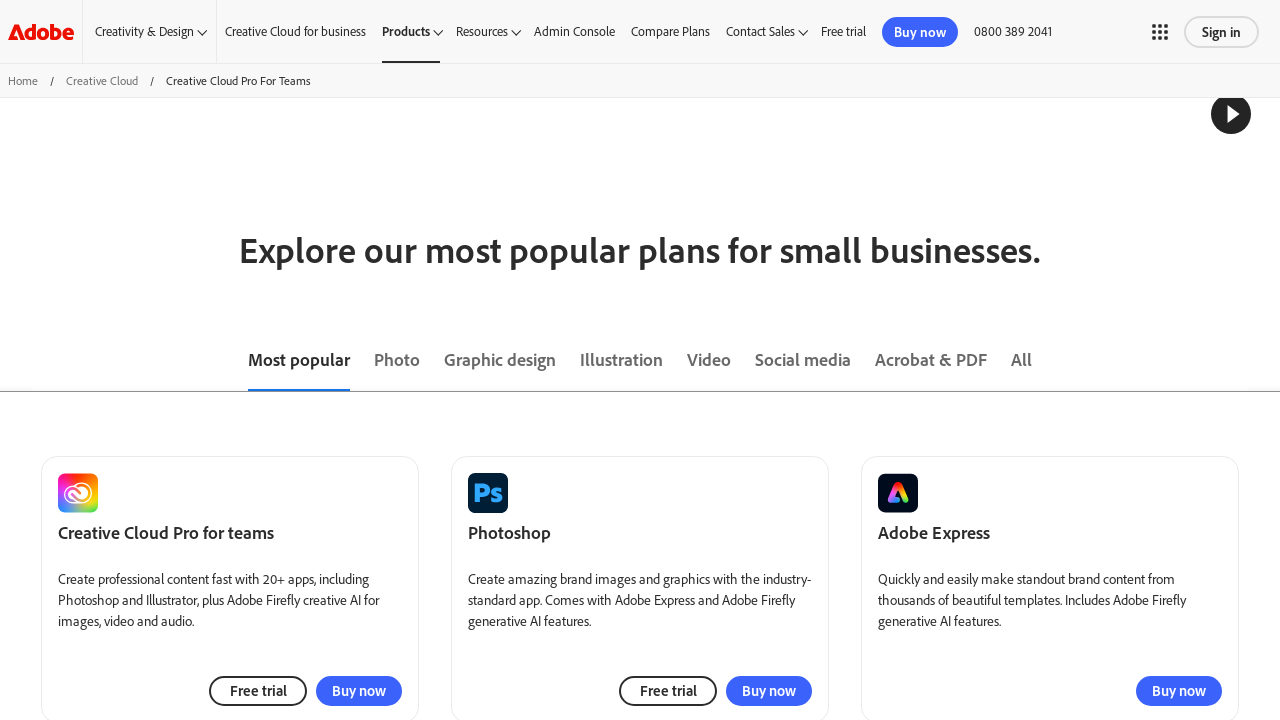

Located checkout link for 'Creative Cloud Pro for teams'
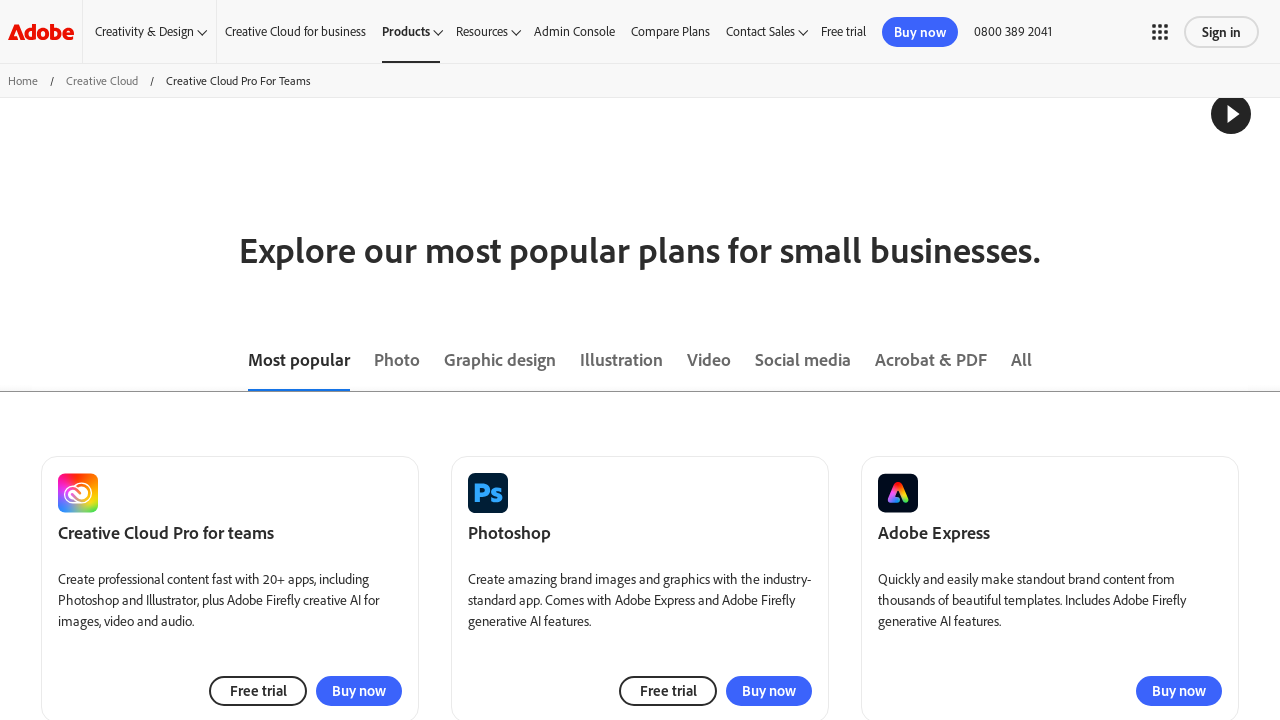

Clicked checkout link for 'Creative Cloud Pro for teams' at (258, 690) on .tab-content .tabpanel >> internal:has=":visible" >> nth=0 >> merch-card >> inte
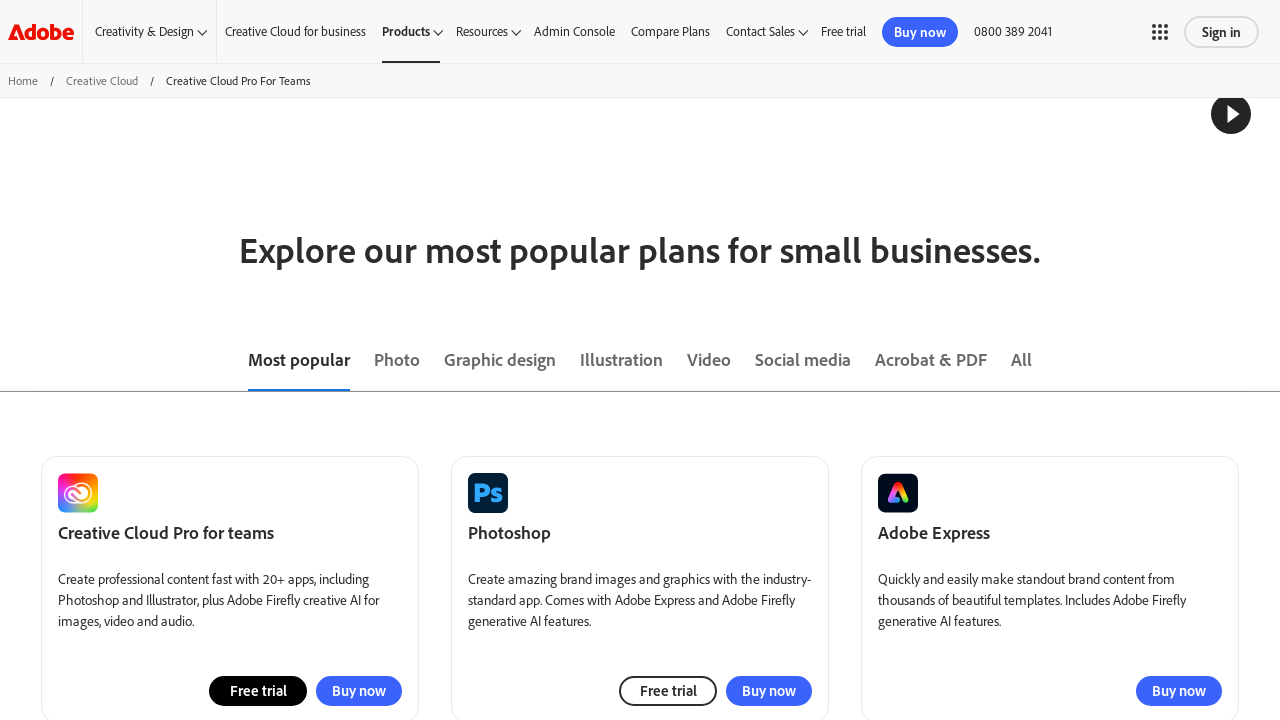

Waited 5 seconds for modal to load
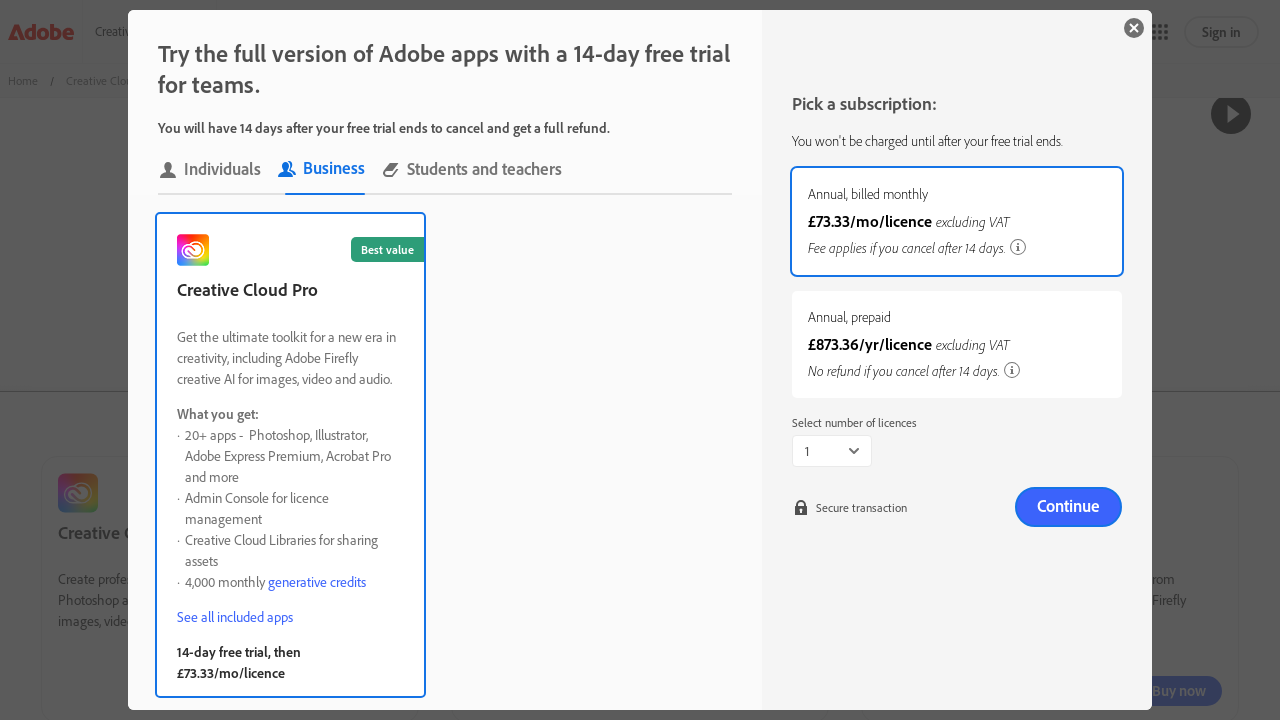

Located modal iframe
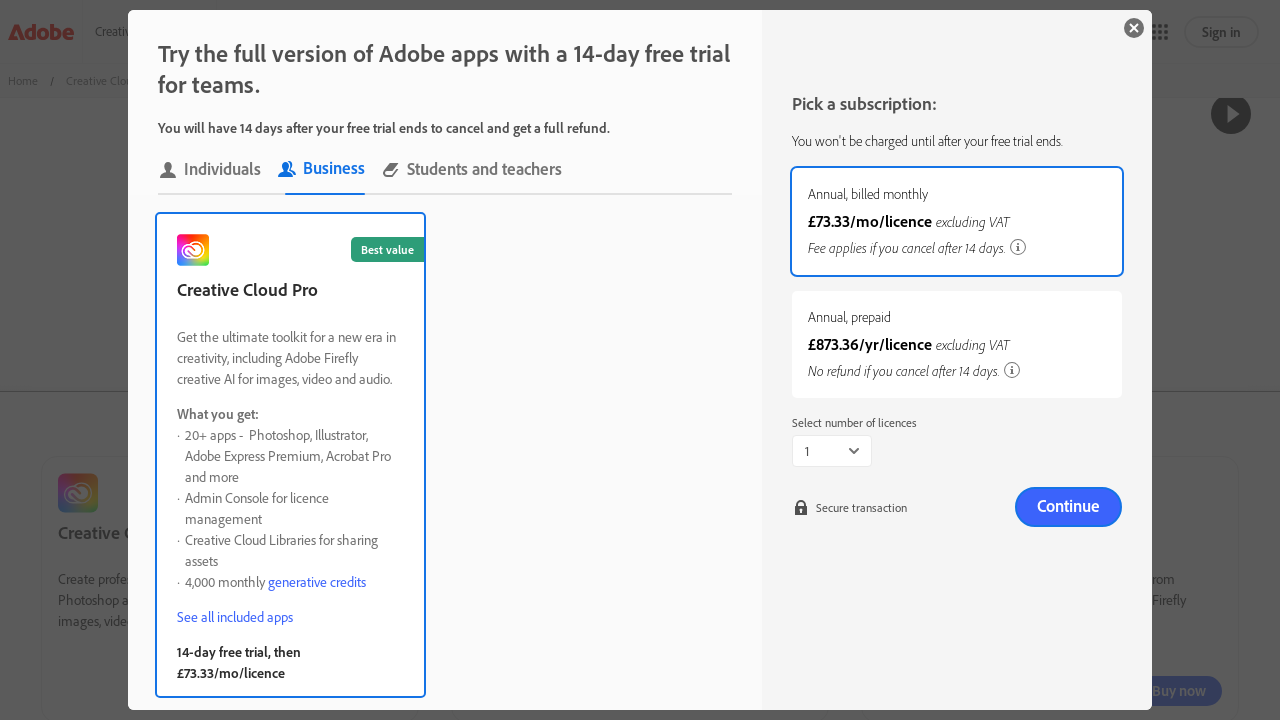

Got content frame from modal iframe
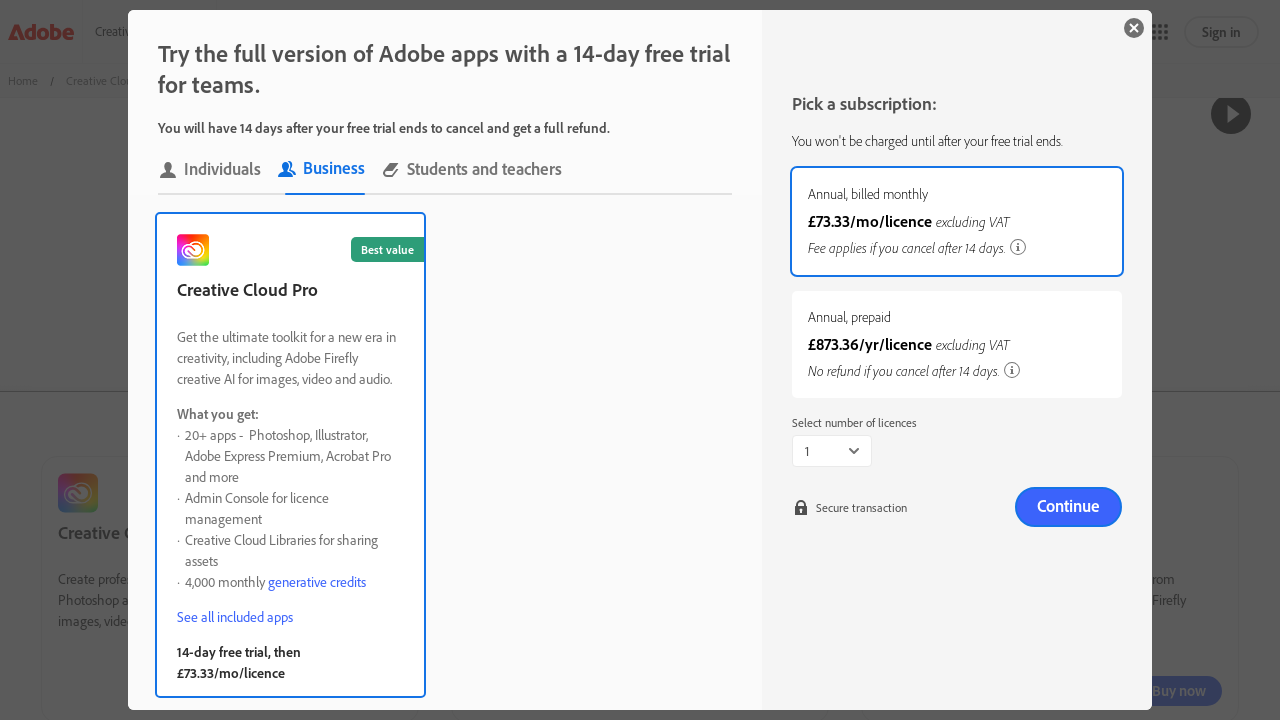

Located price options in modal for 'Creative Cloud Pro for teams'
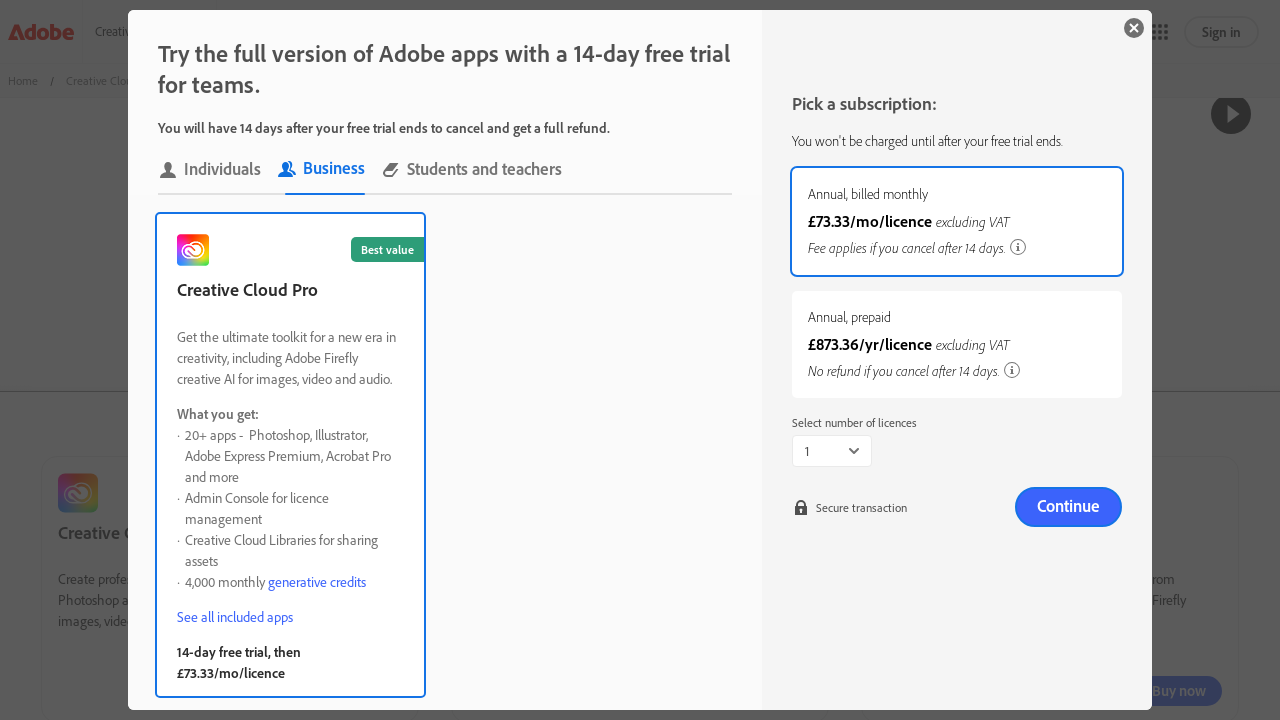

Price options did not appear for 'Creative Cloud Pro for teams'
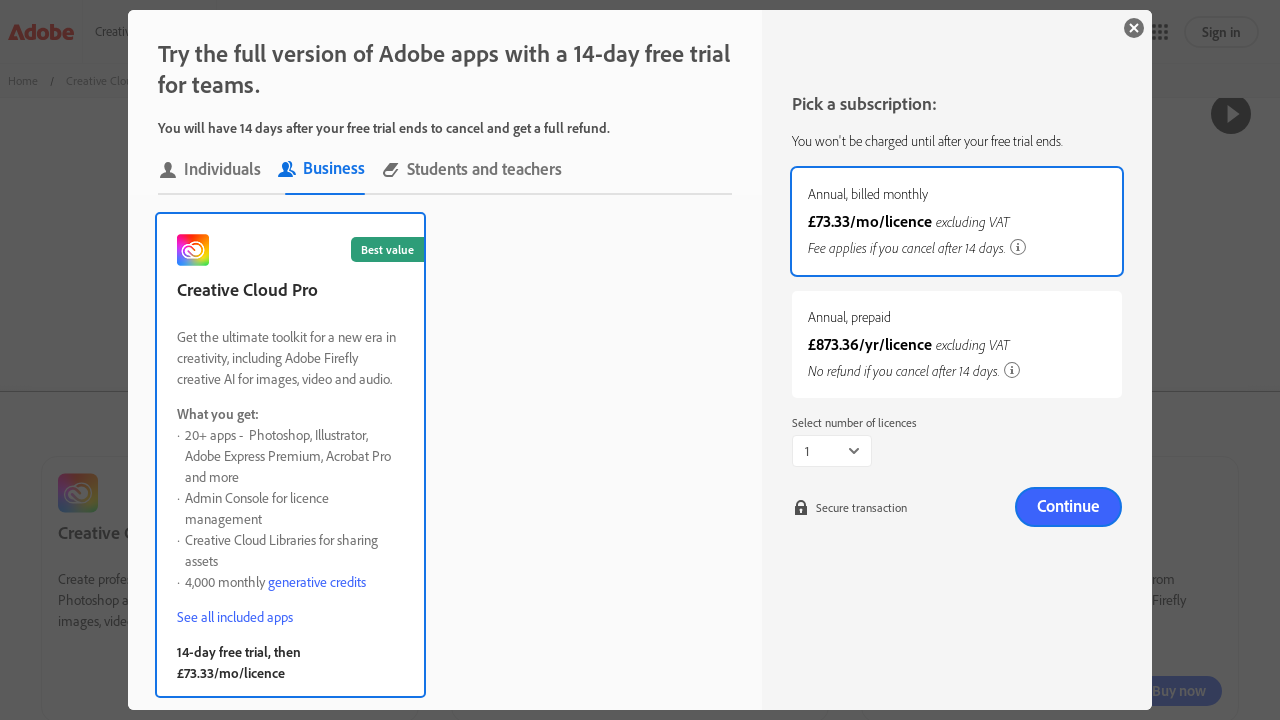

Located close button for modal
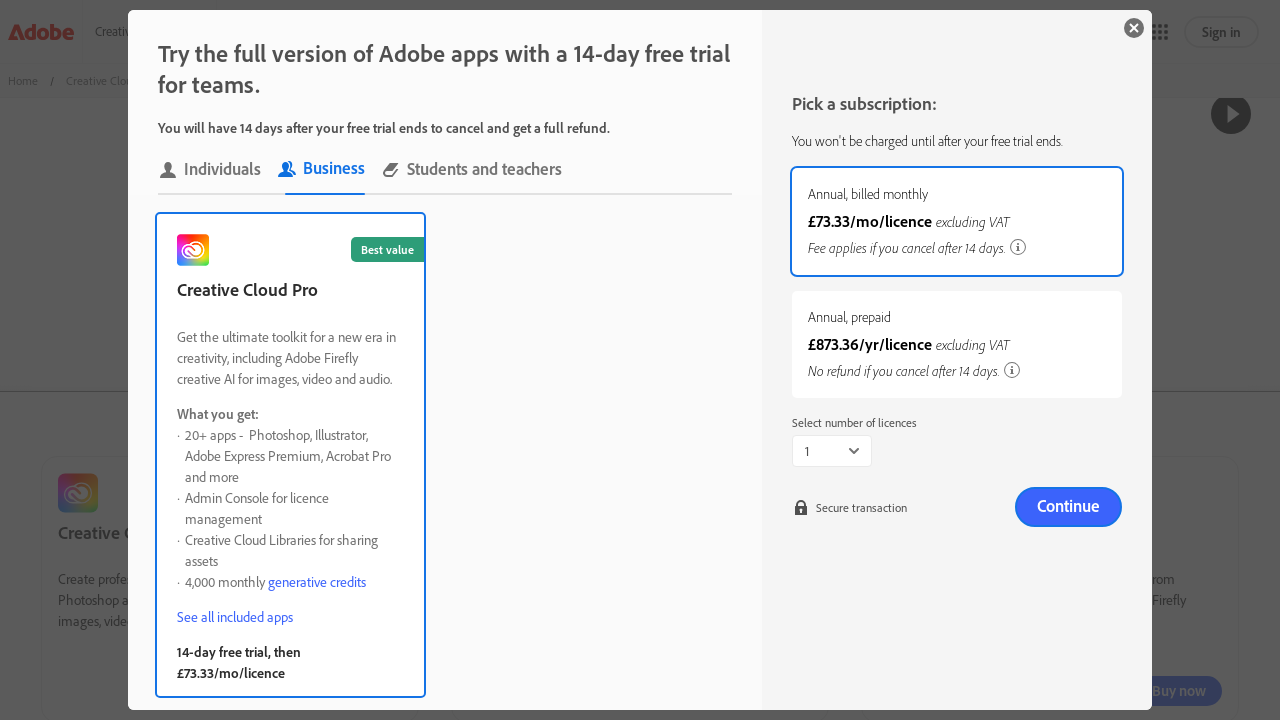

Clicked close button to dismiss modal for 'Creative Cloud Pro for teams' at (1134, 28) on .dialog-close >> internal:has=":visible" >> nth=0
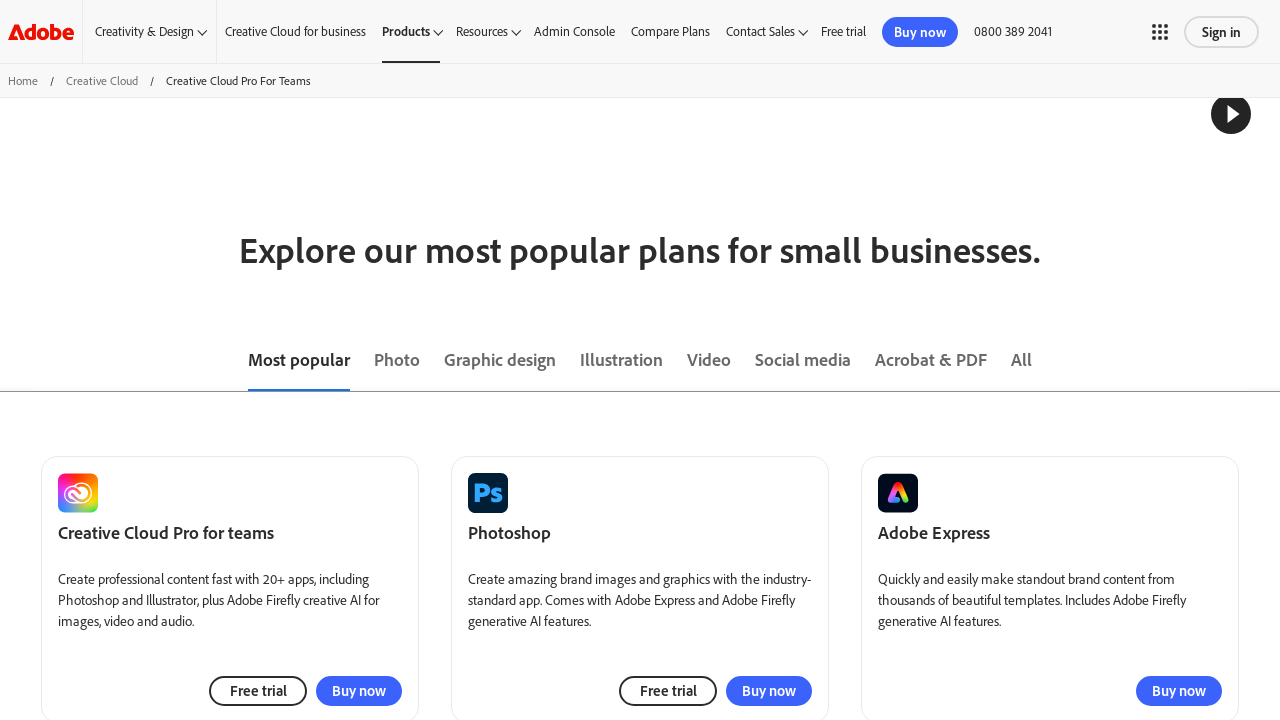

Waited 1 second for modal to close
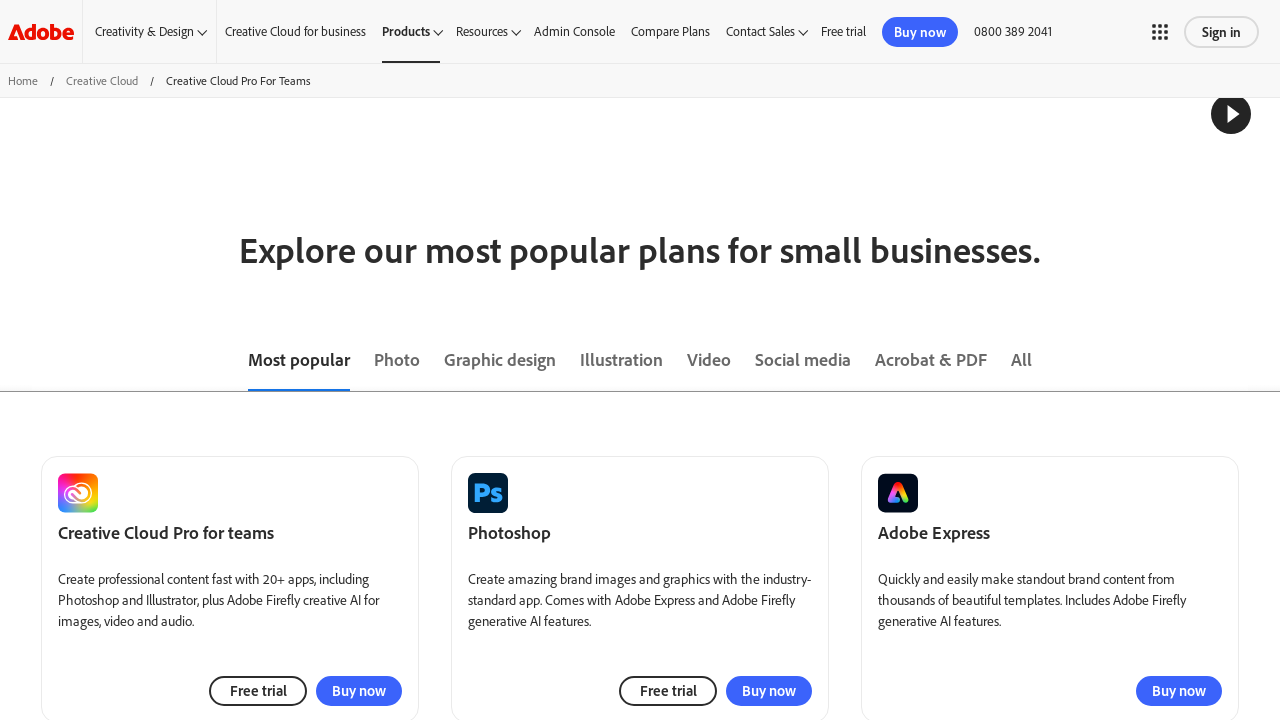

Retrieved product name: Photoshop
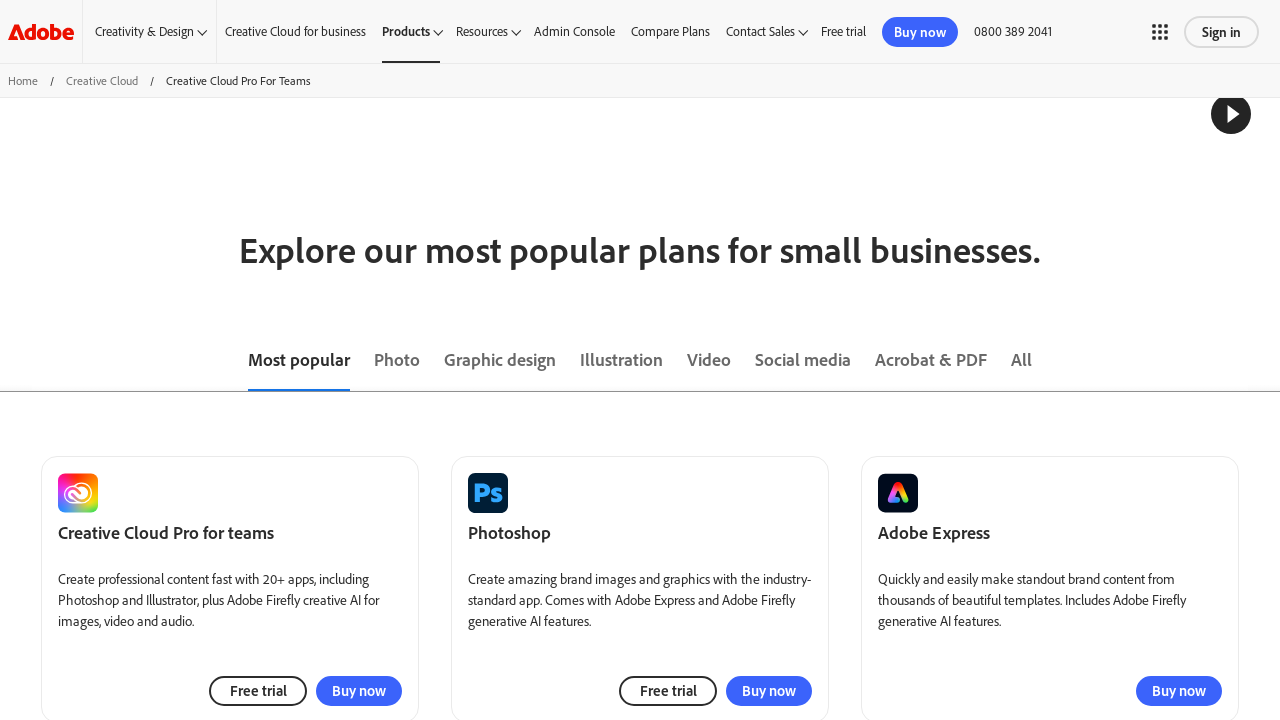

Located checkout link for 'Photoshop'
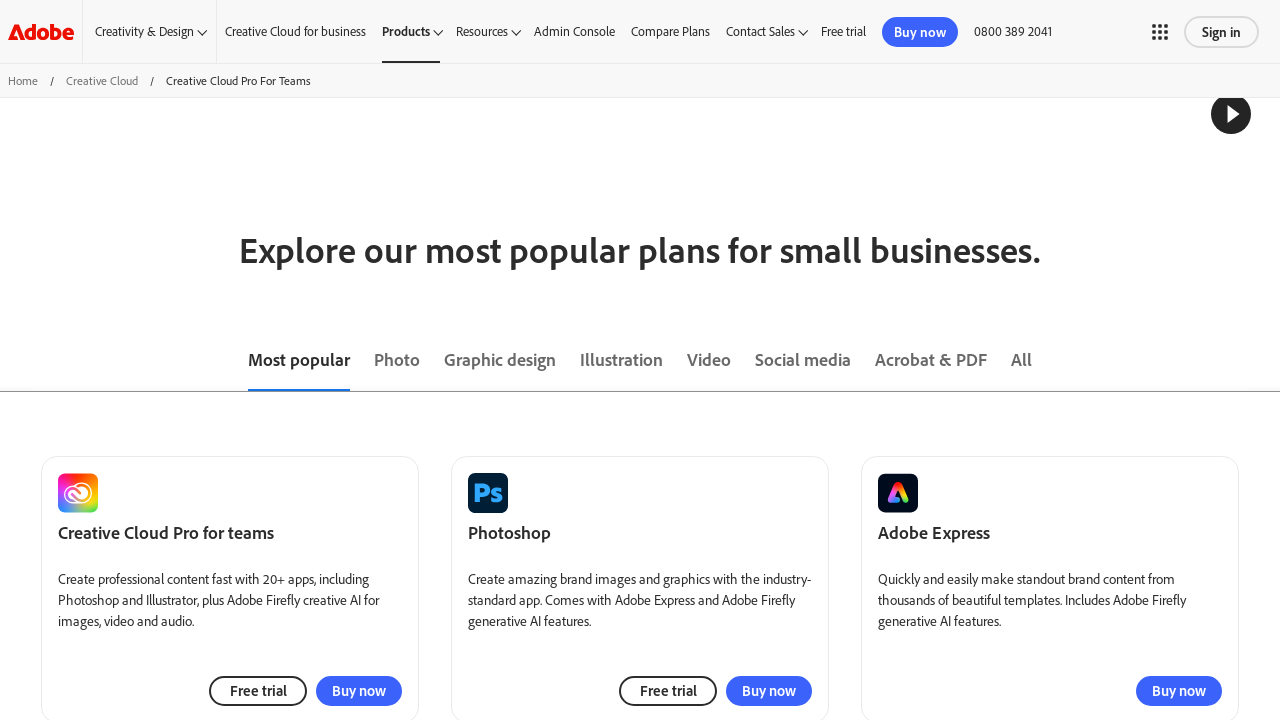

Clicked checkout link for 'Photoshop' at (668, 690) on .tab-content .tabpanel >> internal:has=":visible" >> nth=0 >> merch-card >> inte
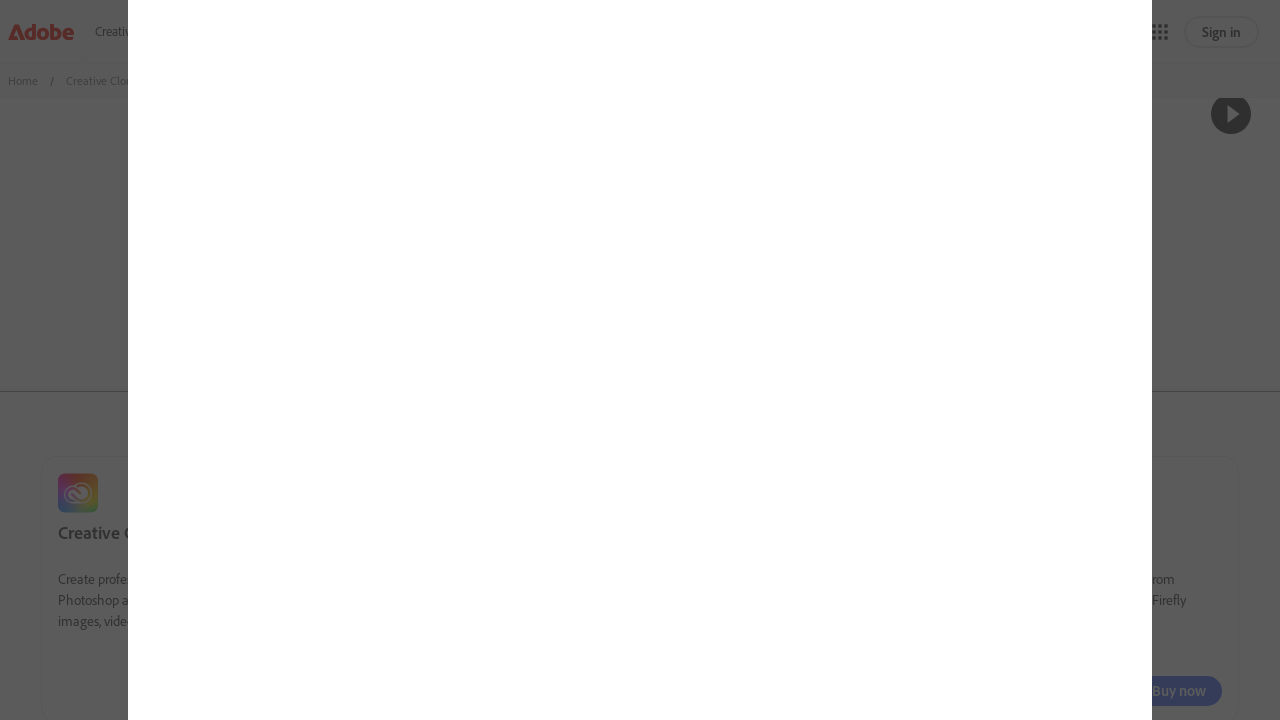

Waited 5 seconds for modal to load
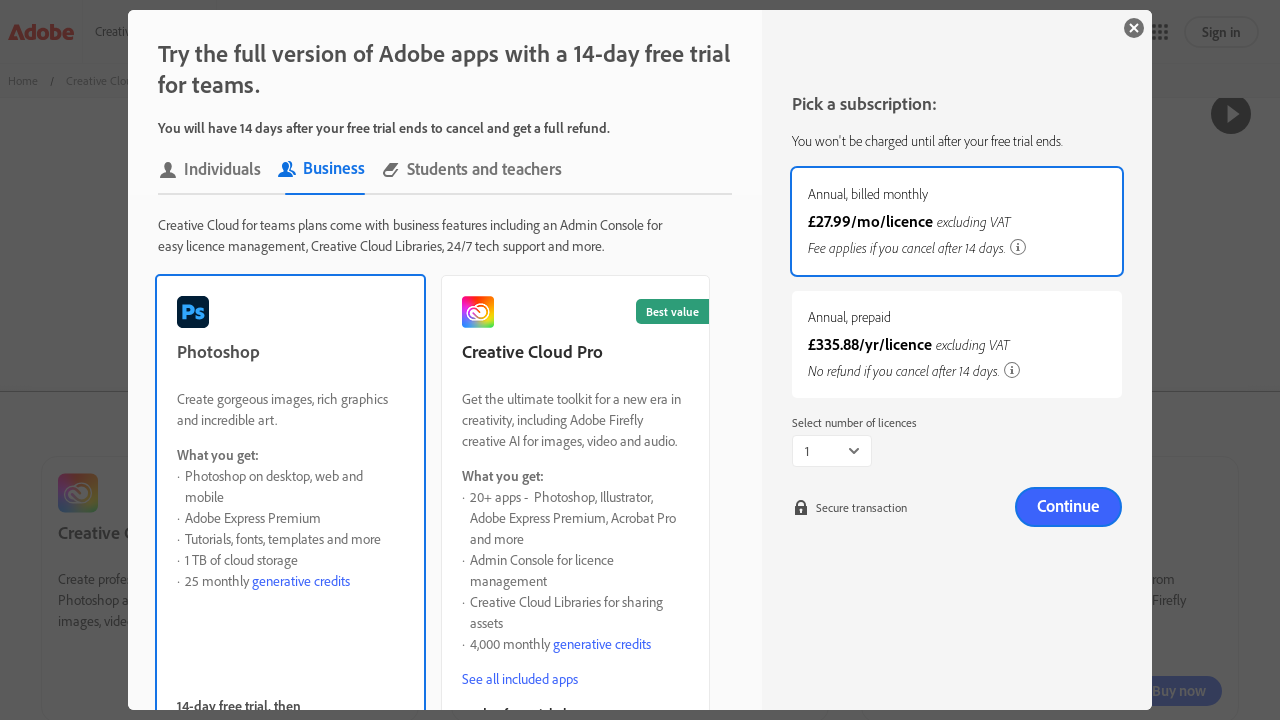

Located modal iframe
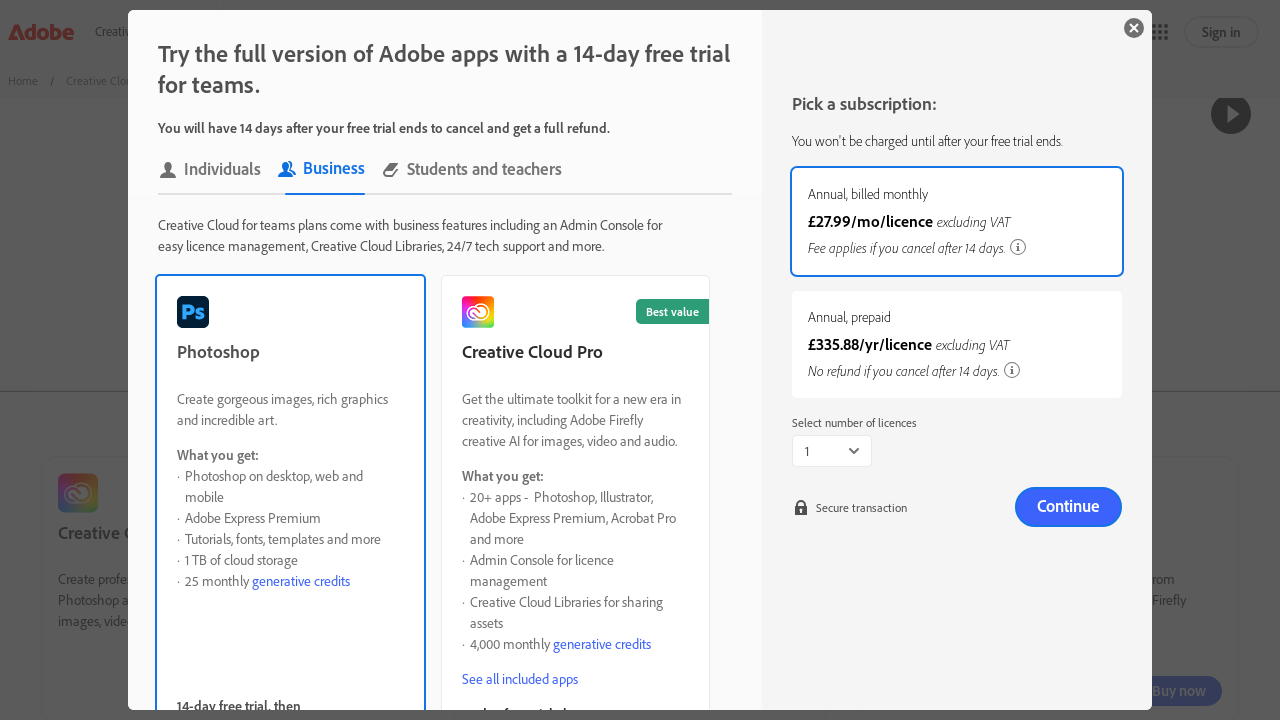

Got content frame from modal iframe
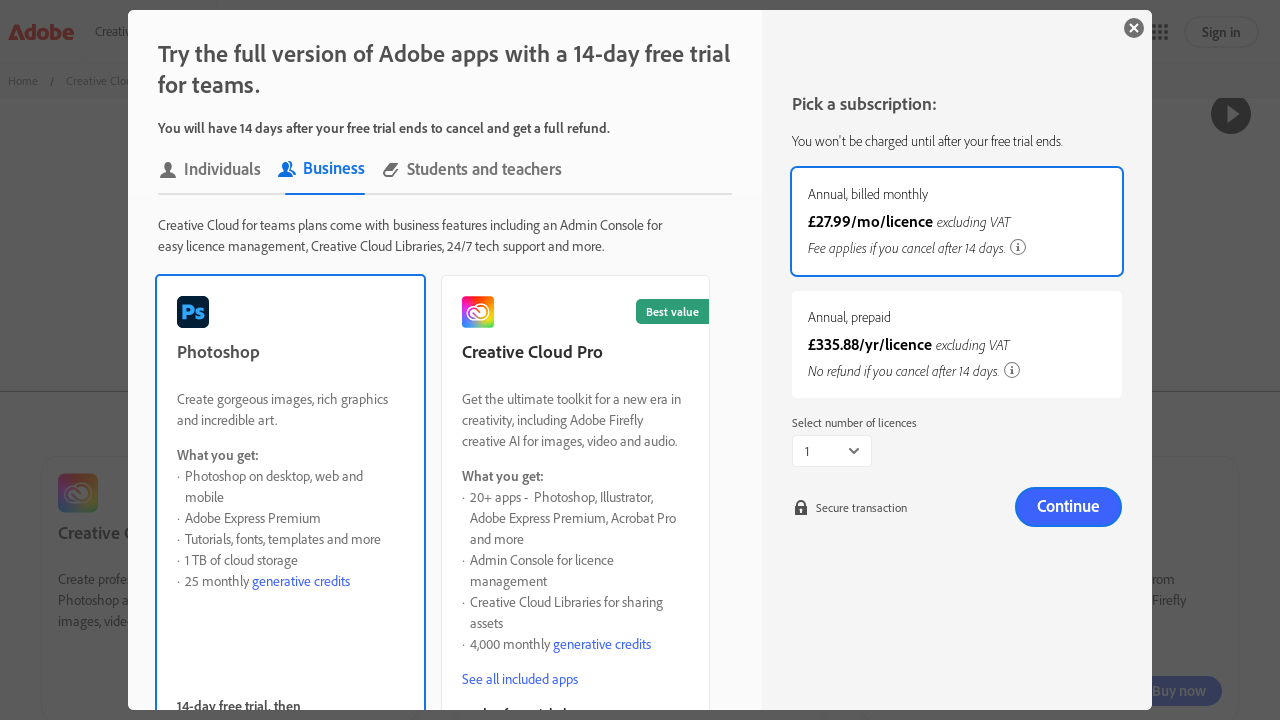

Located price options in modal for 'Photoshop'
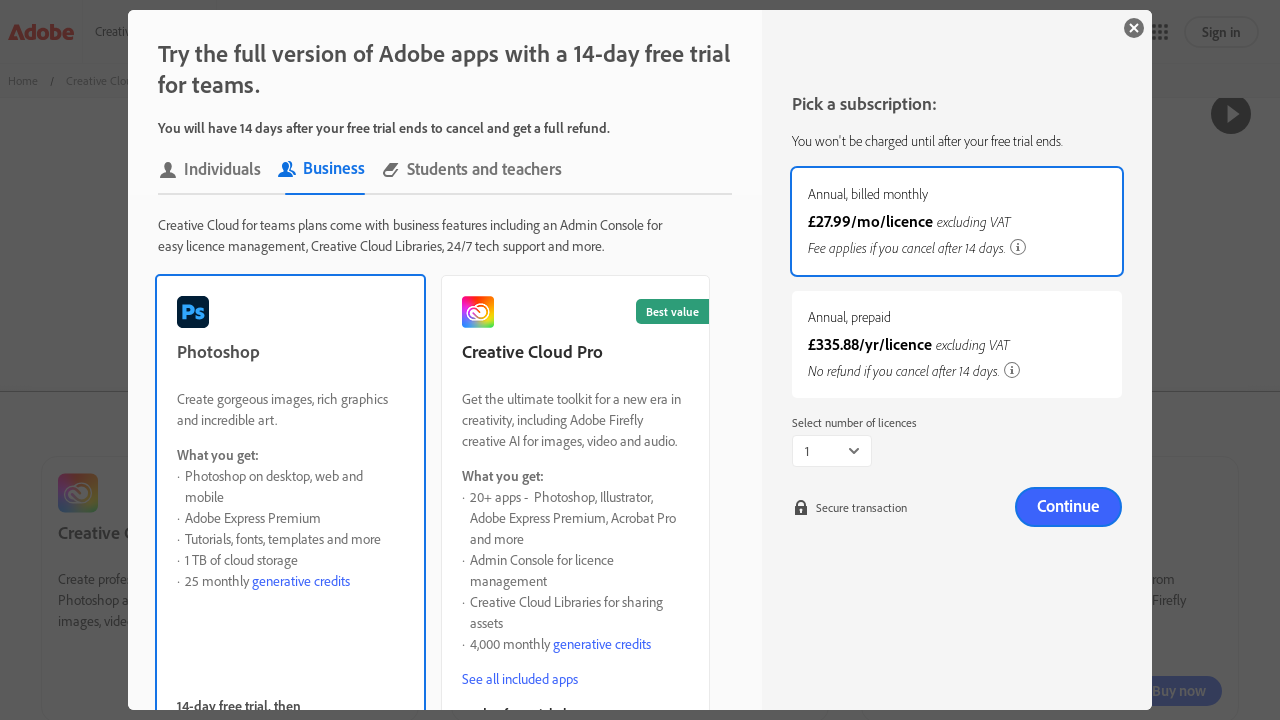

Price options did not appear for 'Photoshop'
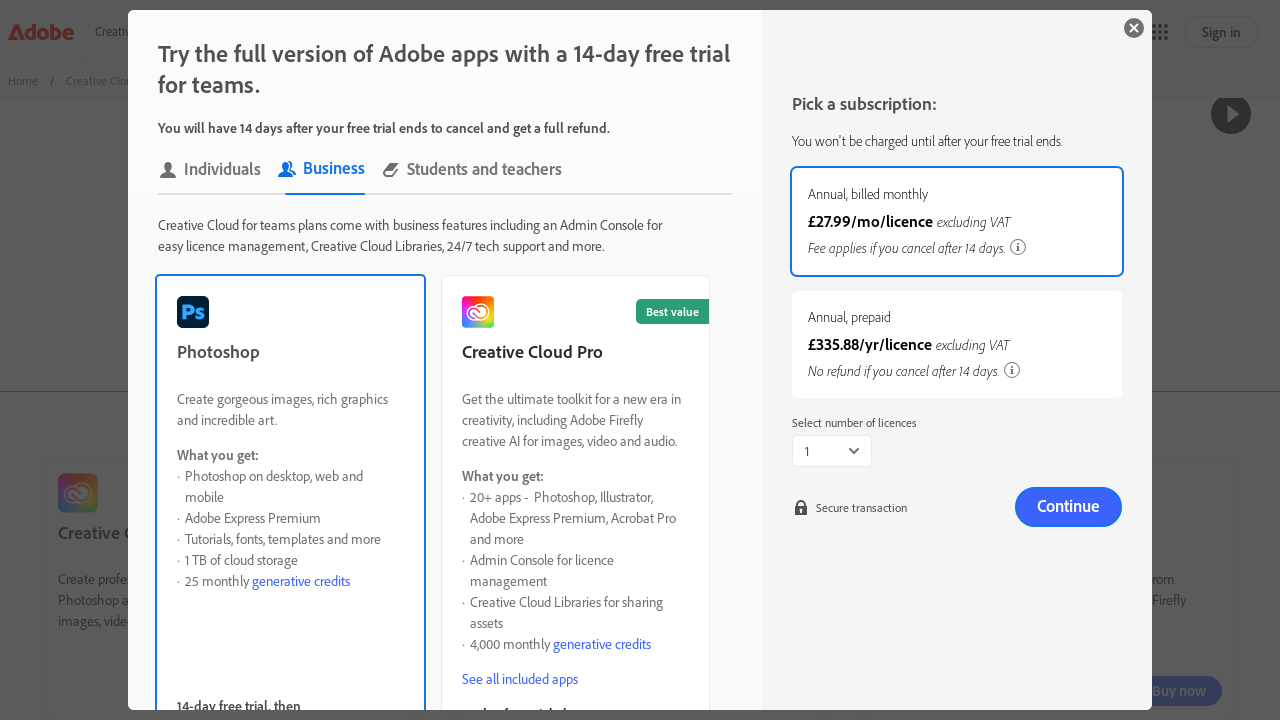

Located close button for modal
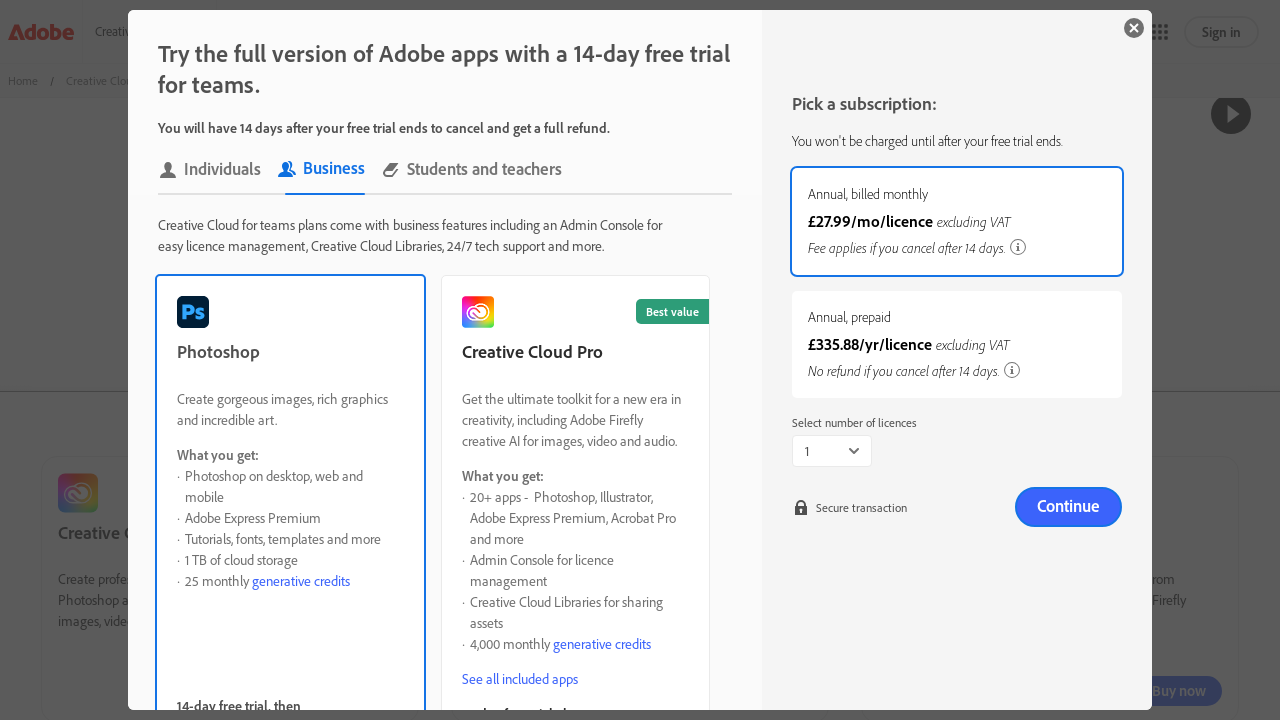

Clicked close button to dismiss modal for 'Photoshop' at (1134, 28) on .dialog-close >> internal:has=":visible" >> nth=0
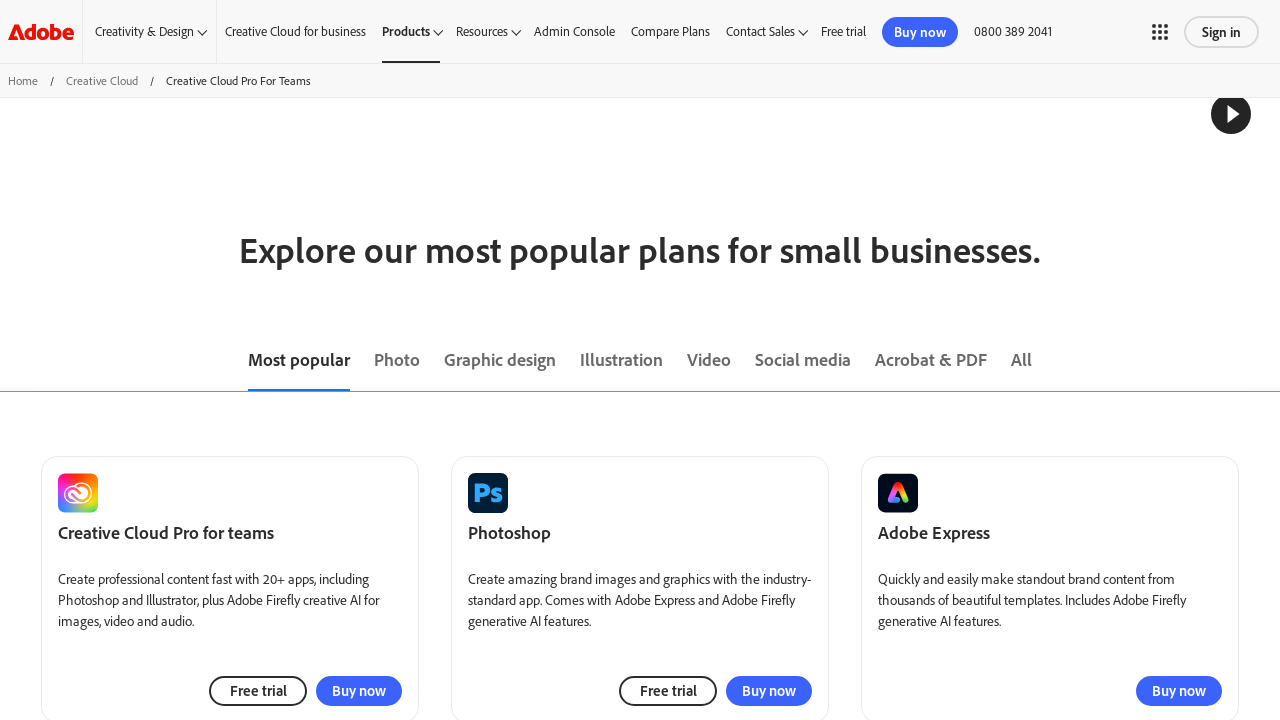

Waited 1 second for modal to close
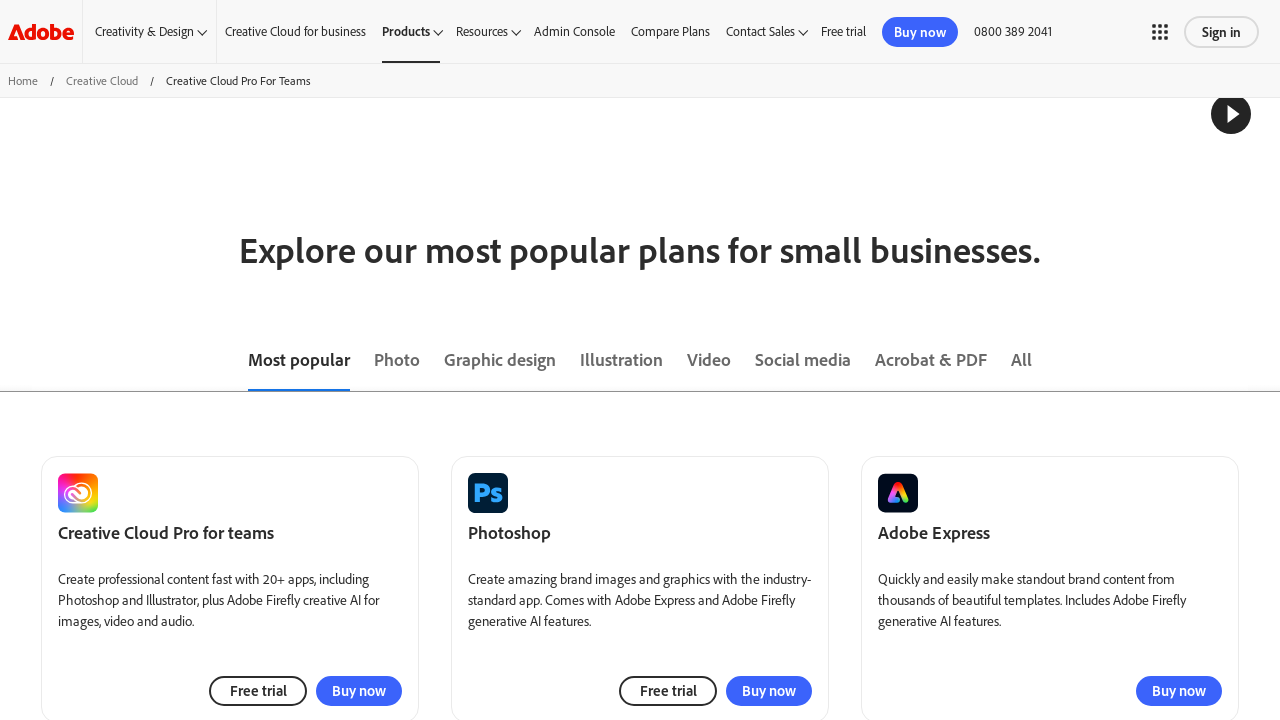

Retrieved product name: Adobe Express
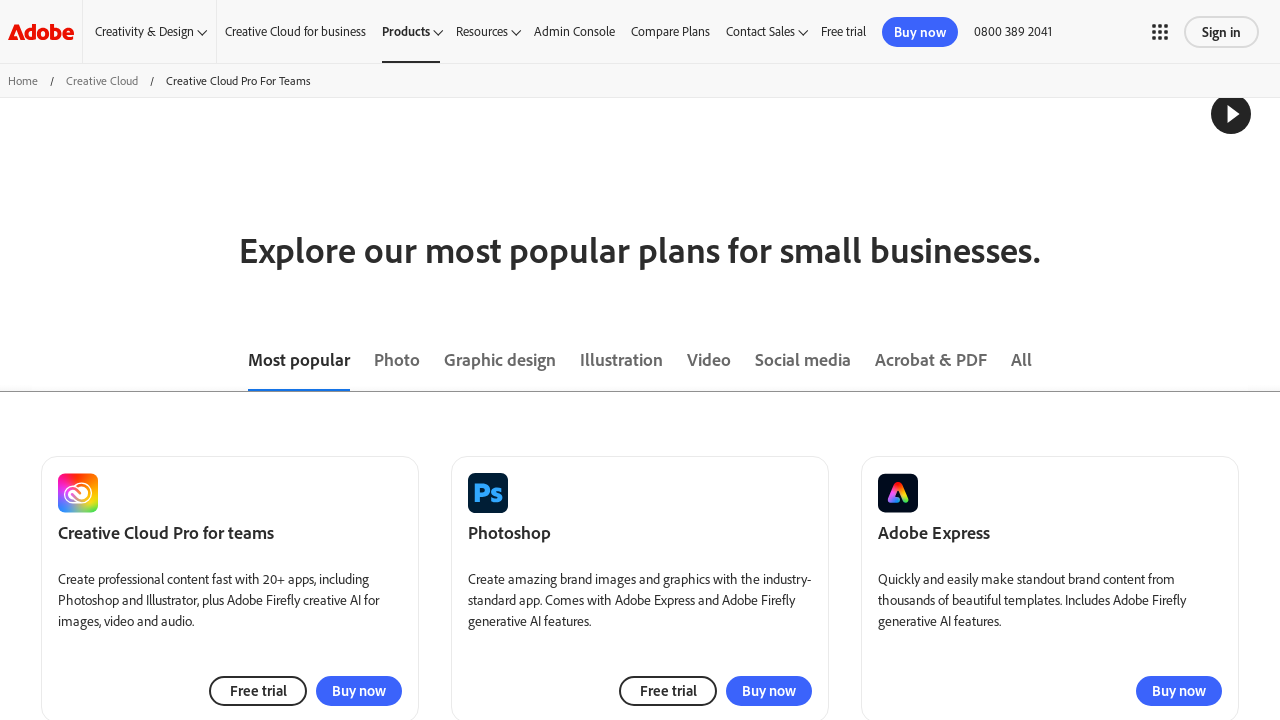

Located checkout link for 'Adobe Express'
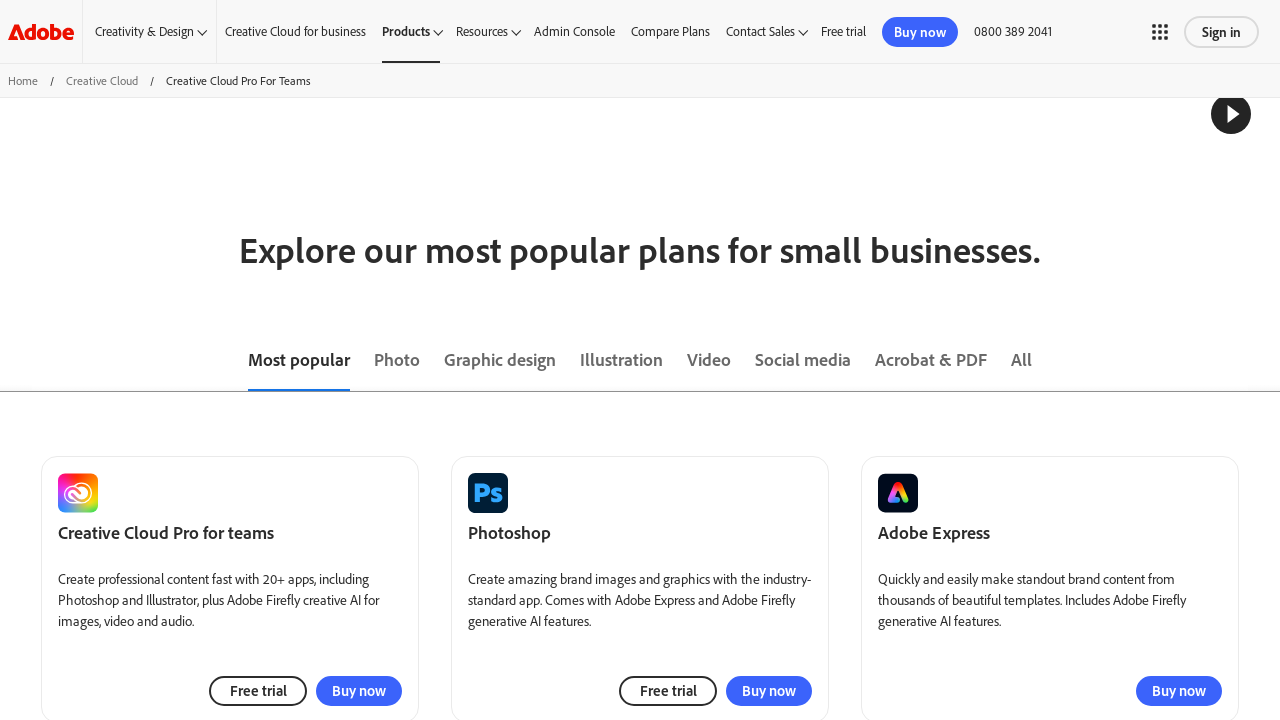

Retrieved product name: Illustrator
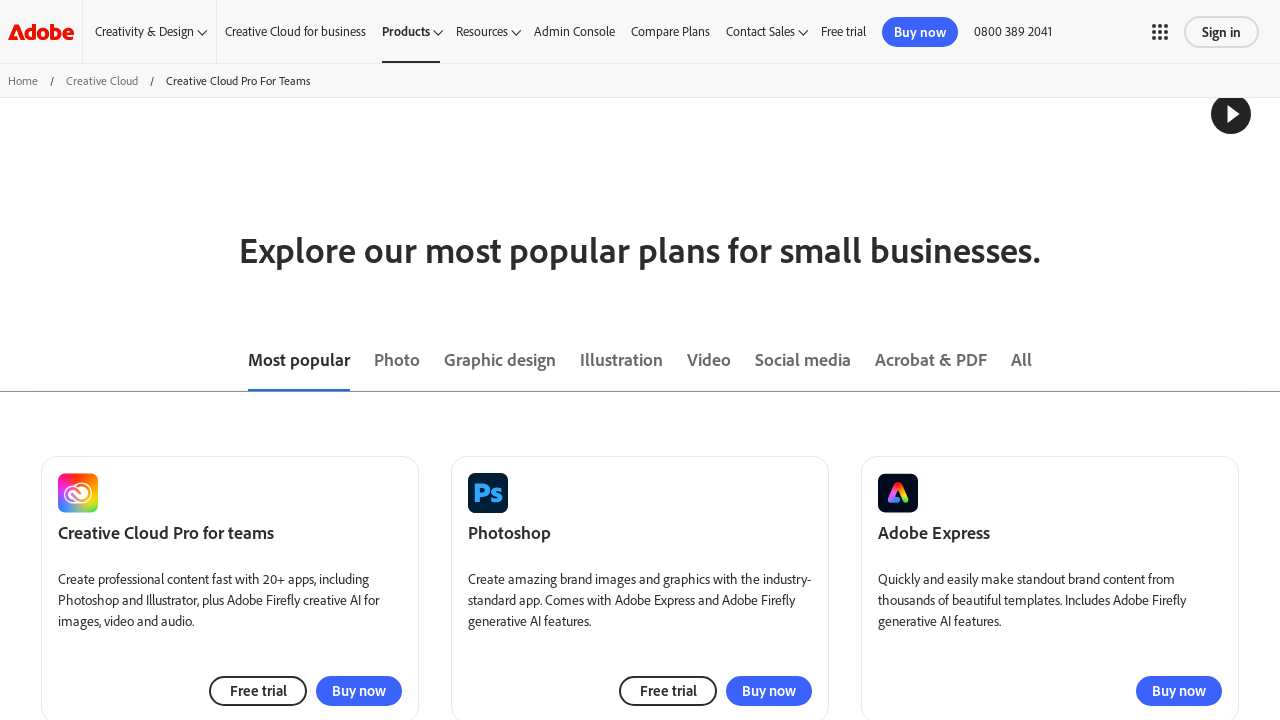

Located checkout link for 'Illustrator'
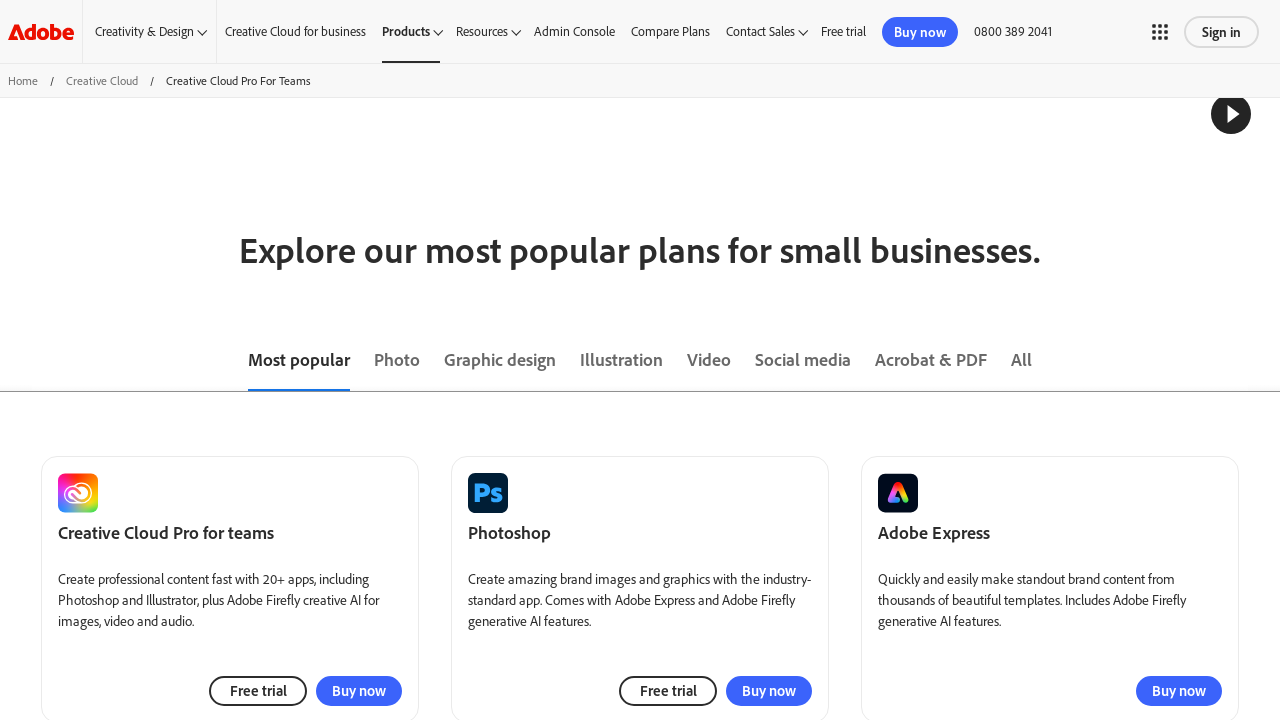

Clicked checkout link for 'Illustrator' at (258, 360) on .tab-content .tabpanel >> internal:has=":visible" >> nth=0 >> merch-card >> inte
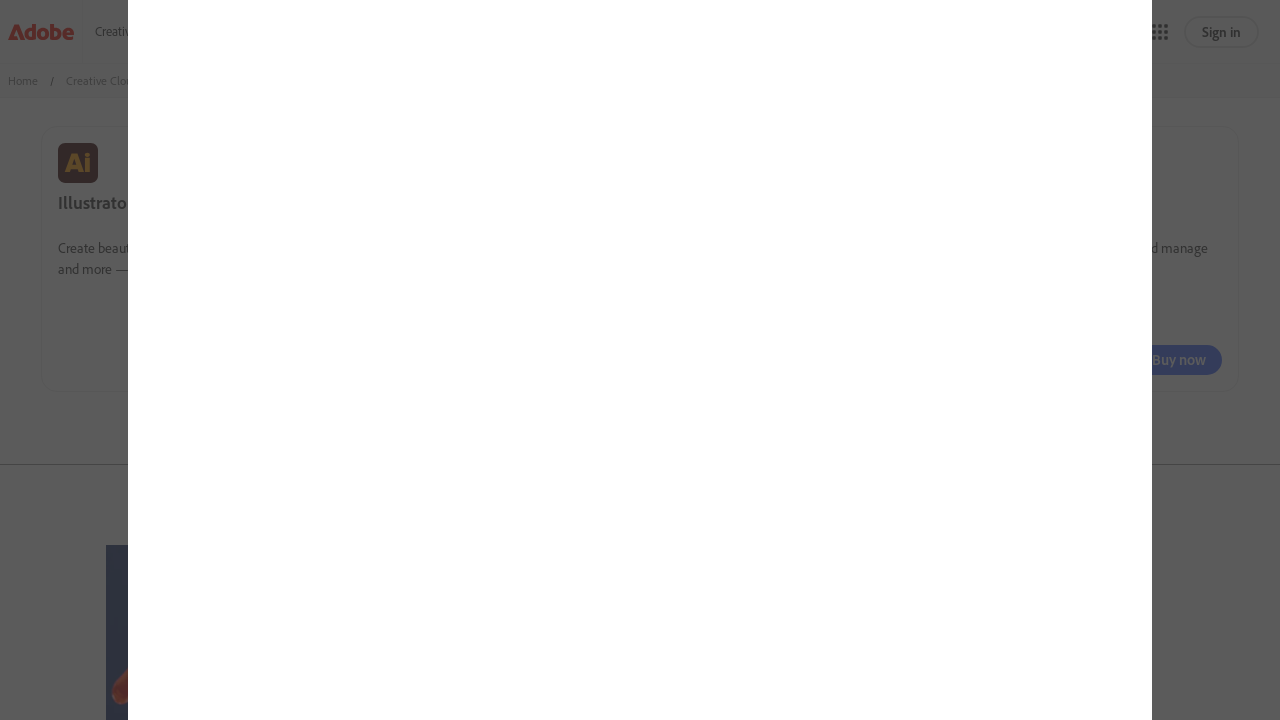

Waited 5 seconds for modal to load
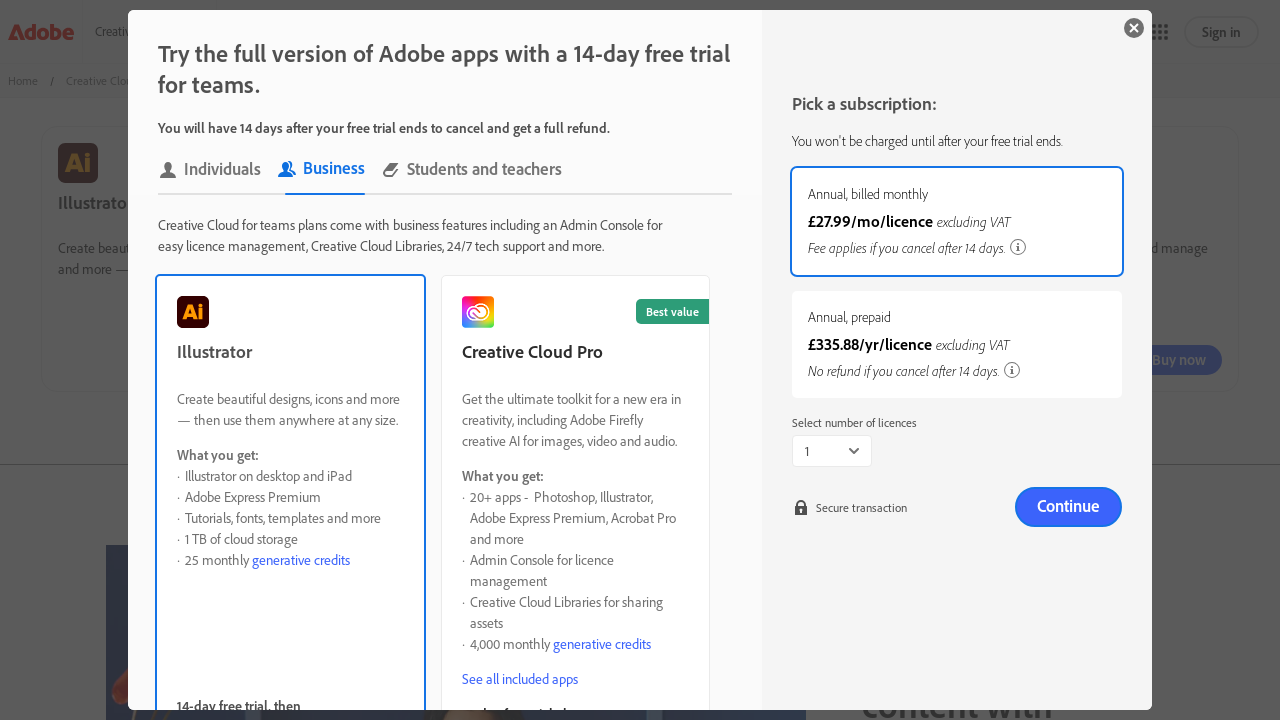

Located modal iframe
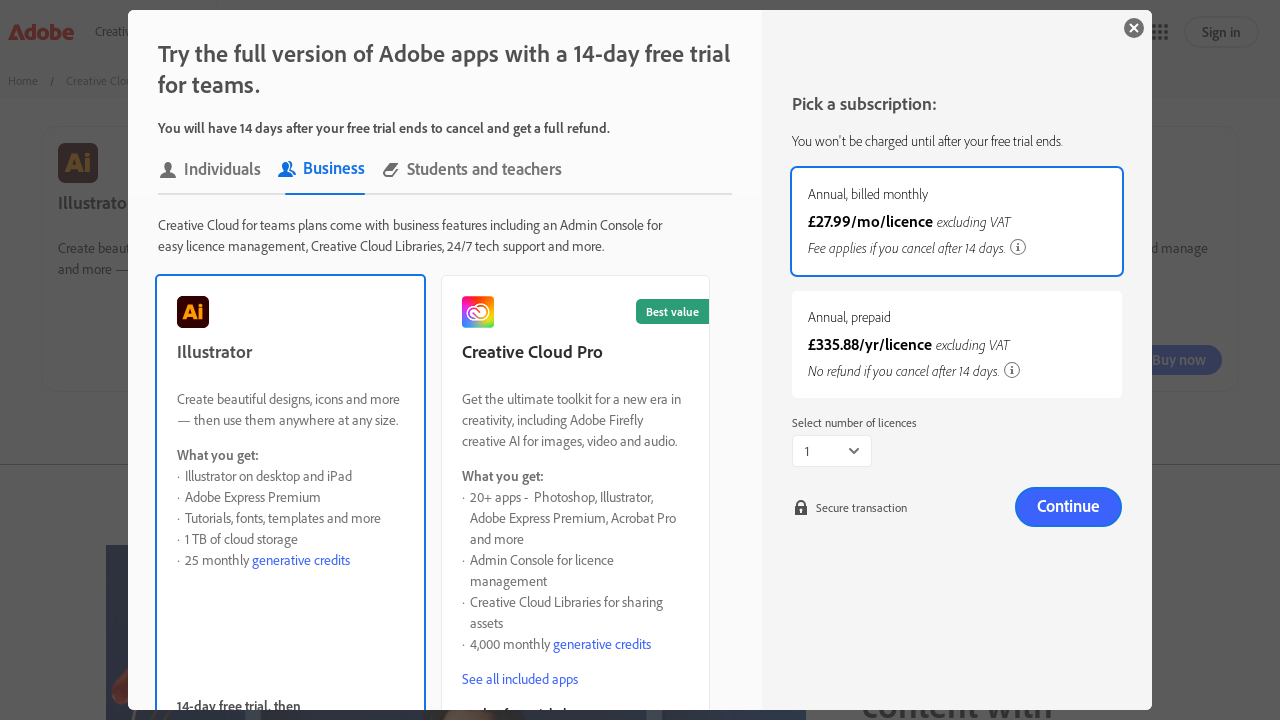

Got content frame from modal iframe
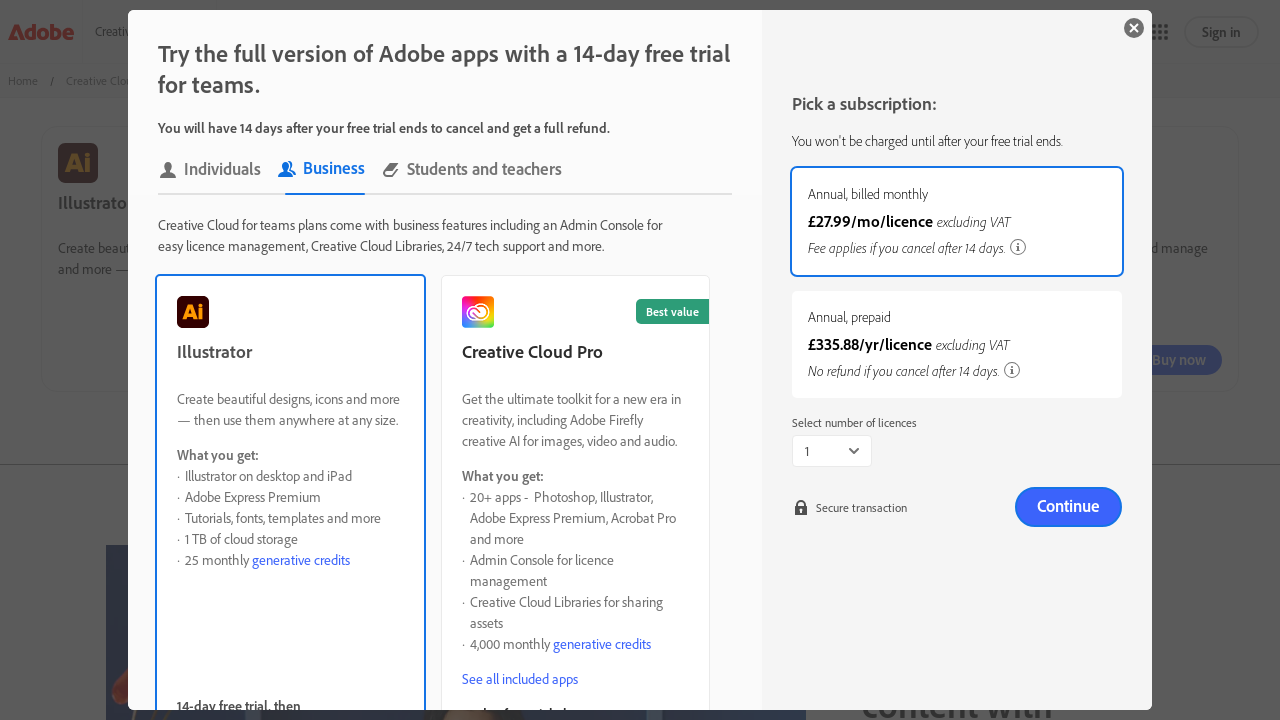

Located price options in modal for 'Illustrator'
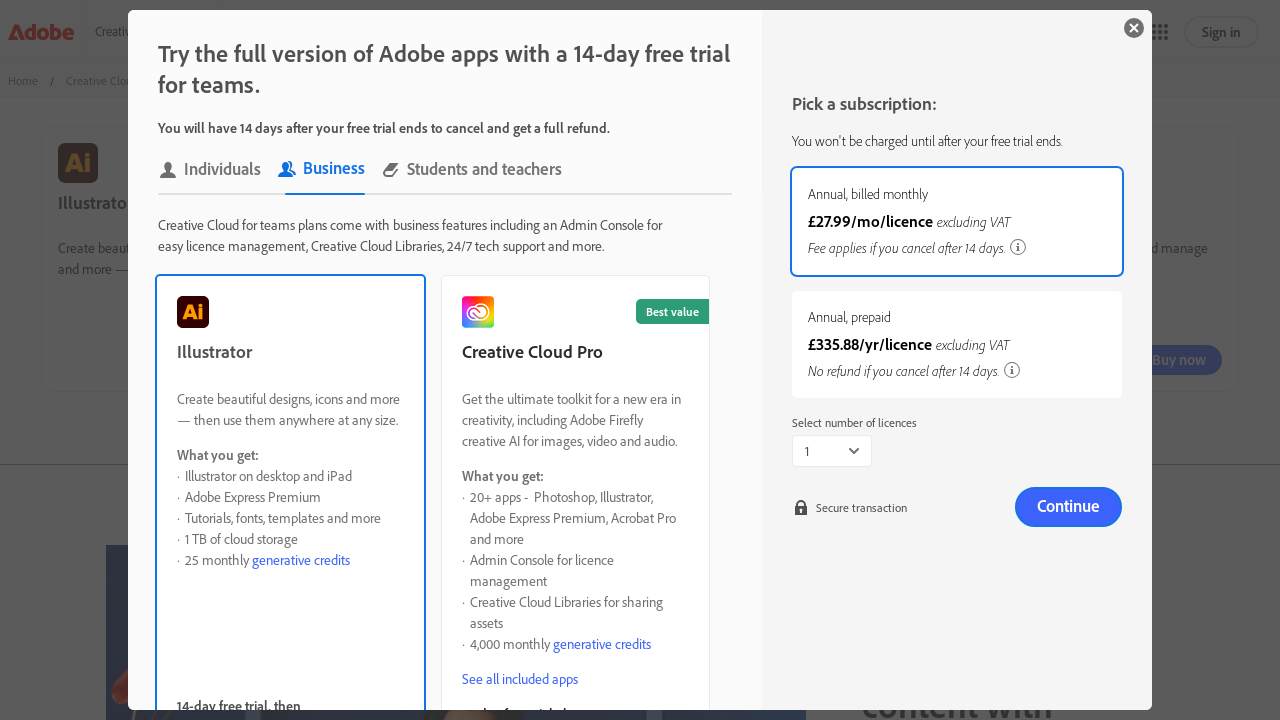

Price options did not appear for 'Illustrator'
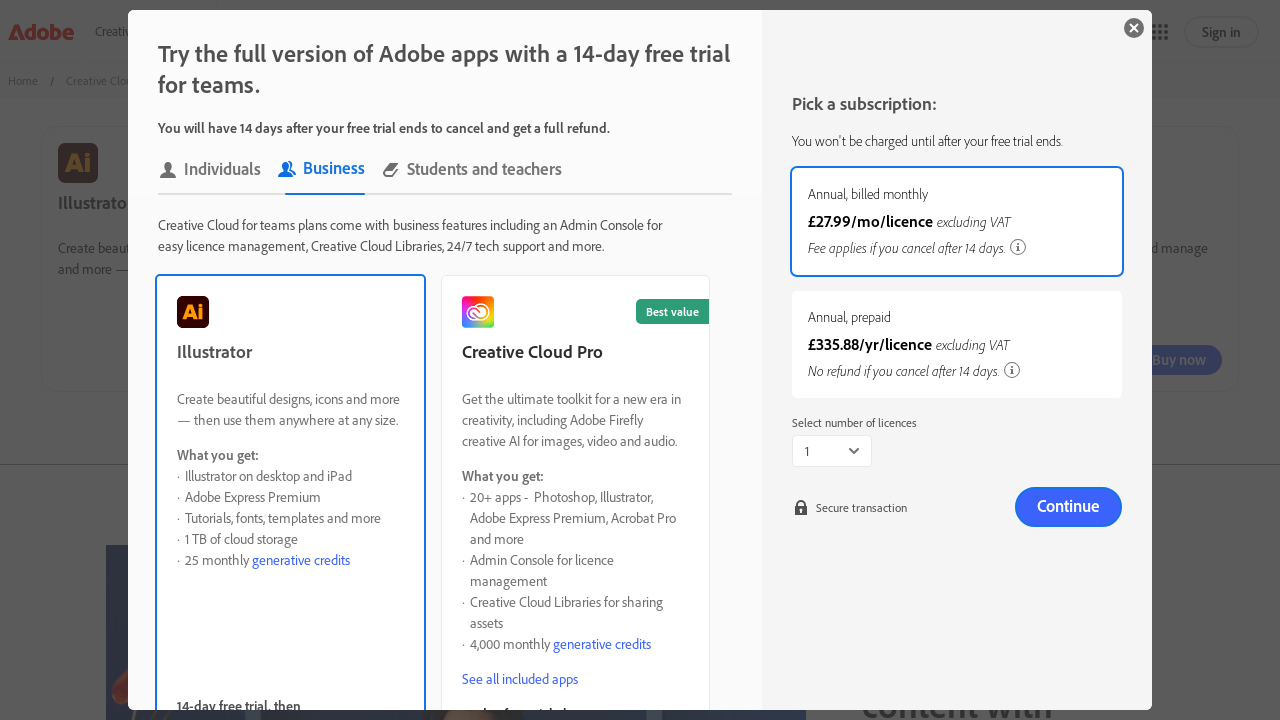

Located close button for modal
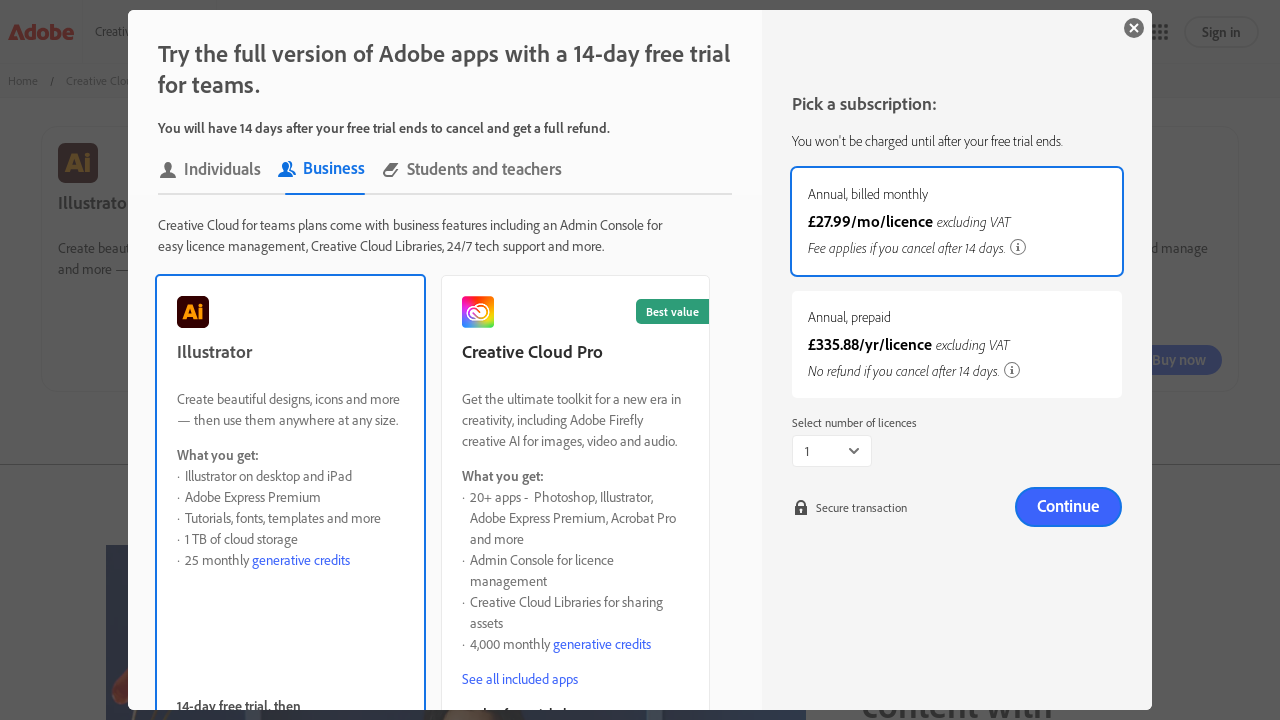

Clicked close button to dismiss modal for 'Illustrator' at (1134, 28) on .dialog-close >> internal:has=":visible" >> nth=0
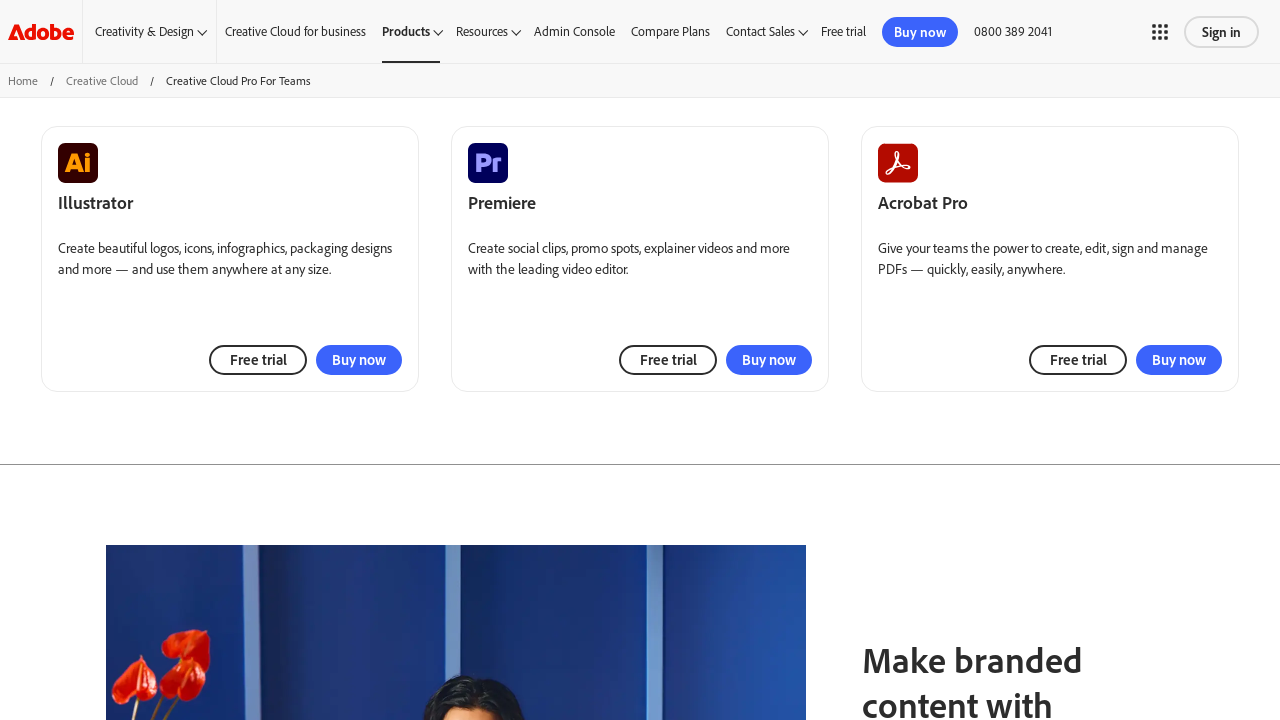

Waited 1 second for modal to close
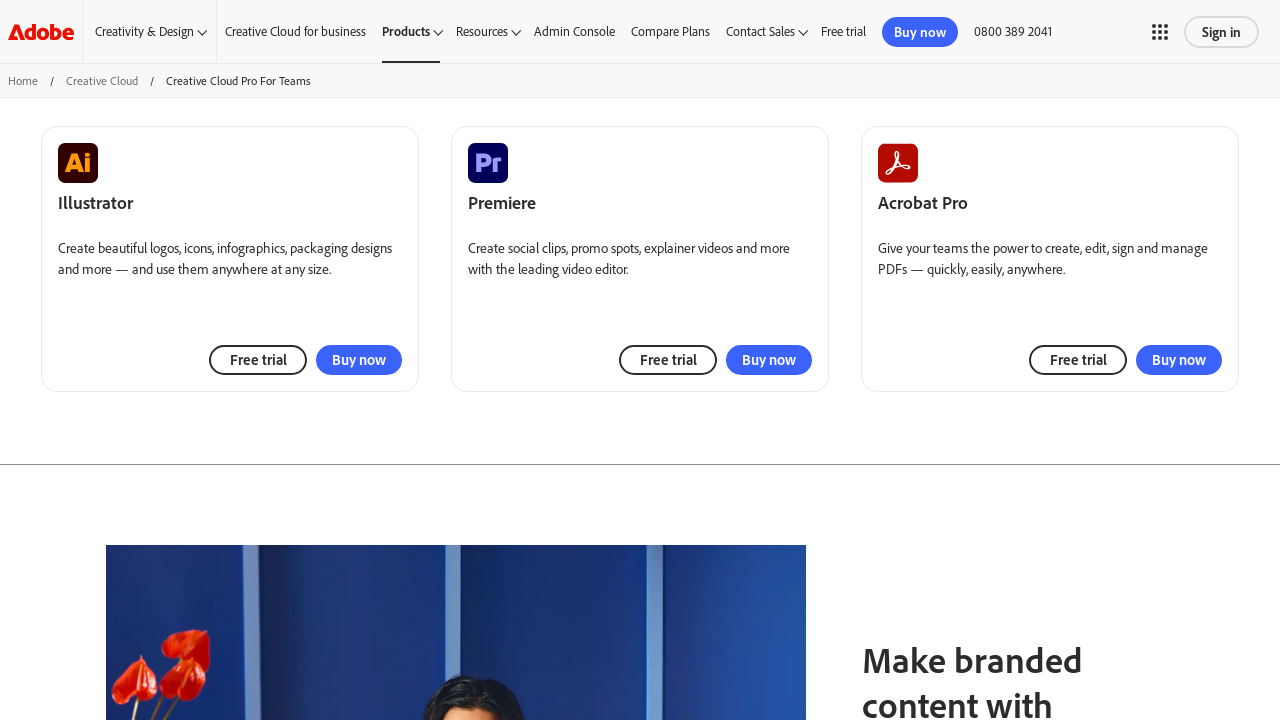

Retrieved product name: Premiere
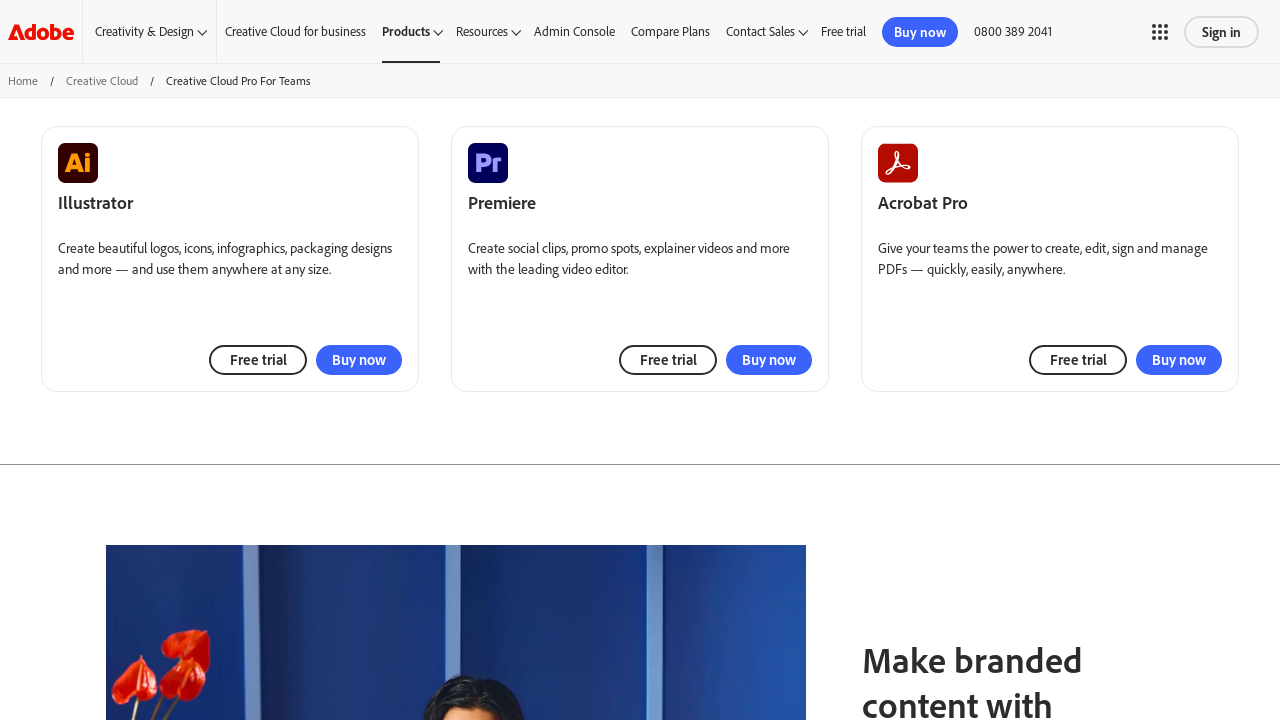

Located checkout link for 'Premiere'
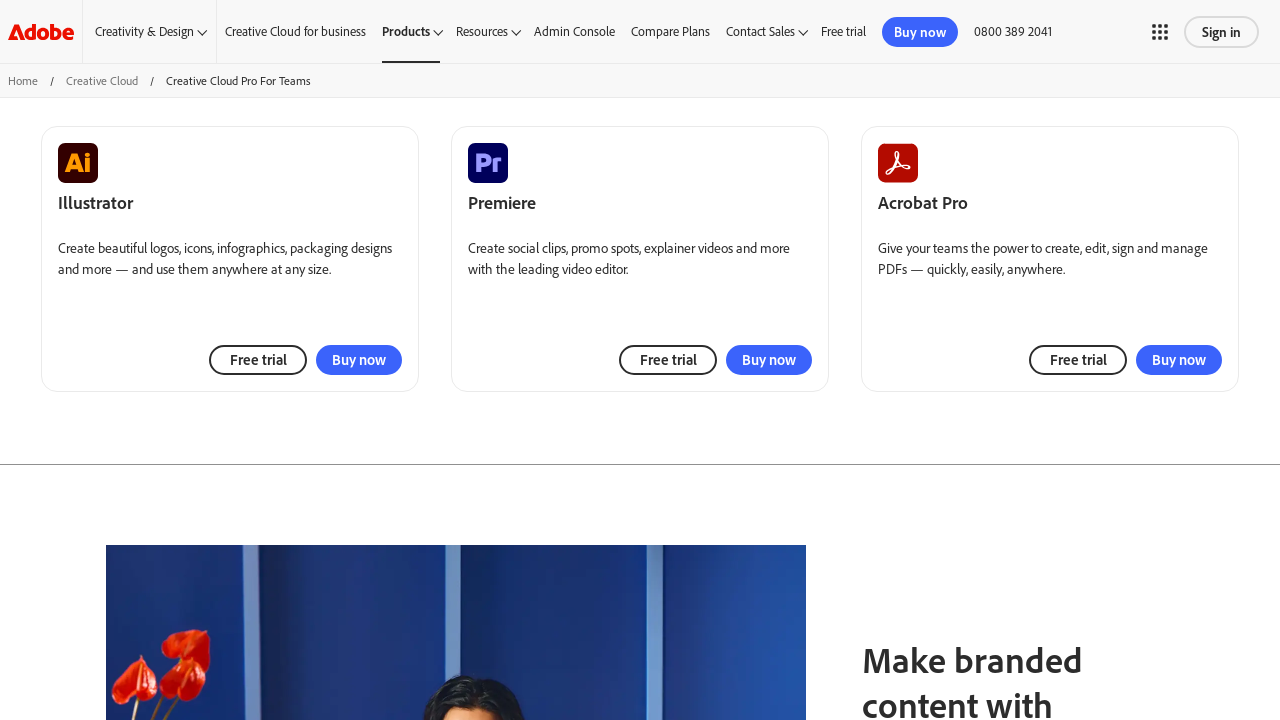

Clicked checkout link for 'Premiere' at (668, 360) on .tab-content .tabpanel >> internal:has=":visible" >> nth=0 >> merch-card >> inte
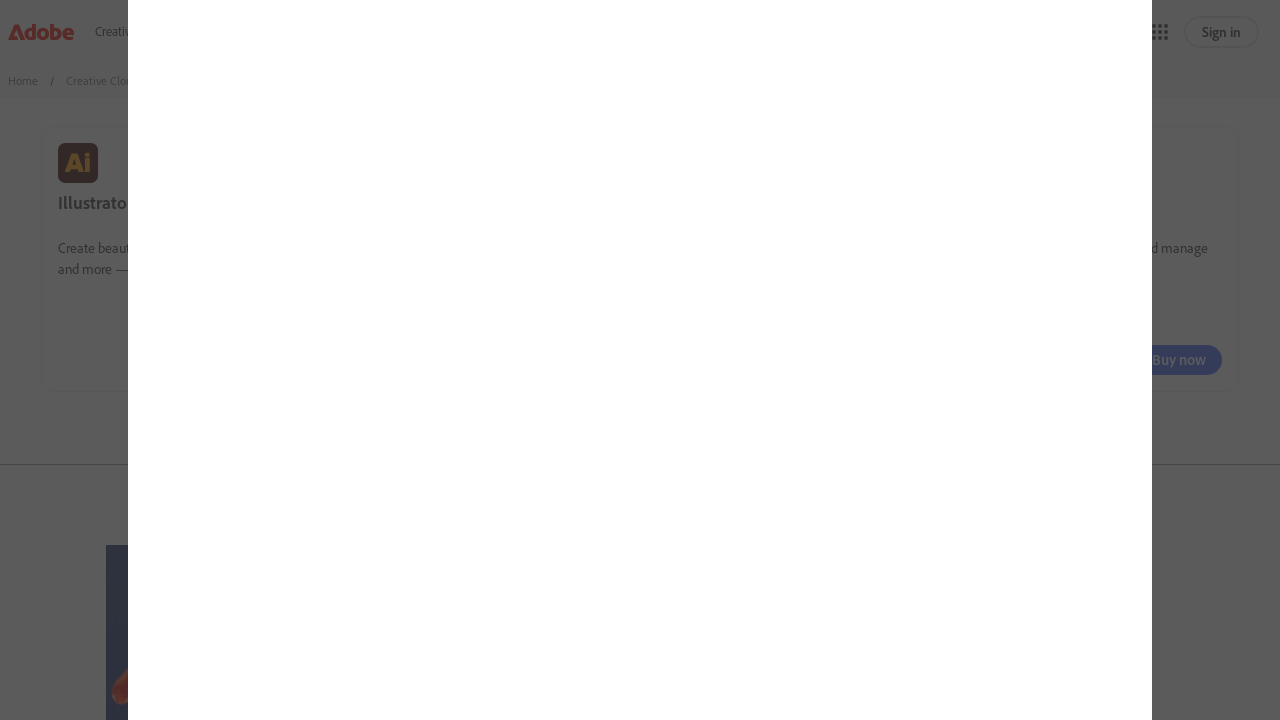

Waited 5 seconds for modal to load
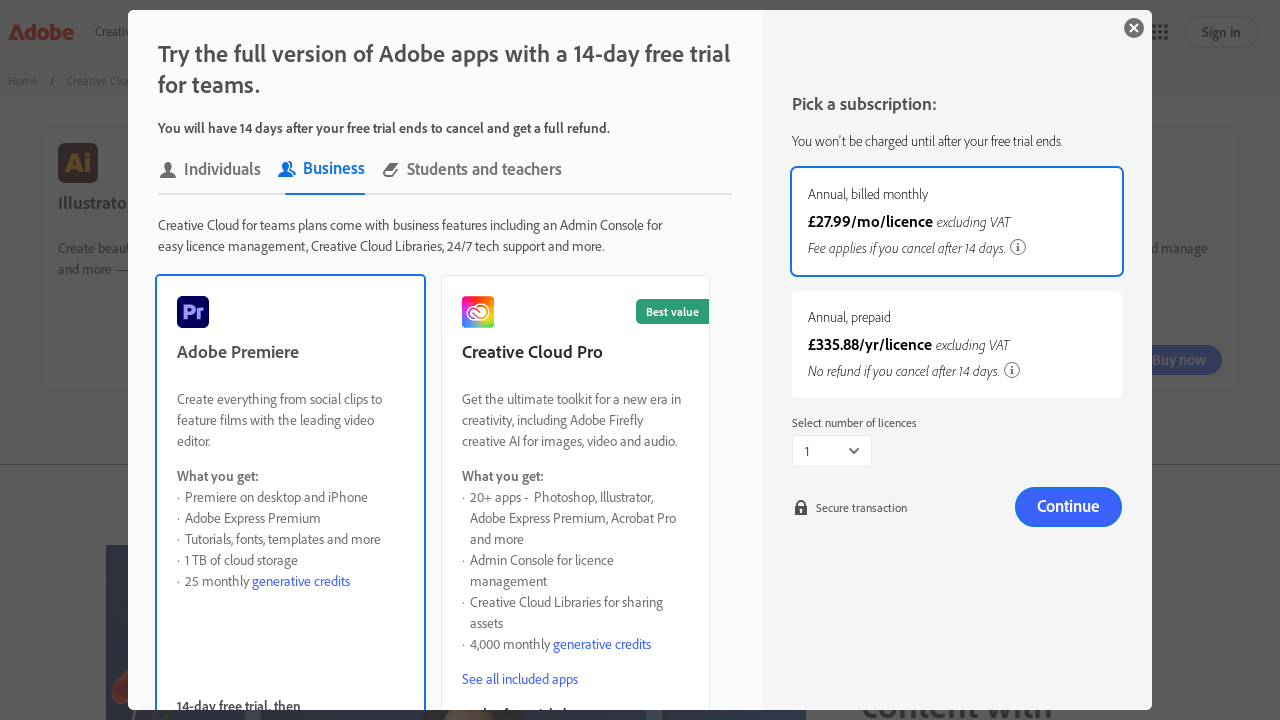

Located modal iframe
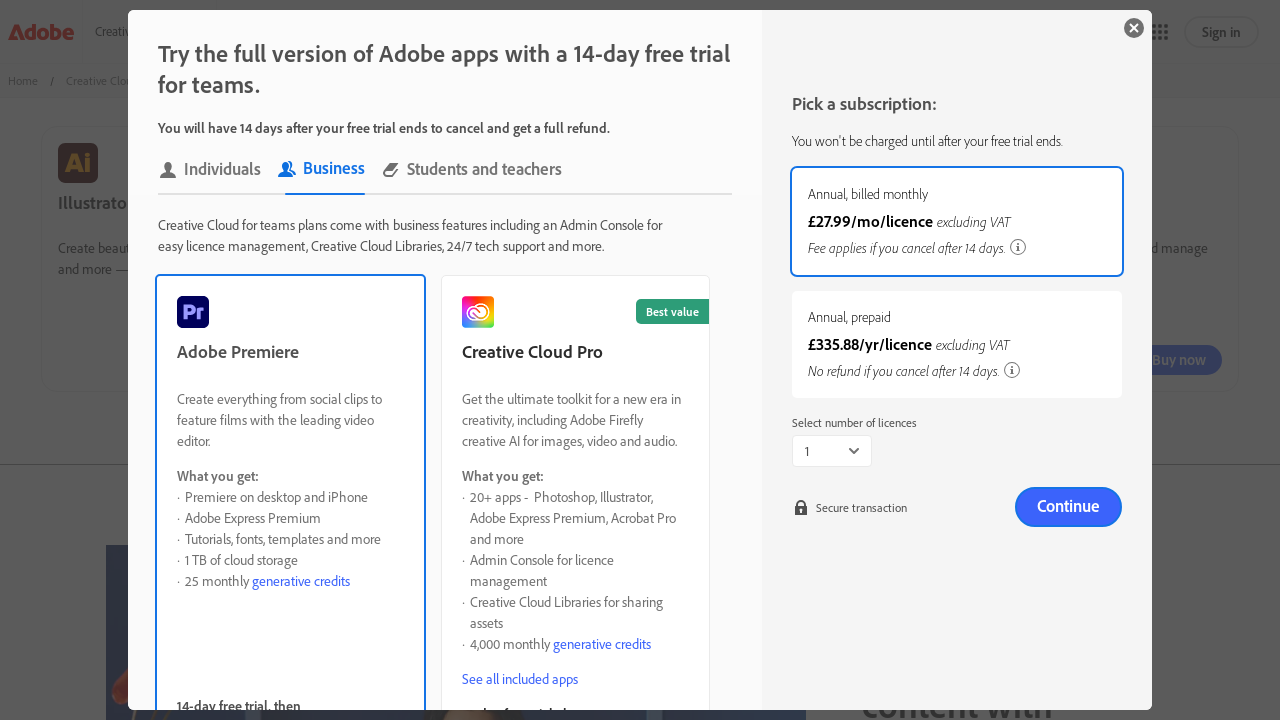

Got content frame from modal iframe
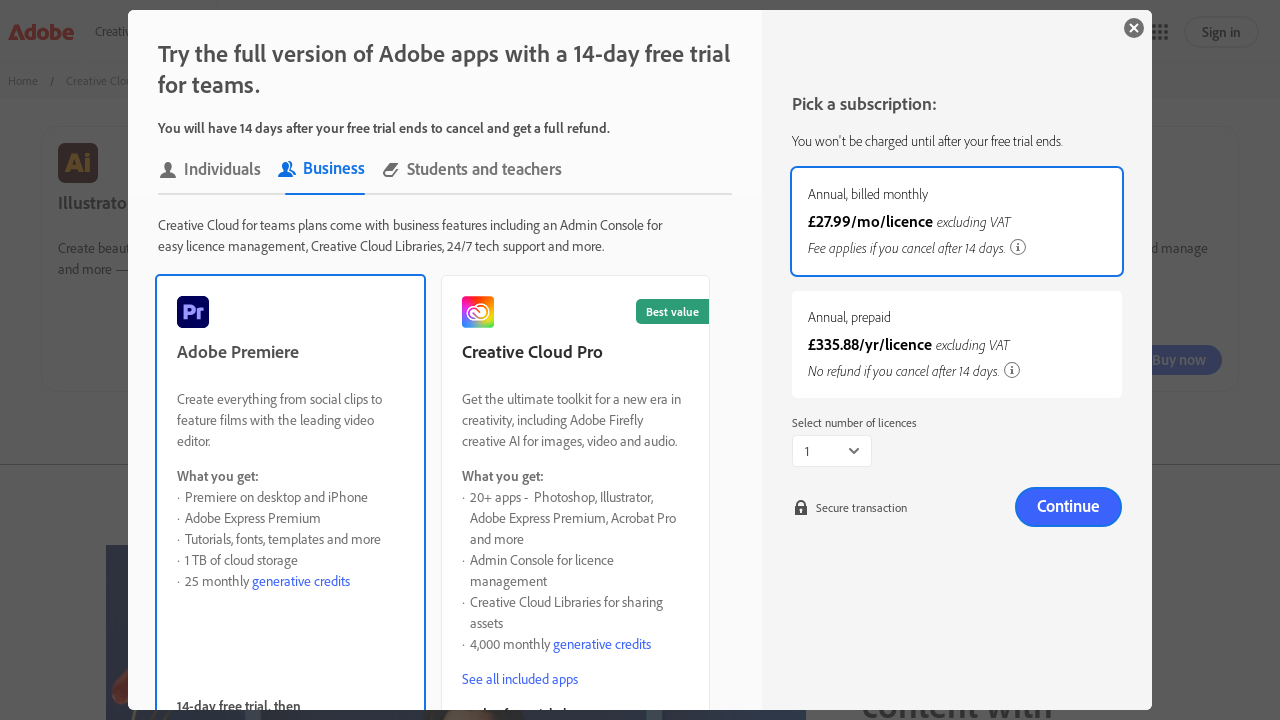

Located price options in modal for 'Premiere'
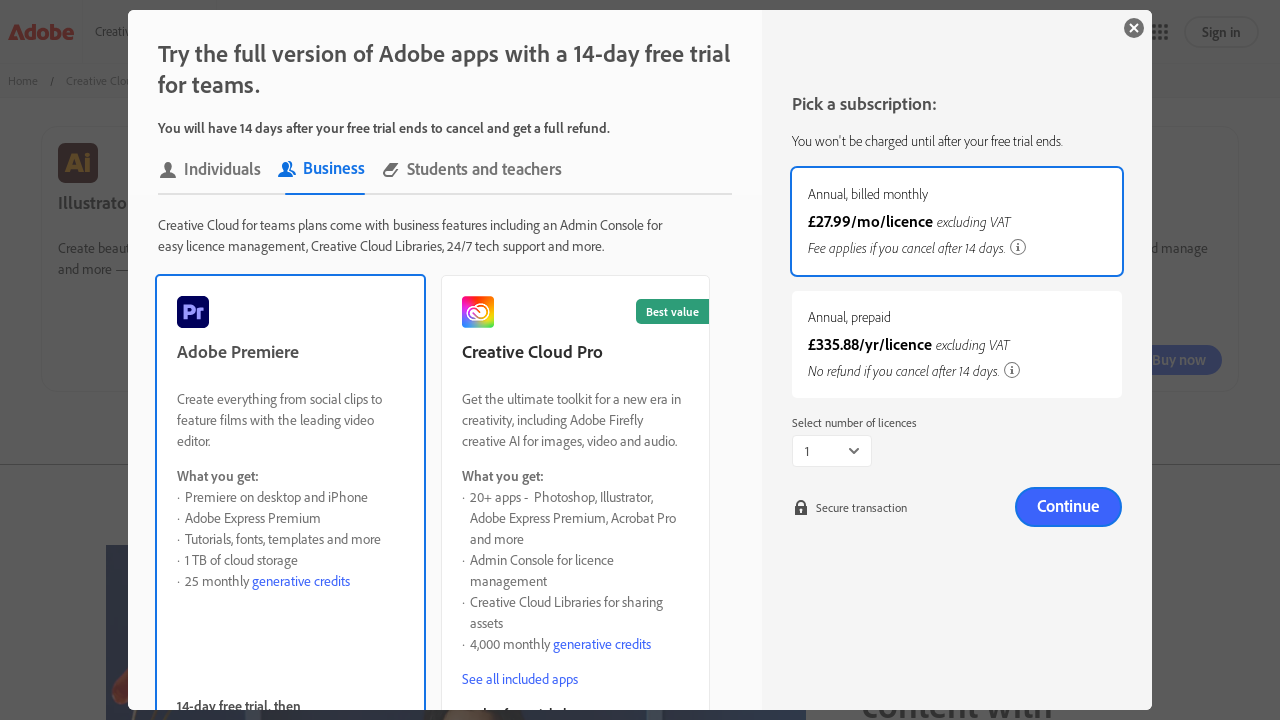

Price options did not appear for 'Premiere'
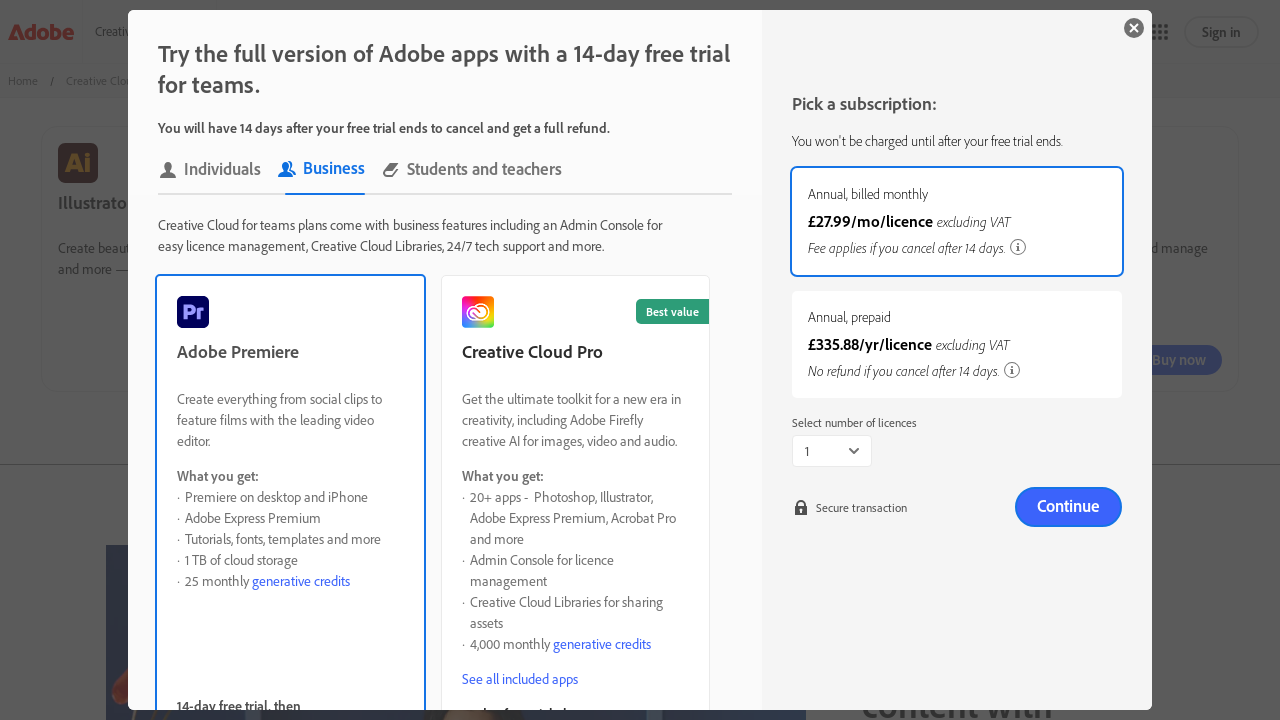

Located close button for modal
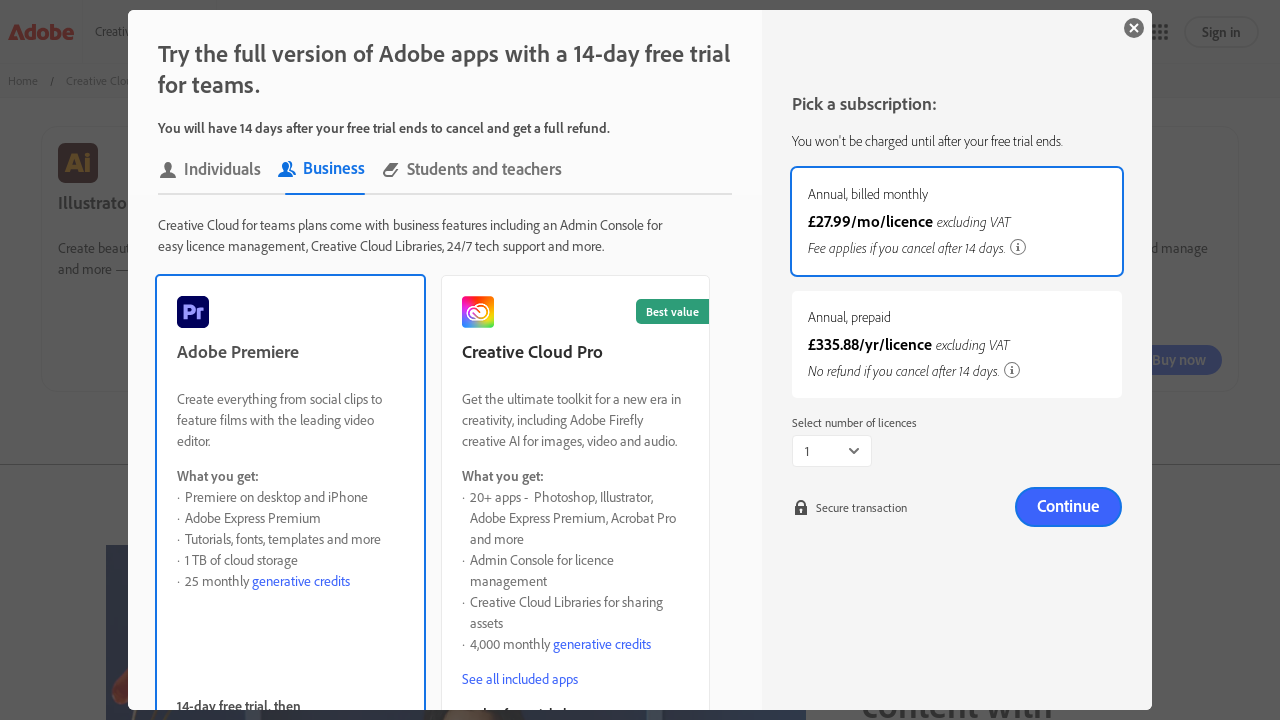

Clicked close button to dismiss modal for 'Premiere' at (1134, 28) on .dialog-close >> internal:has=":visible" >> nth=0
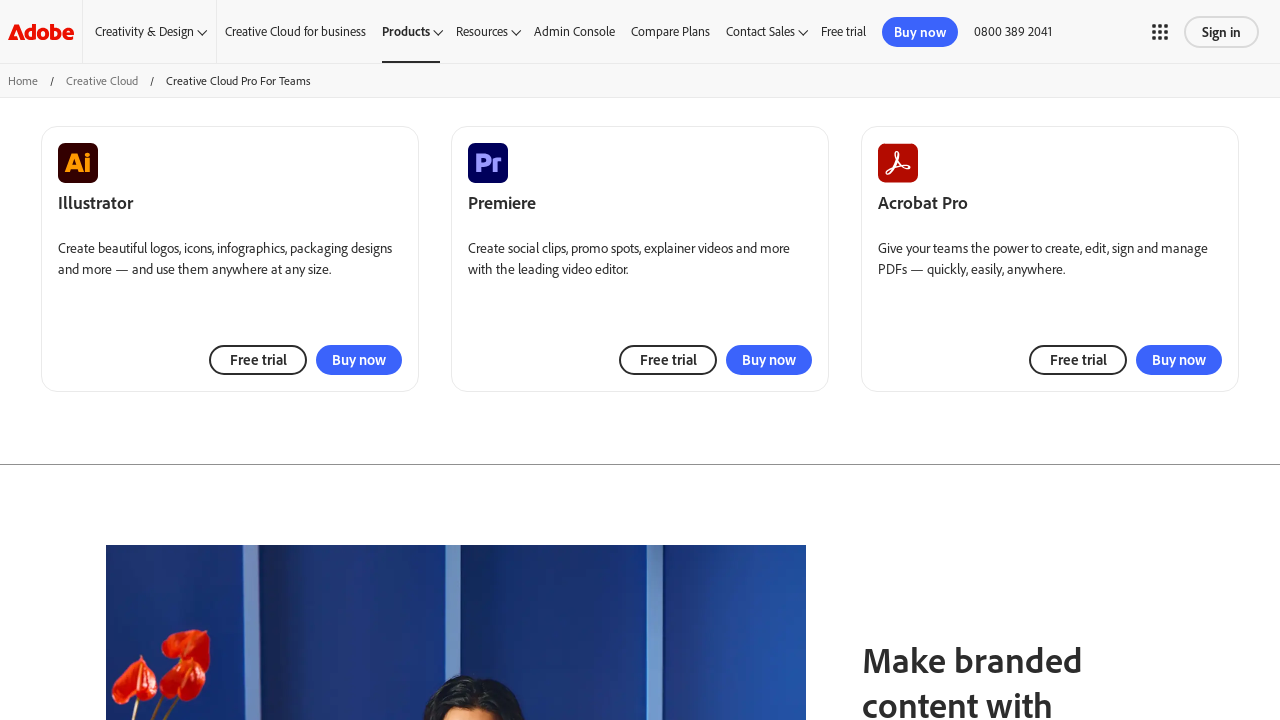

Waited 1 second for modal to close
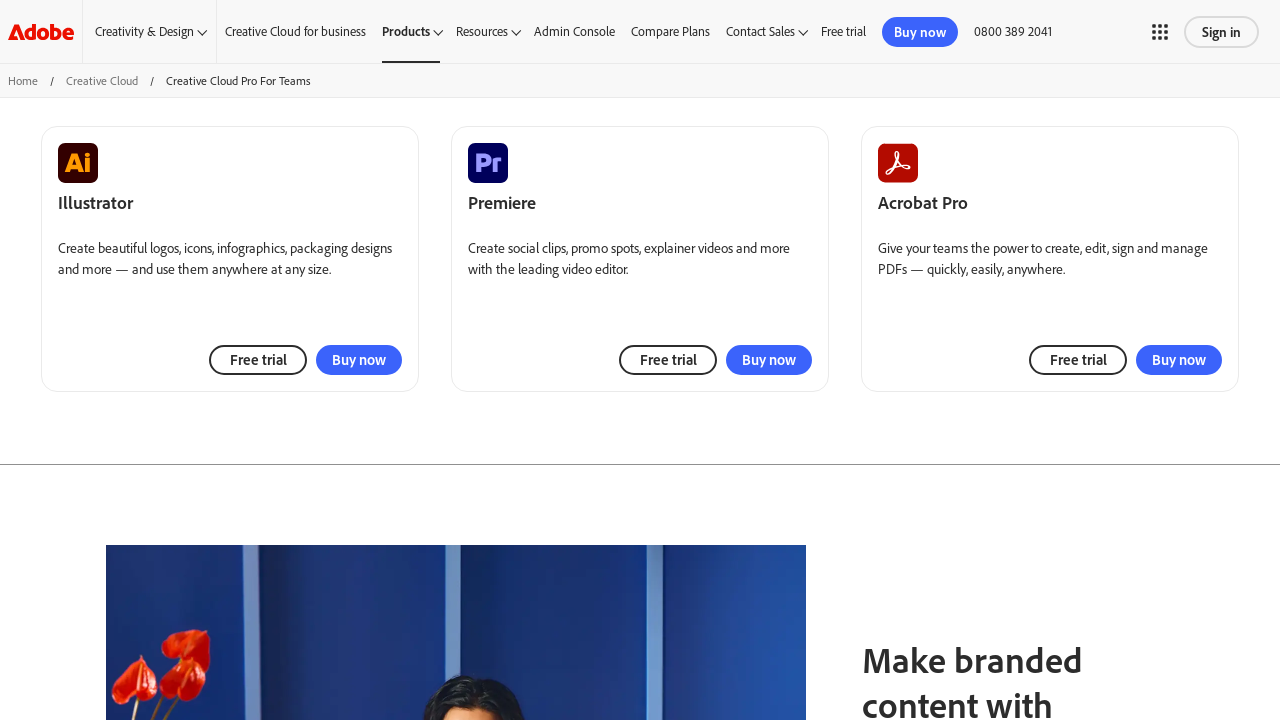

Retrieved product name: Acrobat Pro
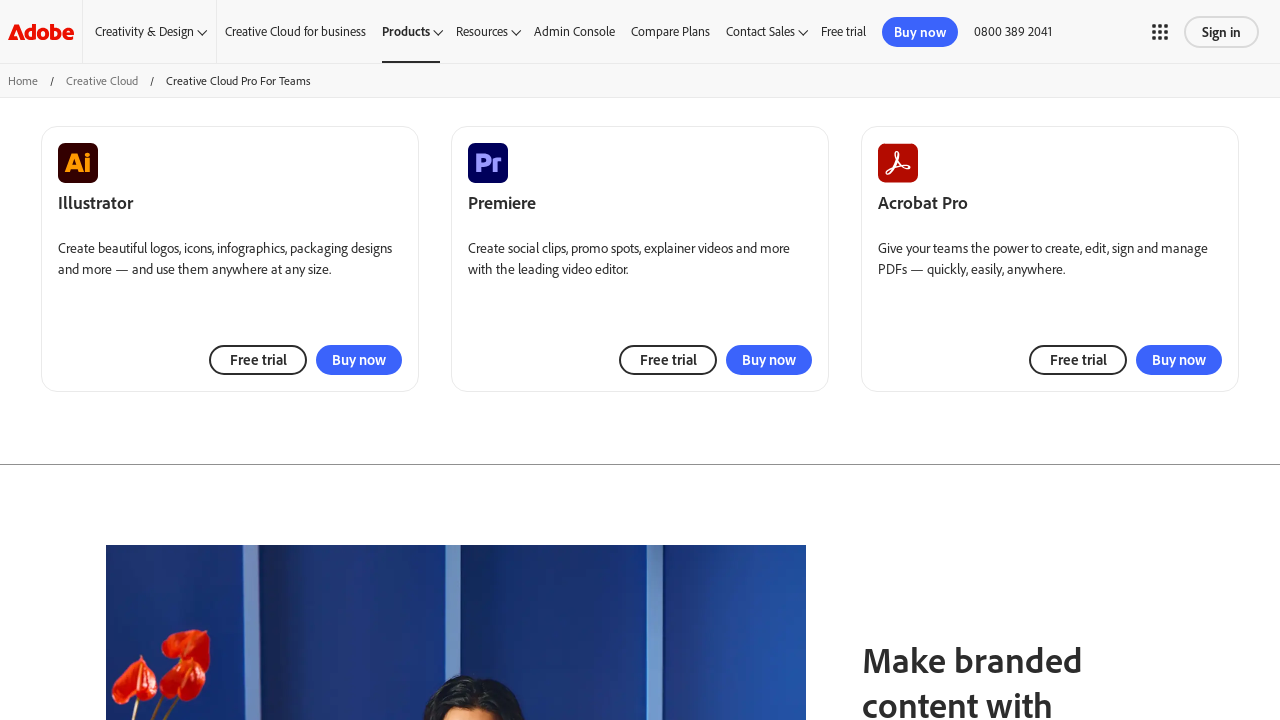

Located checkout link for 'Acrobat Pro'
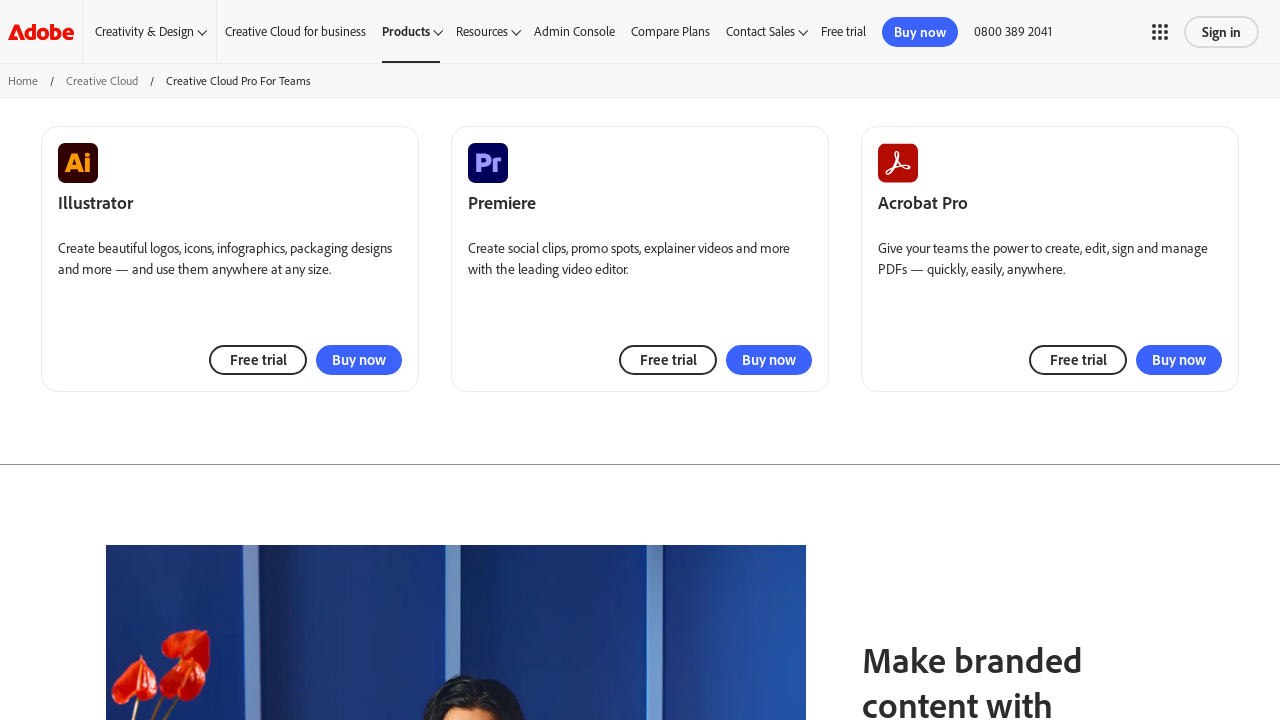

Clicked checkout link for 'Acrobat Pro' at (1078, 360) on .tab-content .tabpanel >> internal:has=":visible" >> nth=0 >> merch-card >> inte
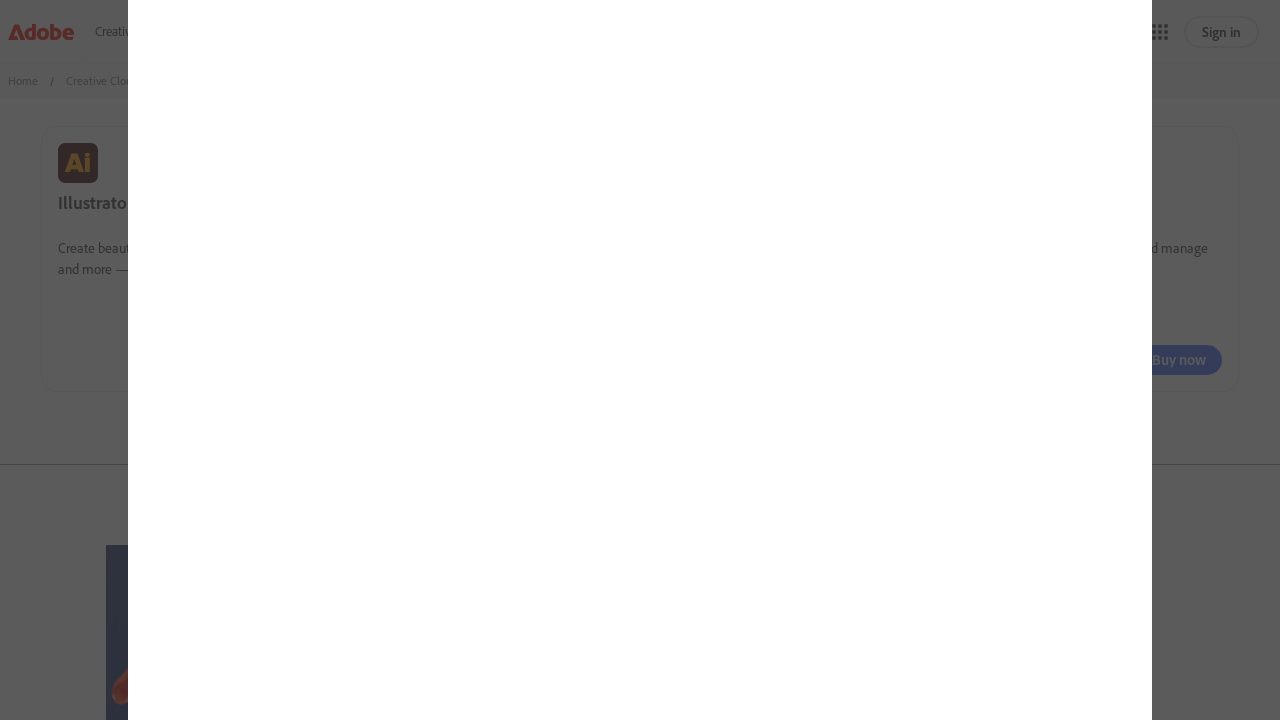

Waited 5 seconds for modal to load
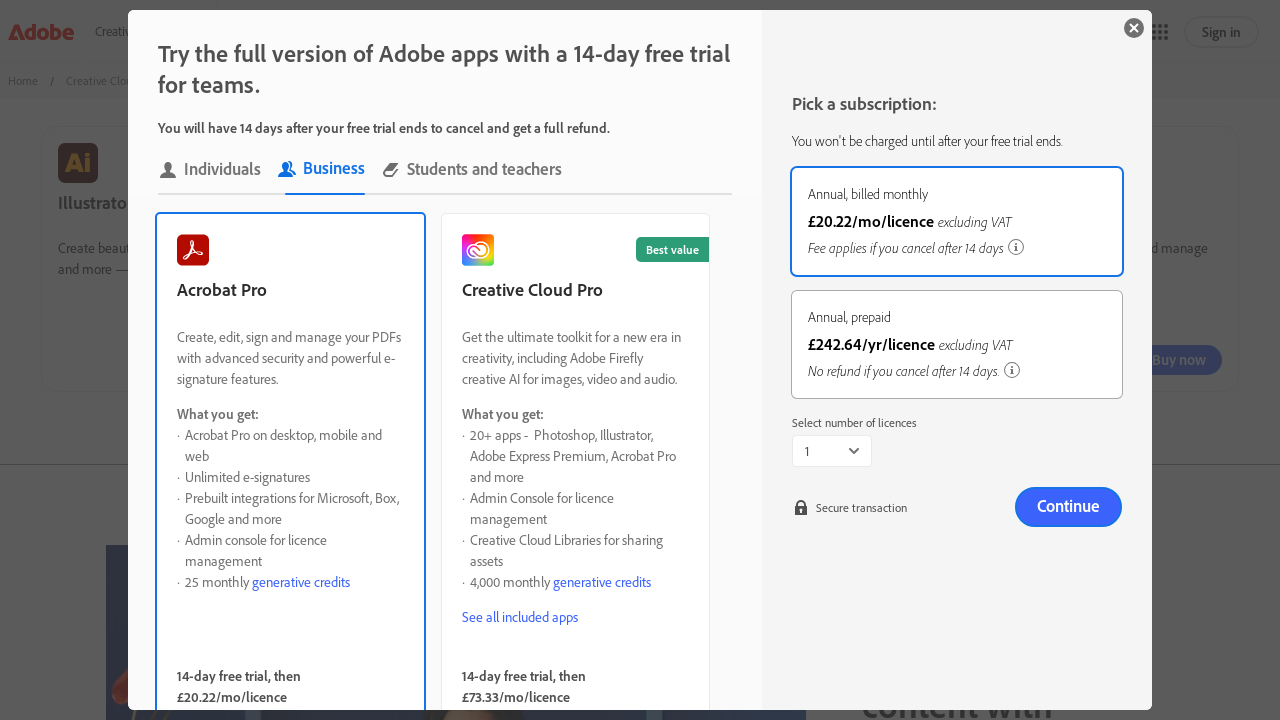

Located modal iframe
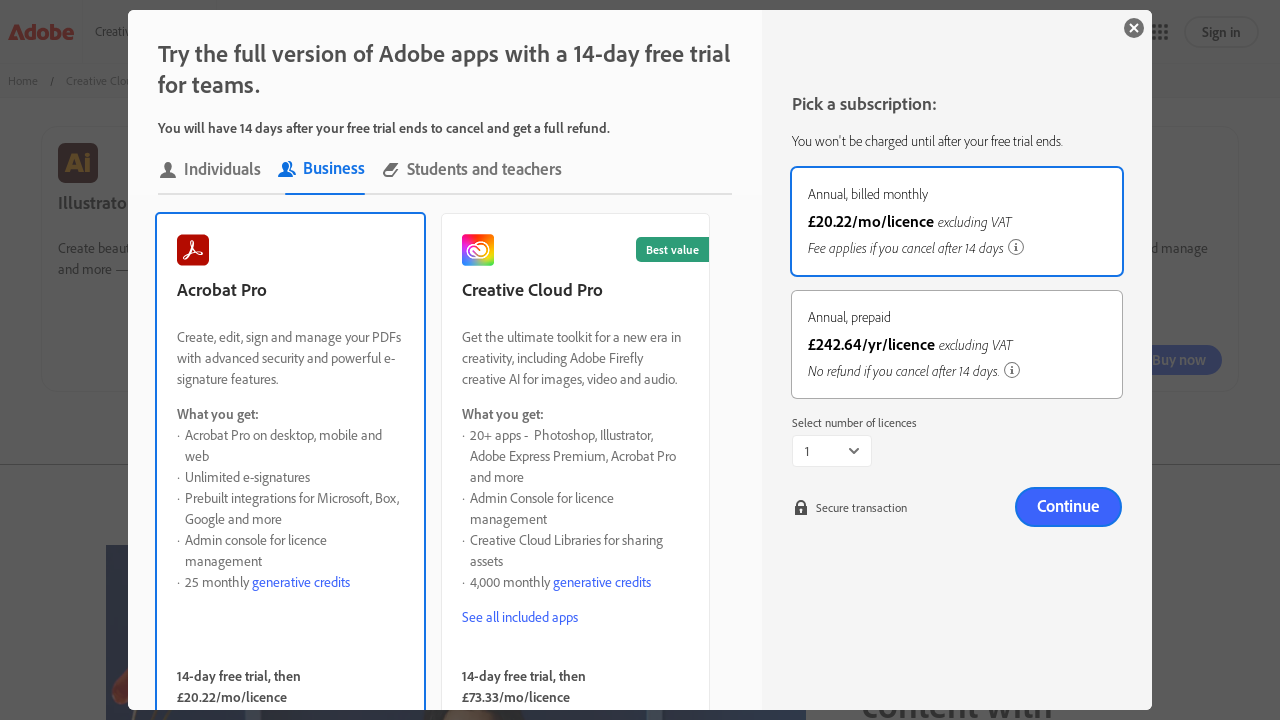

Got content frame from modal iframe
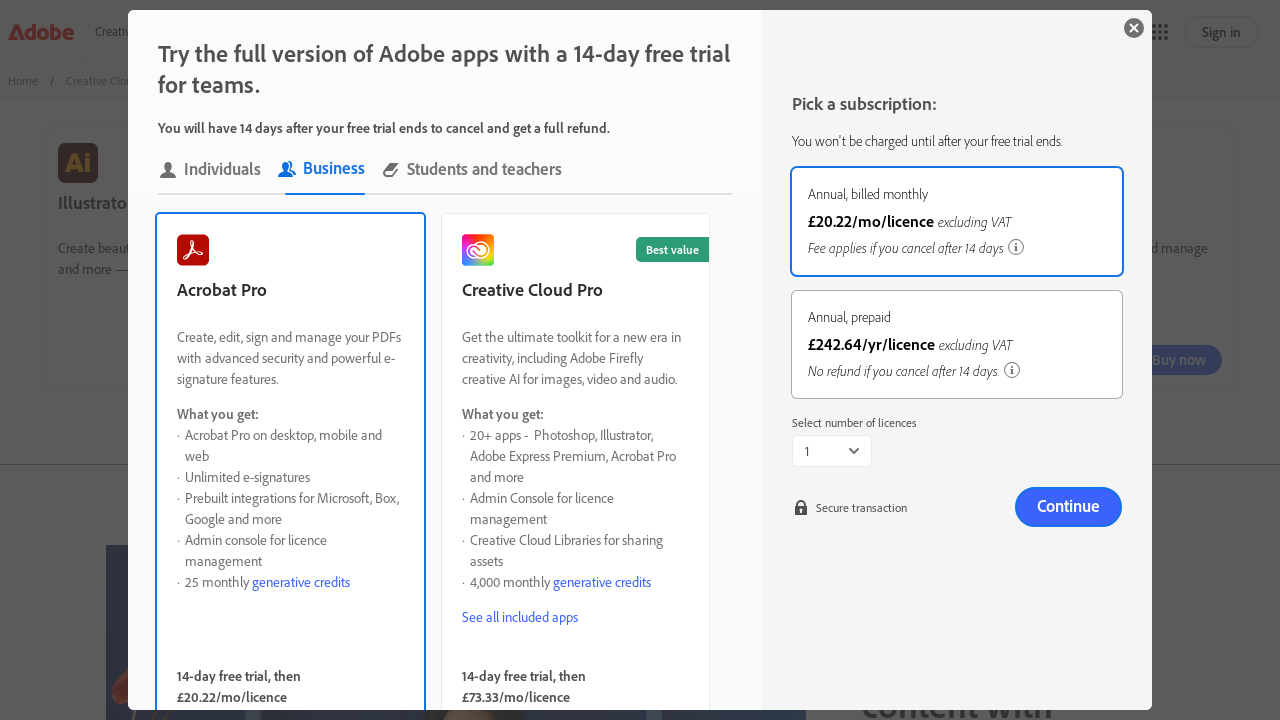

Located price options in modal for 'Acrobat Pro'
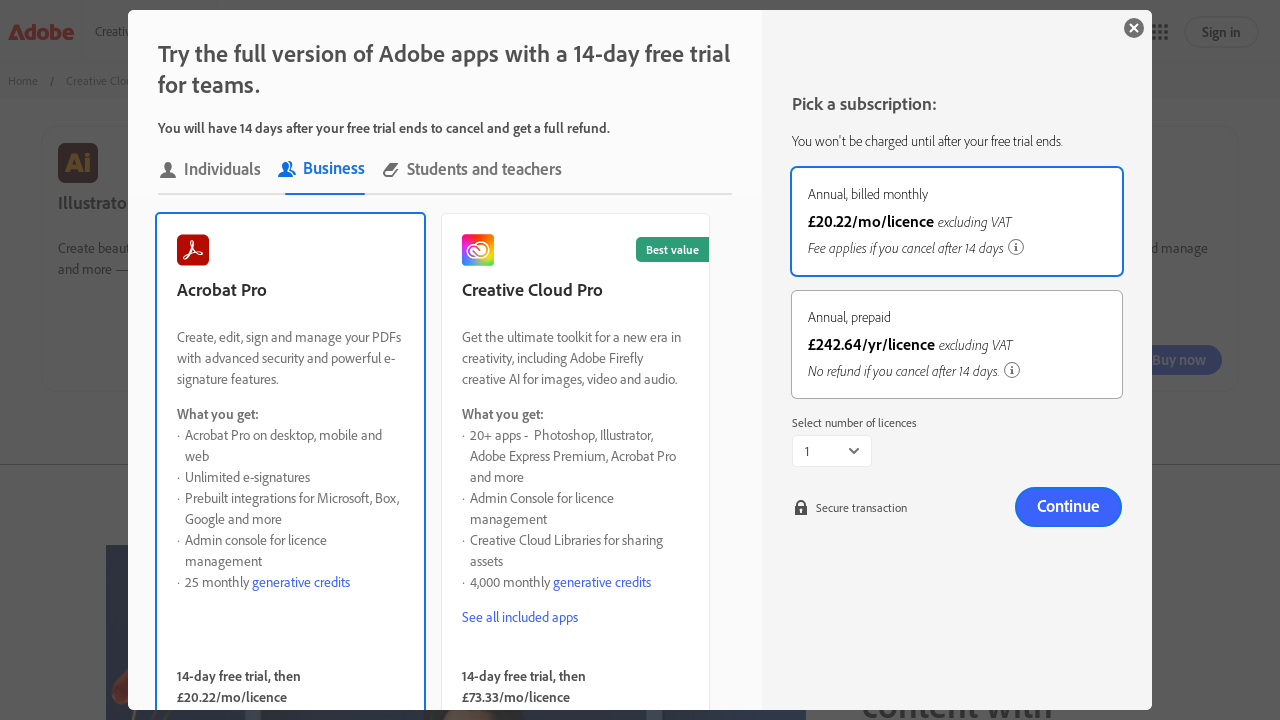

Price options did not appear for 'Acrobat Pro'
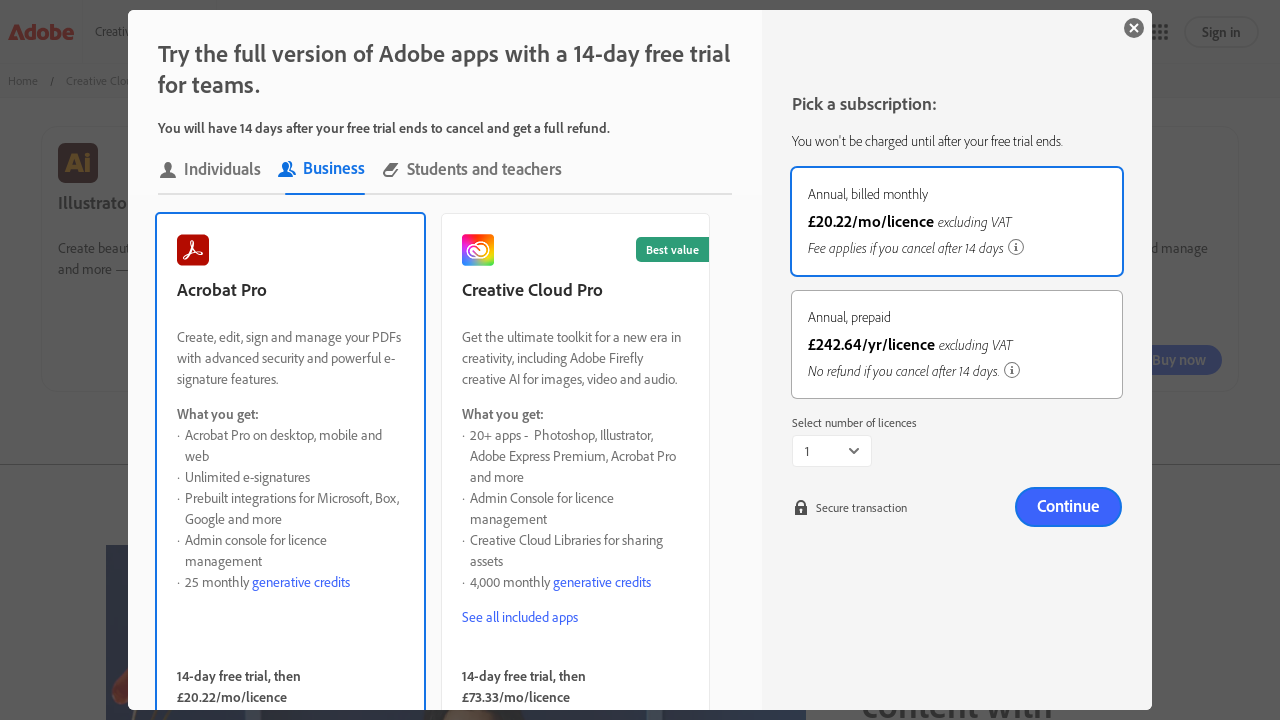

Located close button for modal
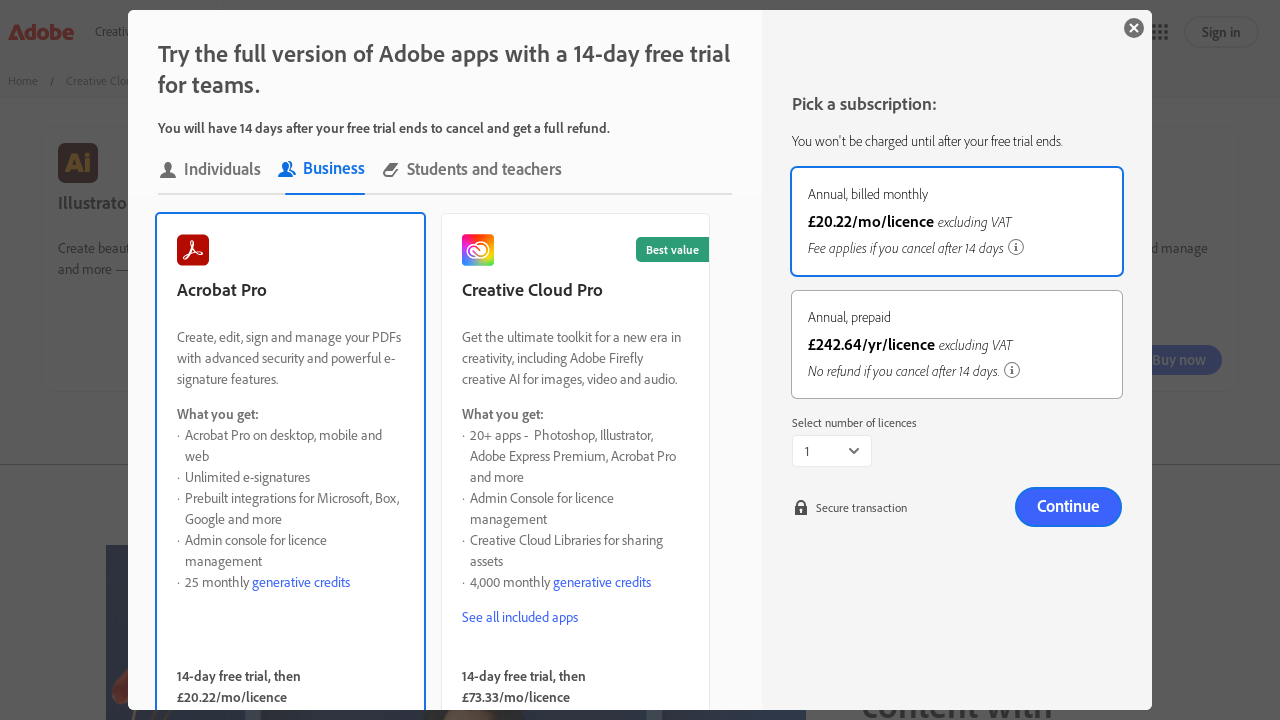

Clicked close button to dismiss modal for 'Acrobat Pro' at (1134, 28) on .dialog-close >> internal:has=":visible" >> nth=0
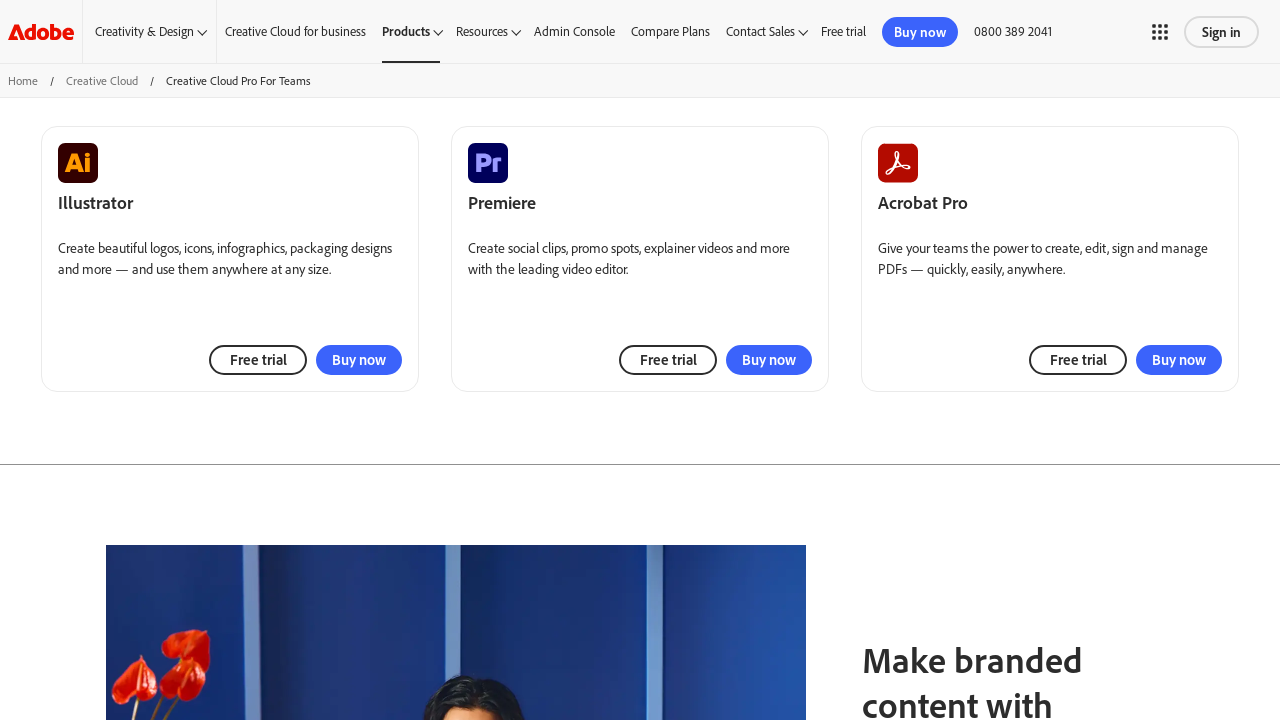

Waited 1 second for modal to close
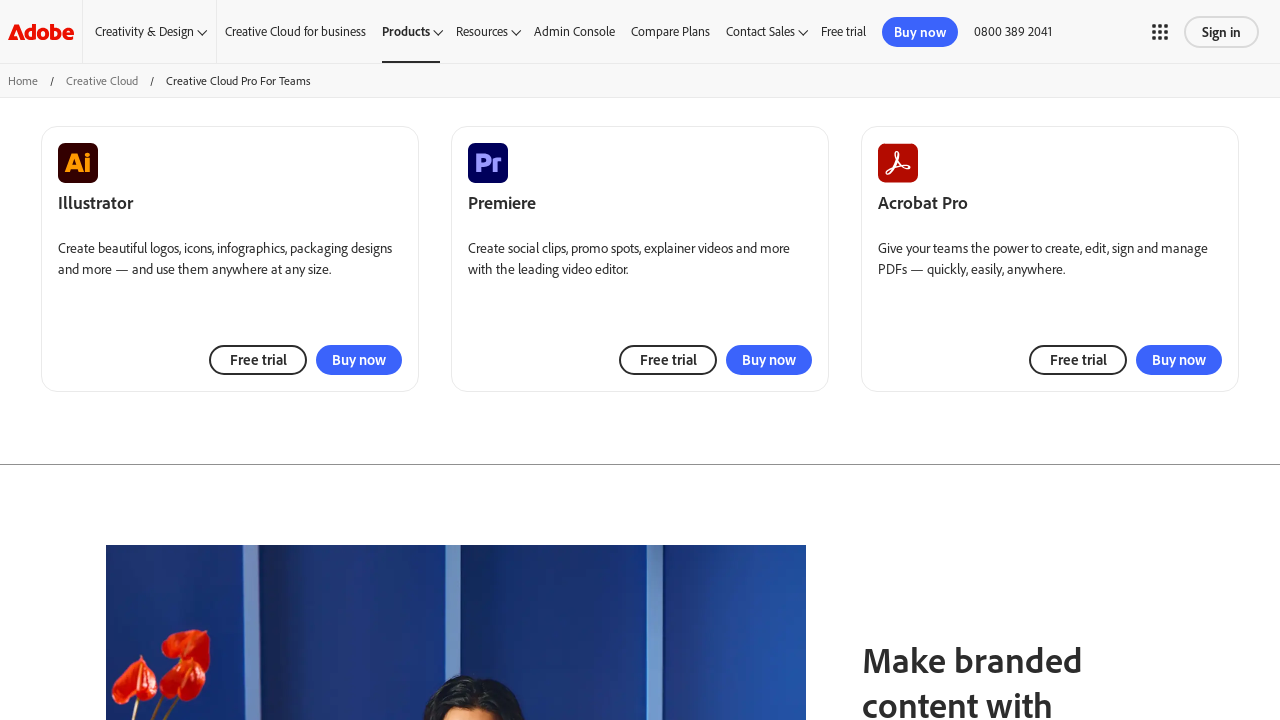

Processing tab: Photo
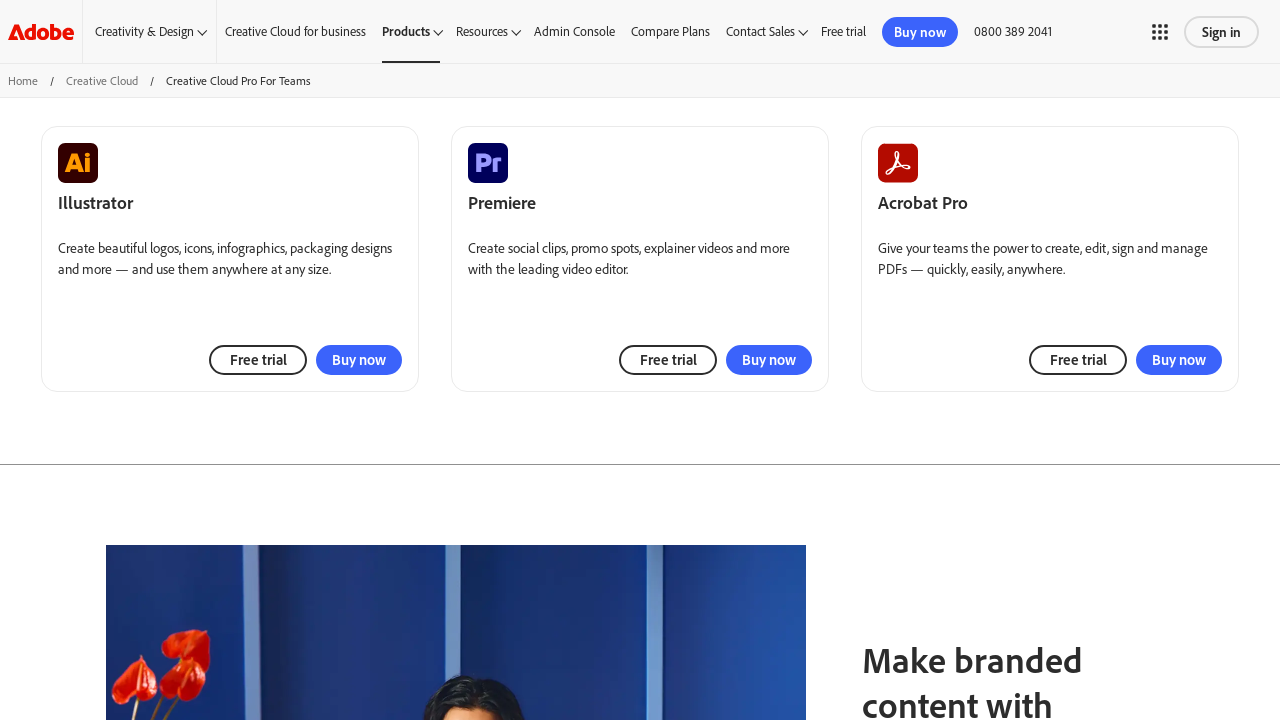

Clicked tab 'Photo' at (397, 360) on .tabList .heading-xs >> nth=1
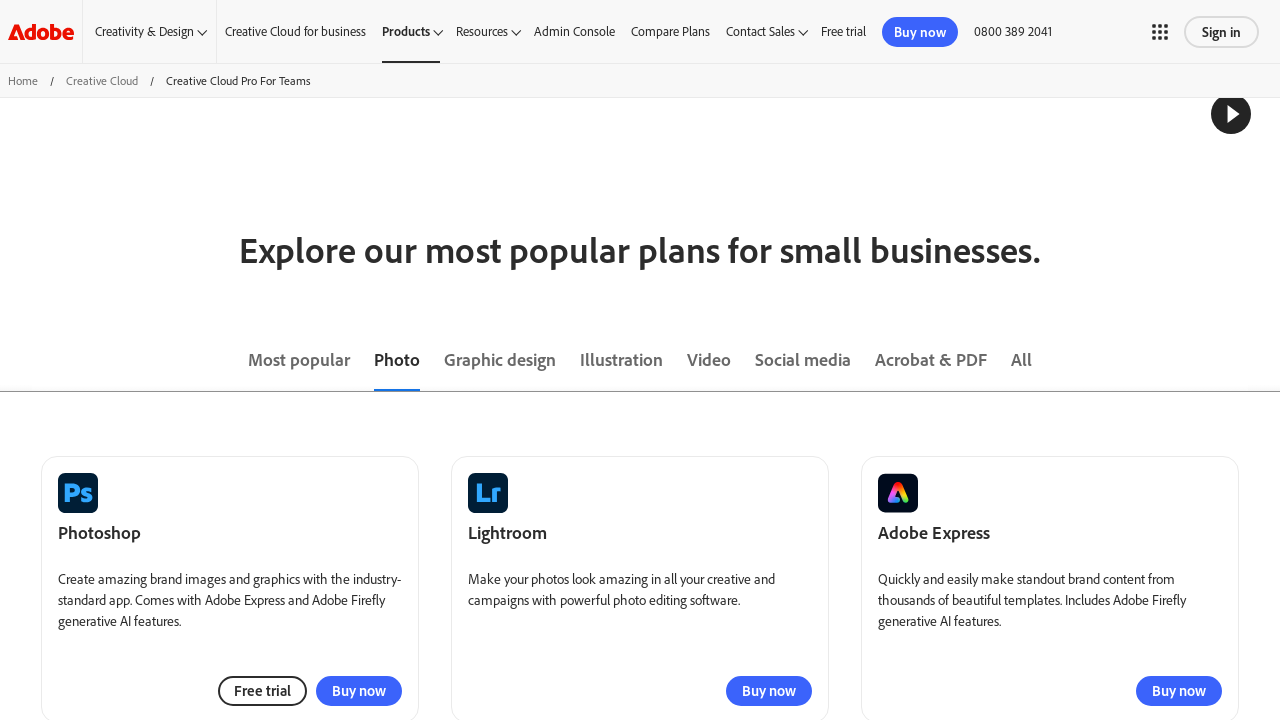

Waited 1 second for tab animation
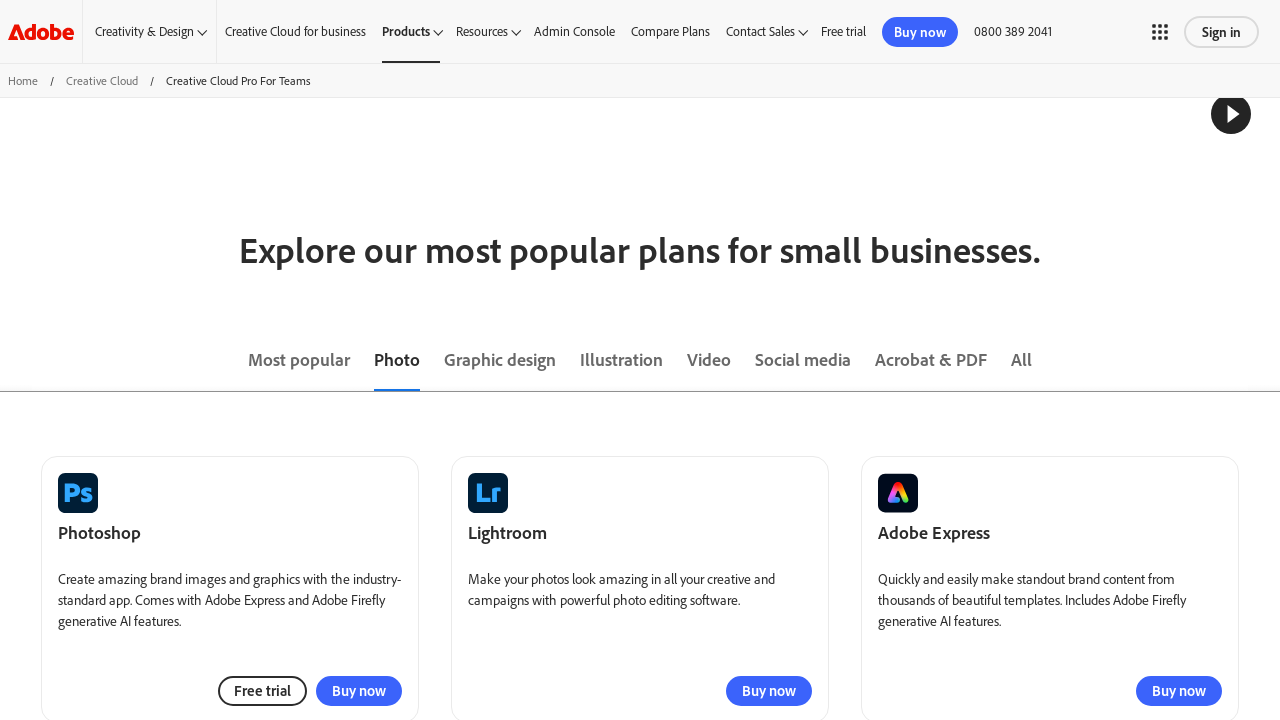

Tab panel for 'Photo' became visible
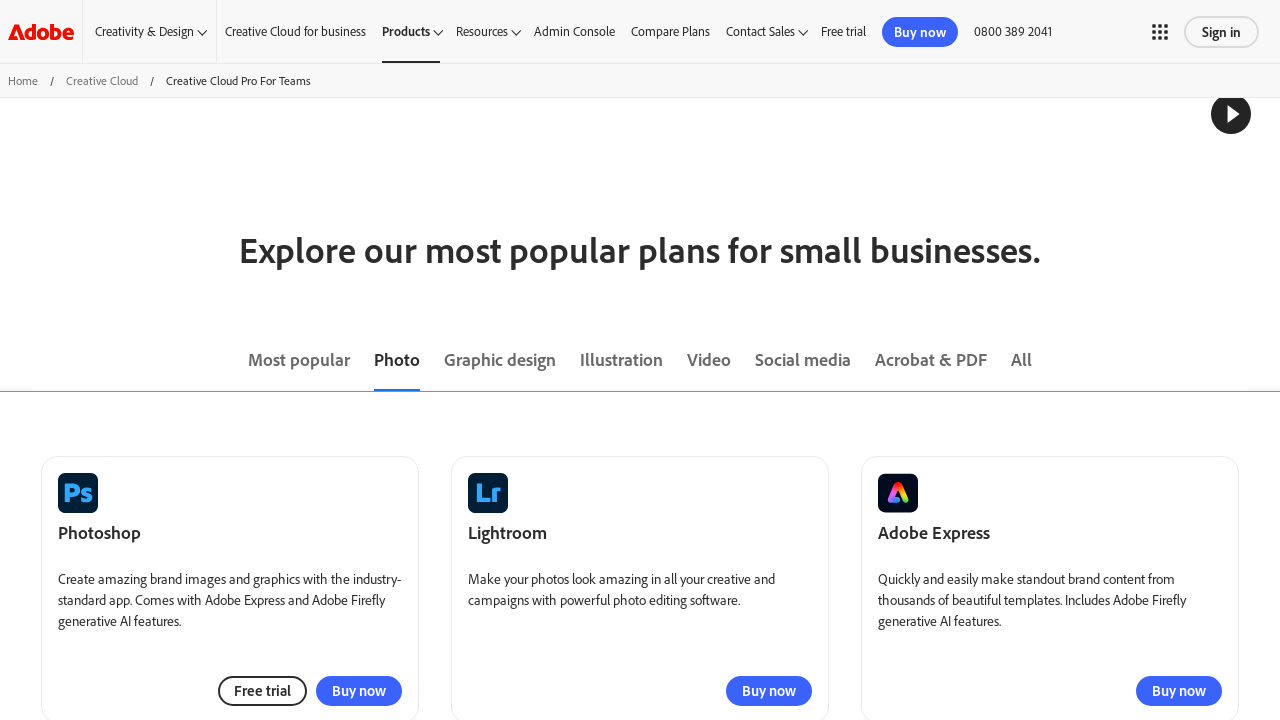

Located all visible merch cards in tab panel
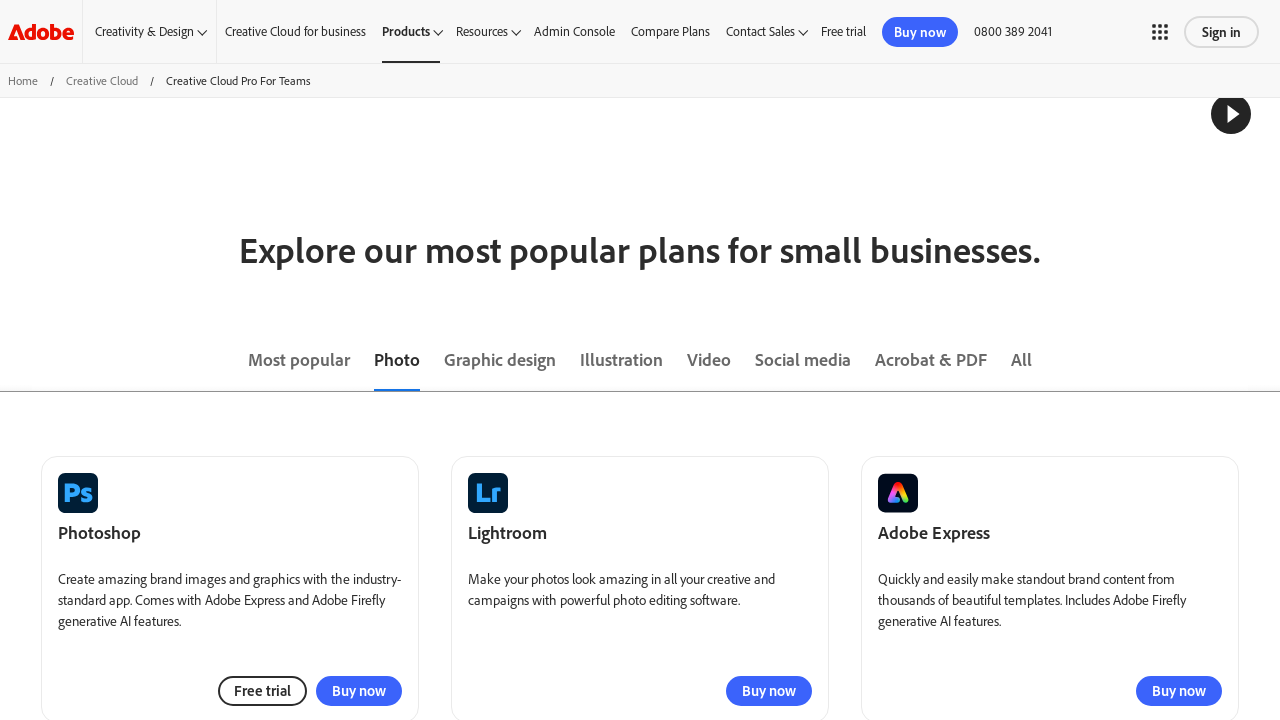

First merch card became visible
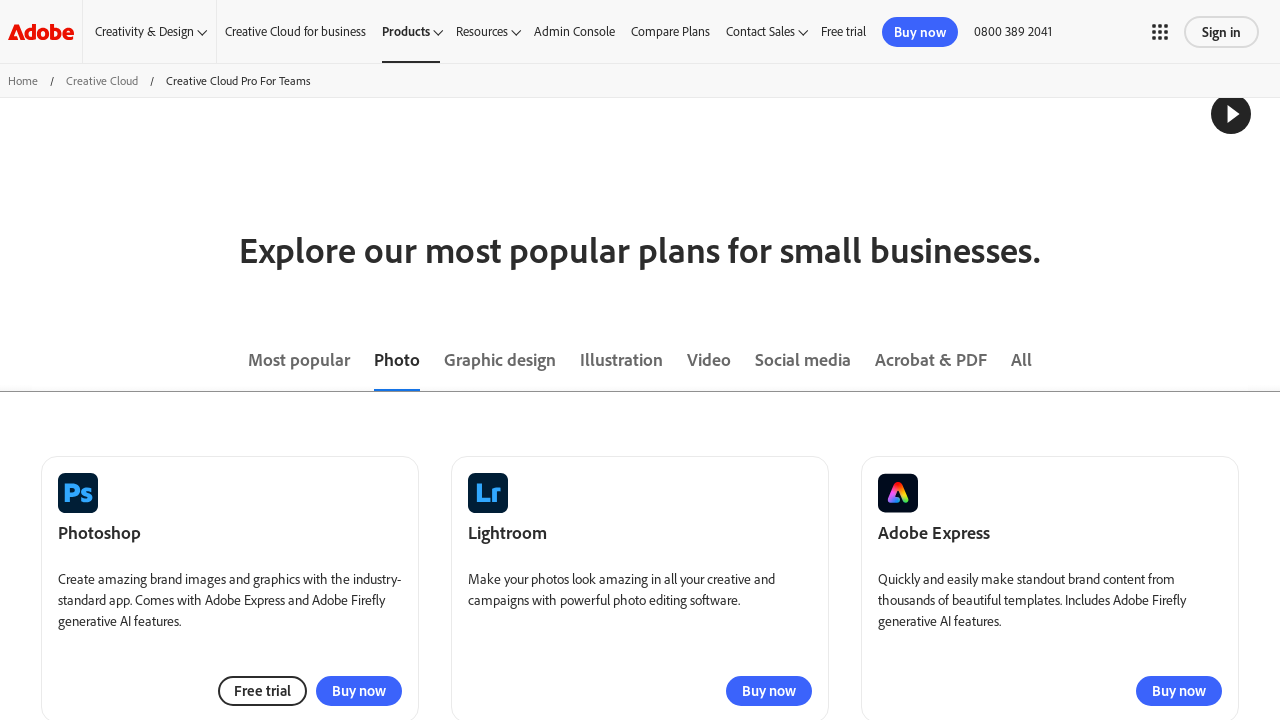

Retrieved 3 merch cards from tab 'Photo'
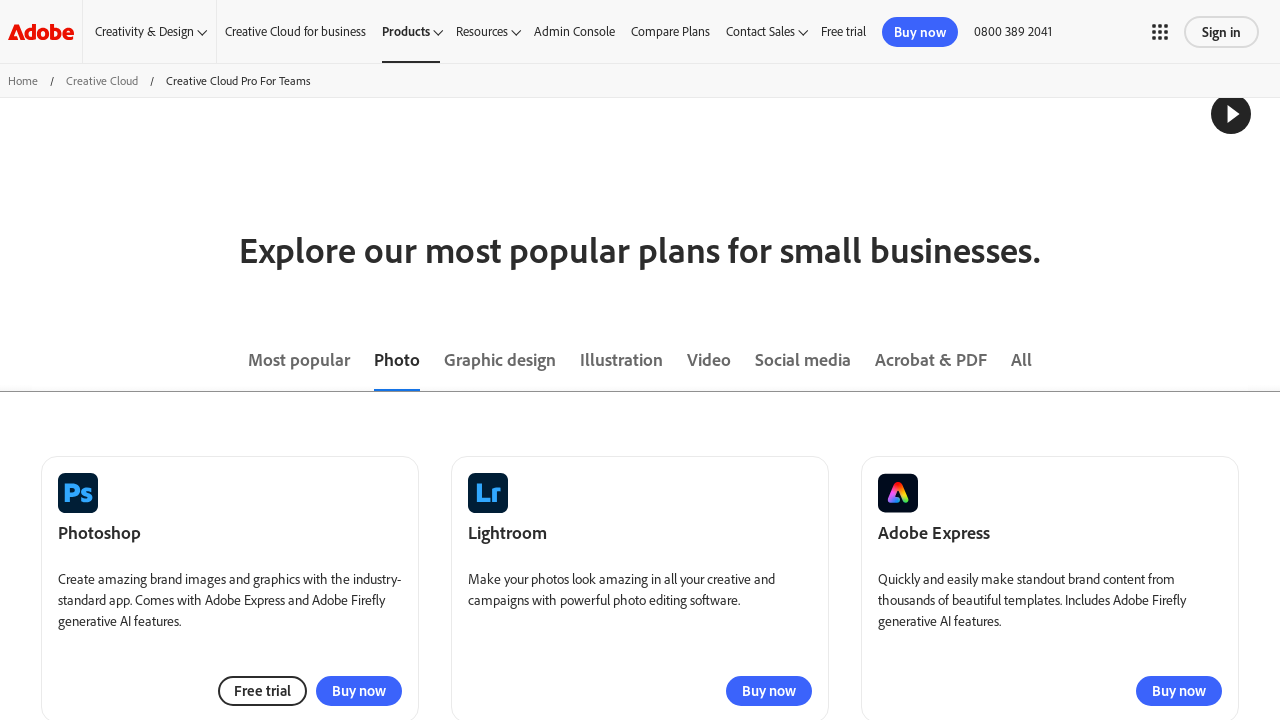

Retrieved product name: Photoshop
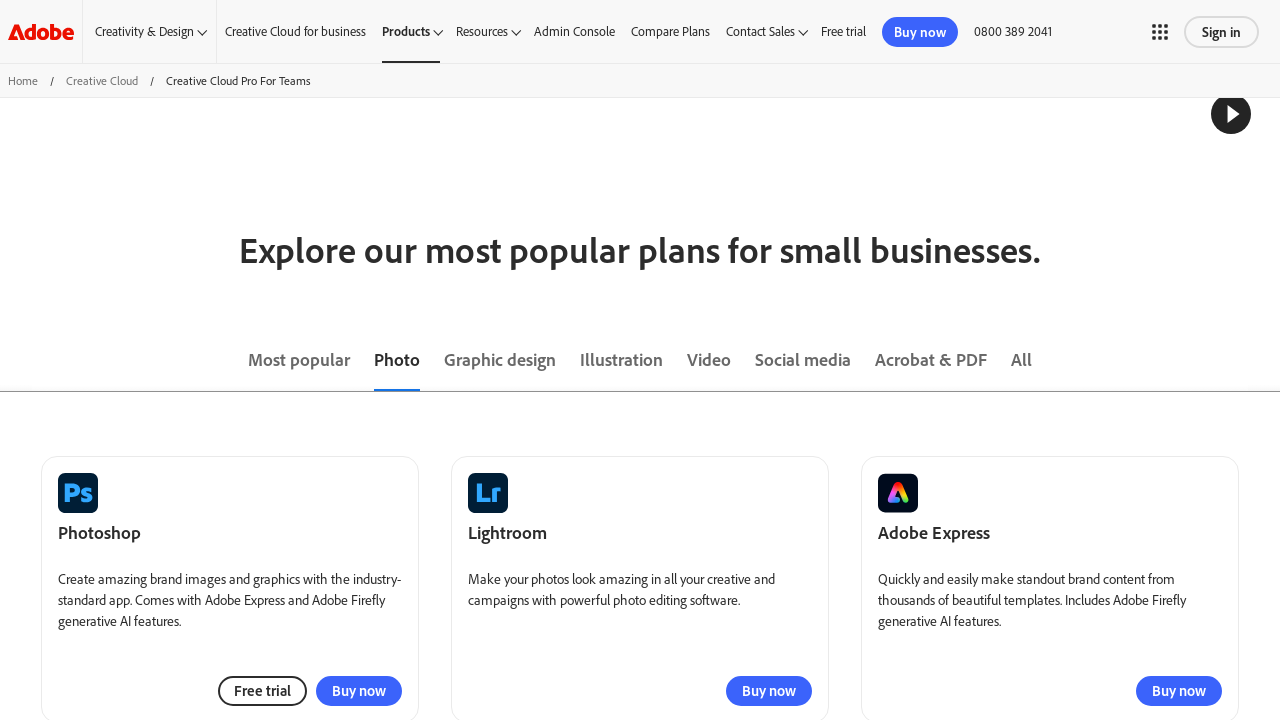

Located checkout link for 'Photoshop'
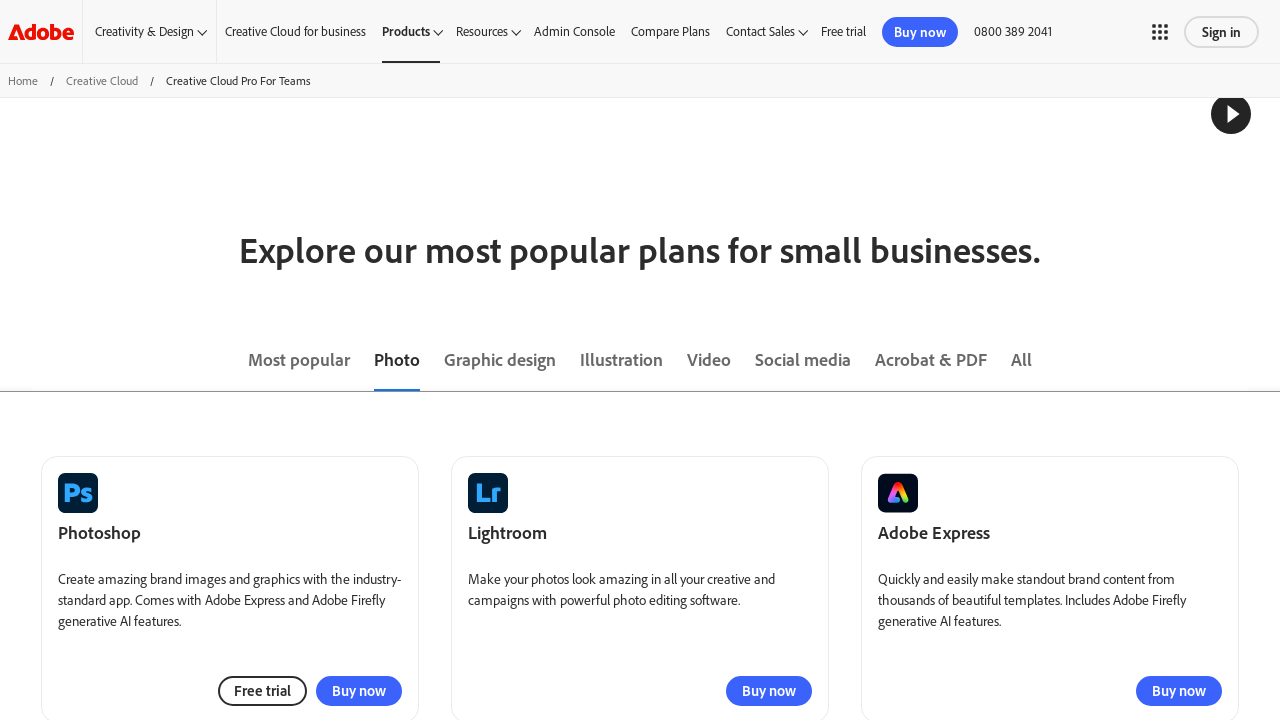

Retrieved product name: Lightroom
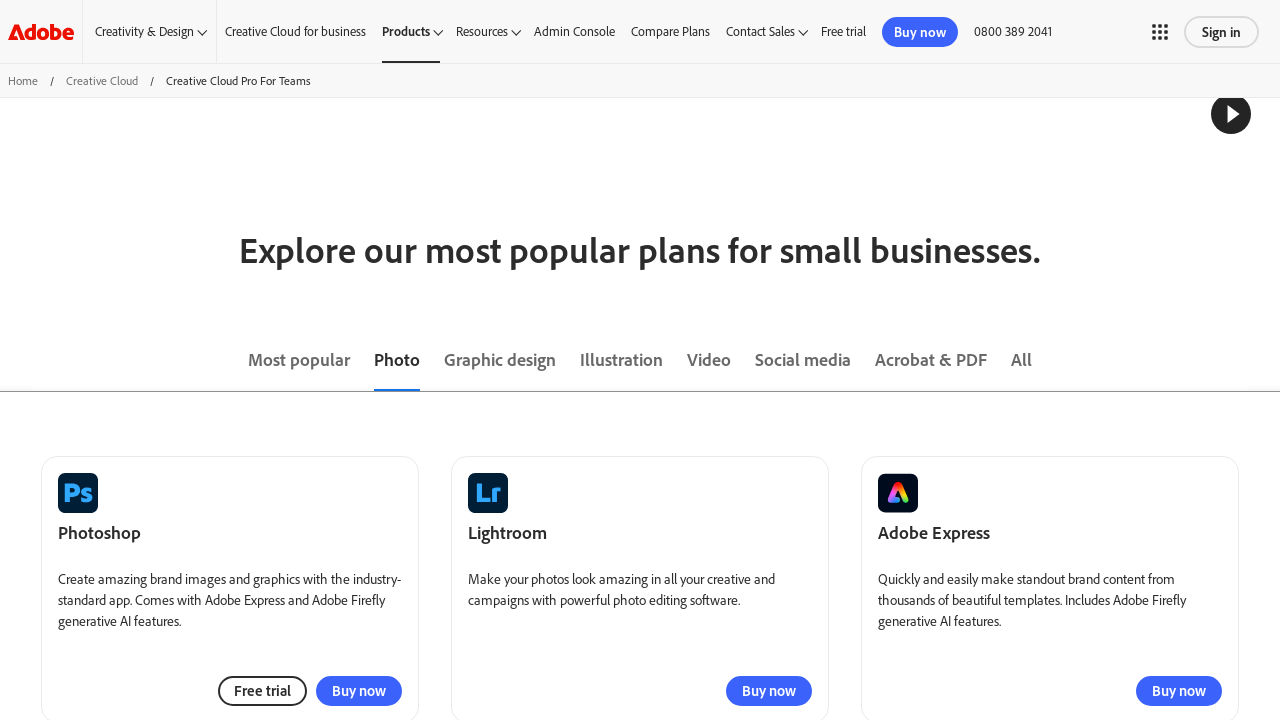

Located checkout link for 'Lightroom'
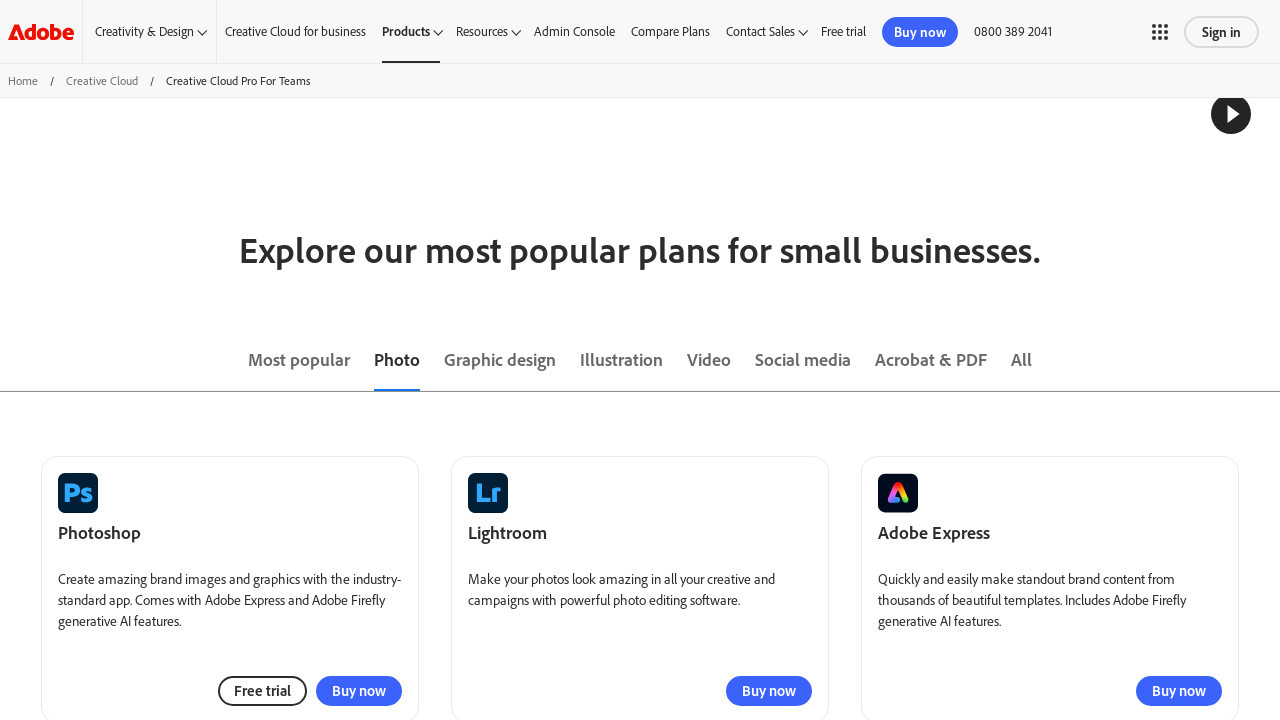

Retrieved product name: Adobe Express
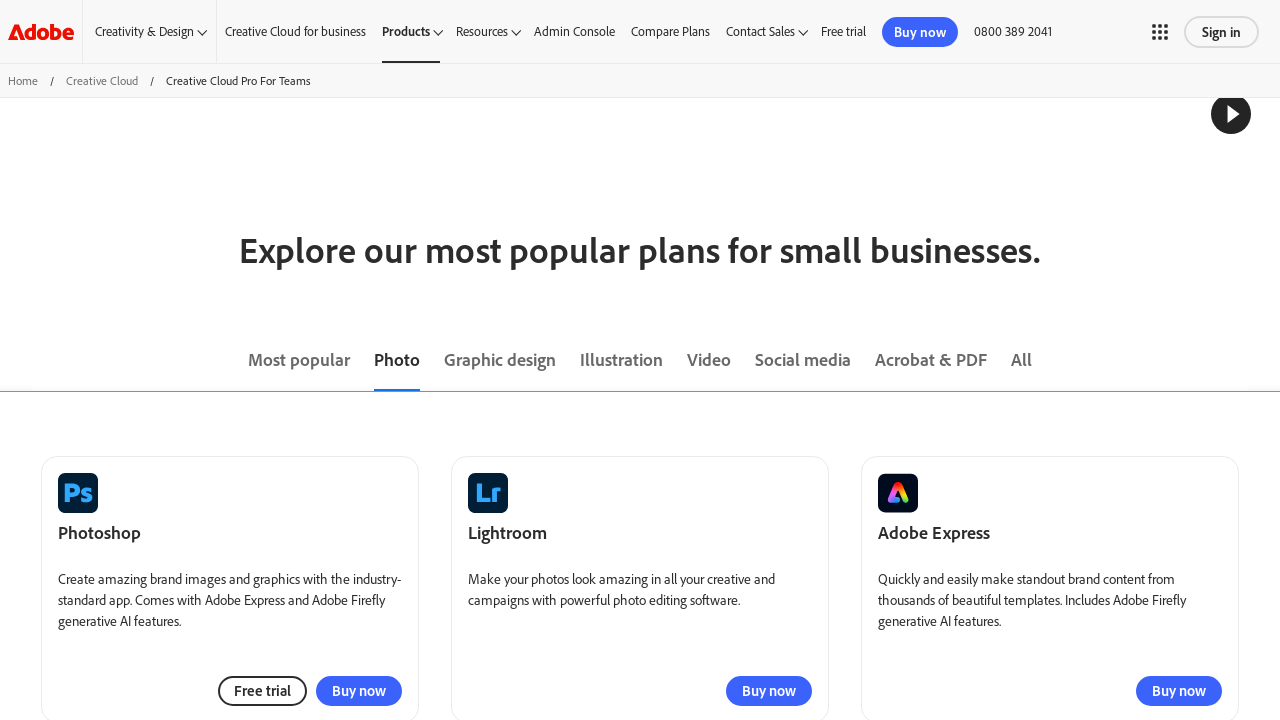

Located checkout link for 'Adobe Express'
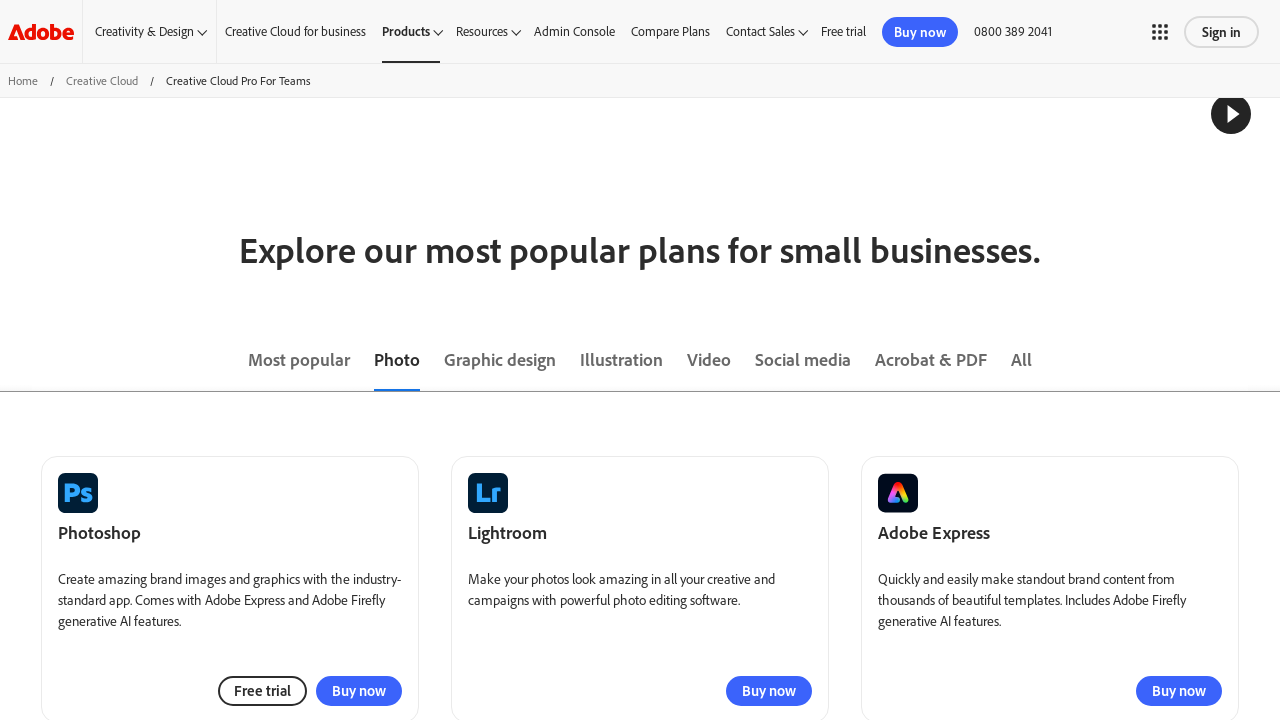

Processing tab: Graphic design
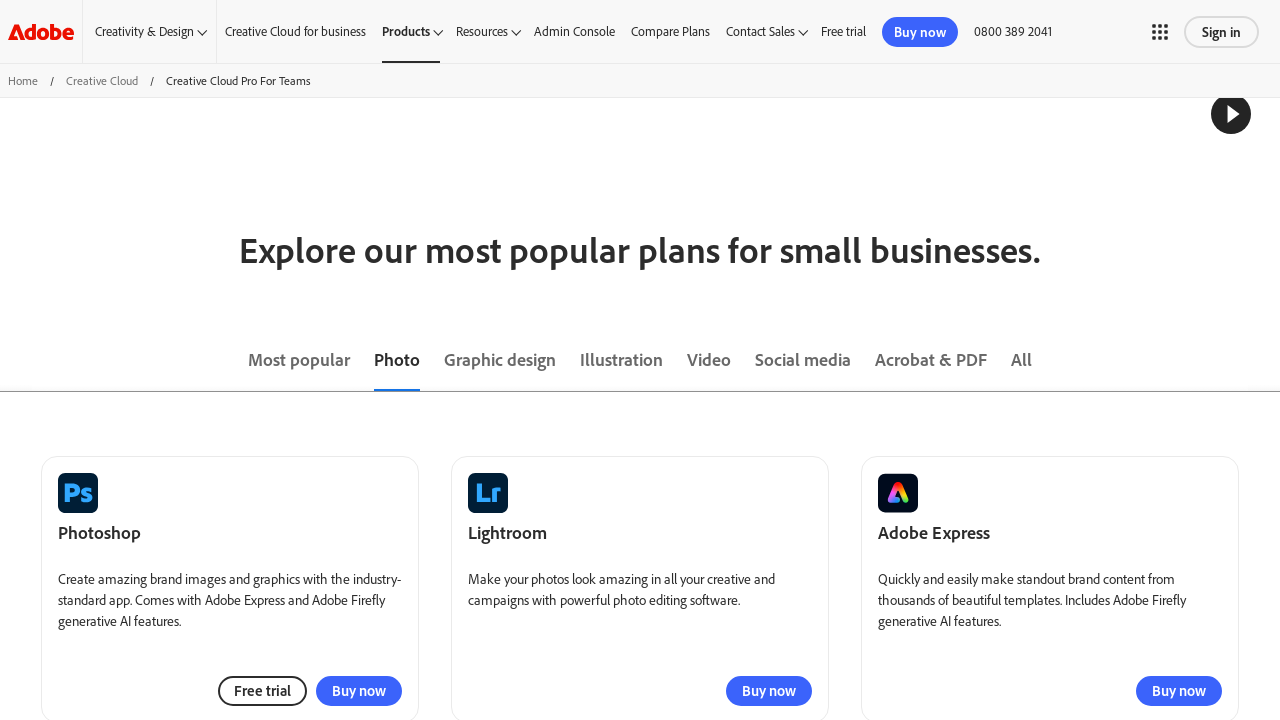

Clicked tab 'Graphic design' at (500, 360) on .tabList .heading-xs >> nth=2
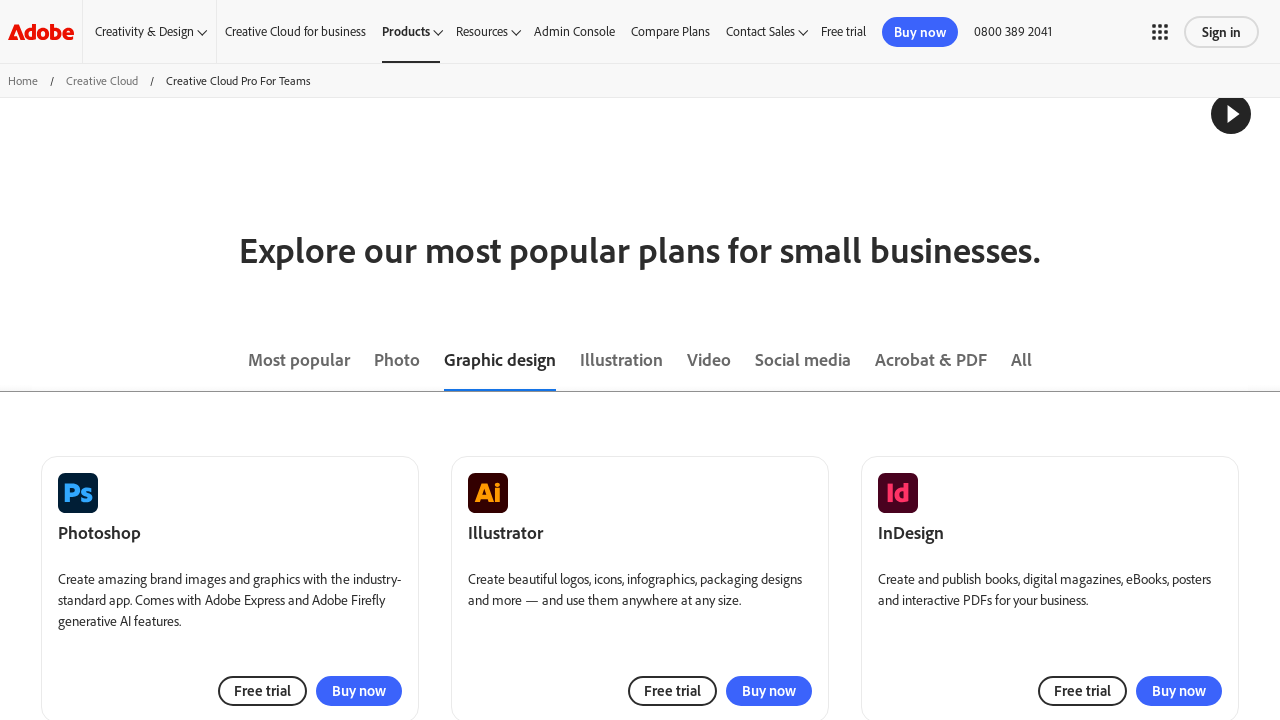

Waited 1 second for tab animation
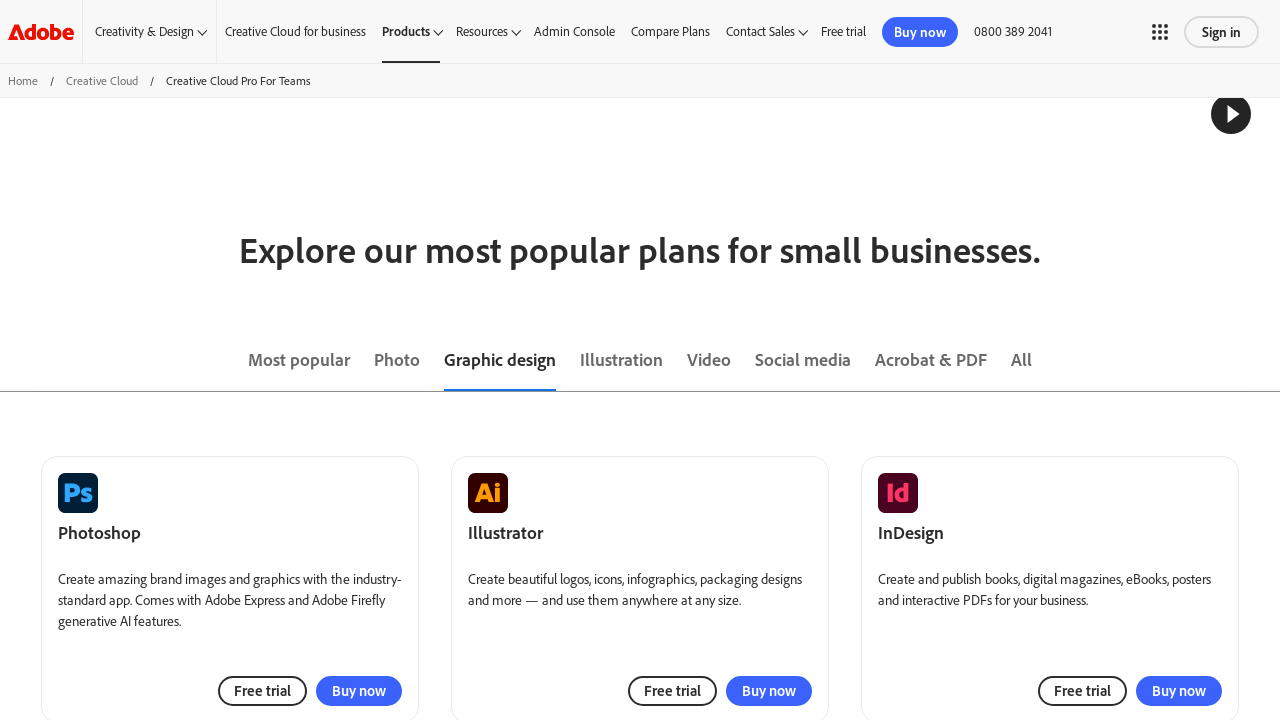

Tab panel for 'Graphic design' became visible
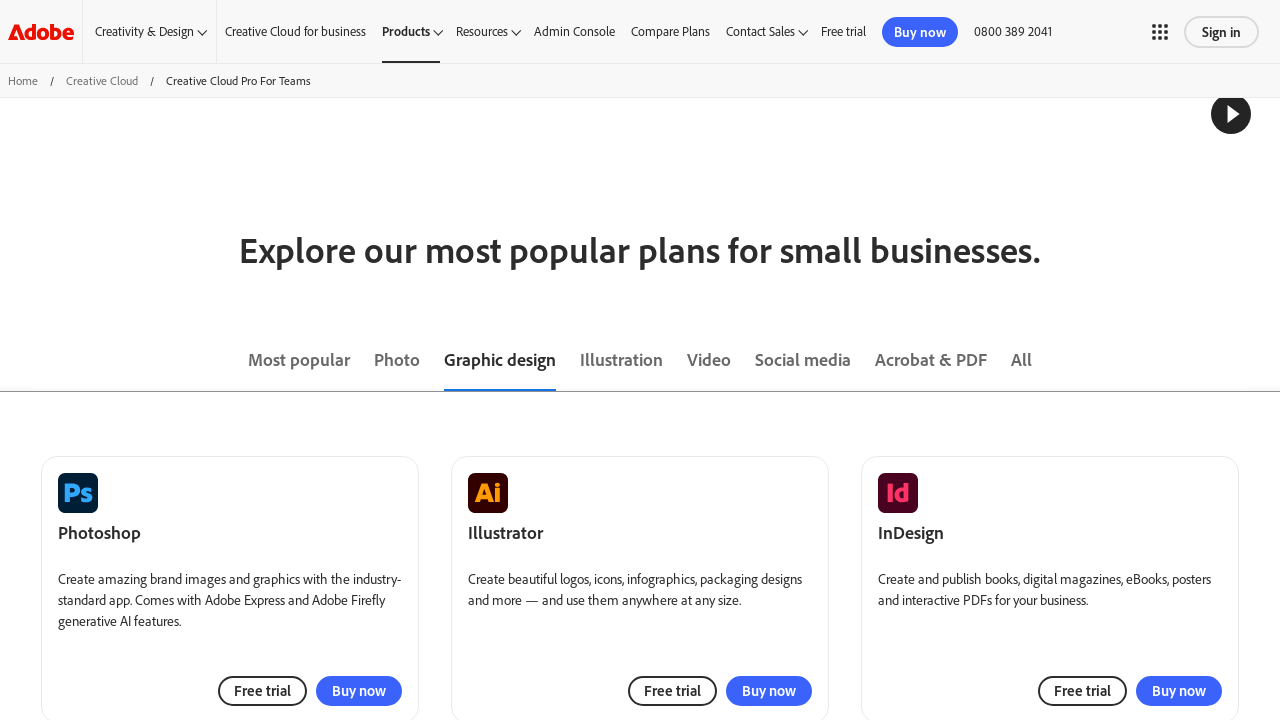

Located all visible merch cards in tab panel
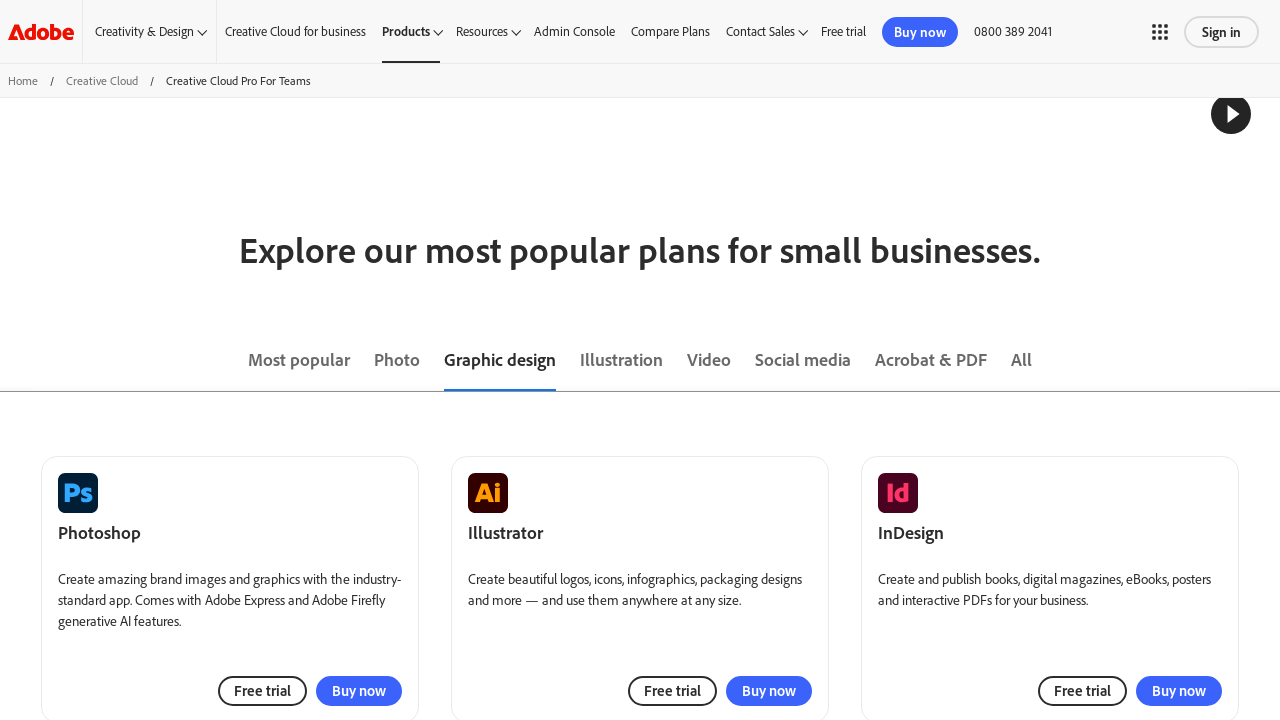

First merch card became visible
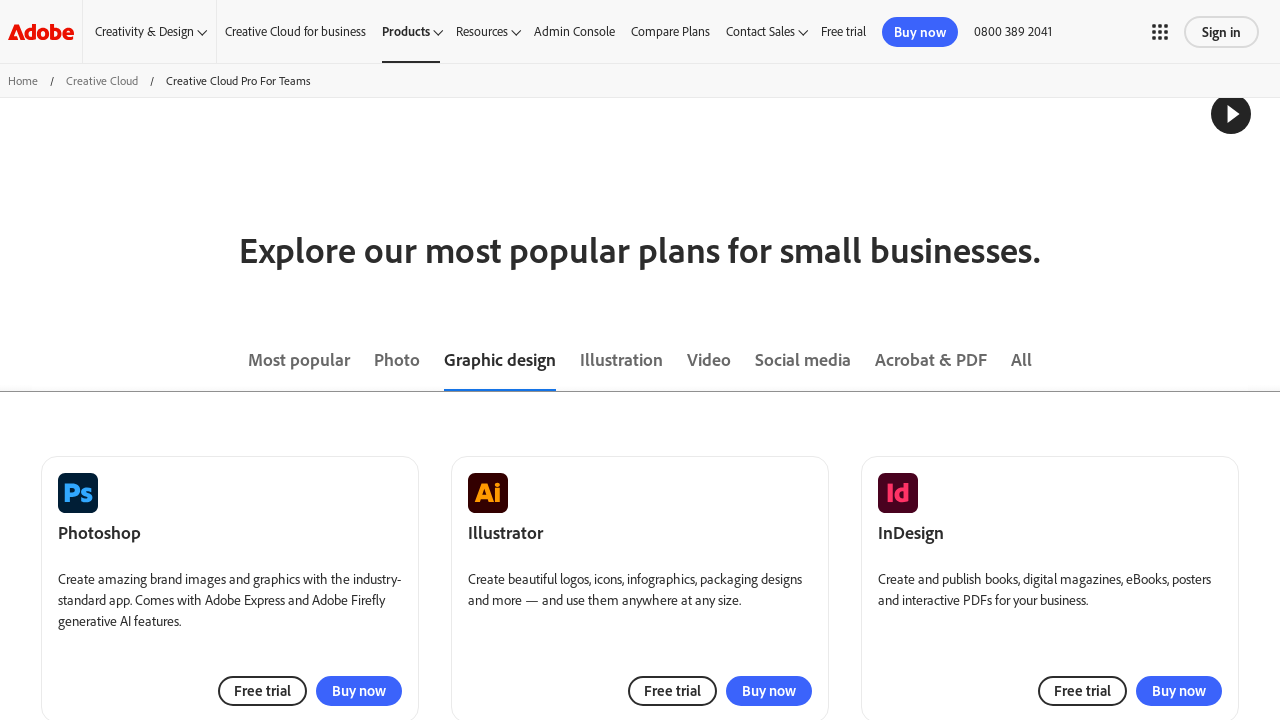

Retrieved 4 merch cards from tab 'Graphic design'
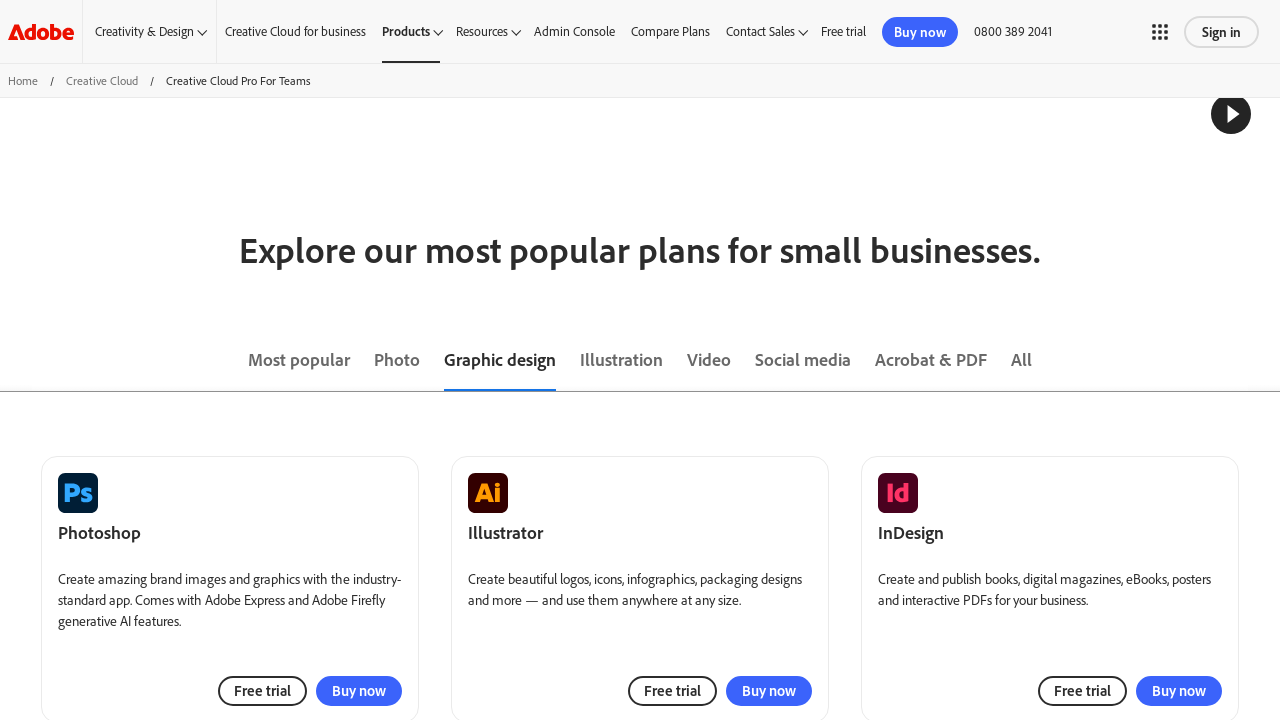

Retrieved product name: Photoshop
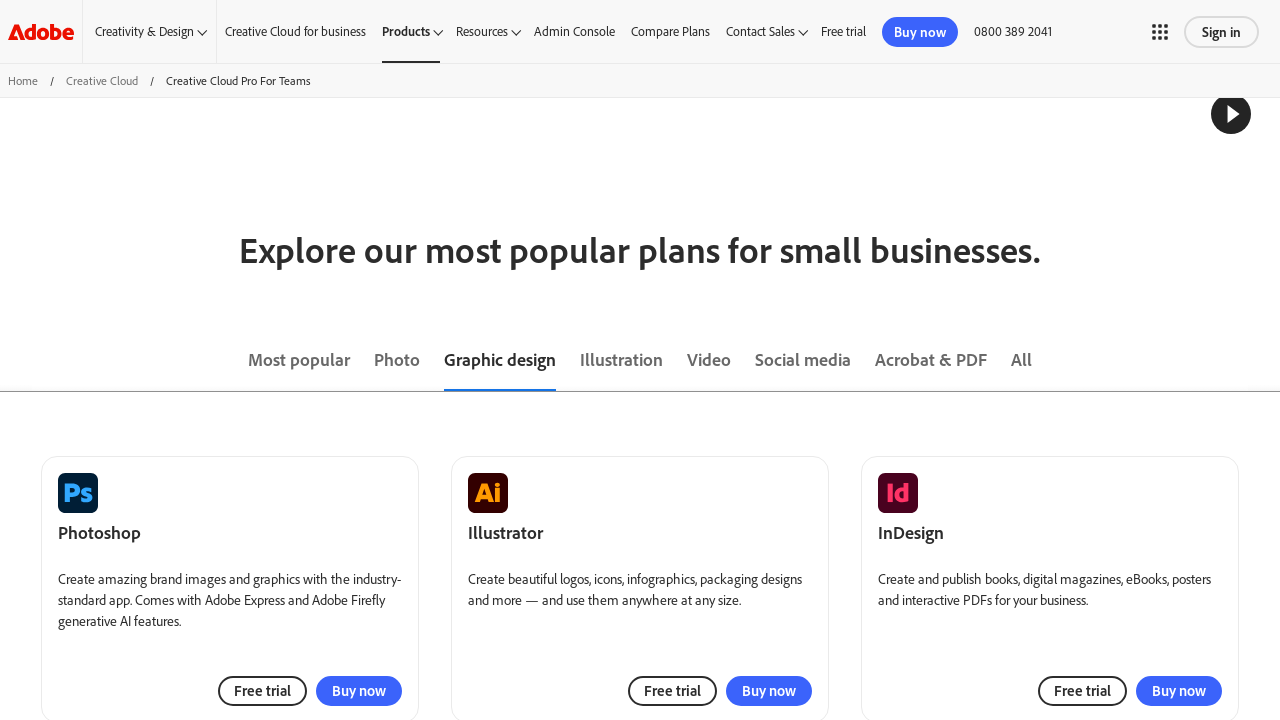

Located checkout link for 'Photoshop'
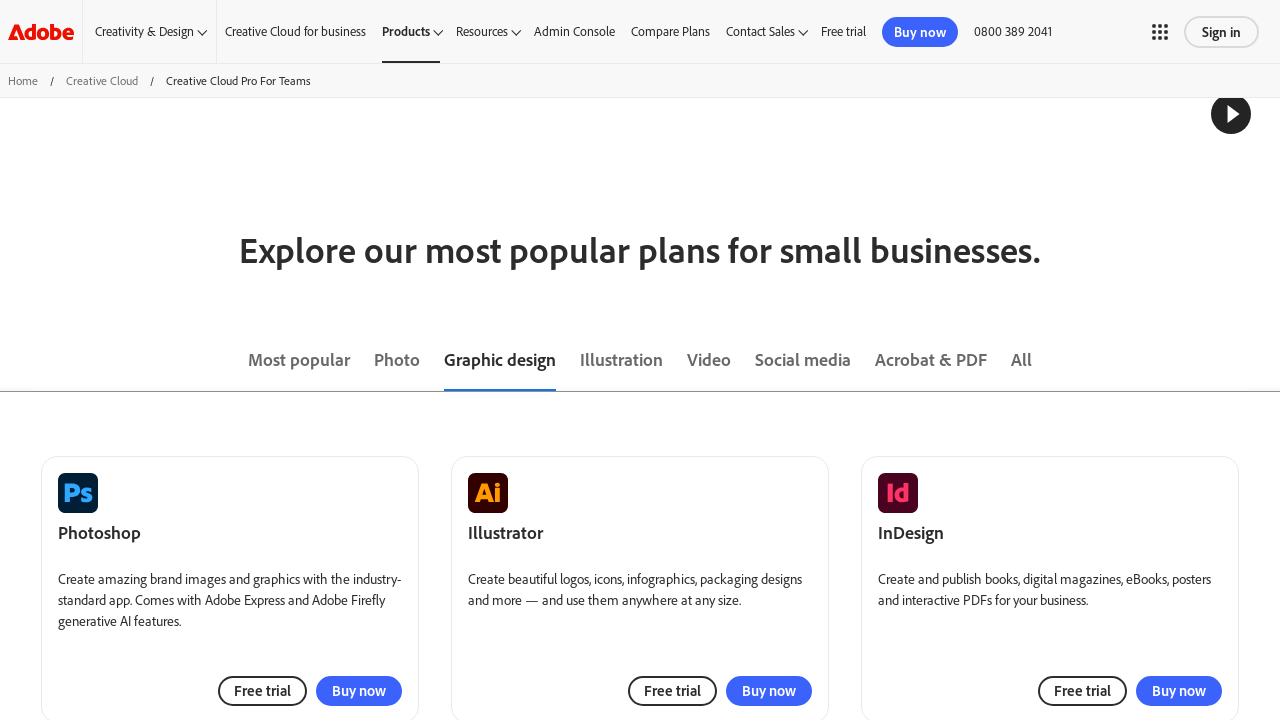

Retrieved product name: Illustrator
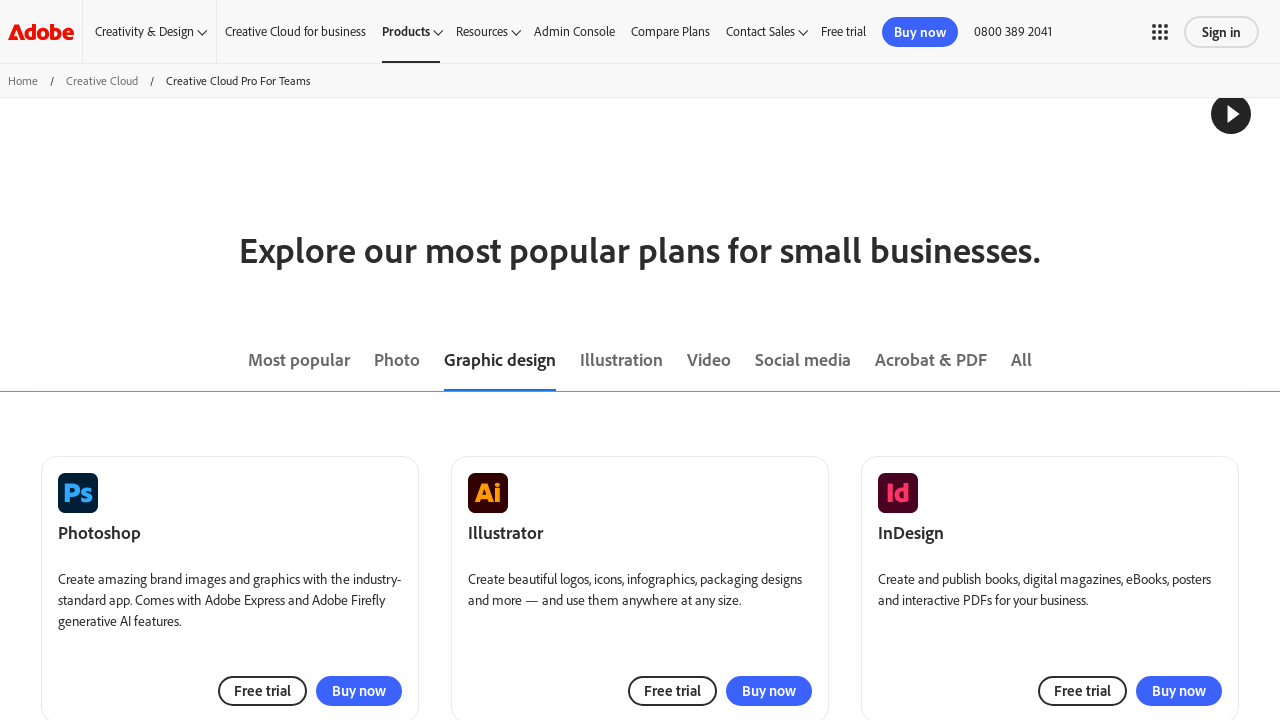

Located checkout link for 'Illustrator'
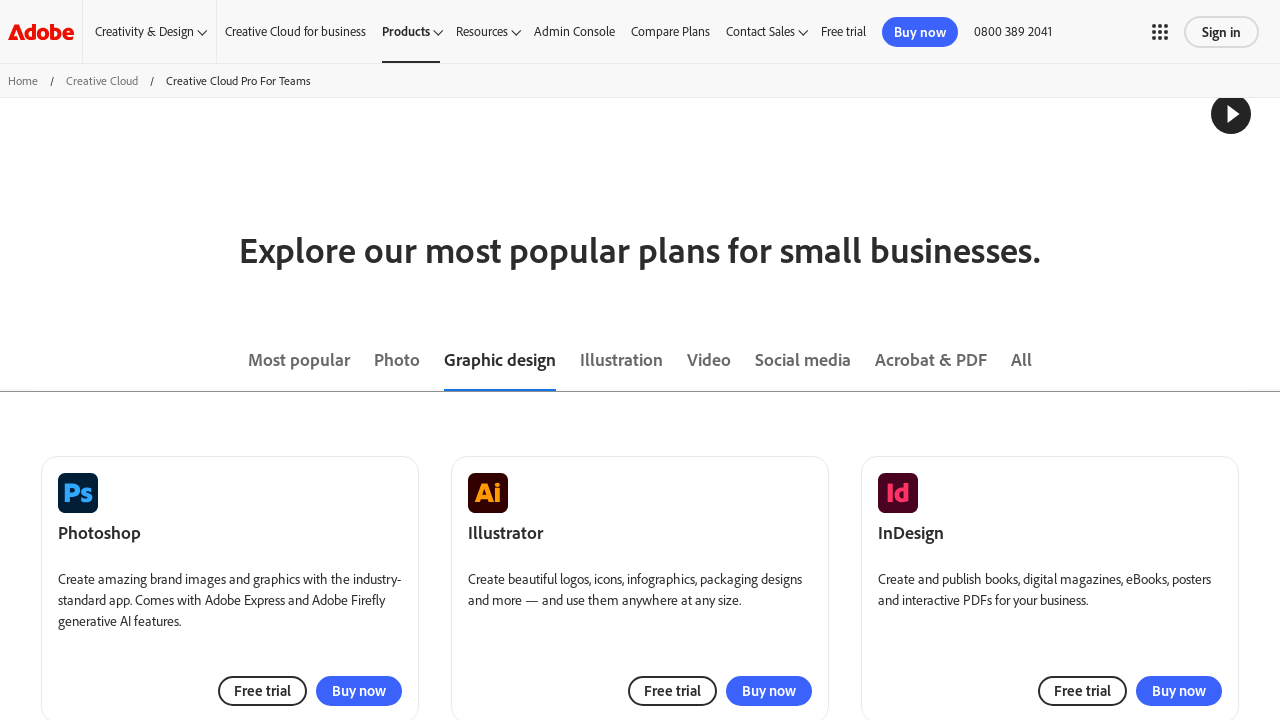

Retrieved product name: InDesign
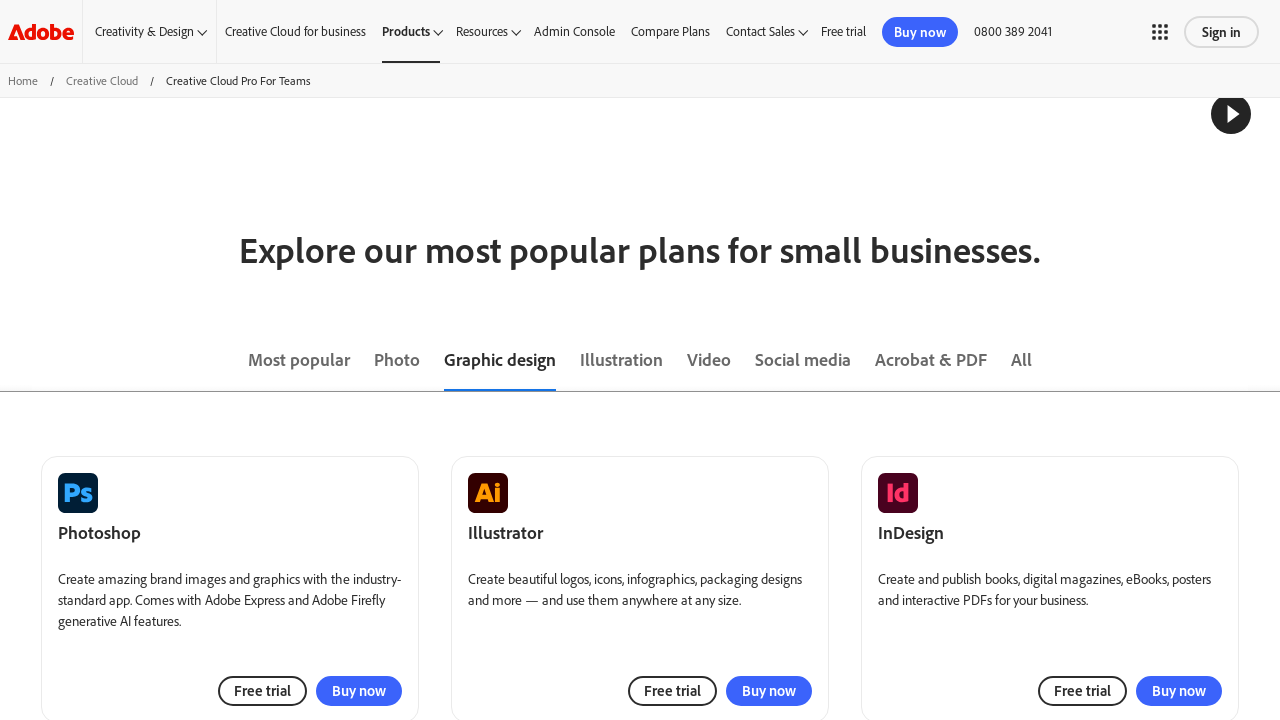

Located checkout link for 'InDesign'
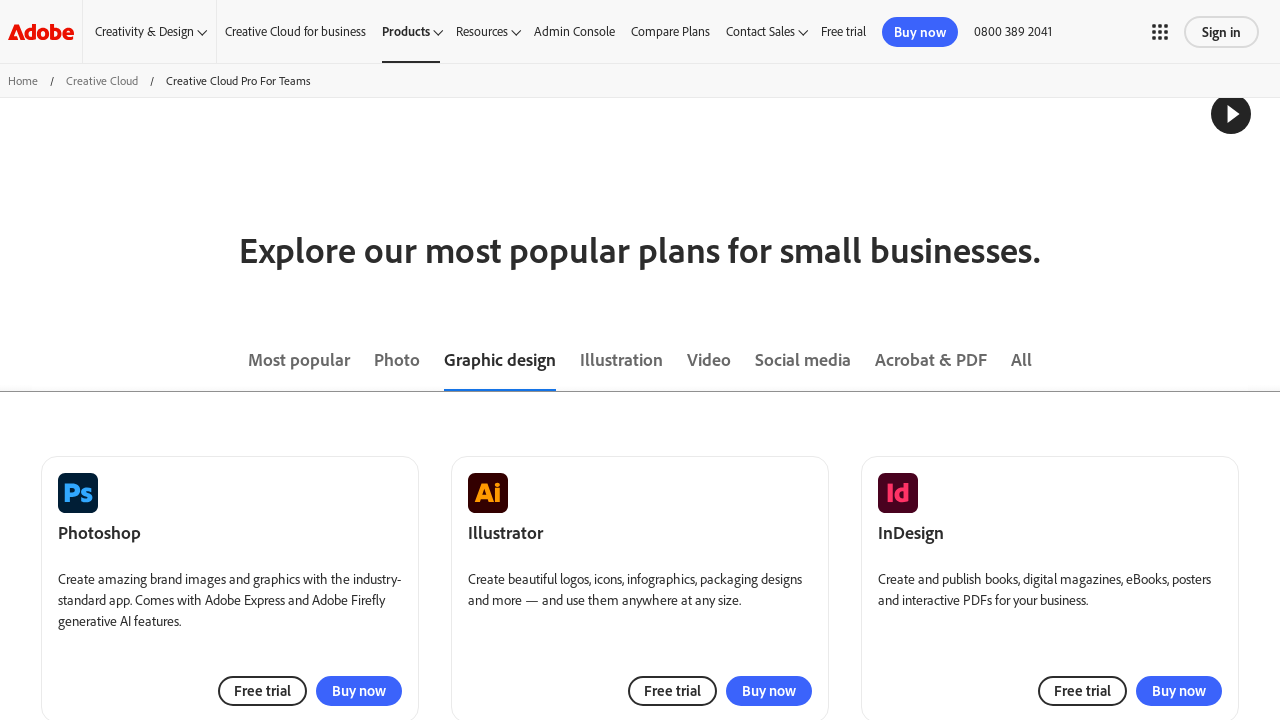

Retrieved product name: Adobe Express
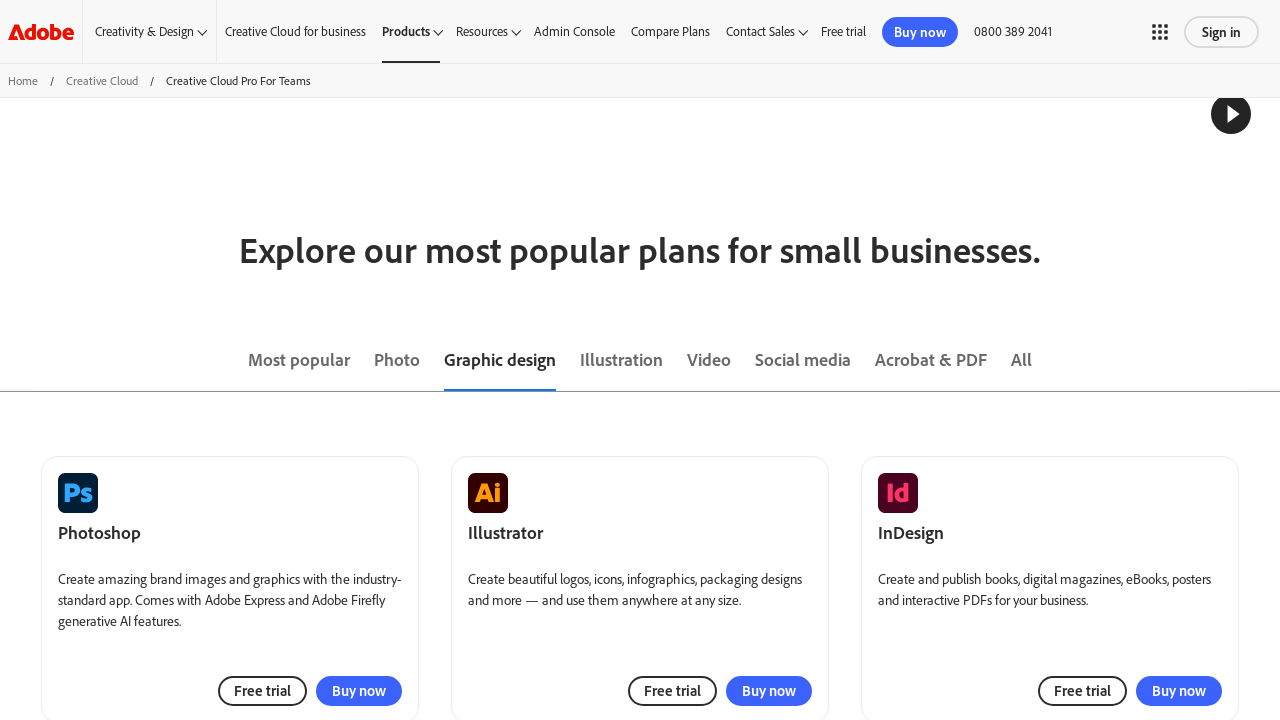

Located checkout link for 'Adobe Express'
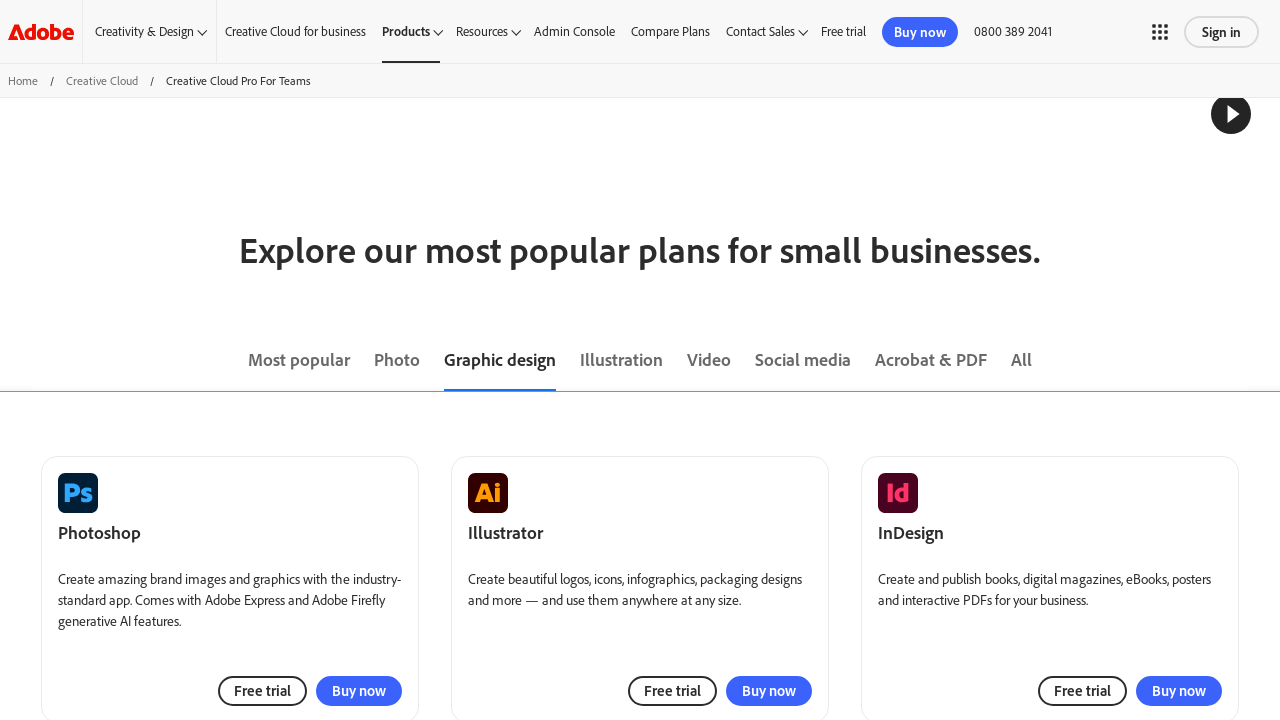

Processing tab: Illustration
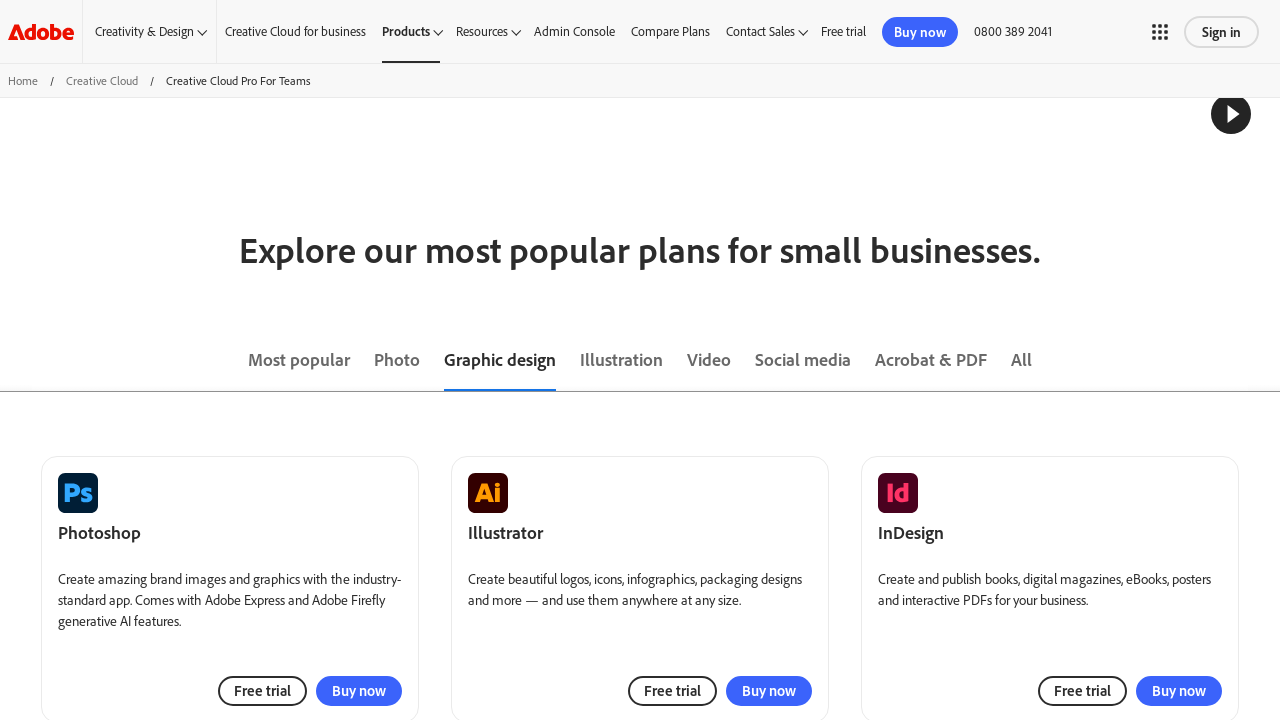

Clicked tab 'Illustration' at (622, 360) on .tabList .heading-xs >> nth=3
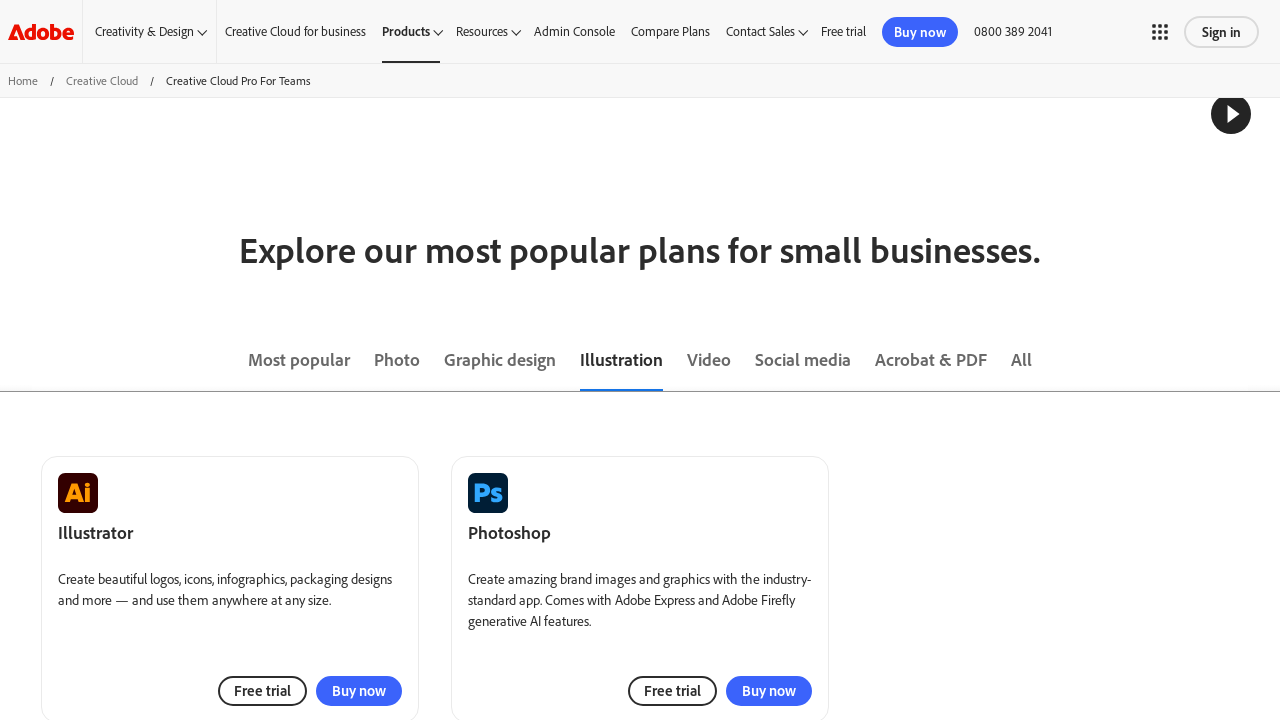

Waited 1 second for tab animation
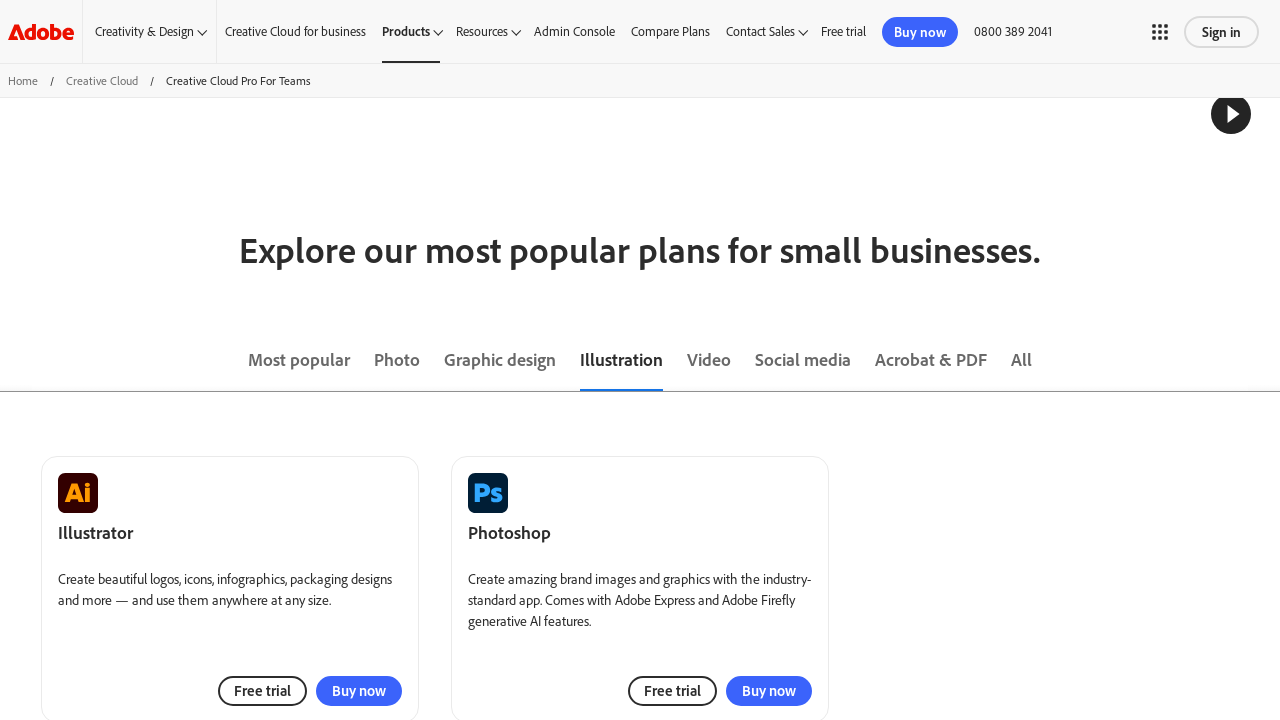

Tab panel for 'Illustration' became visible
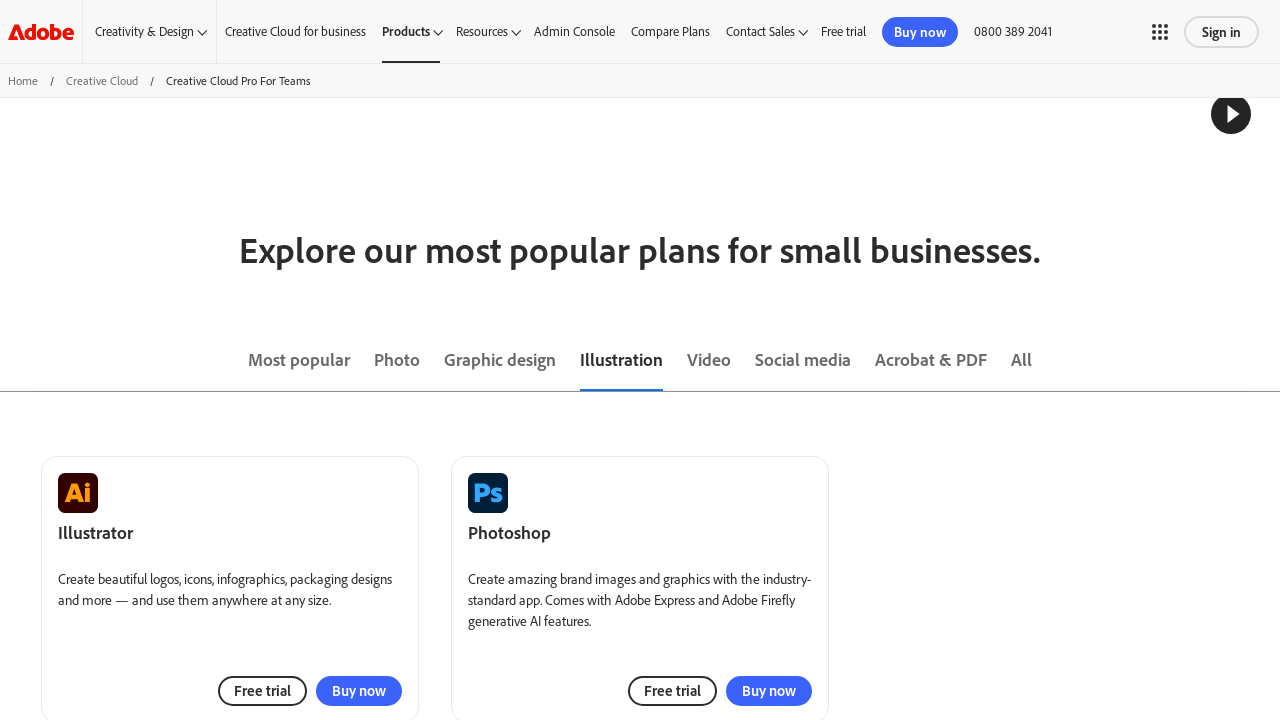

Located all visible merch cards in tab panel
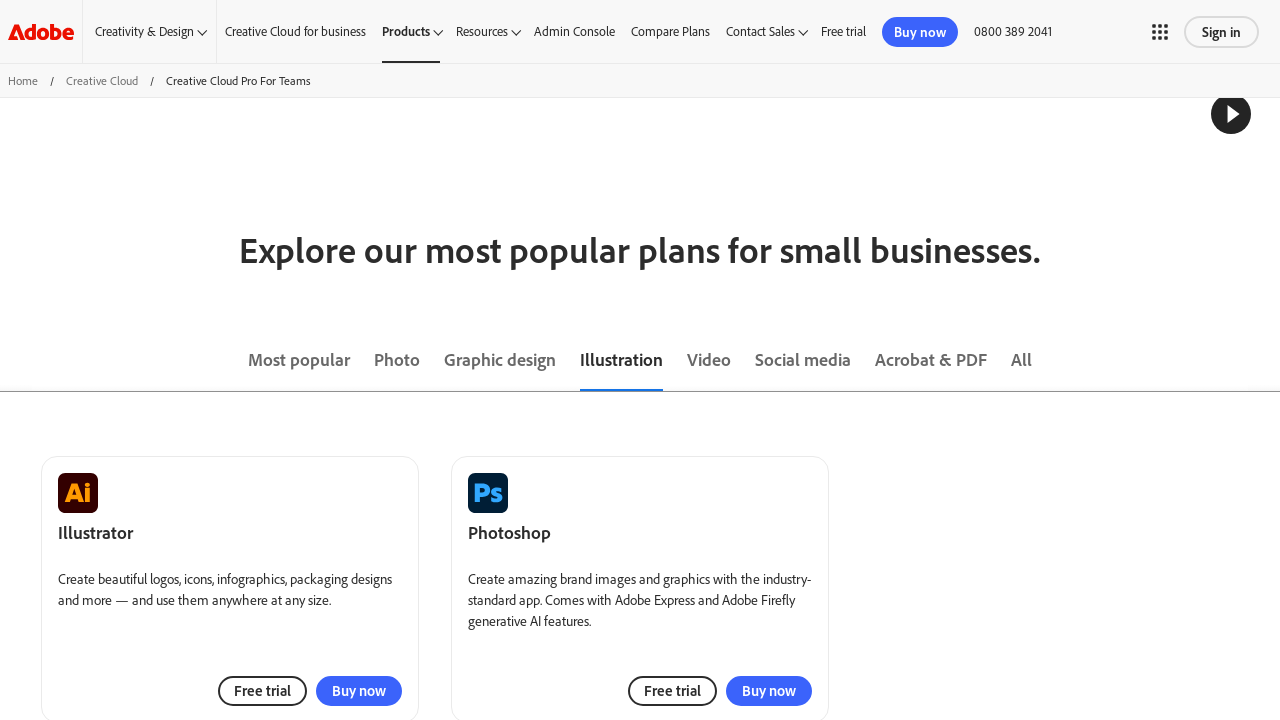

First merch card became visible
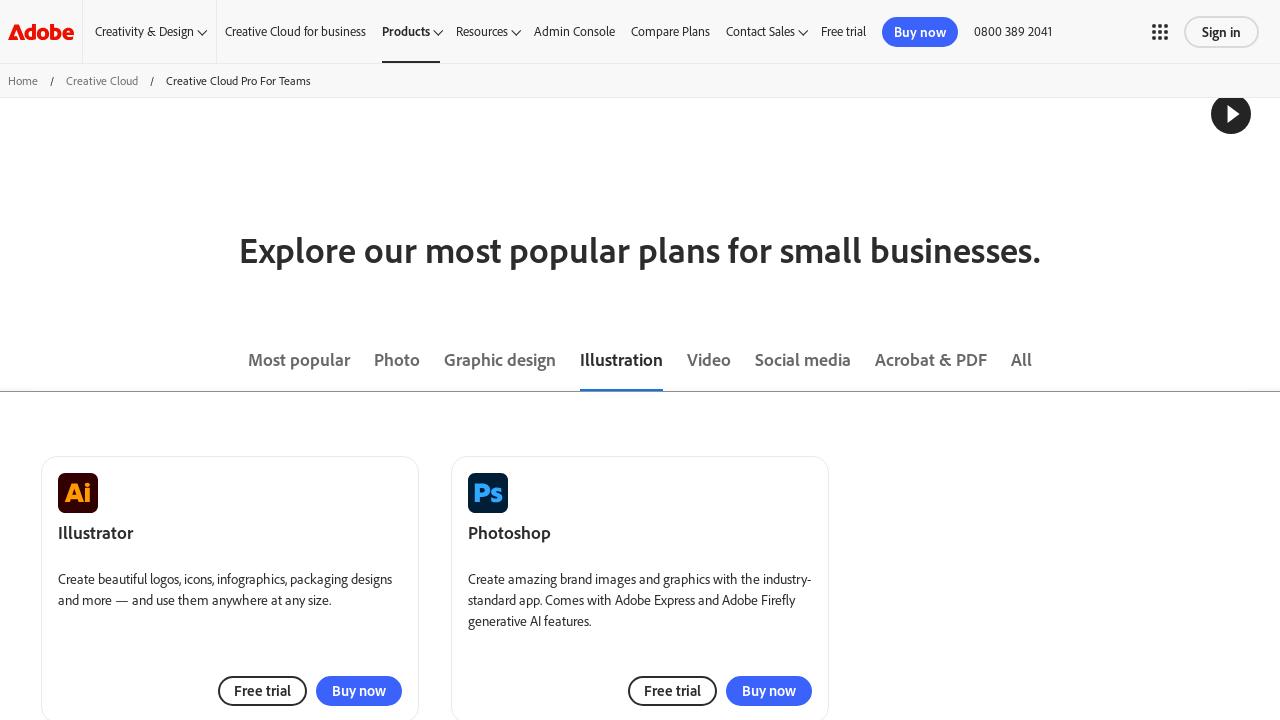

Retrieved 2 merch cards from tab 'Illustration'
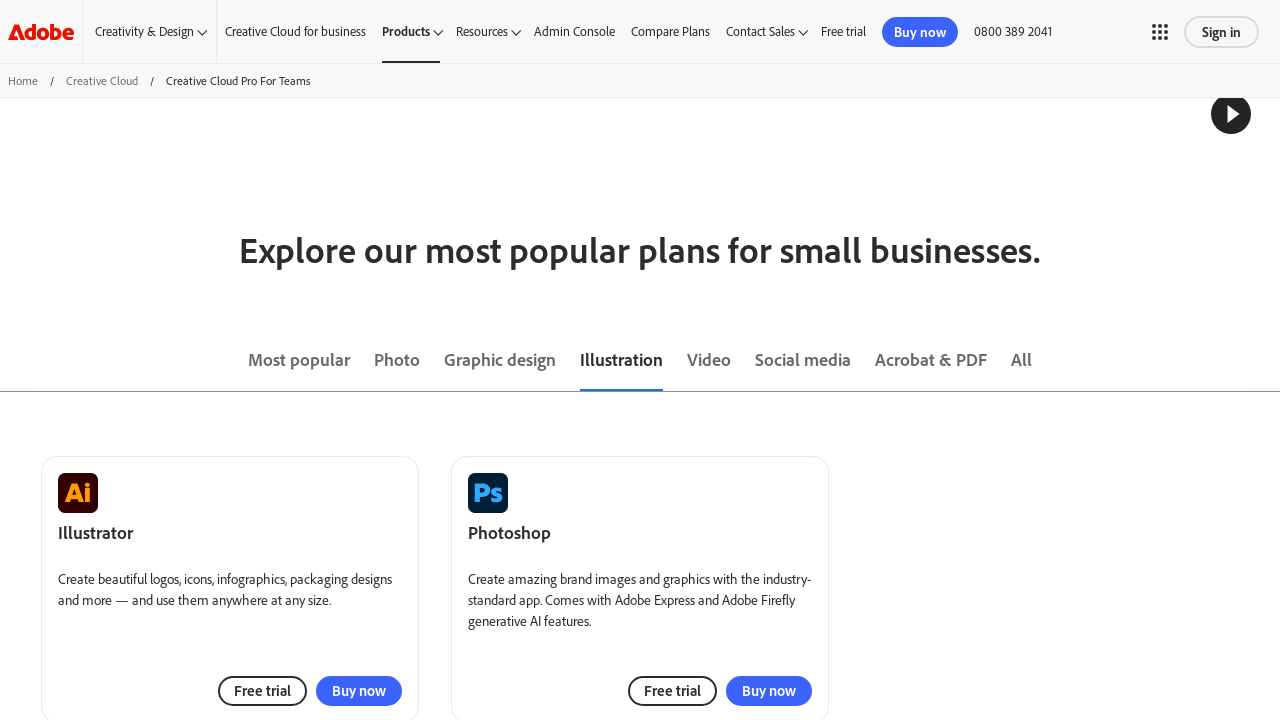

Retrieved product name: Illustrator
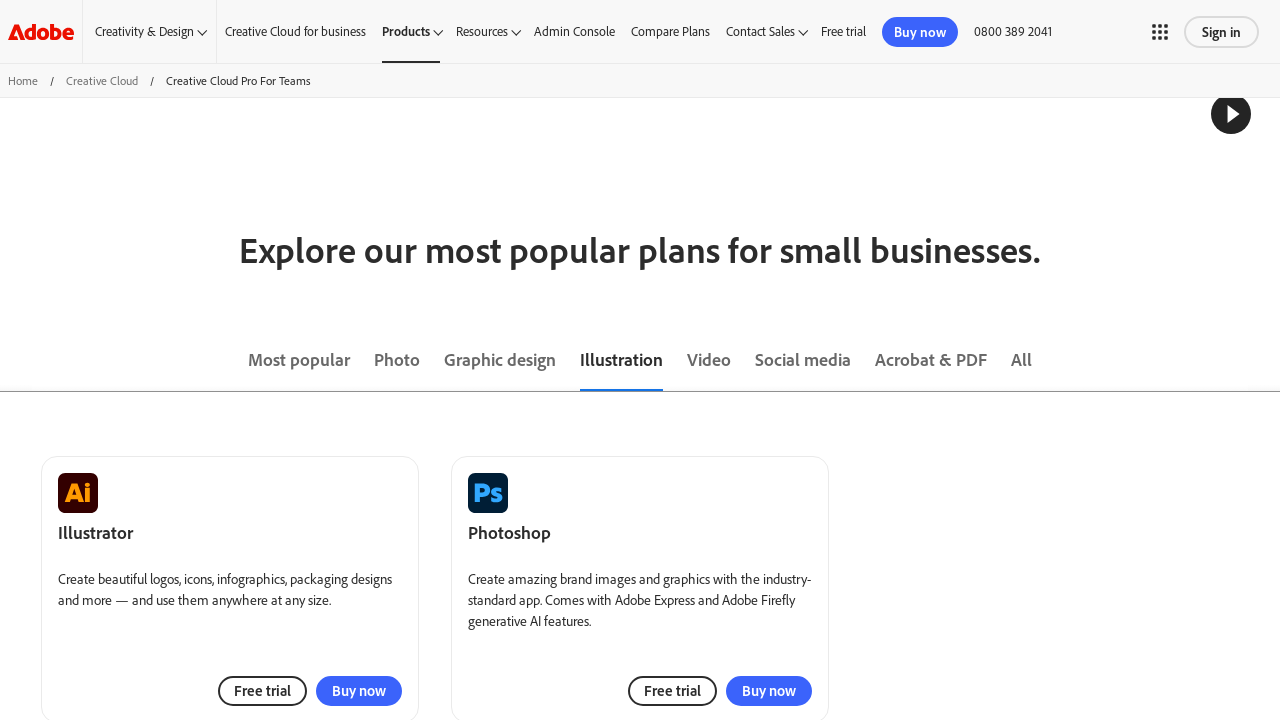

Located checkout link for 'Illustrator'
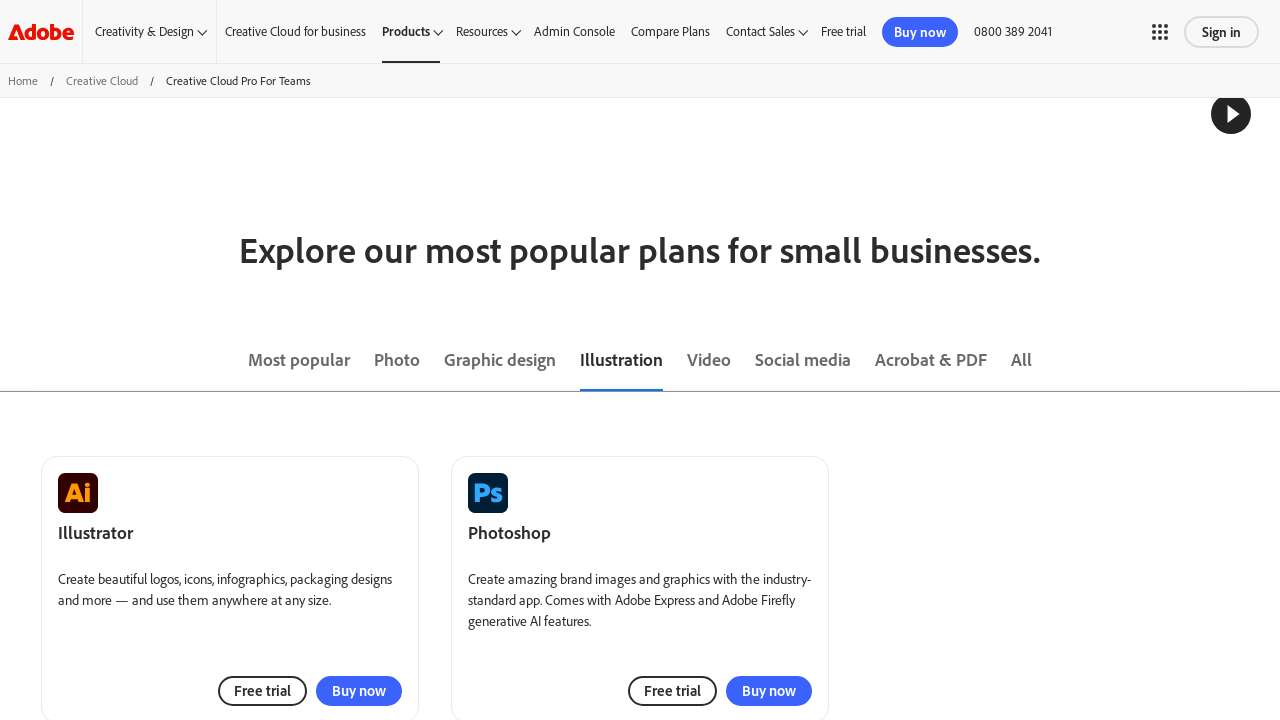

Retrieved product name: Photoshop
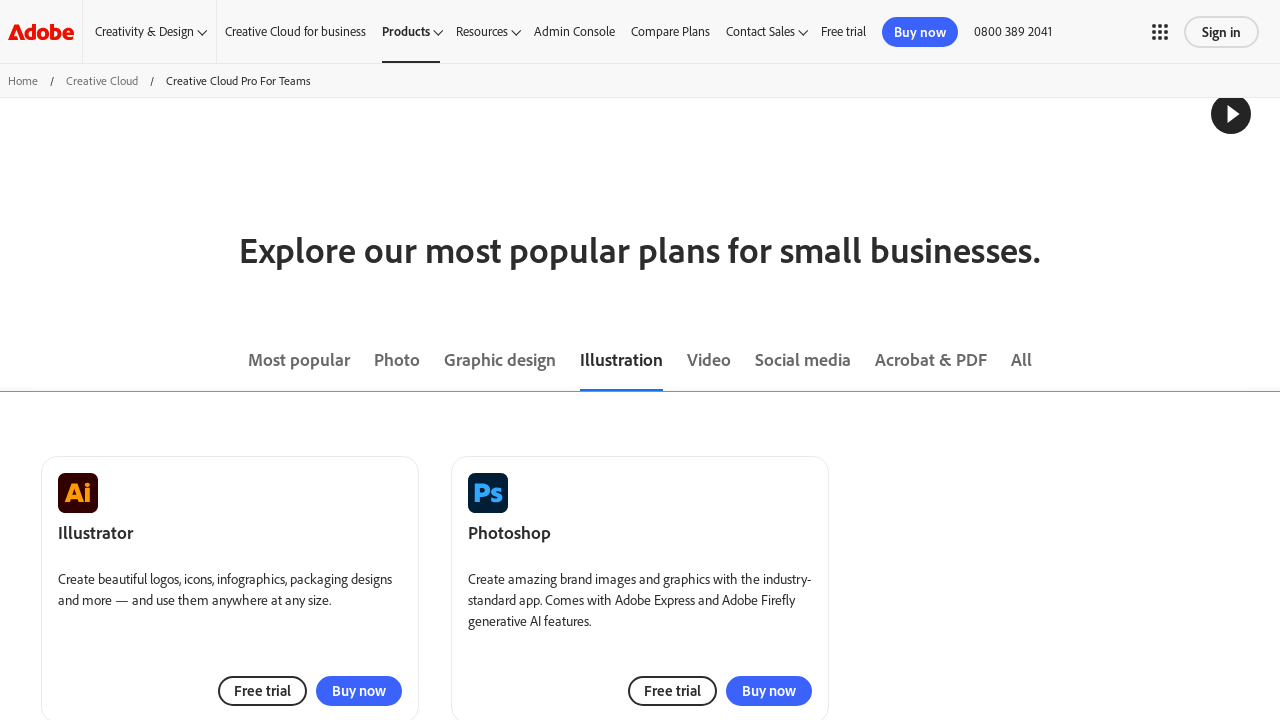

Located checkout link for 'Photoshop'
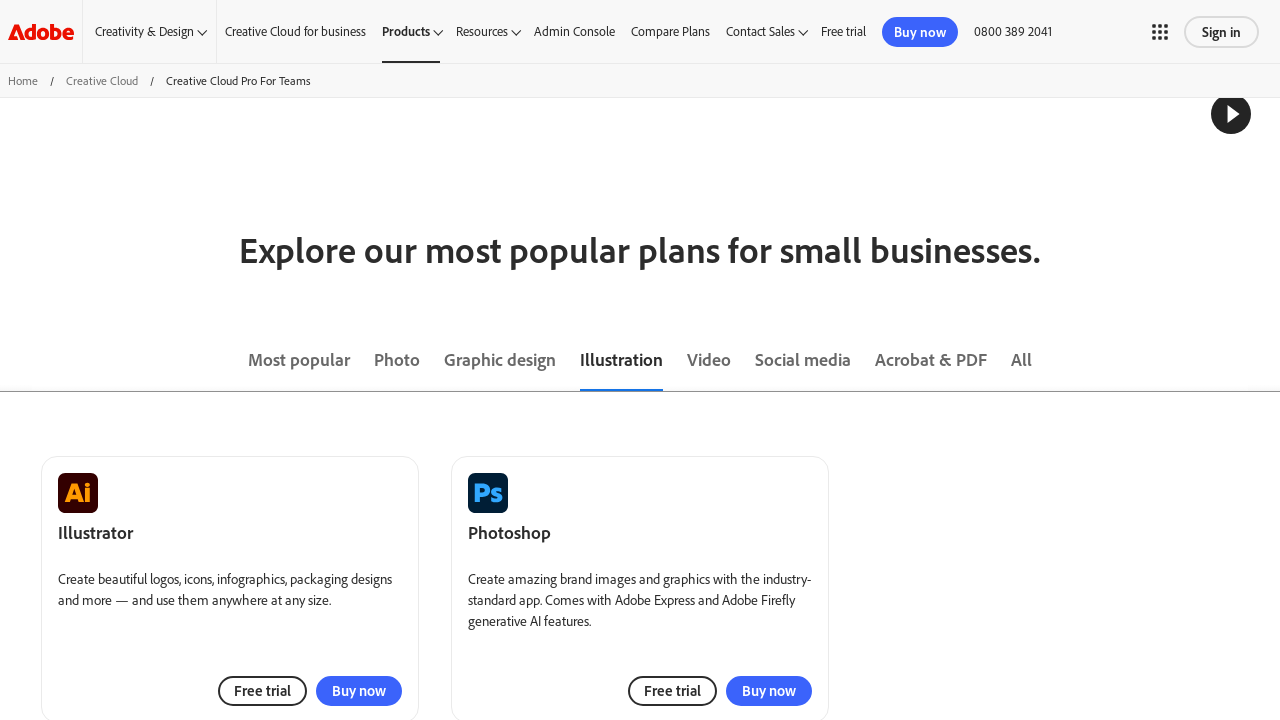

Processing tab: Video
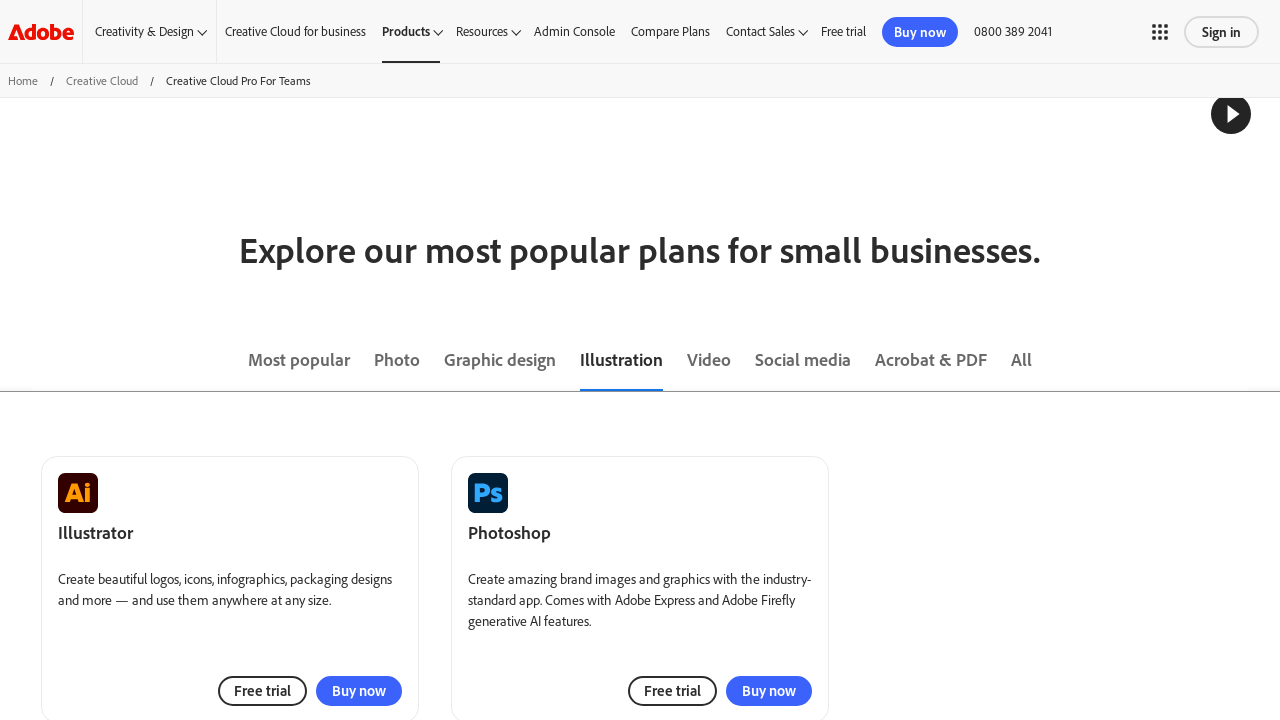

Clicked tab 'Video' at (709, 360) on .tabList .heading-xs >> nth=4
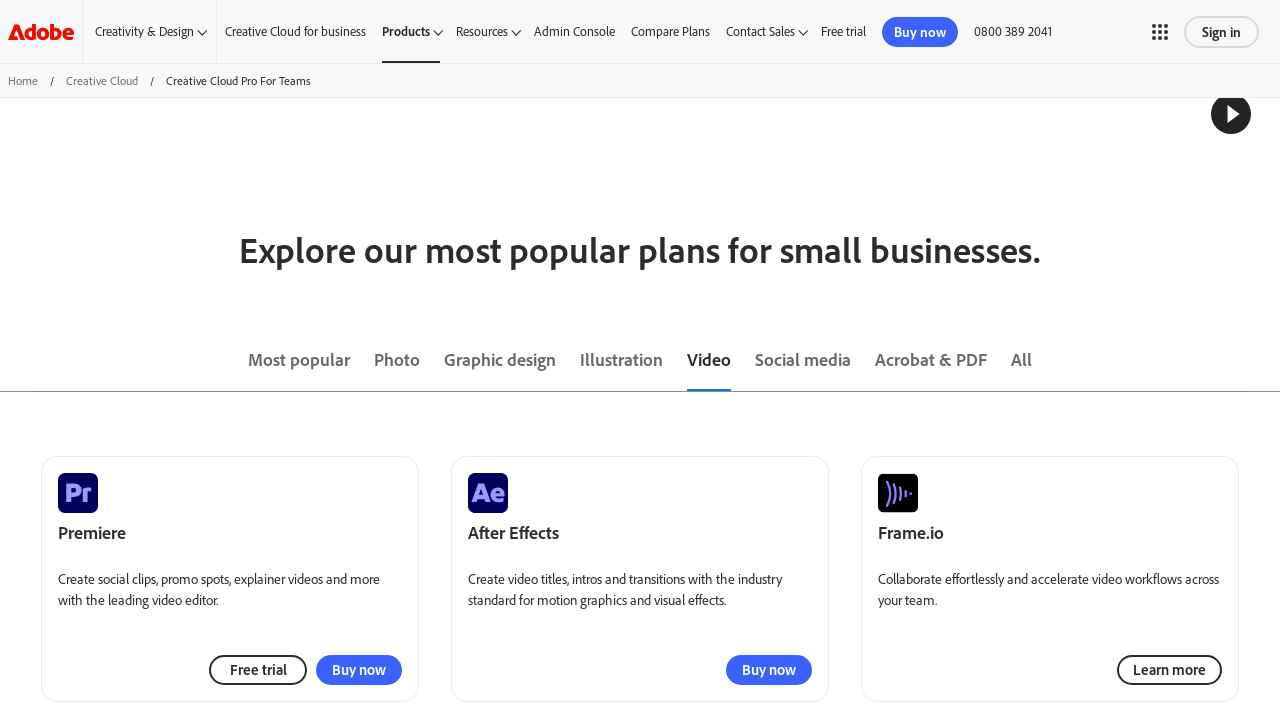

Waited 1 second for tab animation
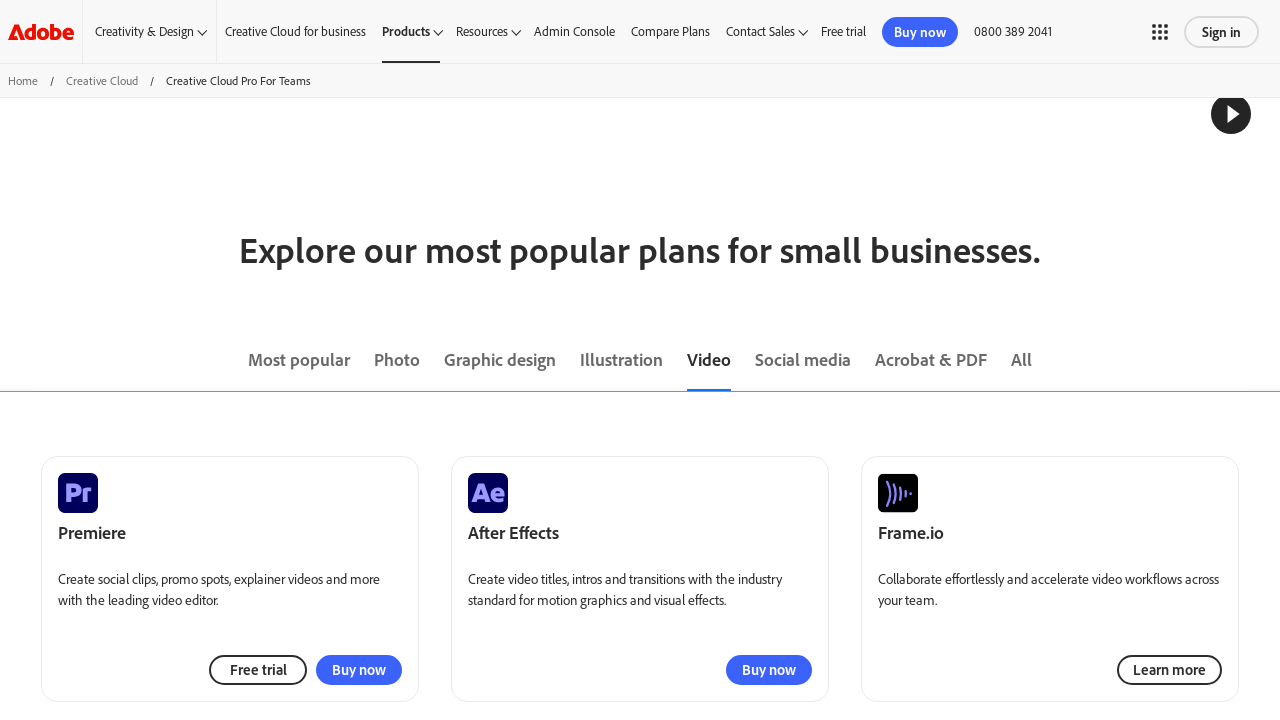

Tab panel for 'Video' became visible
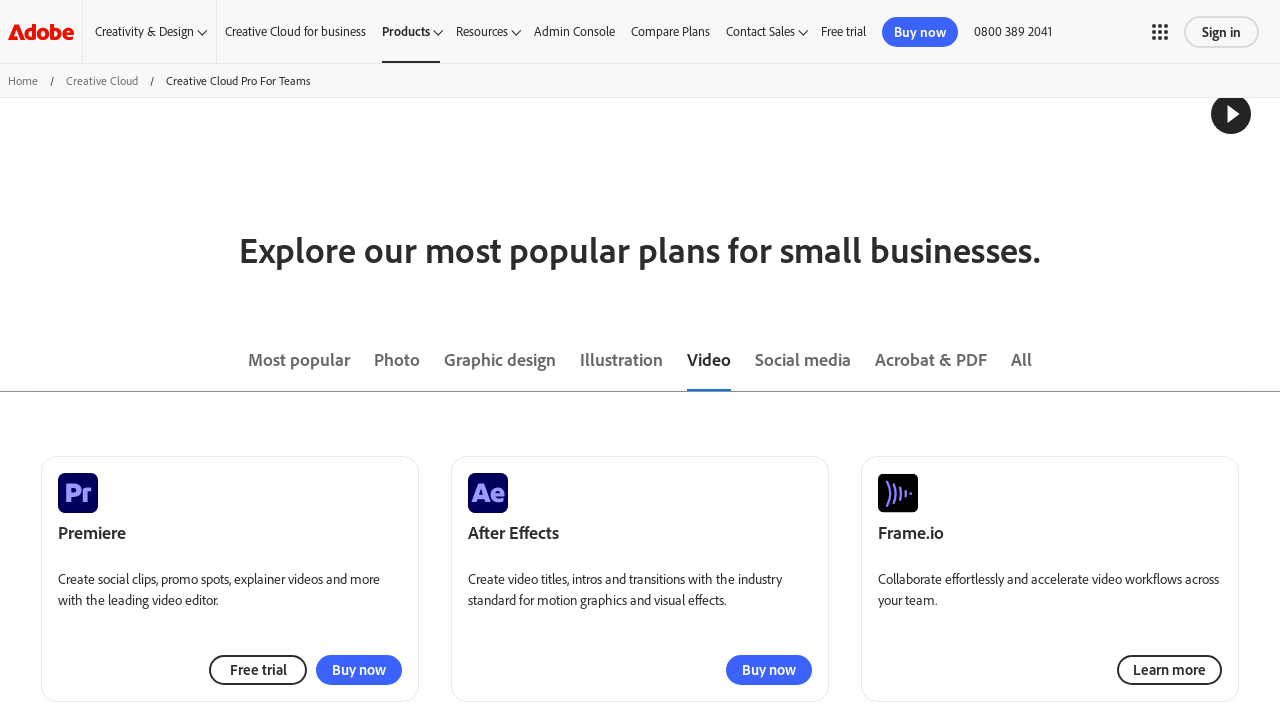

Located all visible merch cards in tab panel
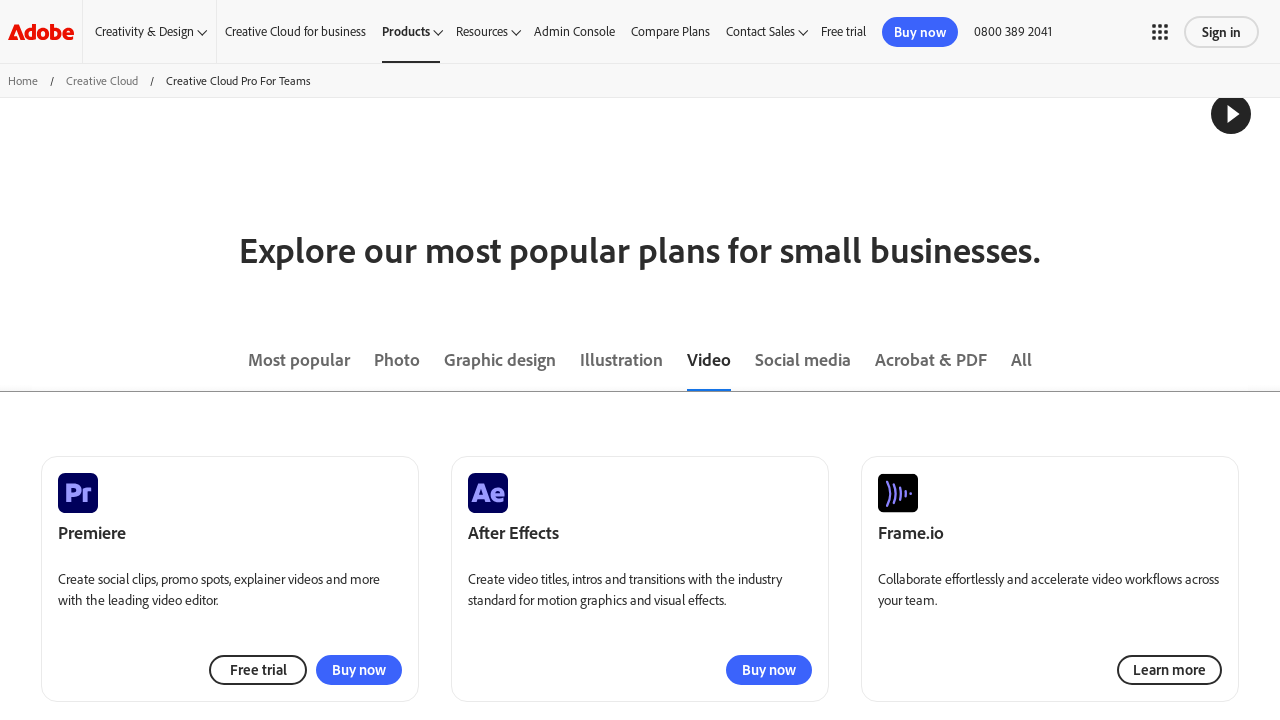

First merch card became visible
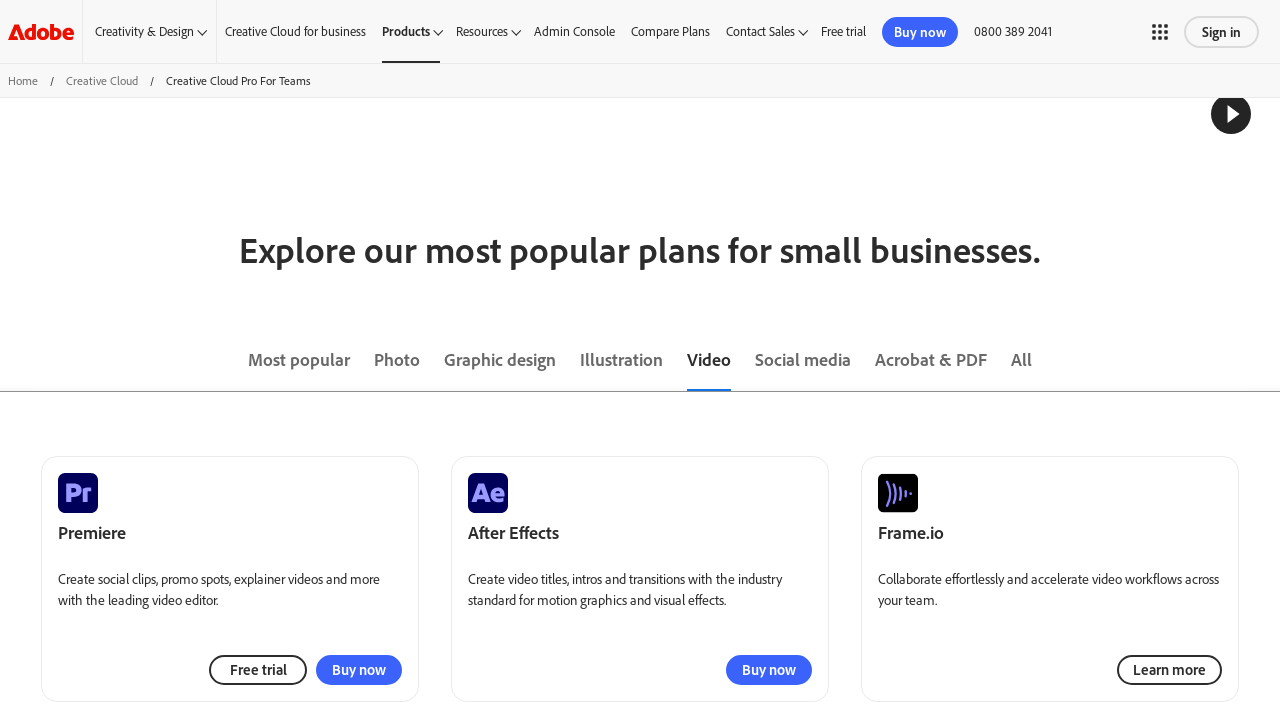

Retrieved 5 merch cards from tab 'Video'
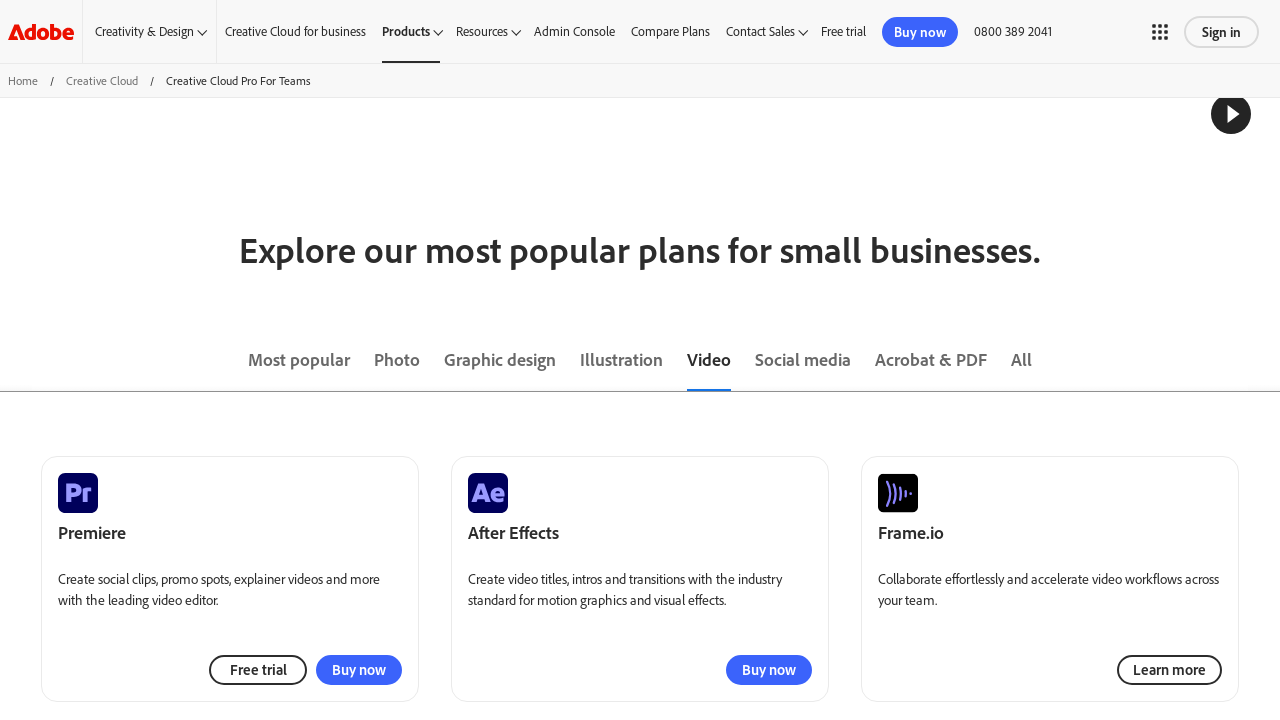

Retrieved product name: Premiere
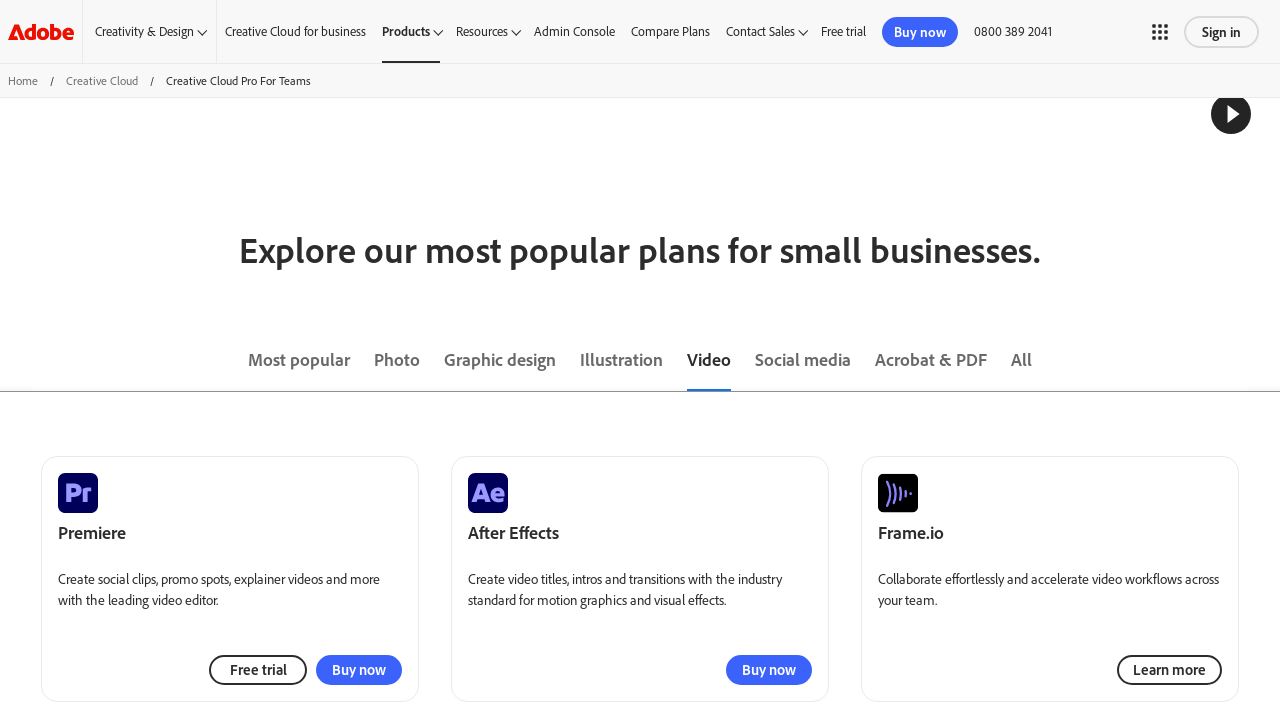

Located checkout link for 'Premiere'
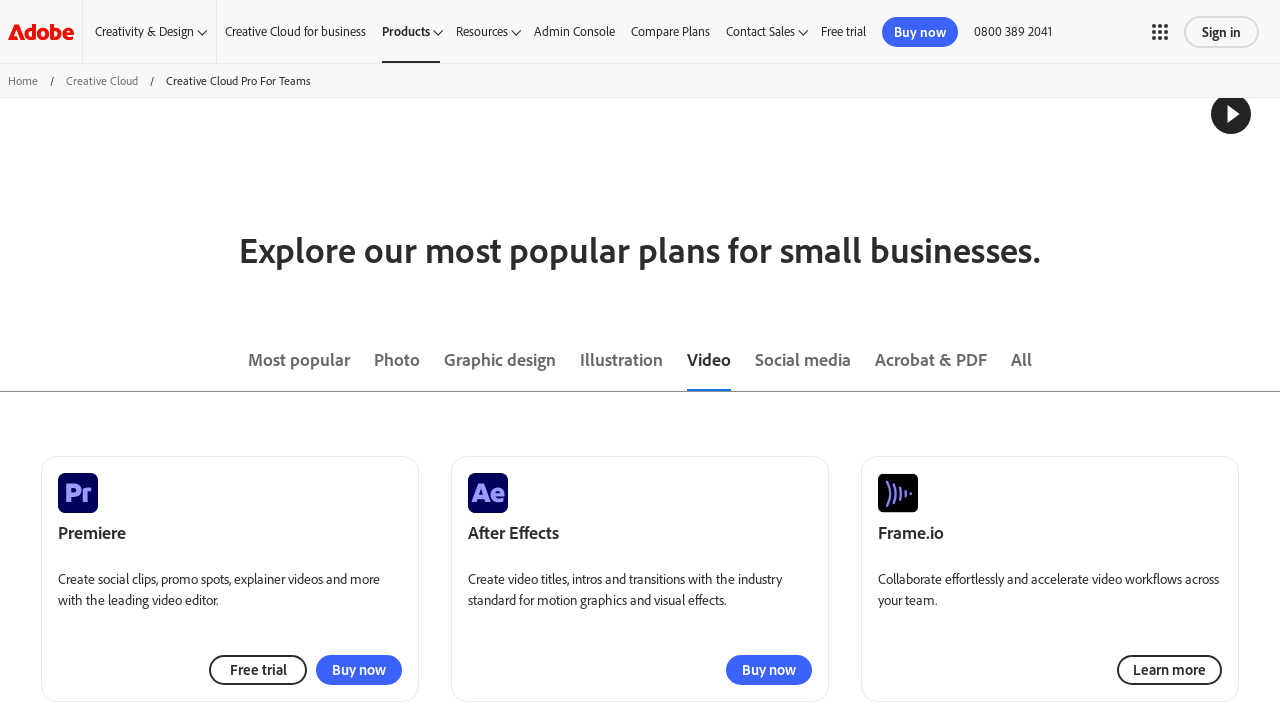

Clicked checkout link for 'Premiere' at (258, 670) on .tab-content .tabpanel >> internal:has=":visible" >> nth=0 >> merch-card >> inte
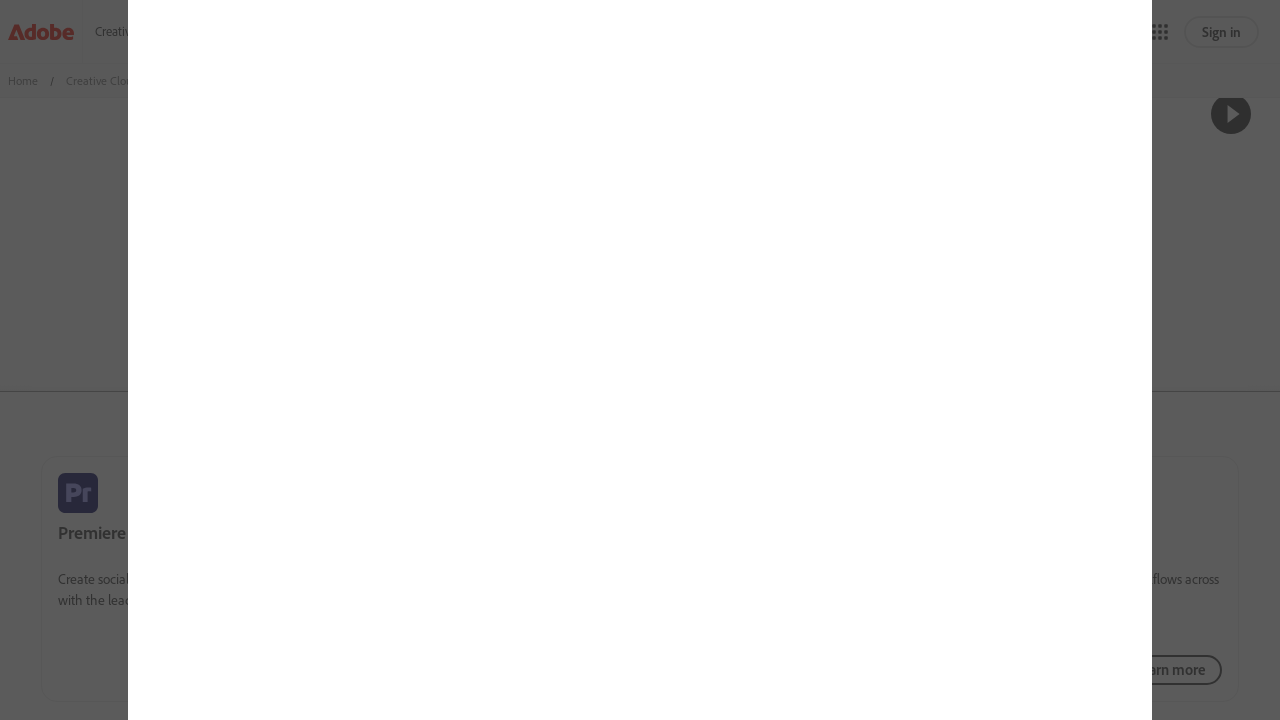

Waited 5 seconds for modal to load
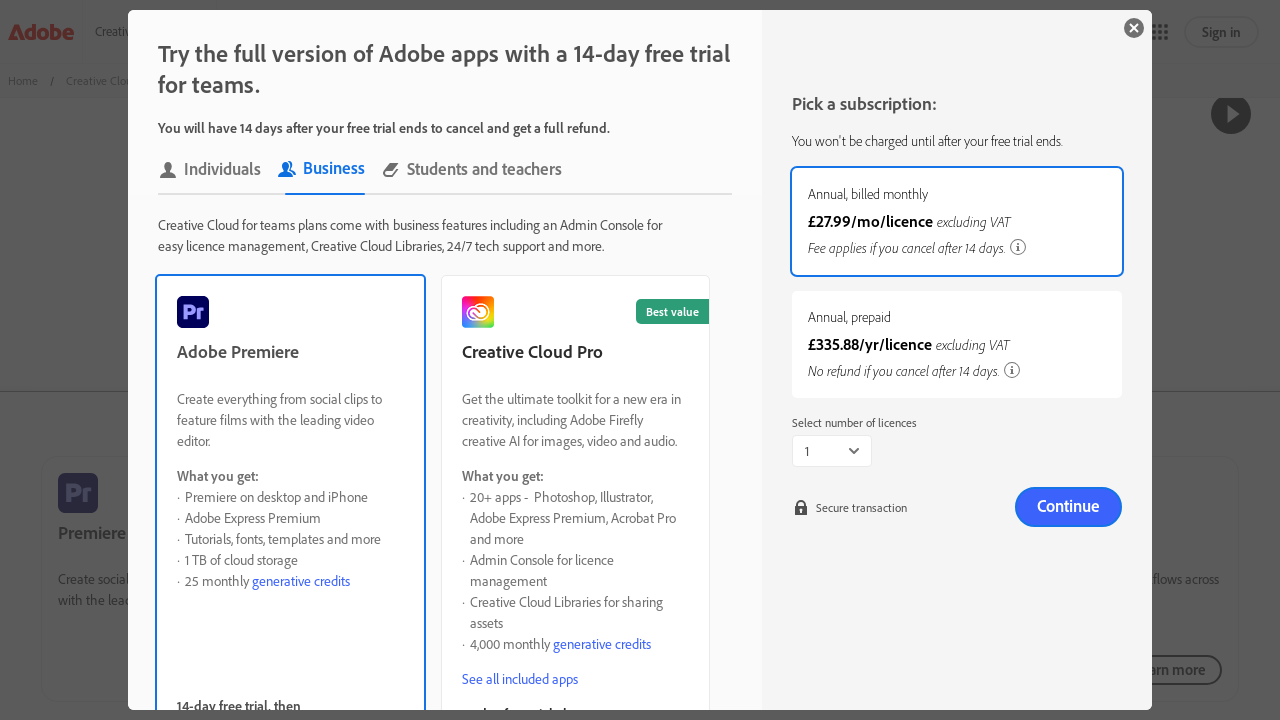

Located modal iframe
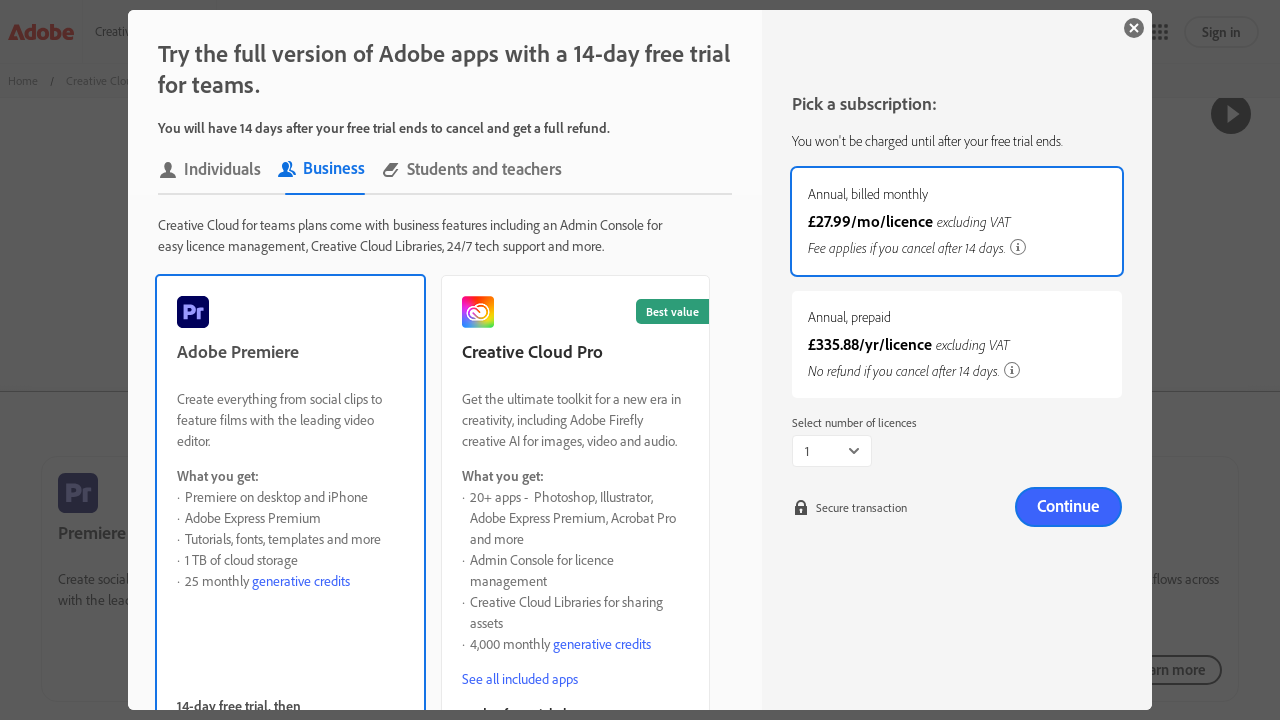

Got content frame from modal iframe
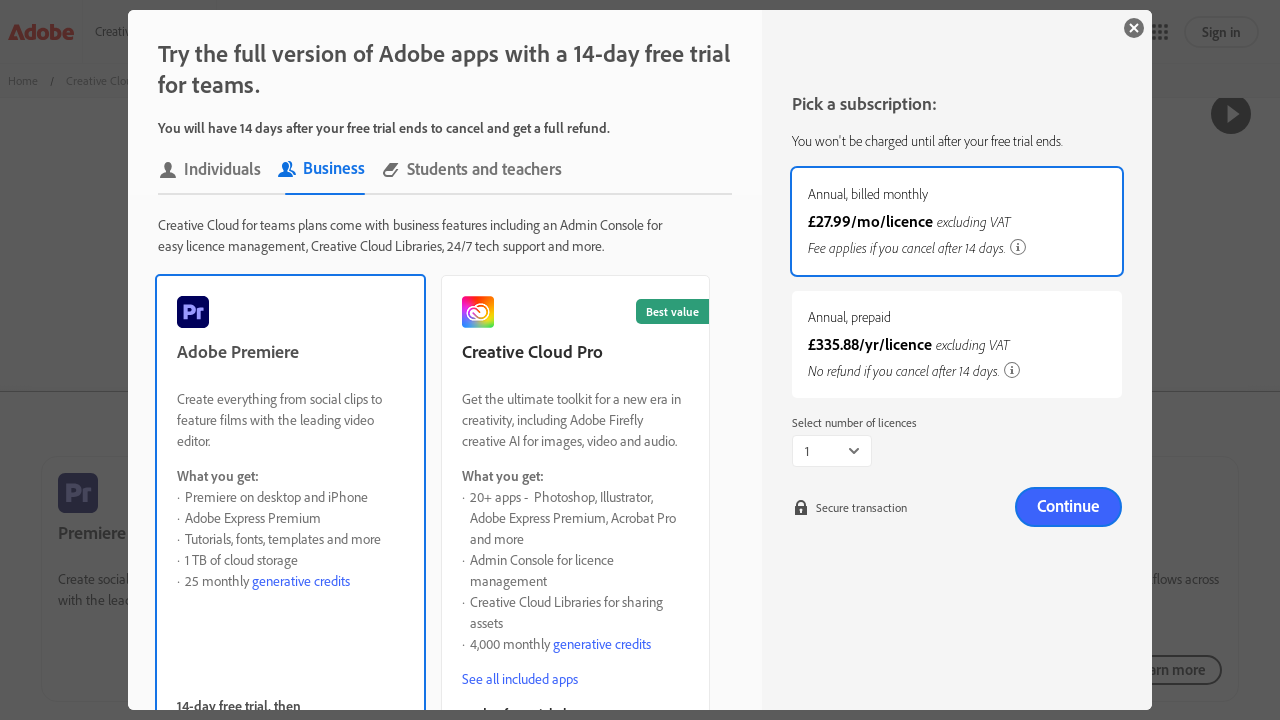

Located price options in modal for 'Premiere'
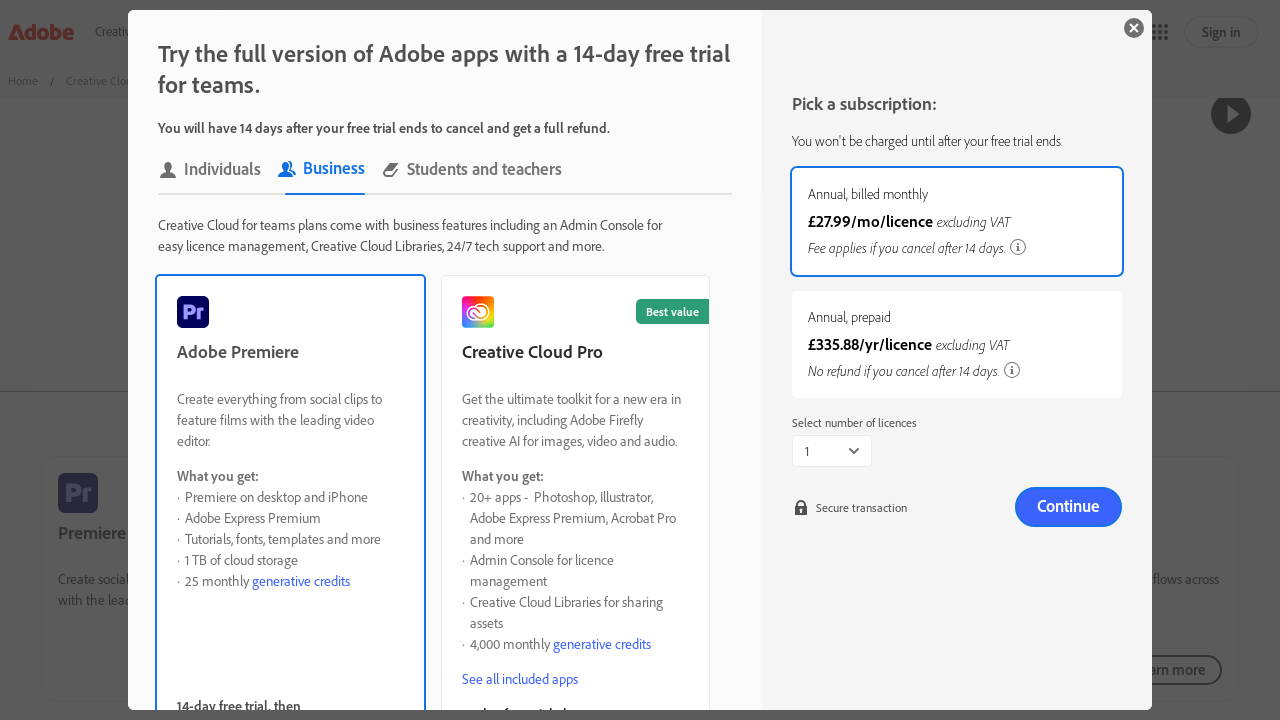

Price options did not appear for 'Premiere'
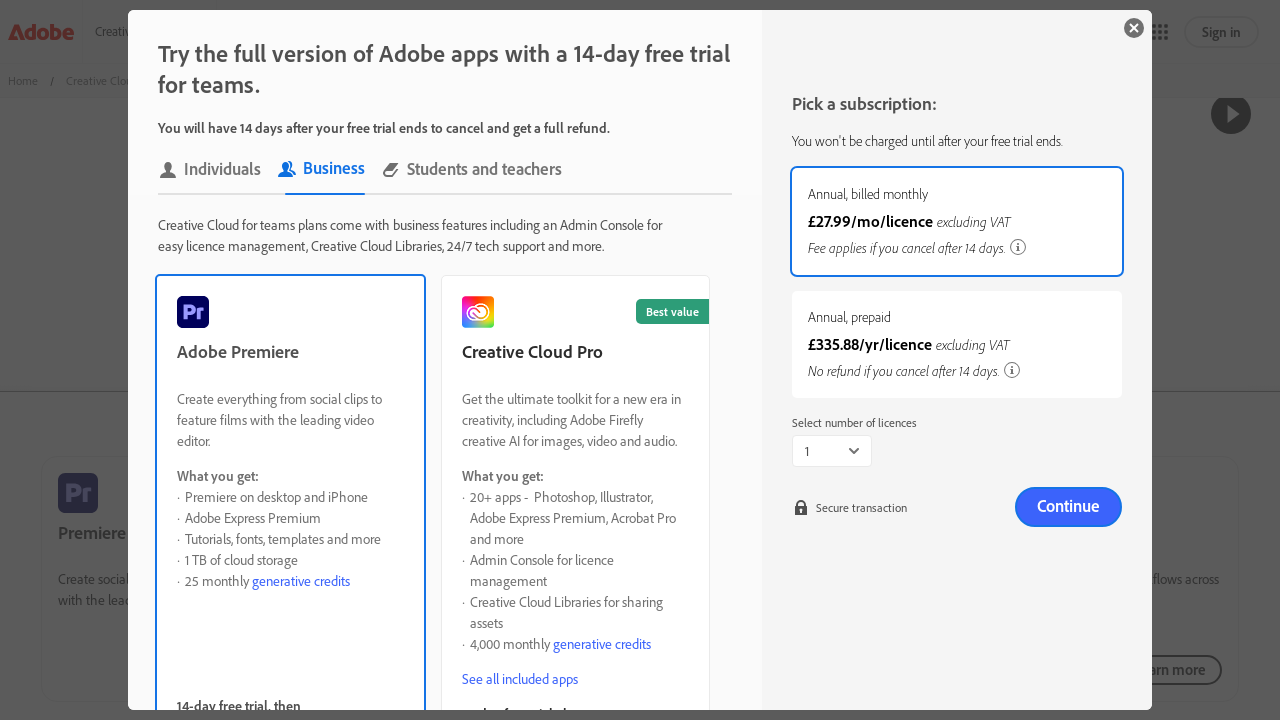

Located close button for modal
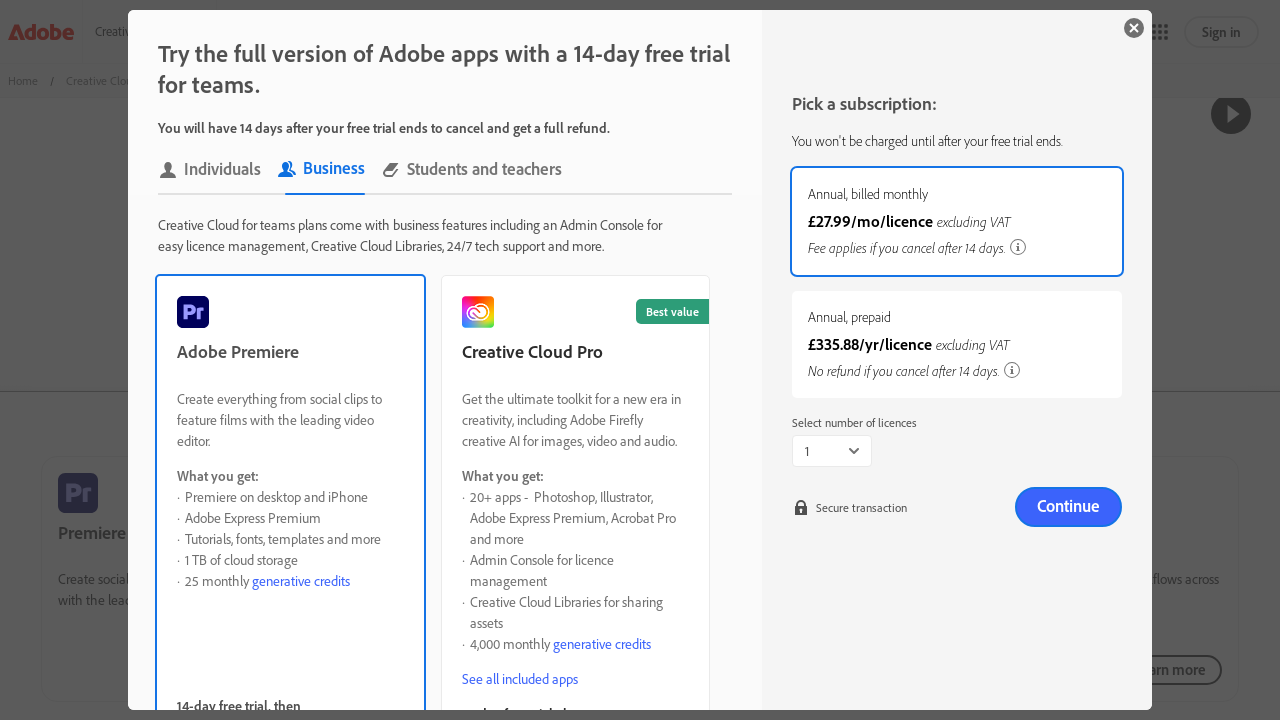

Clicked close button to dismiss modal for 'Premiere' at (1134, 28) on .dialog-close >> internal:has=":visible" >> nth=0
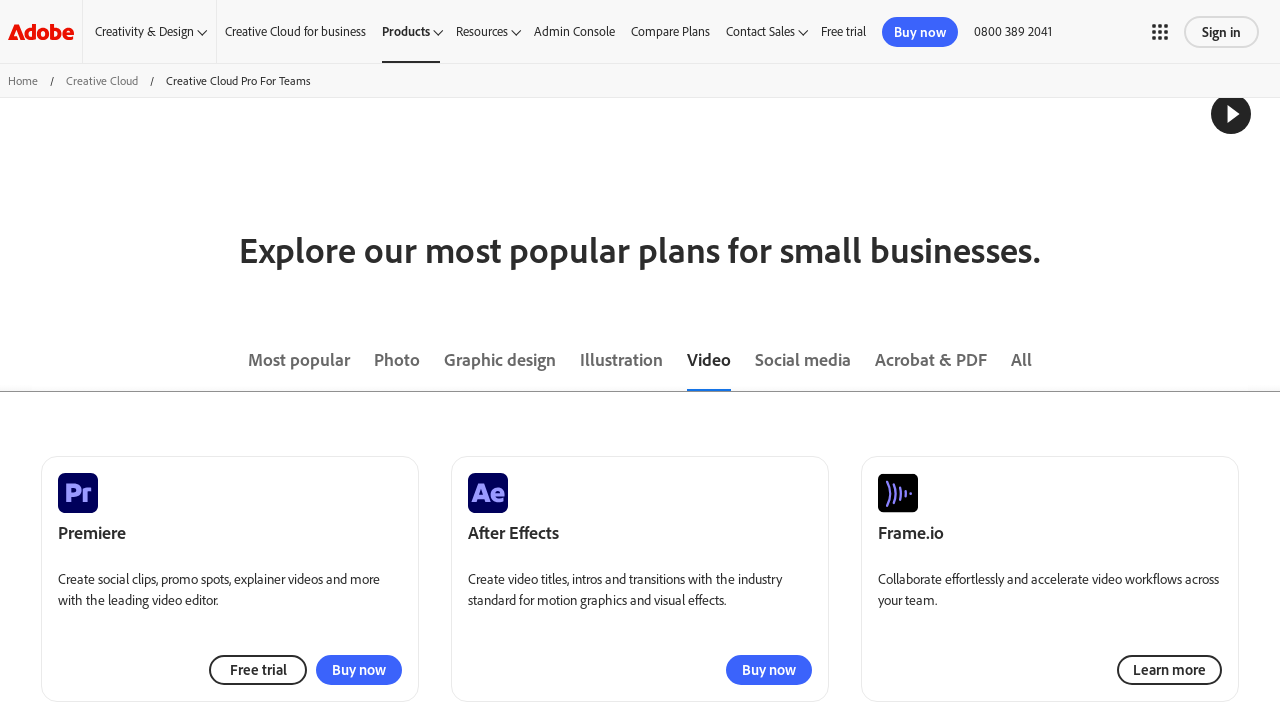

Waited 1 second for modal to close
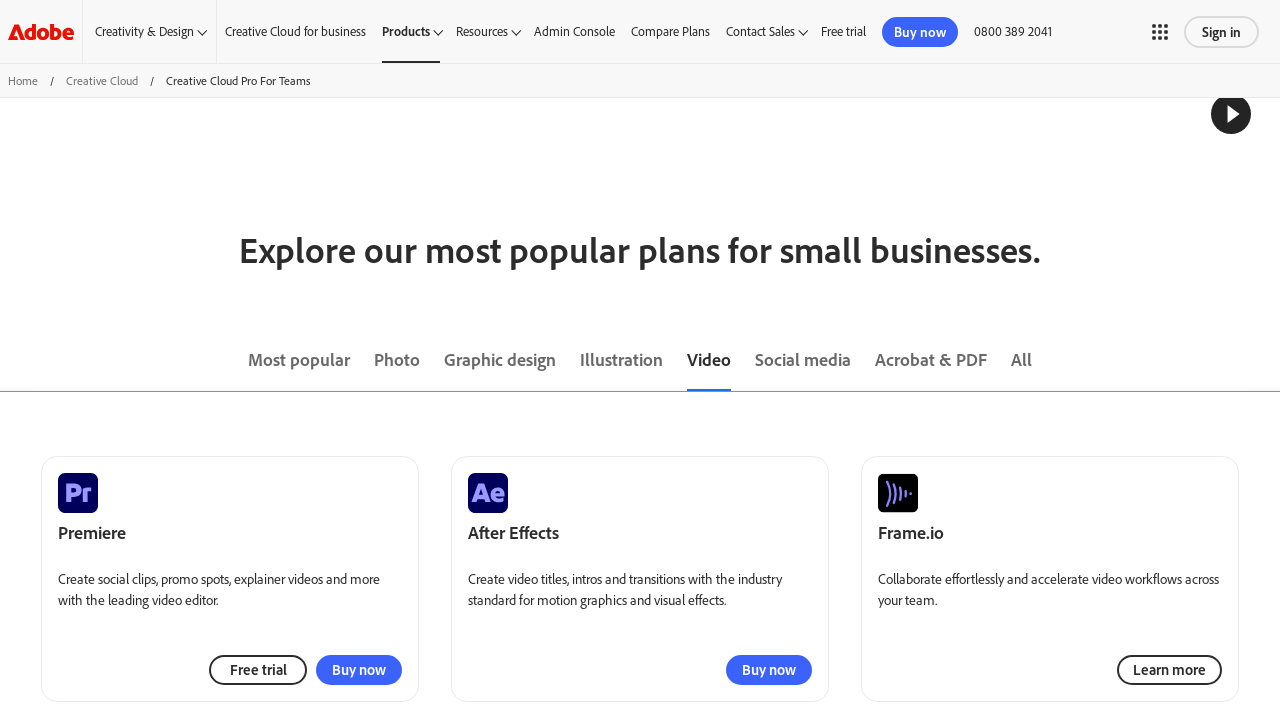

Retrieved product name: After Effects
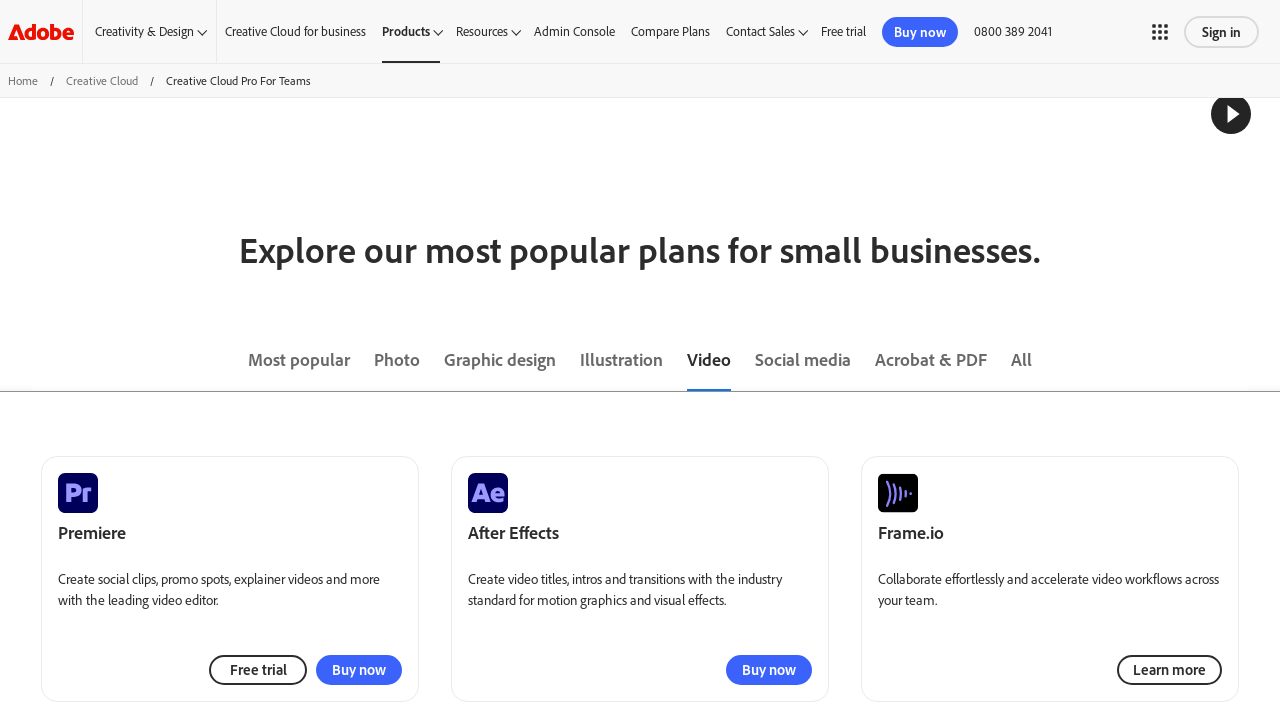

Located checkout link for 'After Effects'
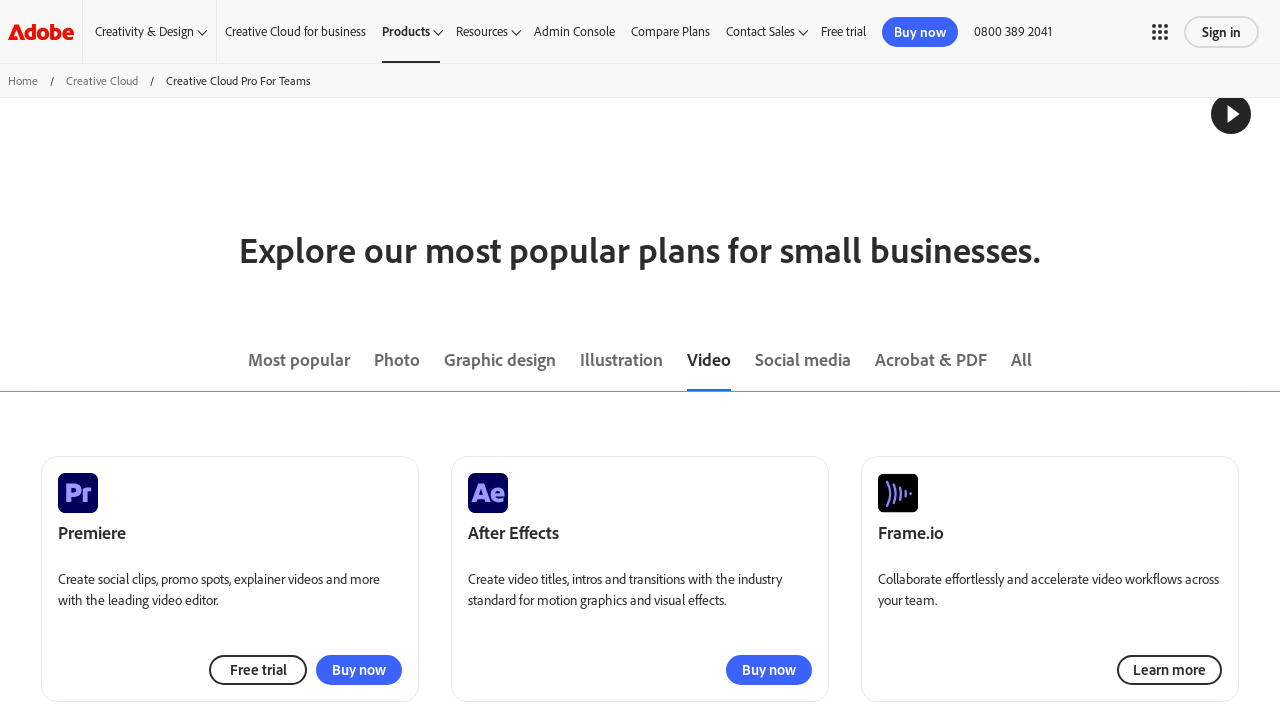

Retrieved product name: Frame.io
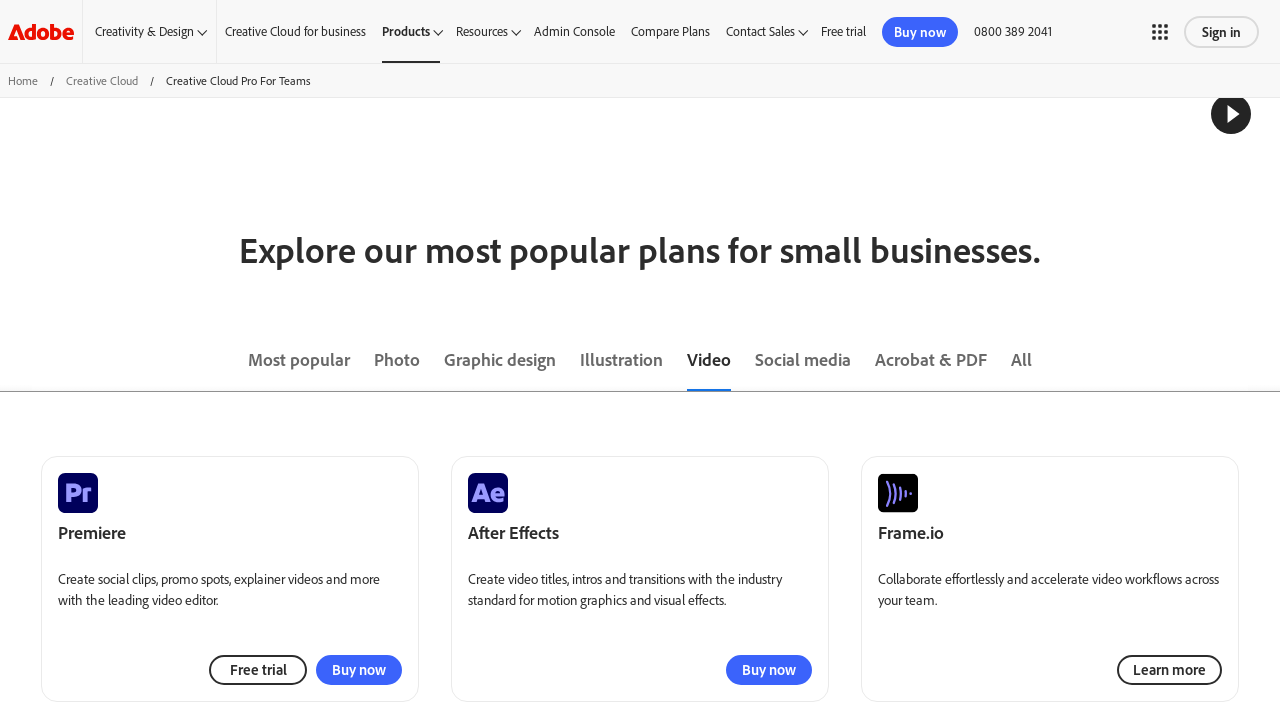

Located checkout link for 'Frame.io'
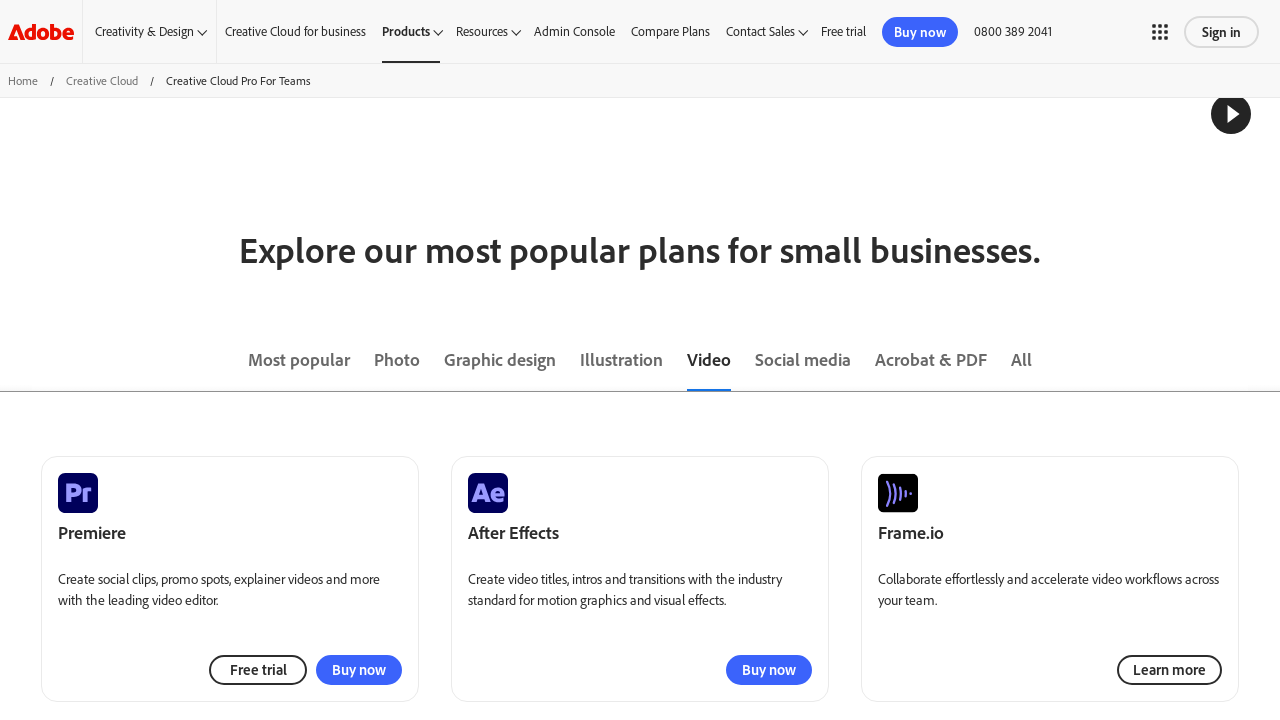

Retrieved product name: Audition
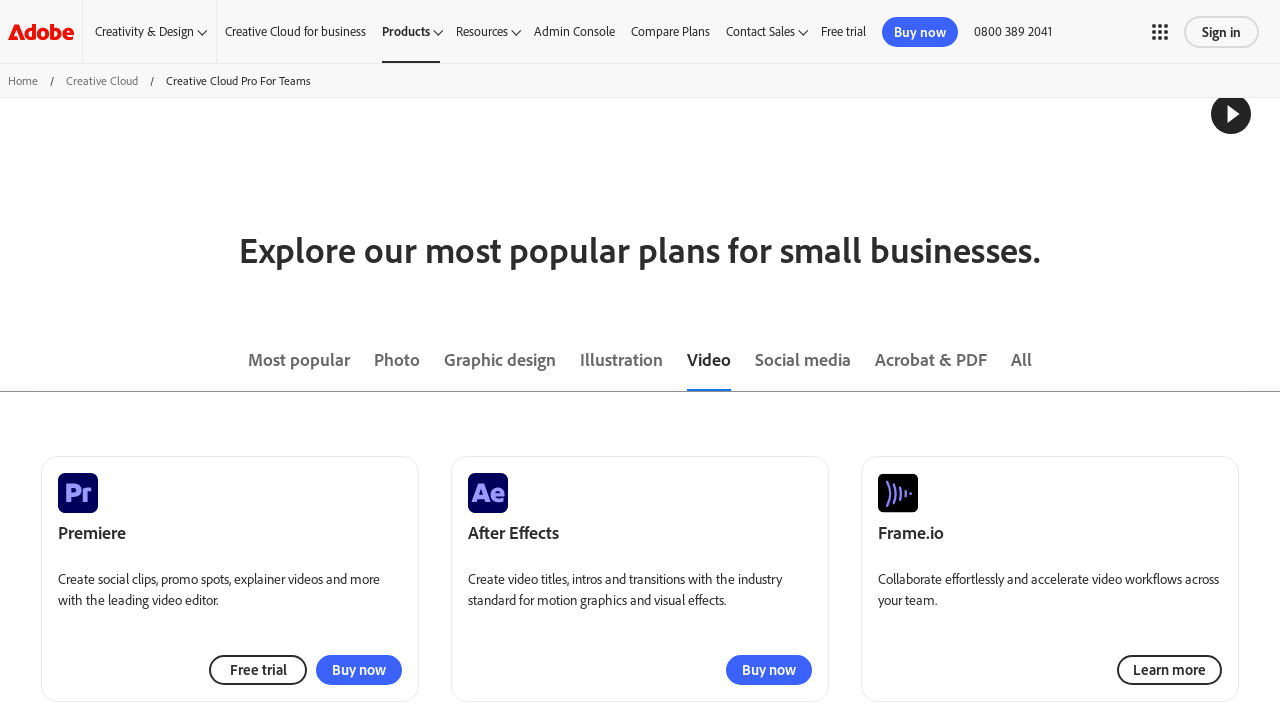

Located checkout link for 'Audition'
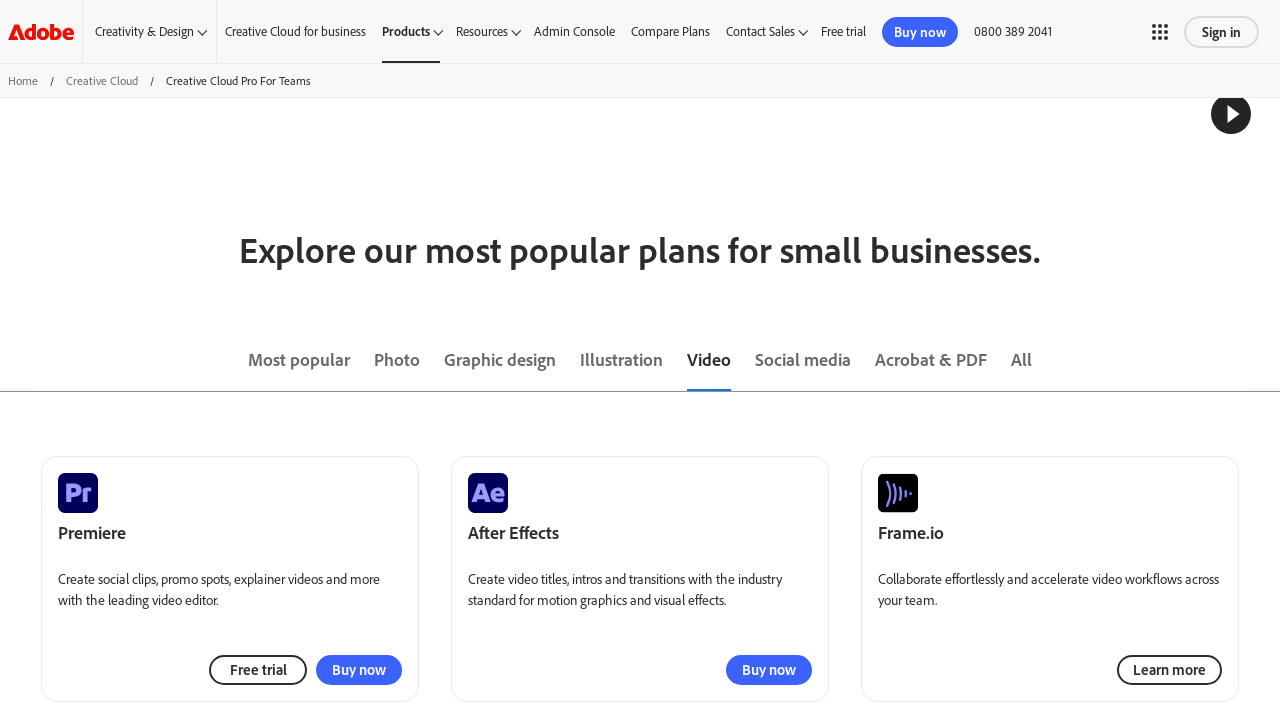

Retrieved product name: Animate
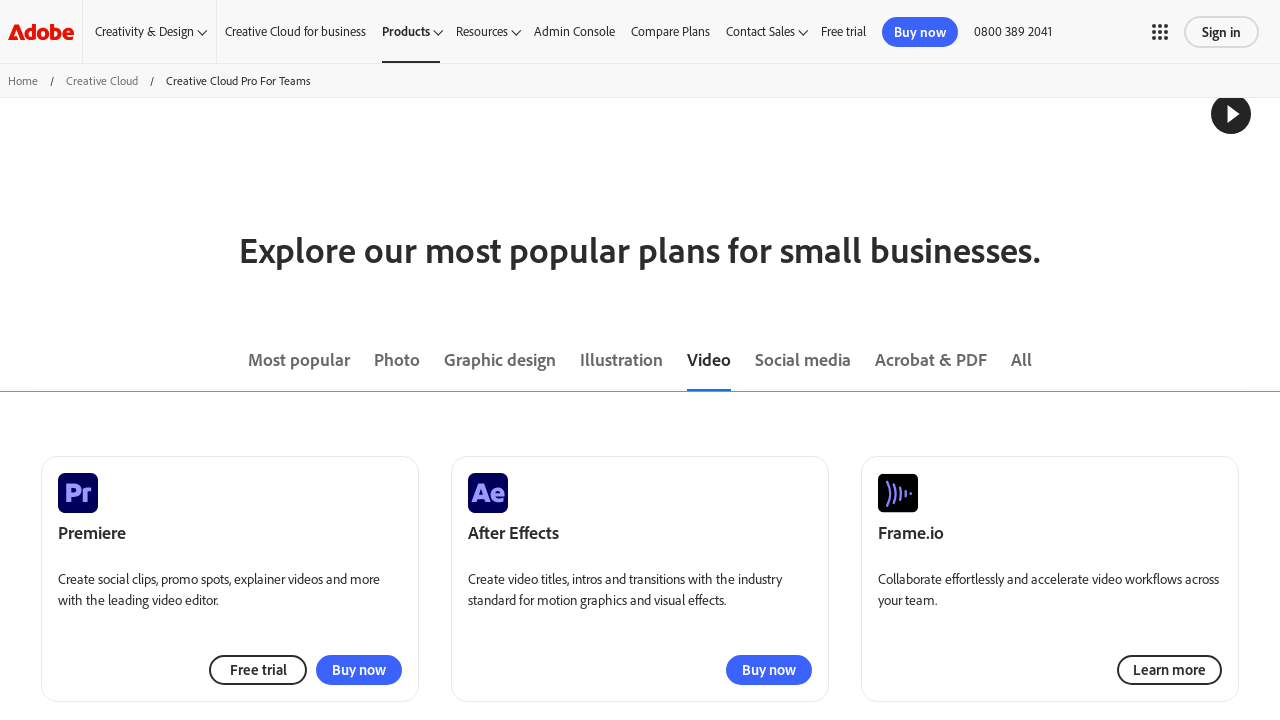

Located checkout link for 'Animate'
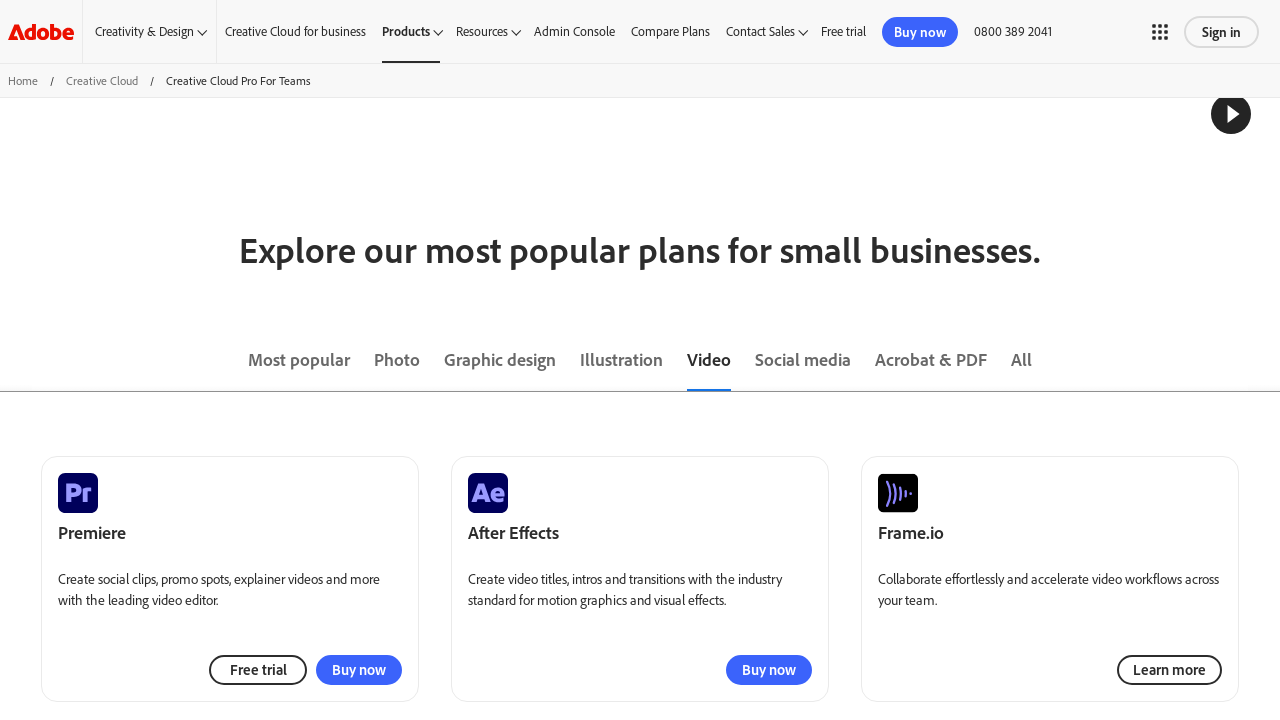

Processing tab: Social media
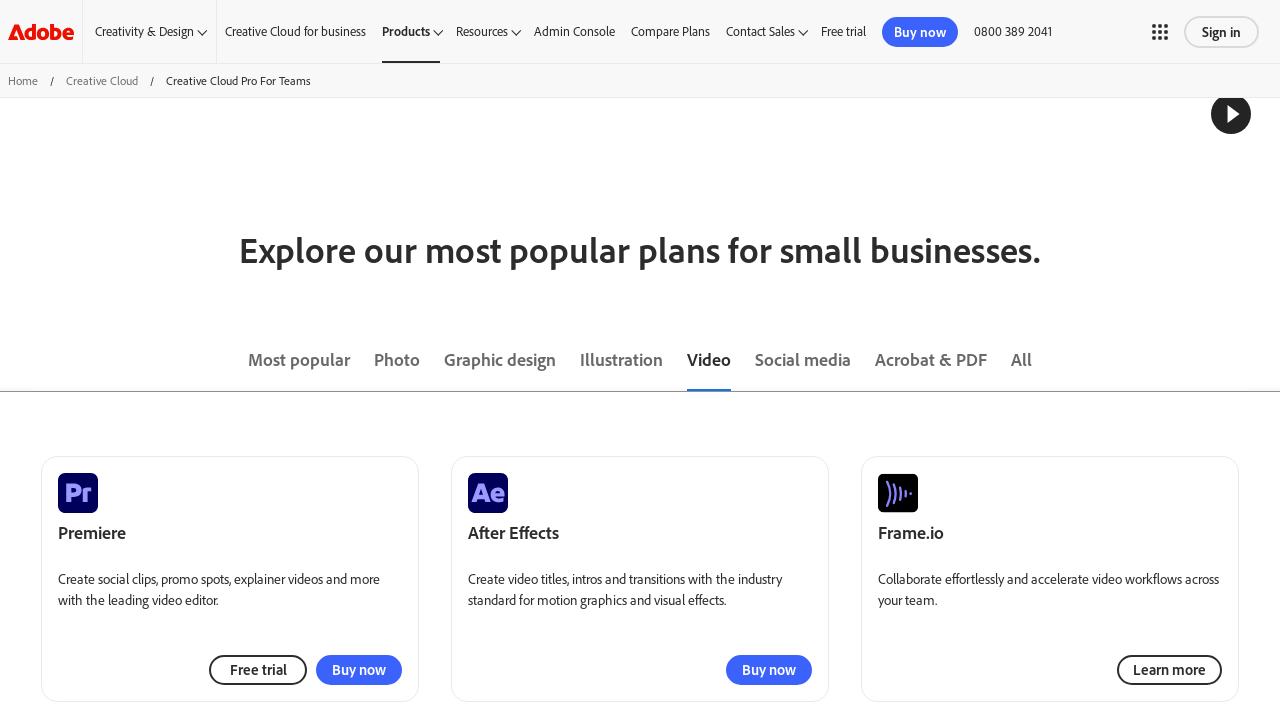

Clicked tab 'Social media' at (803, 360) on .tabList .heading-xs >> nth=5
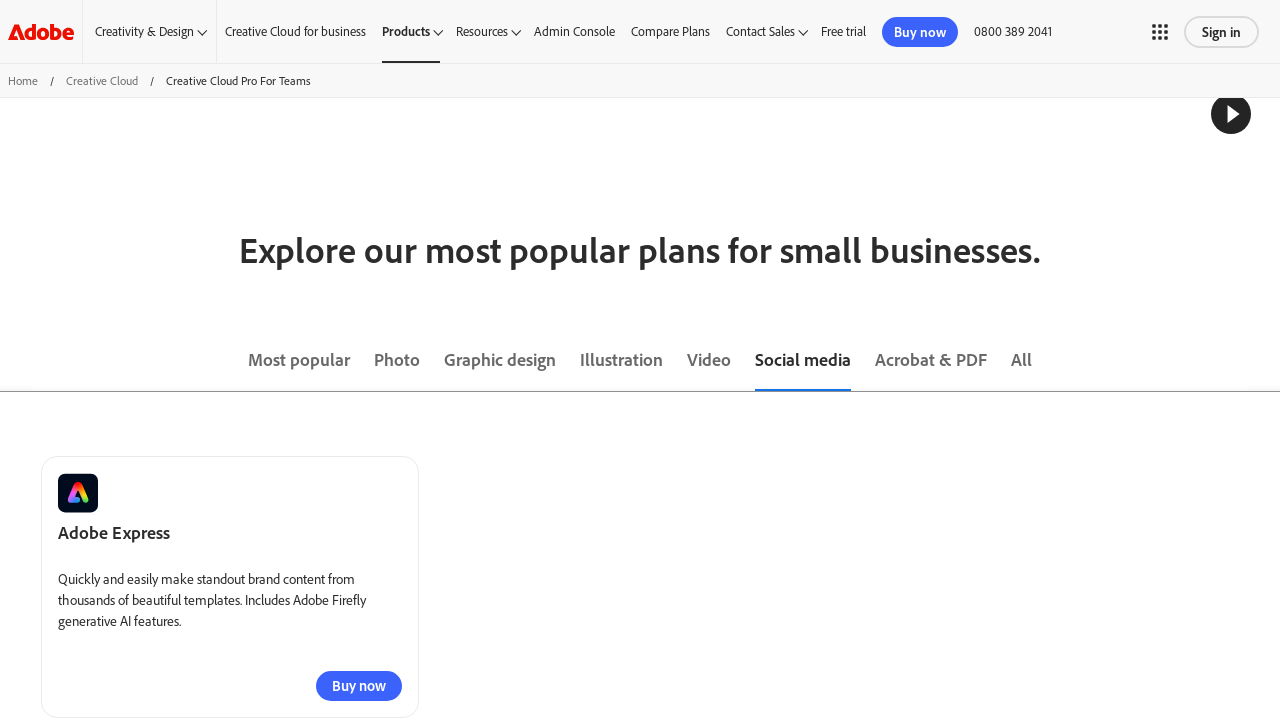

Waited 1 second for tab animation
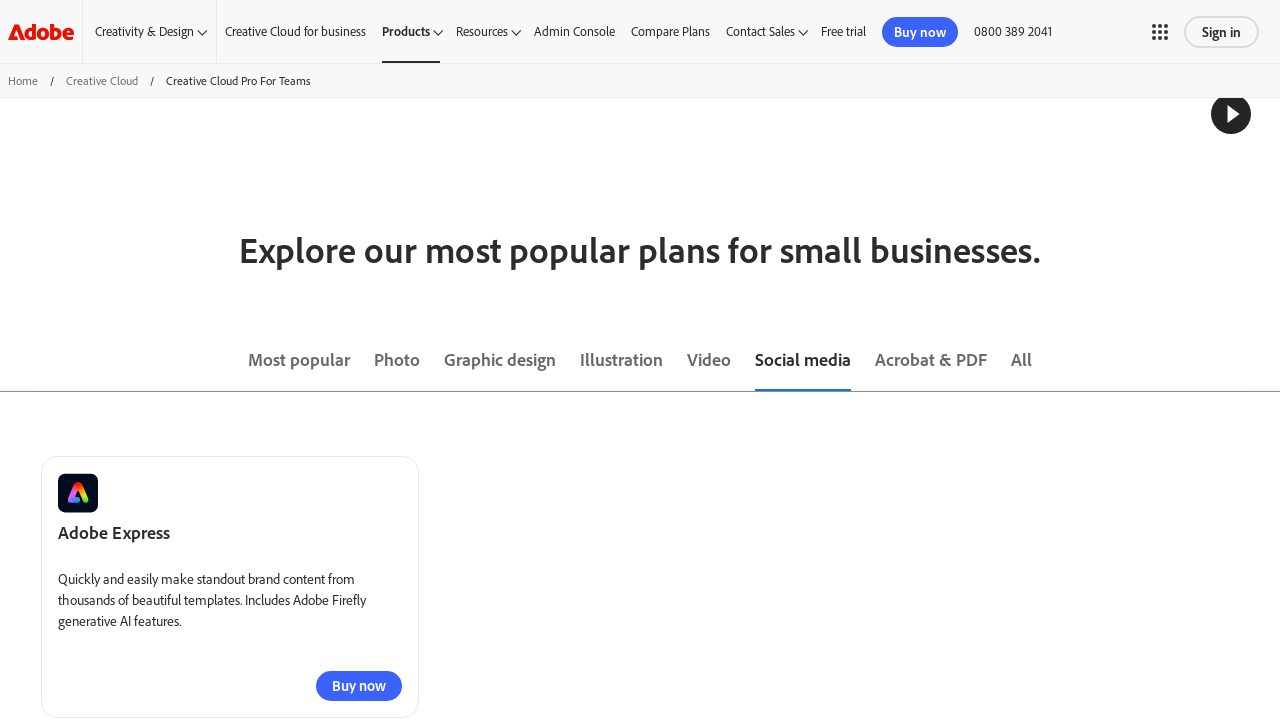

Tab panel for 'Social media' became visible
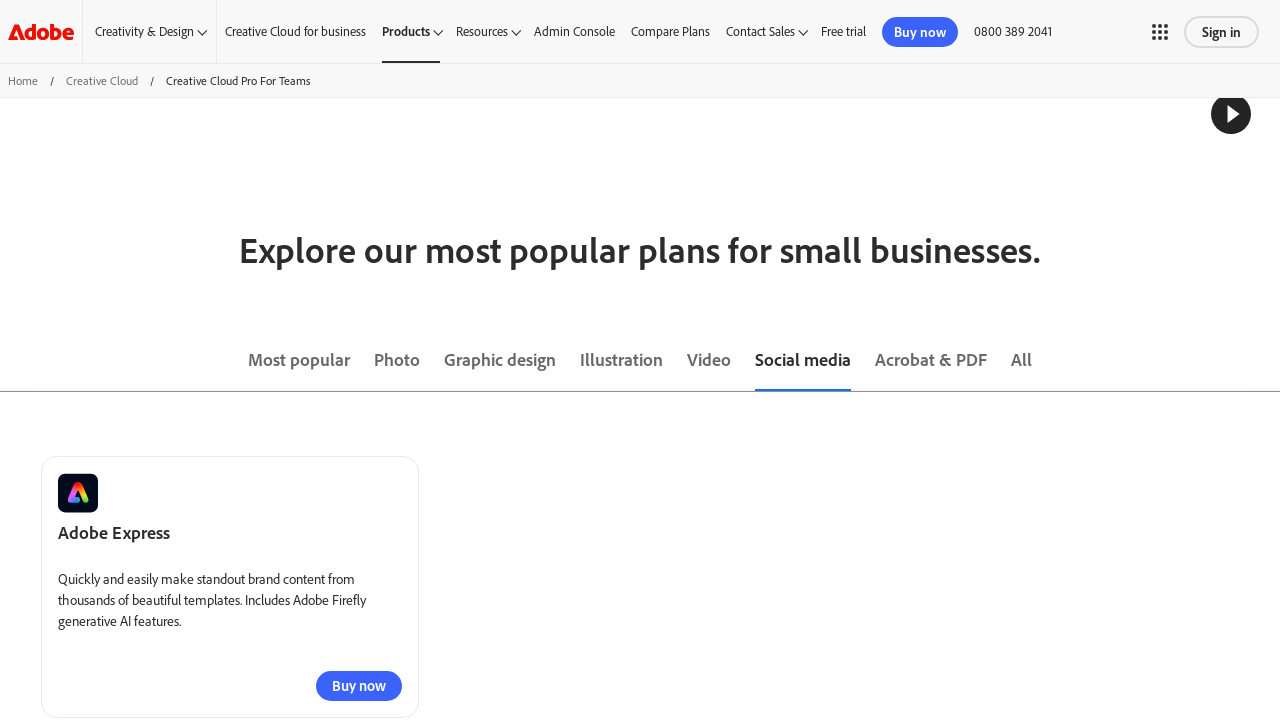

Located all visible merch cards in tab panel
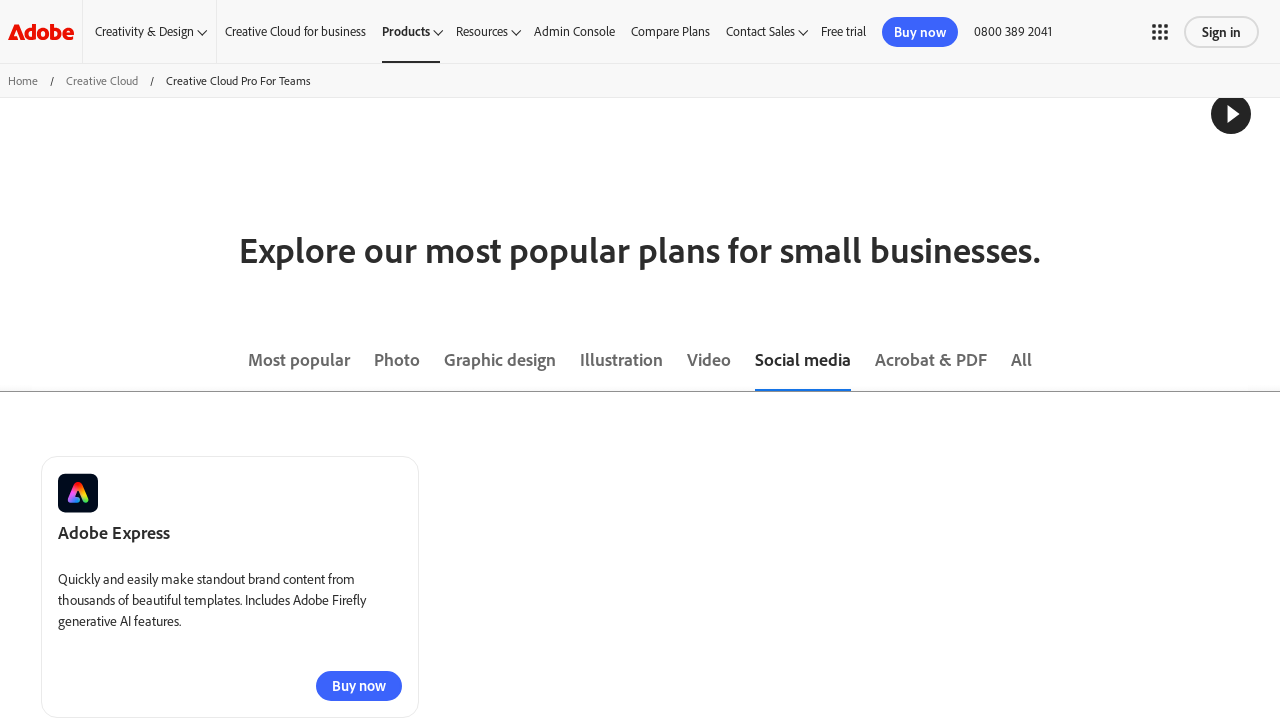

First merch card became visible
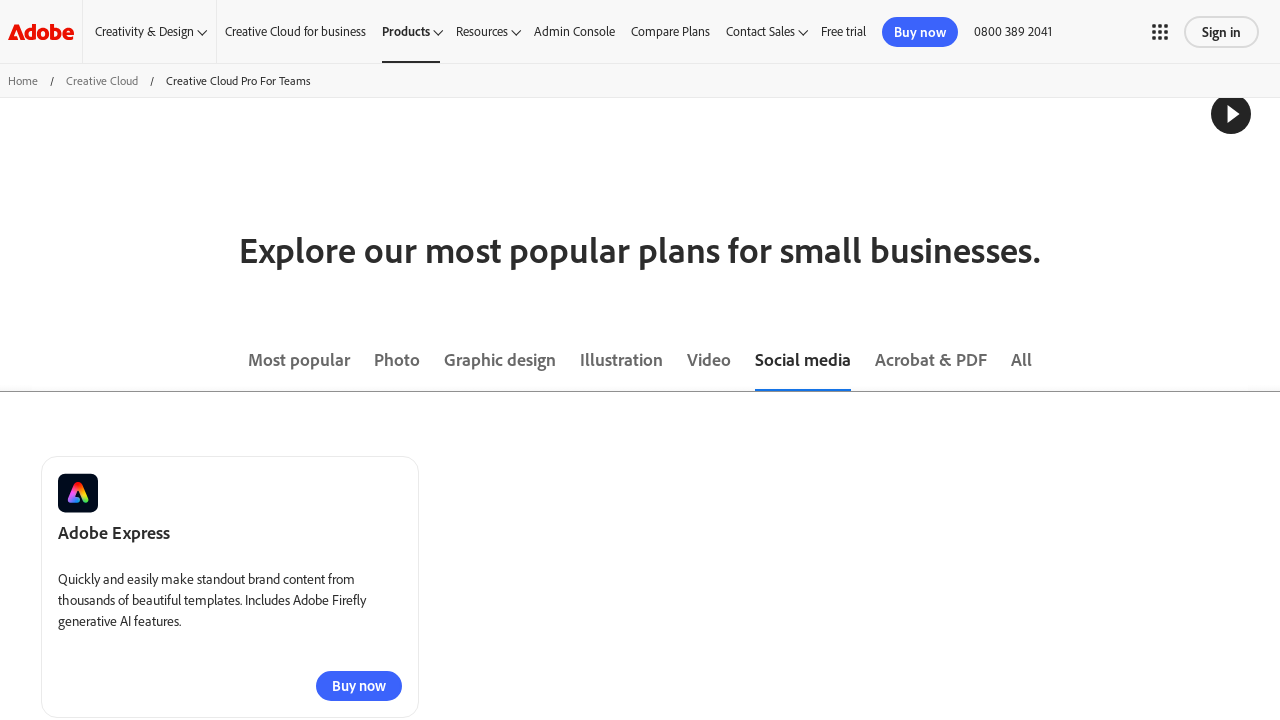

Retrieved 1 merch cards from tab 'Social media'
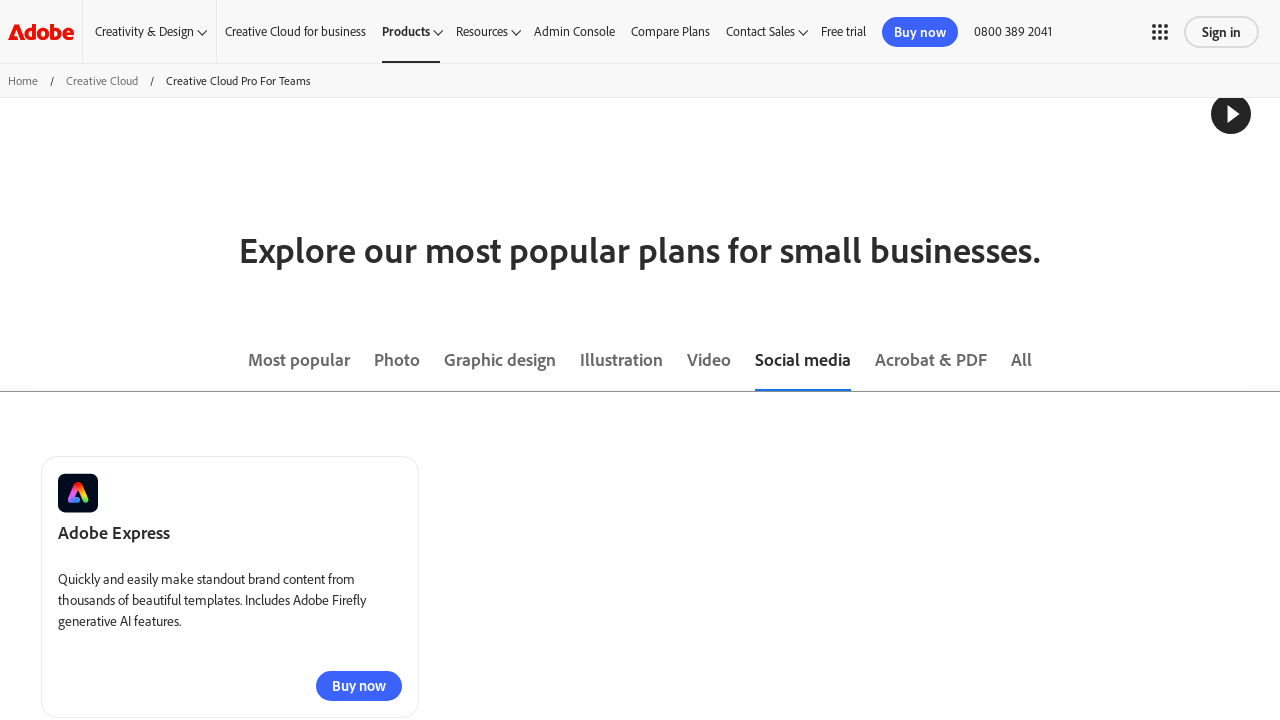

Retrieved product name: Adobe Express
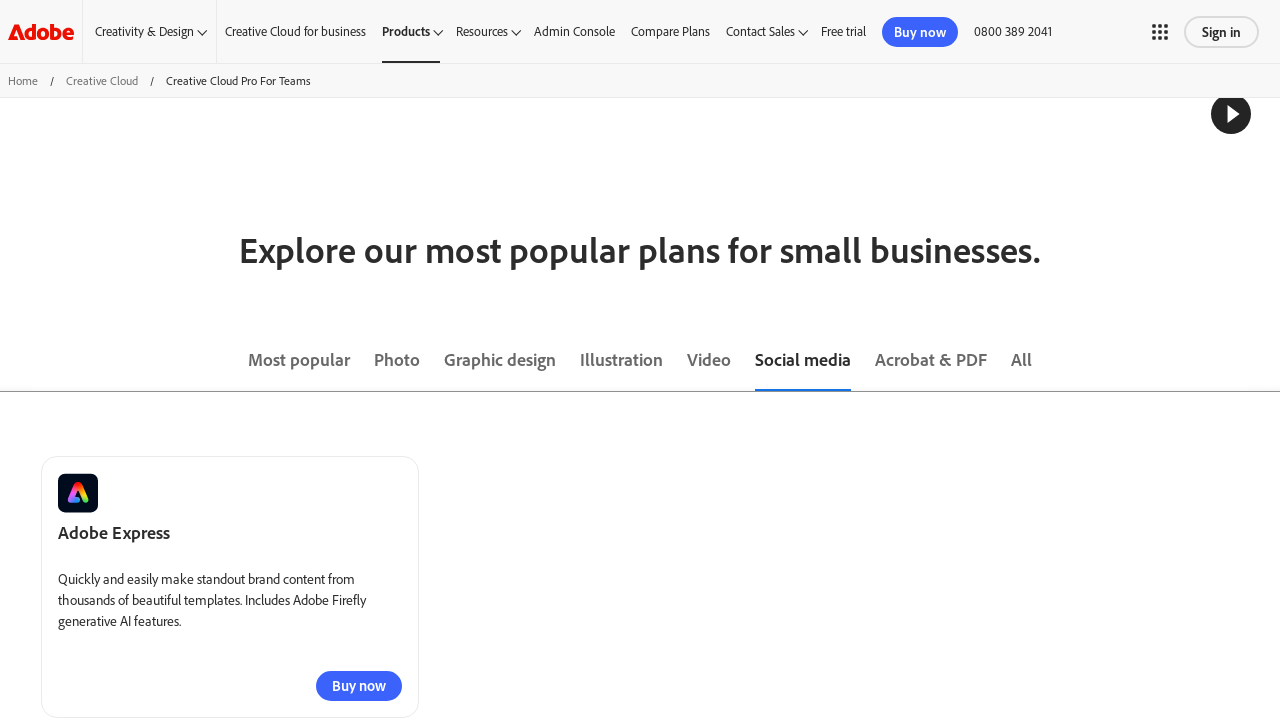

Located checkout link for 'Adobe Express'
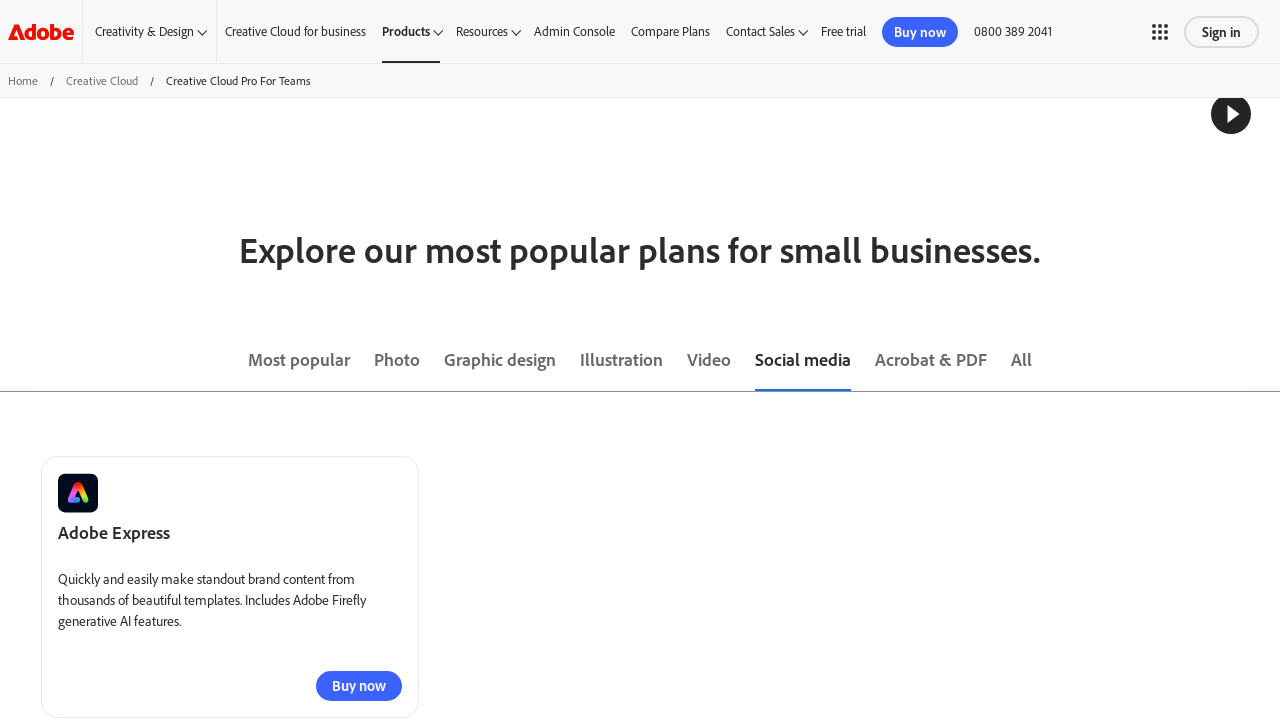

Processing tab: Acrobat & PDF
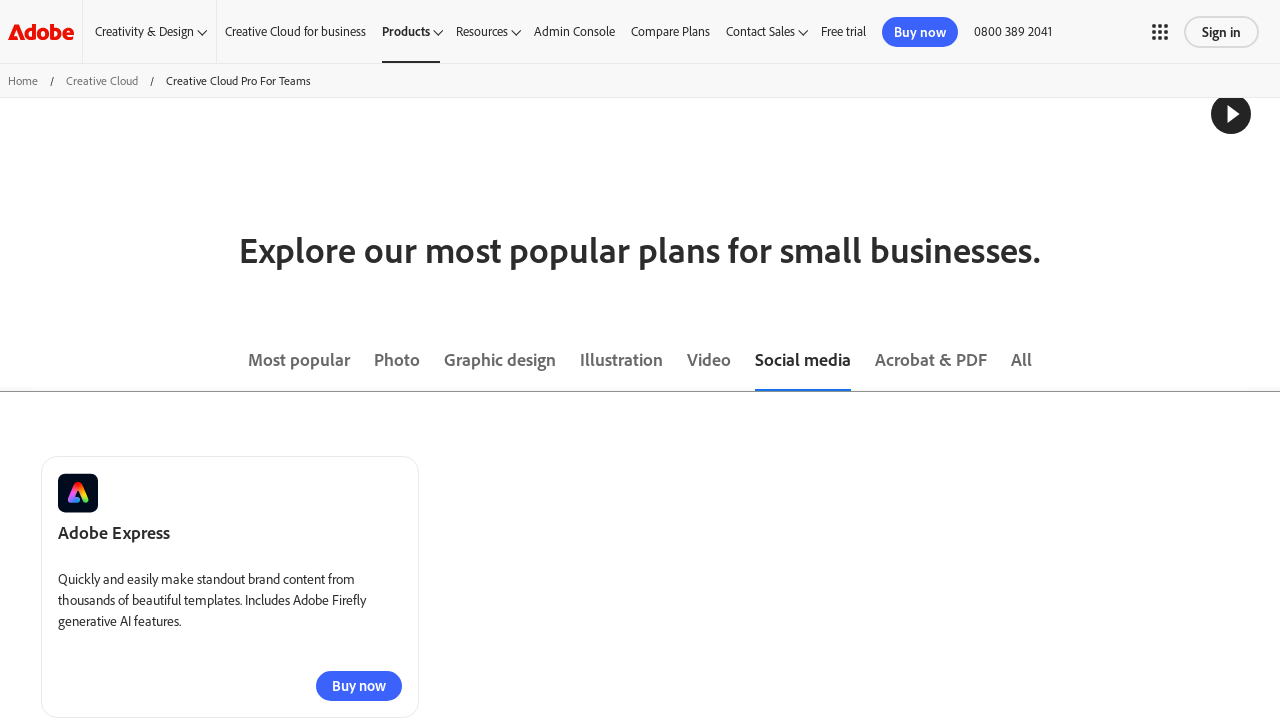

Clicked tab 'Acrobat & PDF' at (931, 360) on .tabList .heading-xs >> nth=6
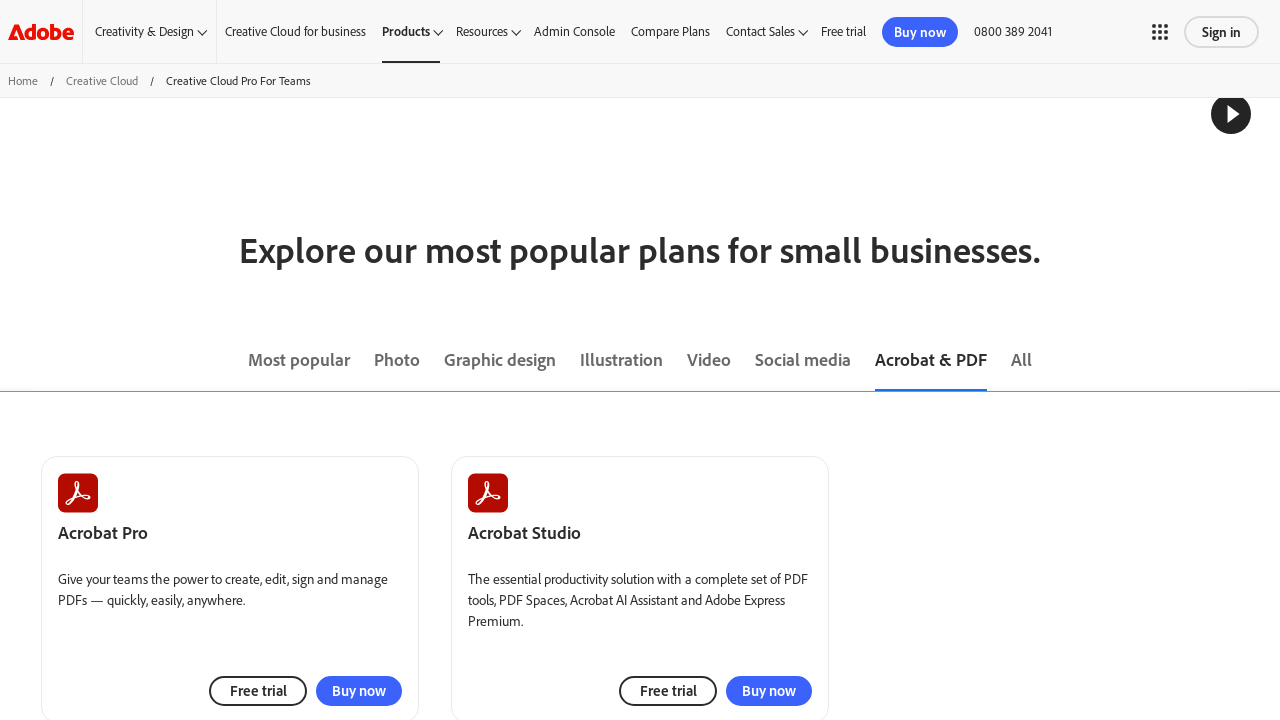

Waited 1 second for tab animation
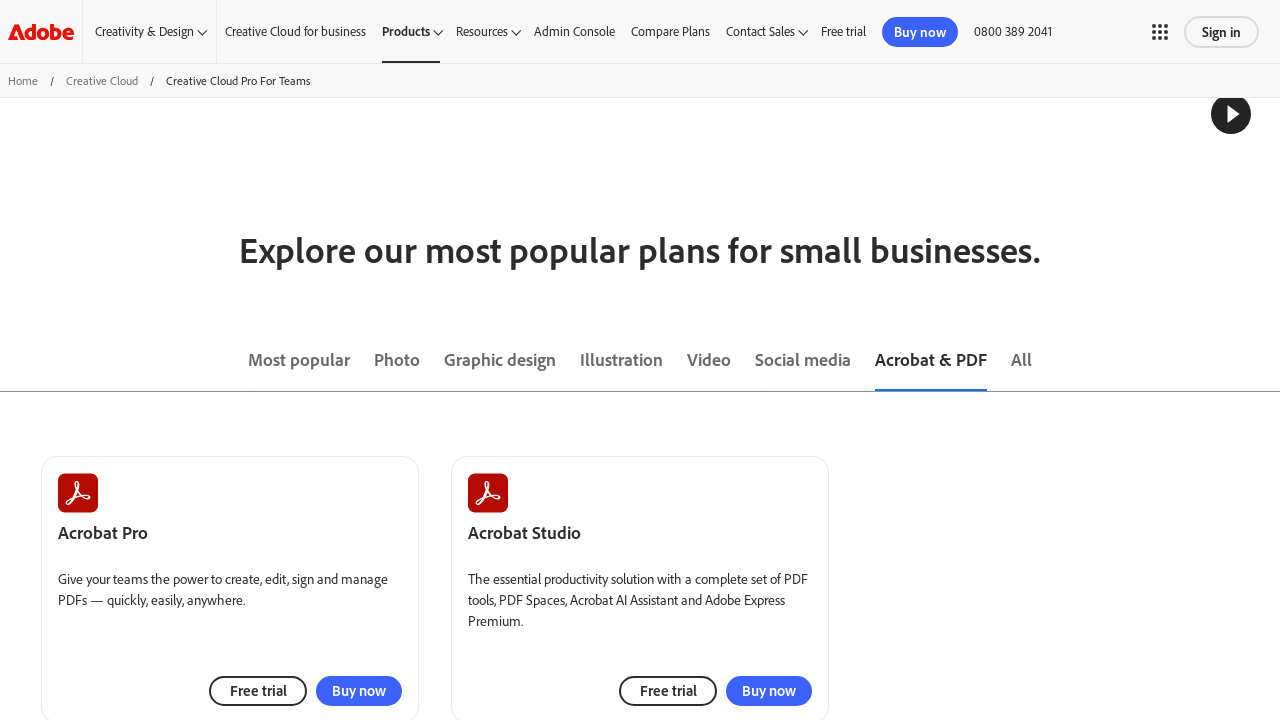

Tab panel for 'Acrobat & PDF' became visible
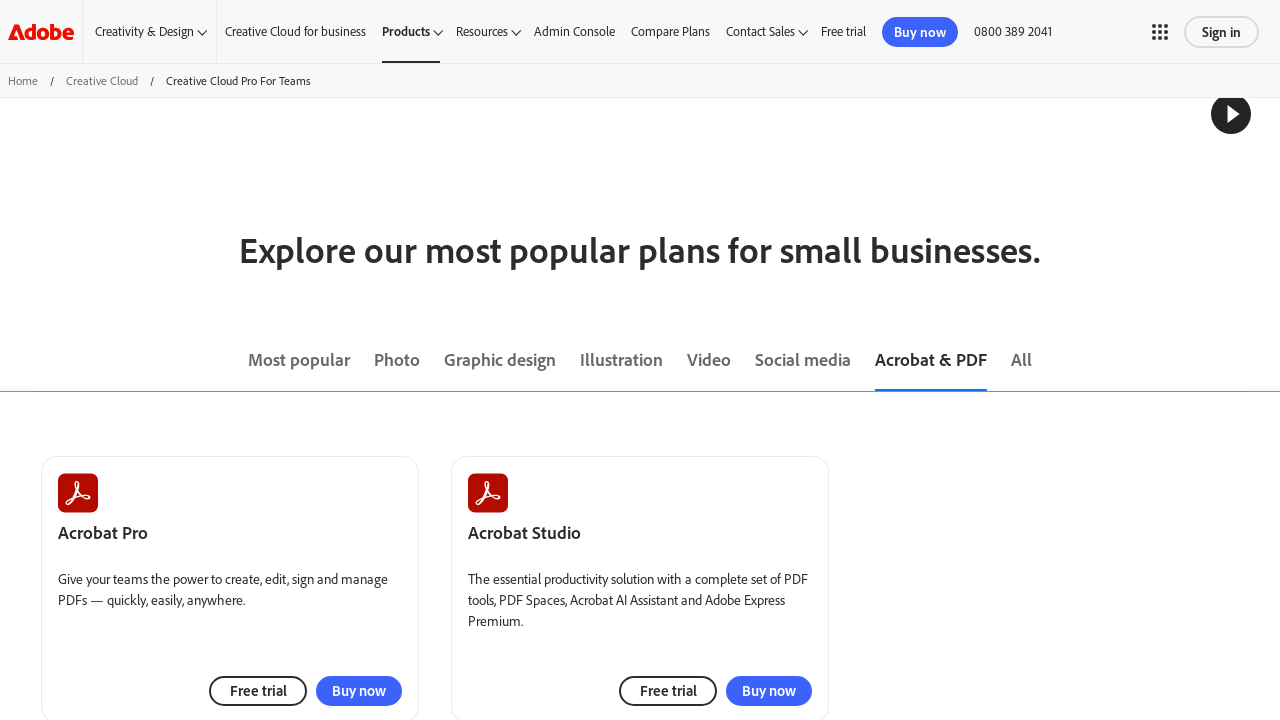

Located all visible merch cards in tab panel
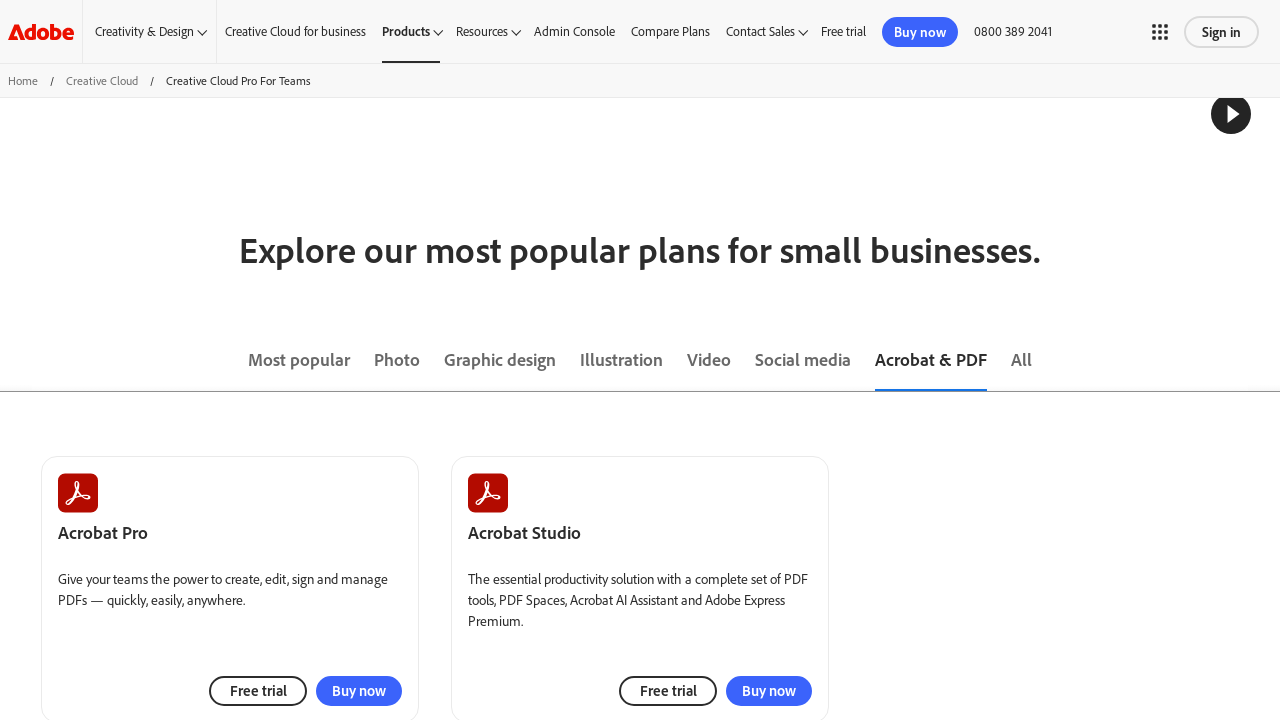

First merch card became visible
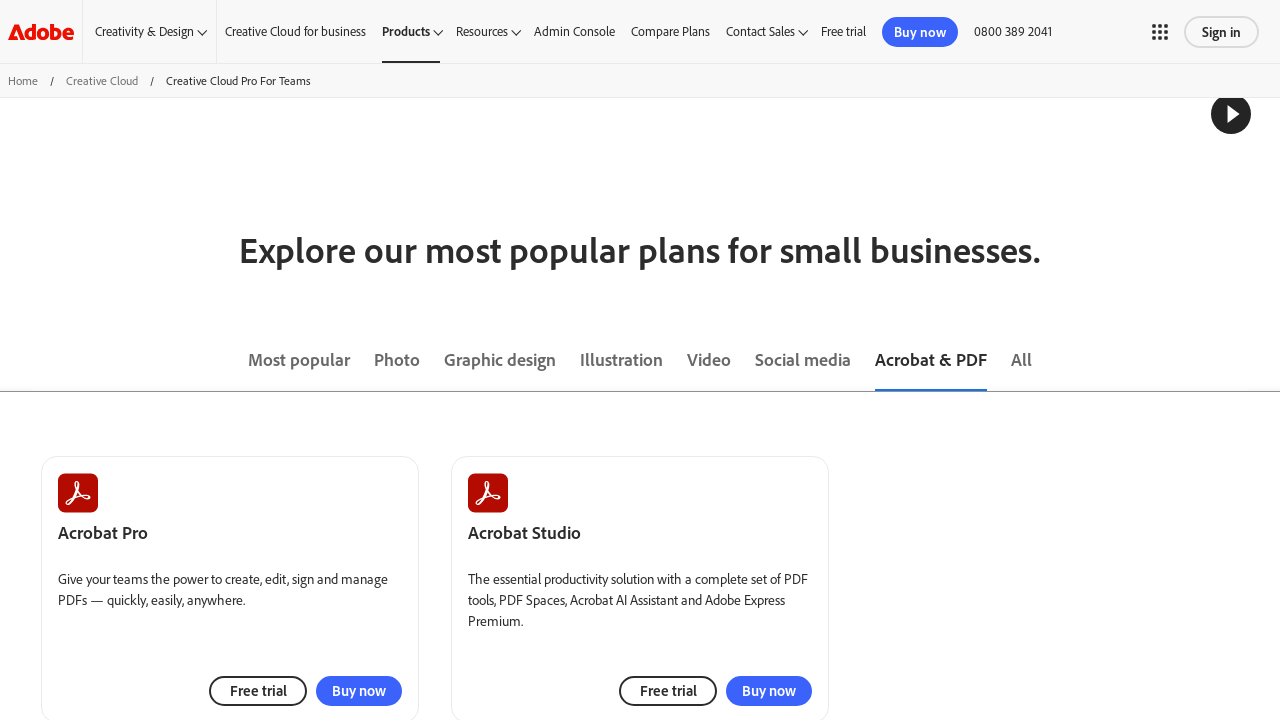

Retrieved 2 merch cards from tab 'Acrobat & PDF'
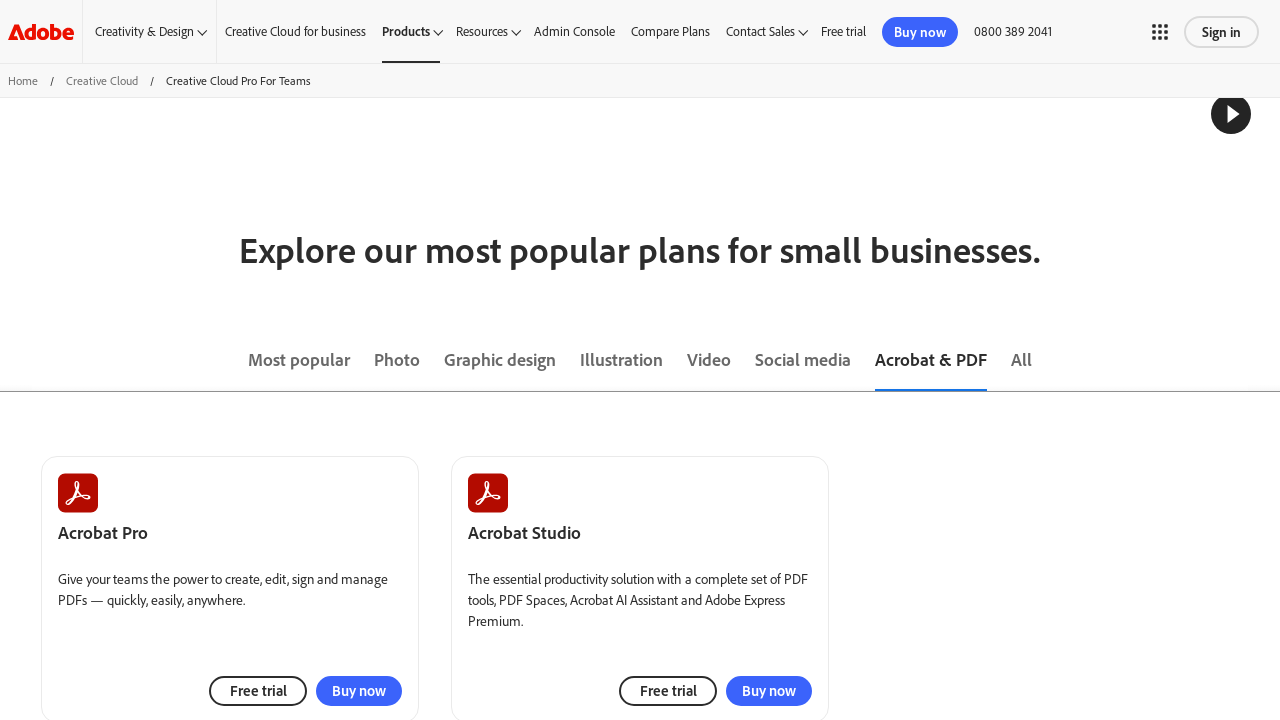

Retrieved product name: Acrobat Pro
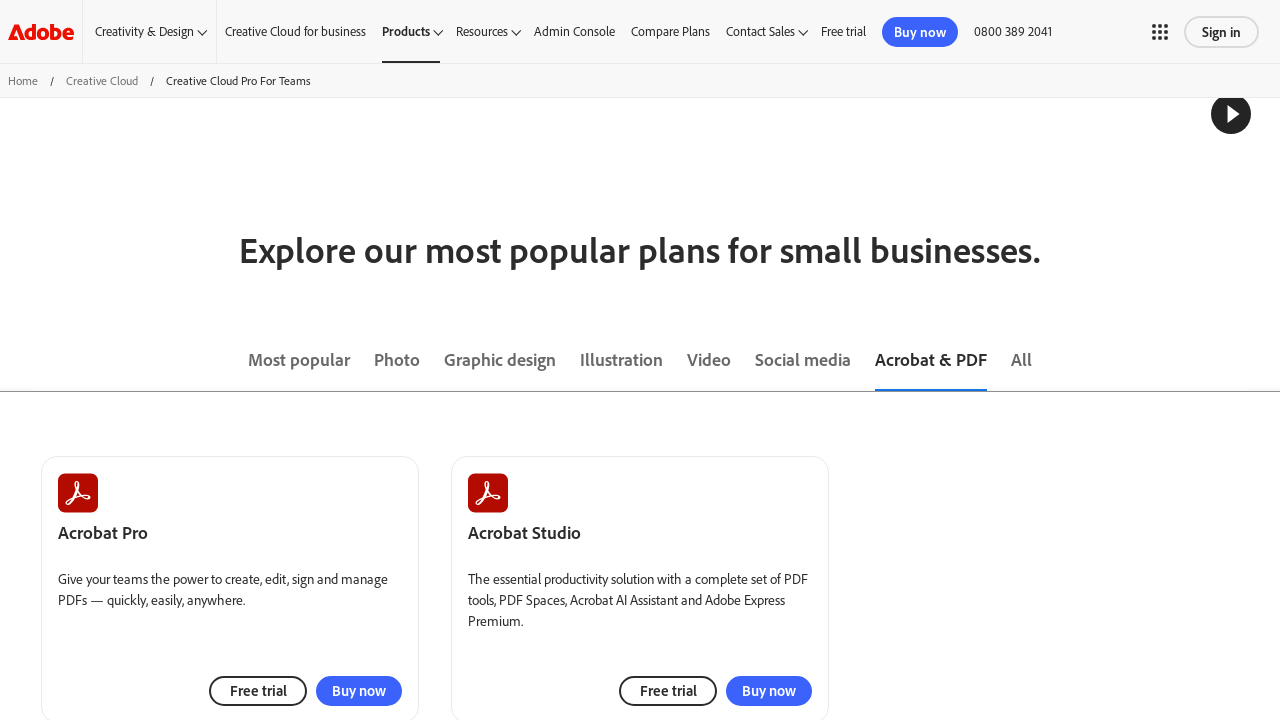

Located checkout link for 'Acrobat Pro'
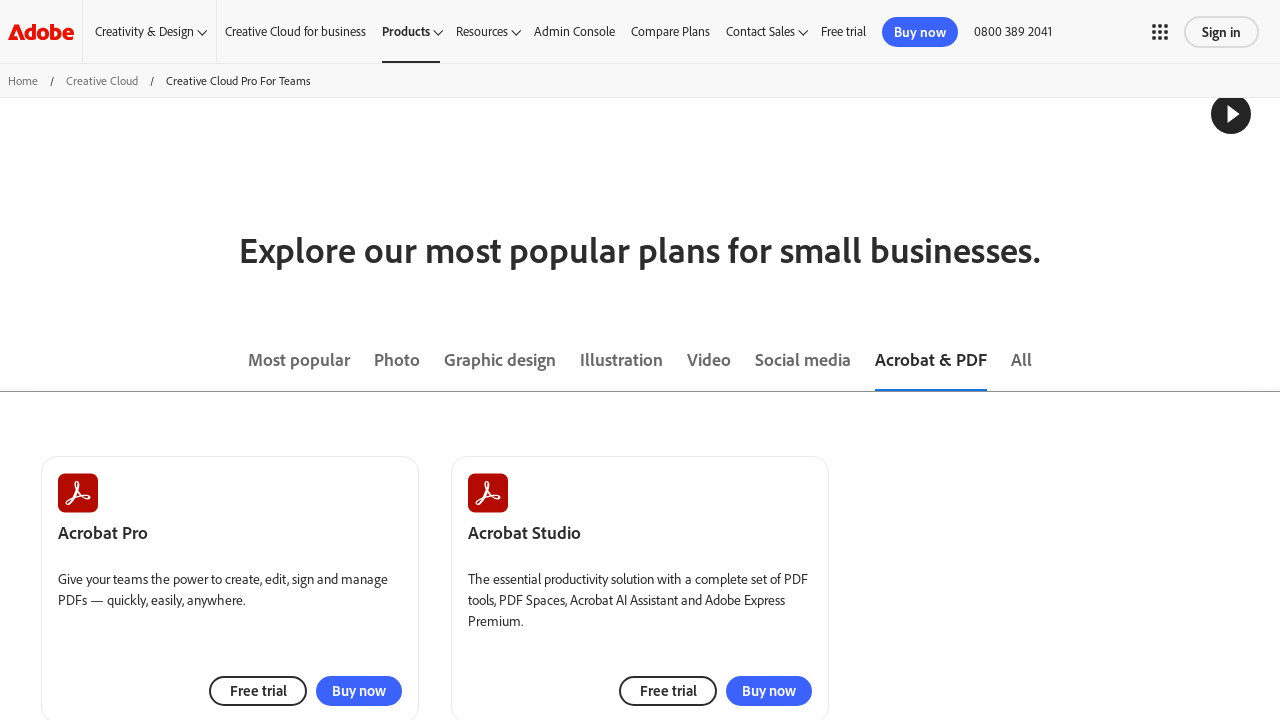

Clicked checkout link for 'Acrobat Pro' at (258, 690) on .tab-content .tabpanel >> internal:has=":visible" >> nth=0 >> merch-card >> inte
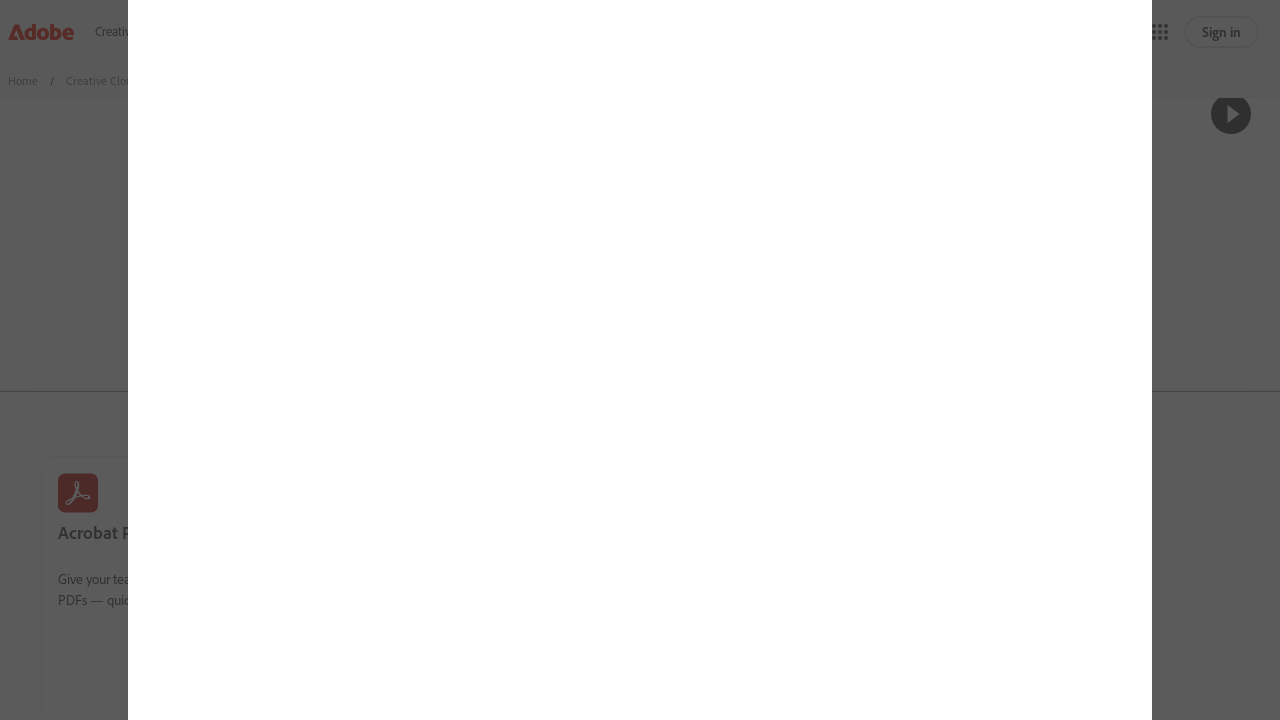

Waited 5 seconds for modal to load
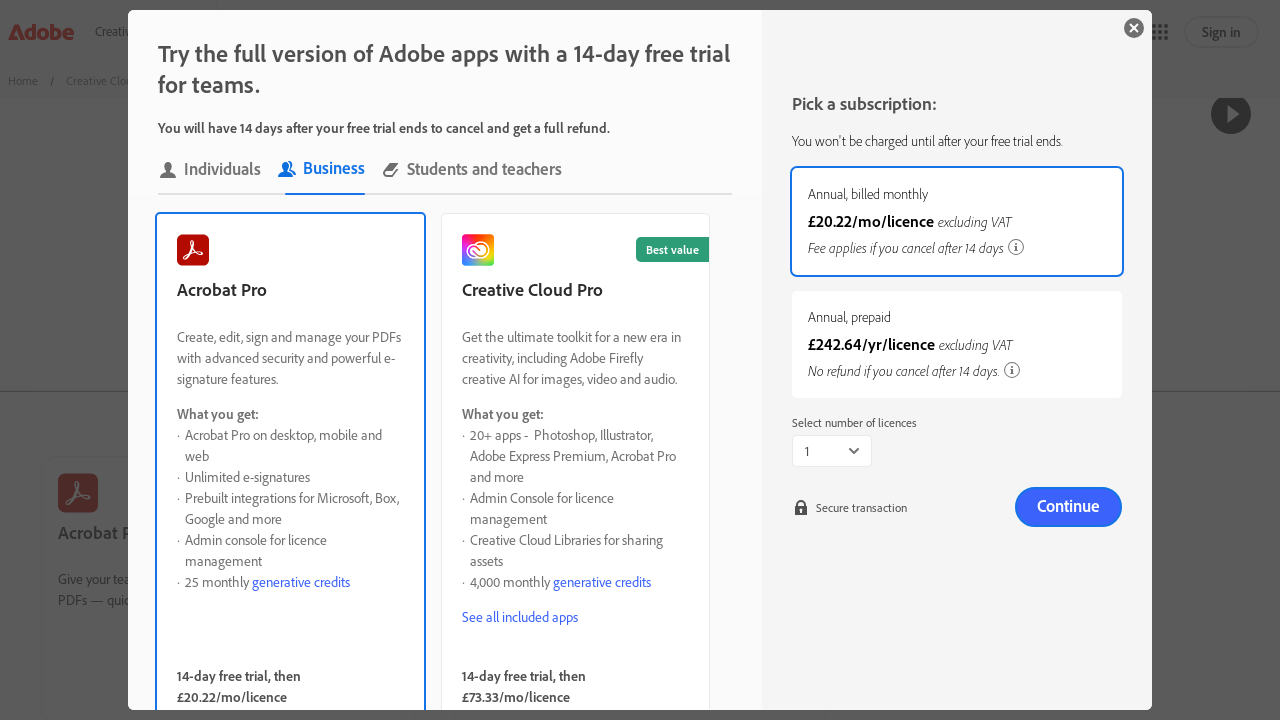

Located modal iframe
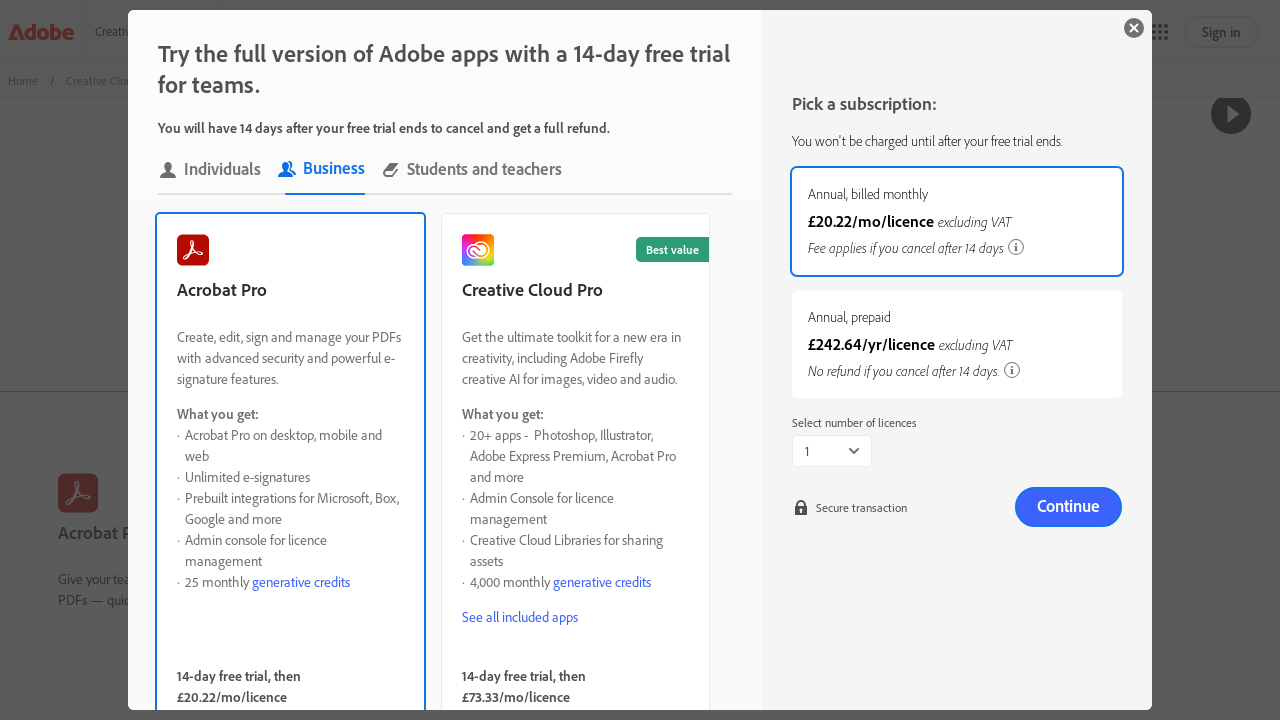

Got content frame from modal iframe
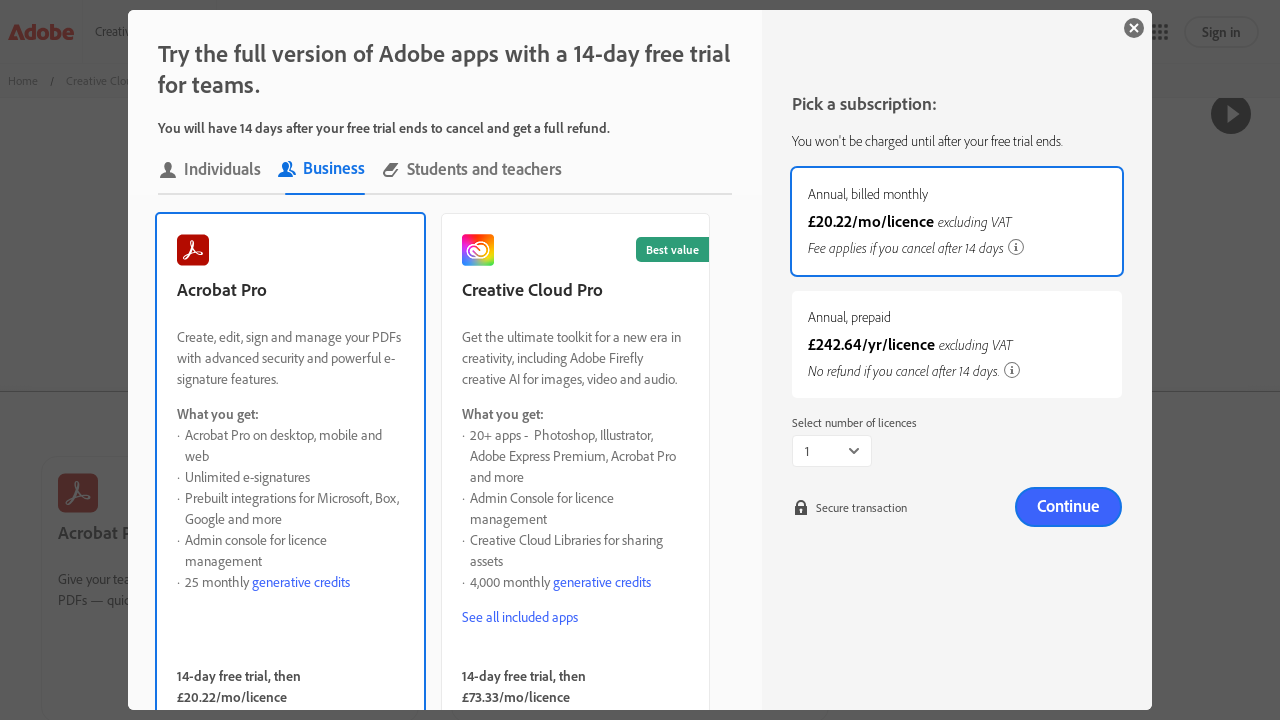

Located price options in modal for 'Acrobat Pro'
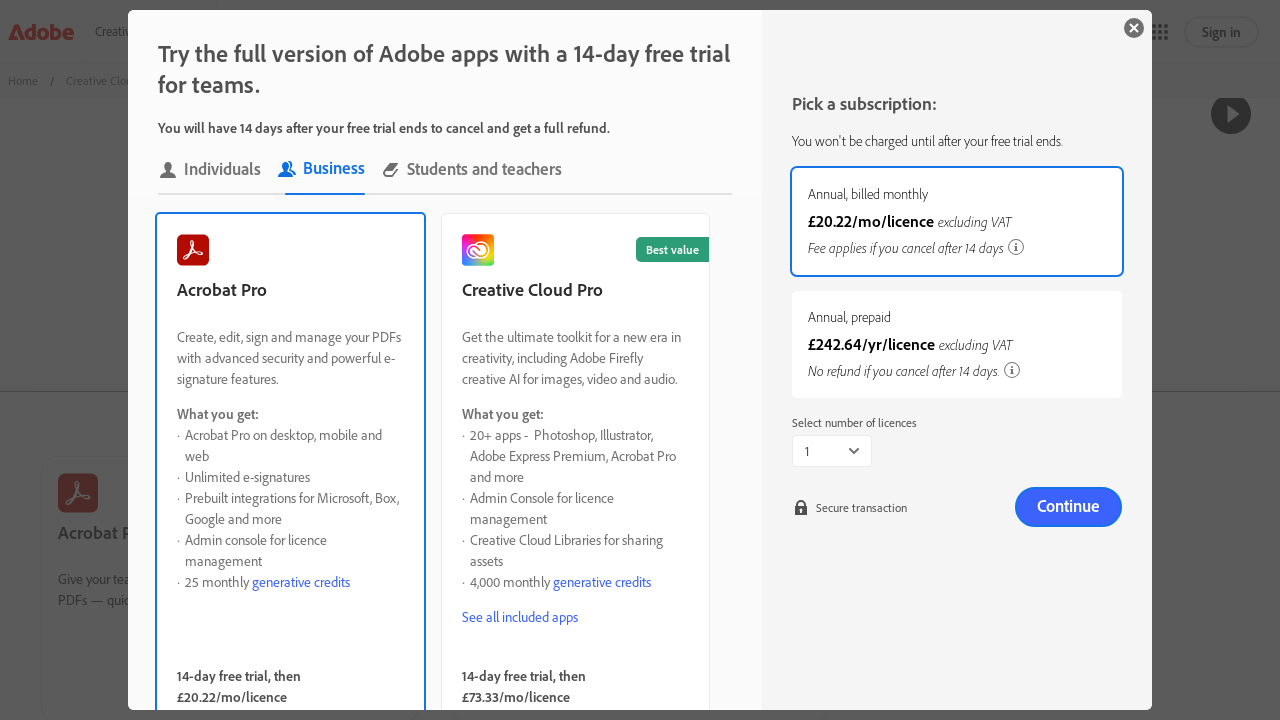

Price options did not appear for 'Acrobat Pro'
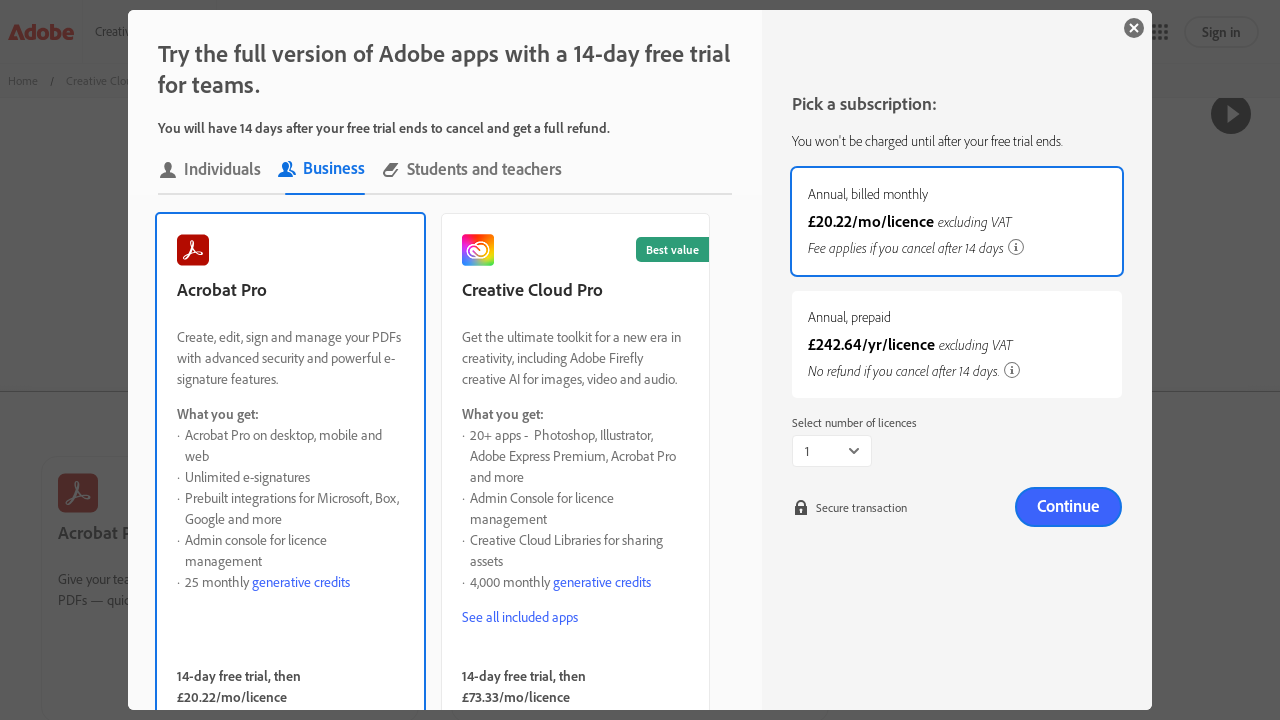

Located close button for modal
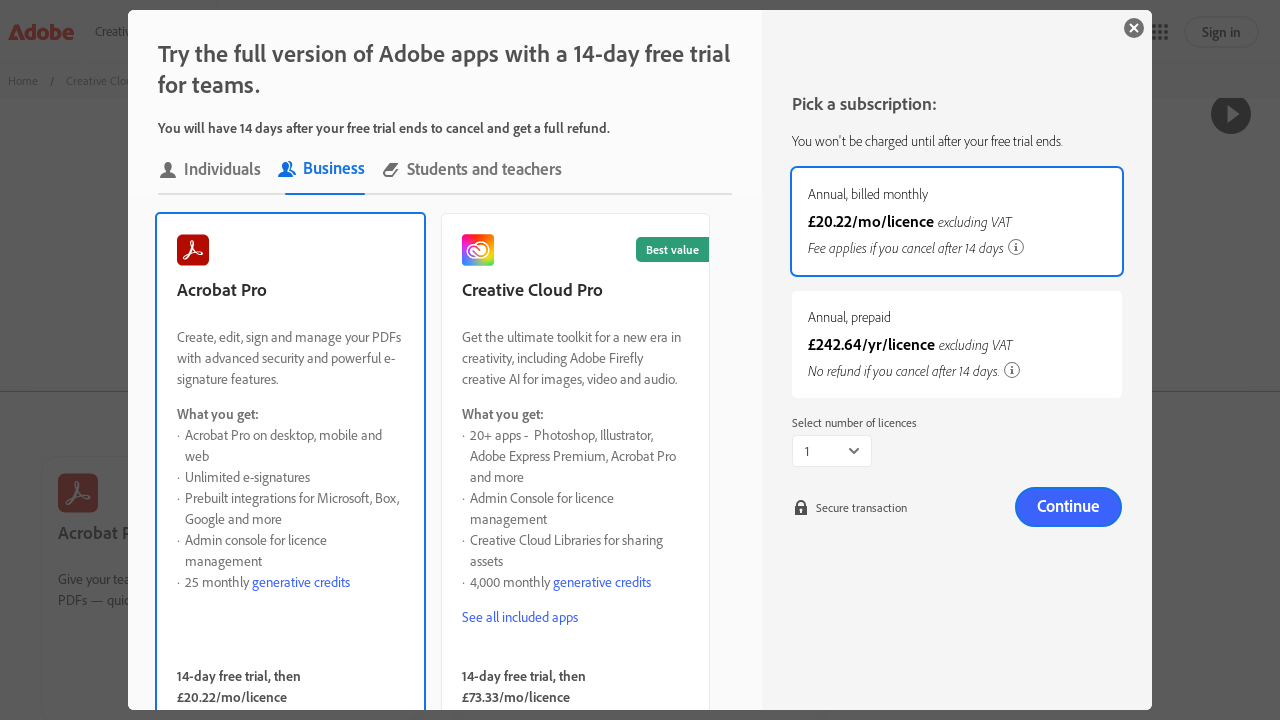

Clicked close button to dismiss modal for 'Acrobat Pro' at (1134, 28) on .dialog-close >> internal:has=":visible" >> nth=0
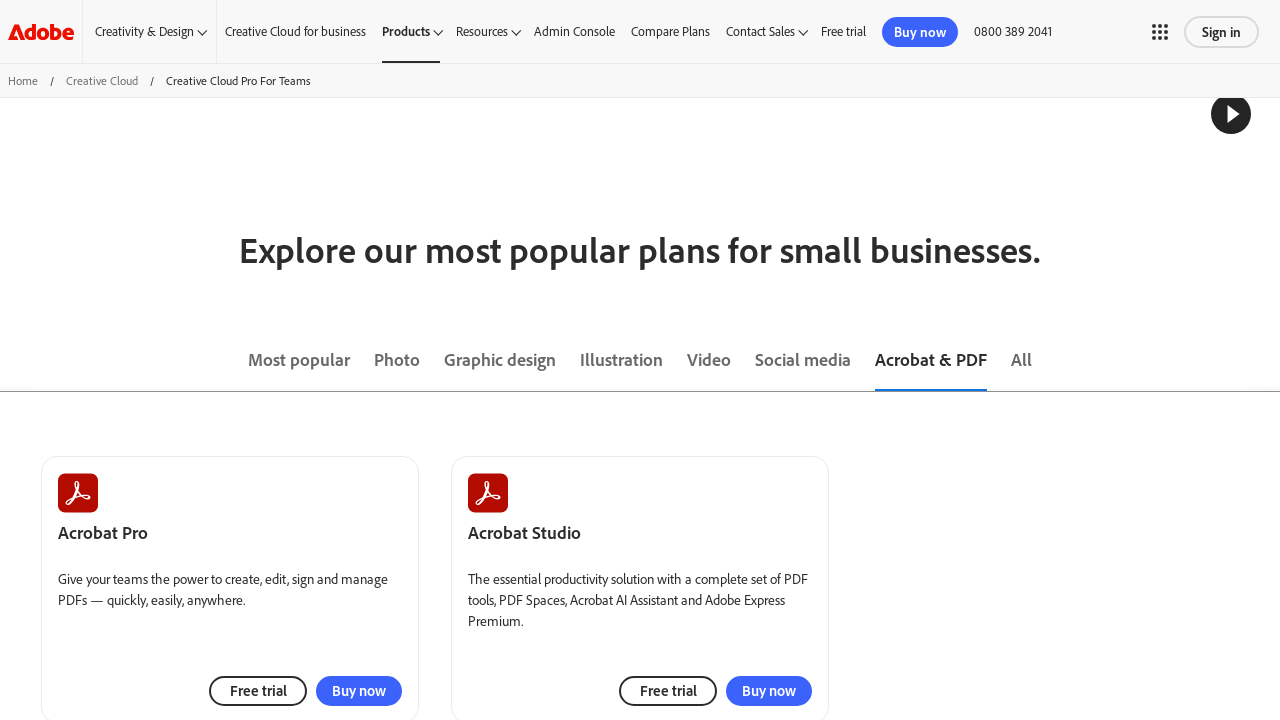

Waited 1 second for modal to close
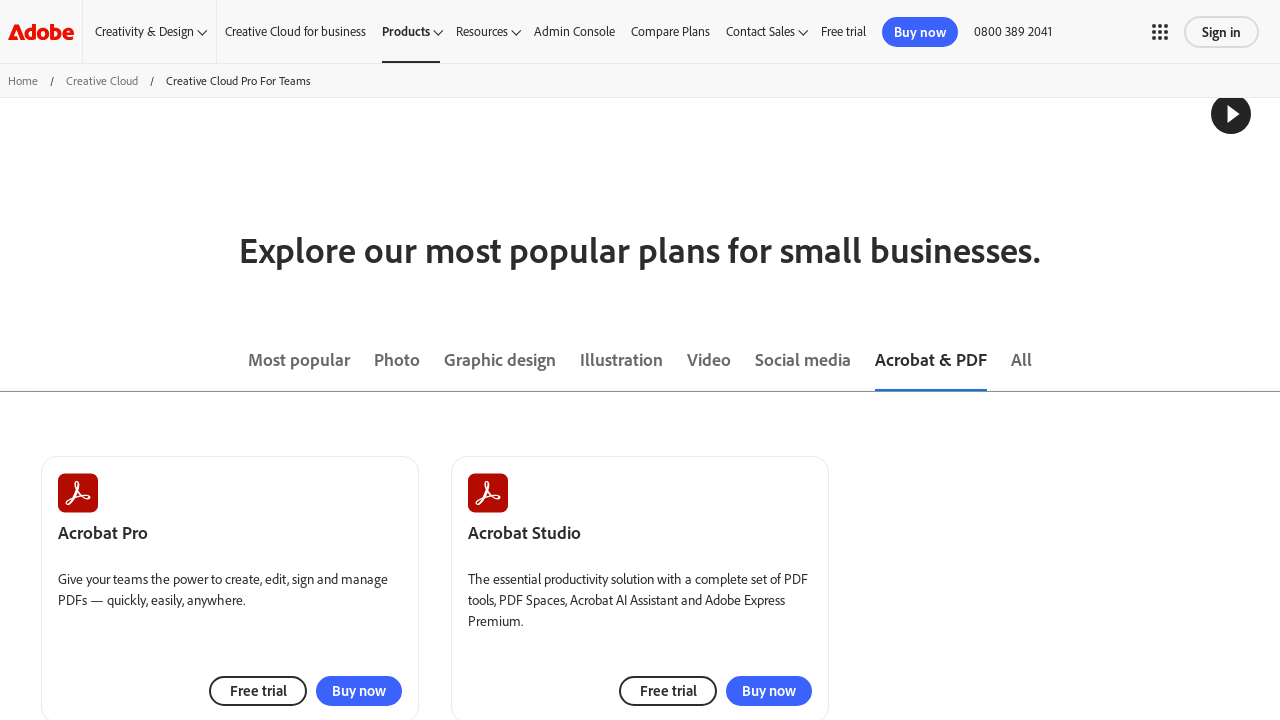

Retrieved product name: Acrobat Studio
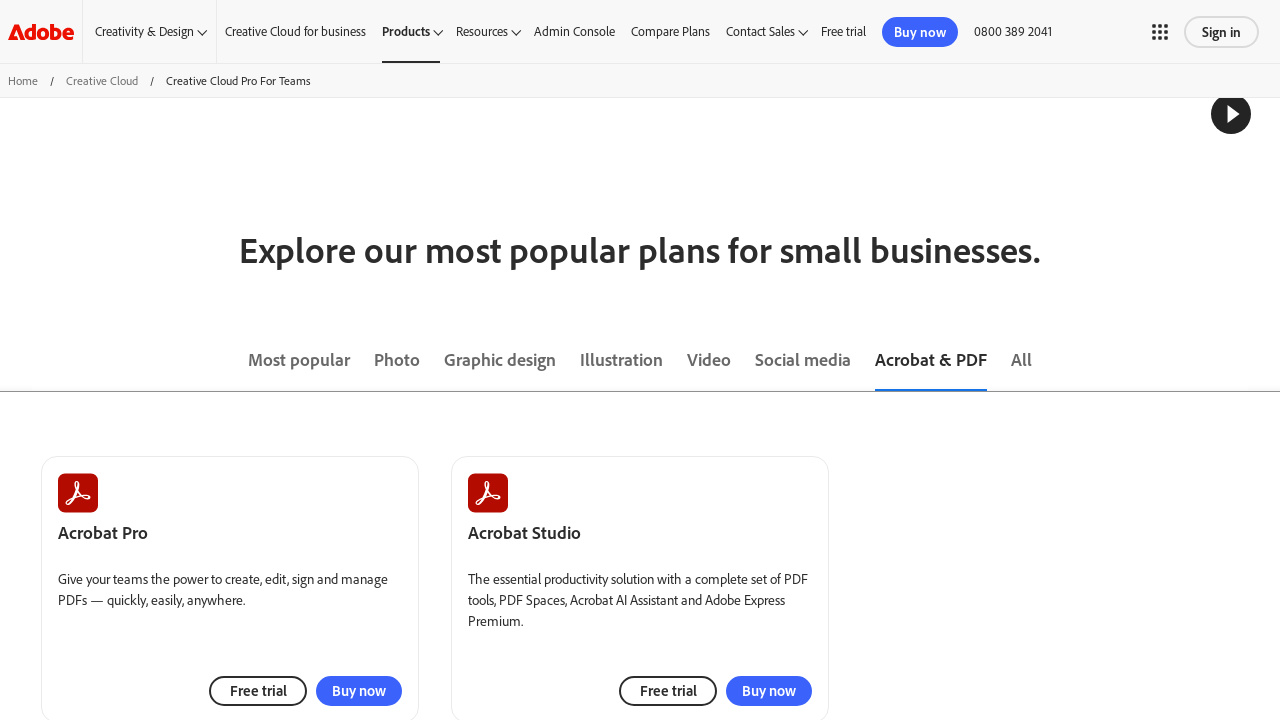

Located checkout link for 'Acrobat Studio'
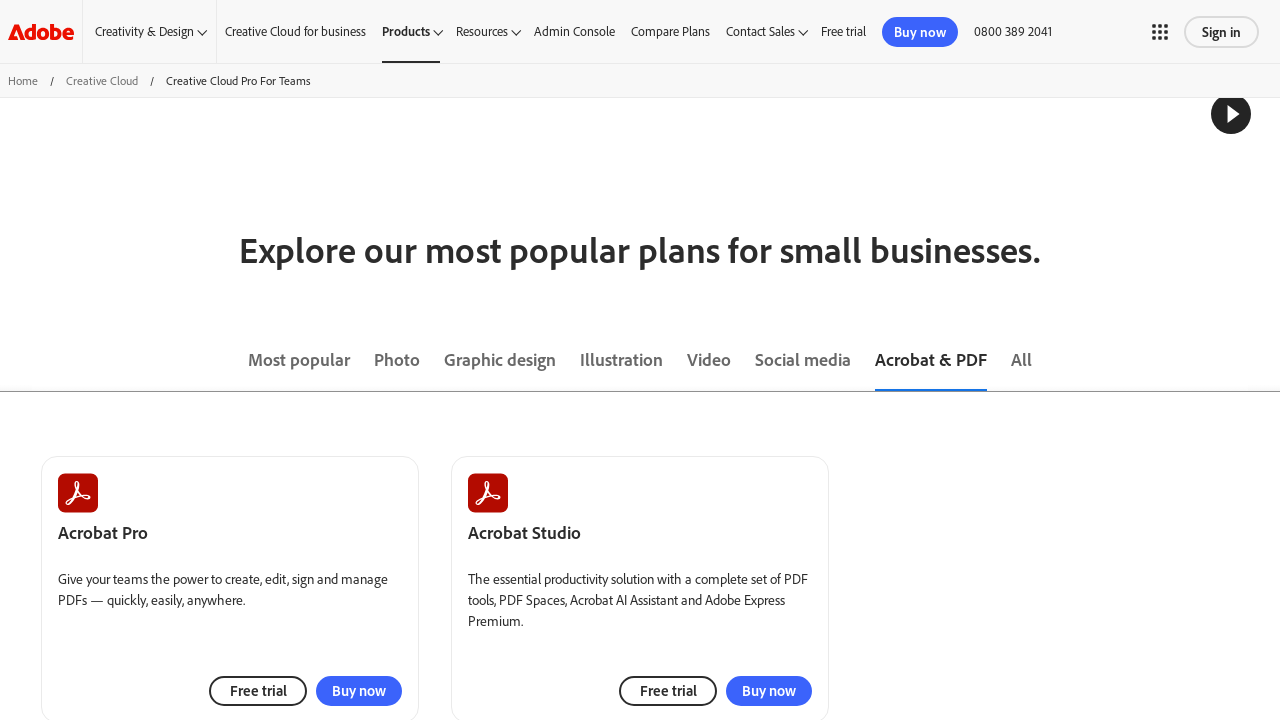

Clicked checkout link for 'Acrobat Studio' at (668, 690) on .tab-content .tabpanel >> internal:has=":visible" >> nth=0 >> merch-card >> inte
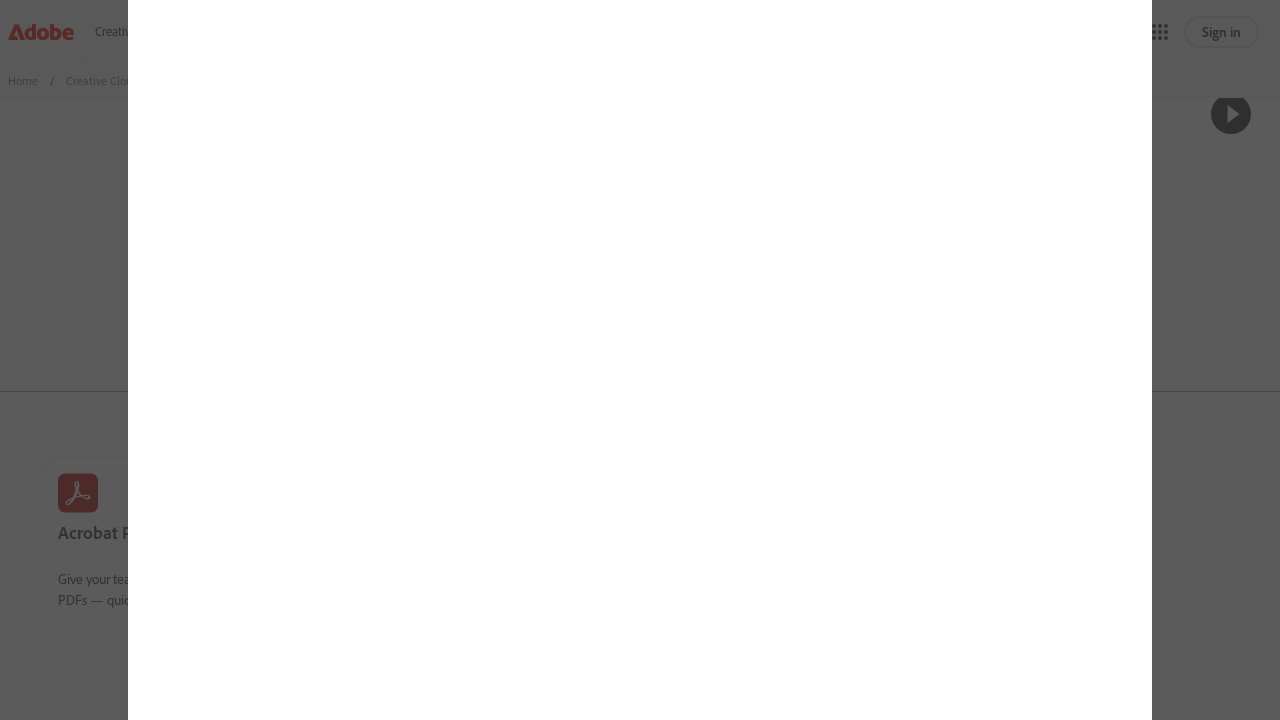

Waited 5 seconds for modal to load
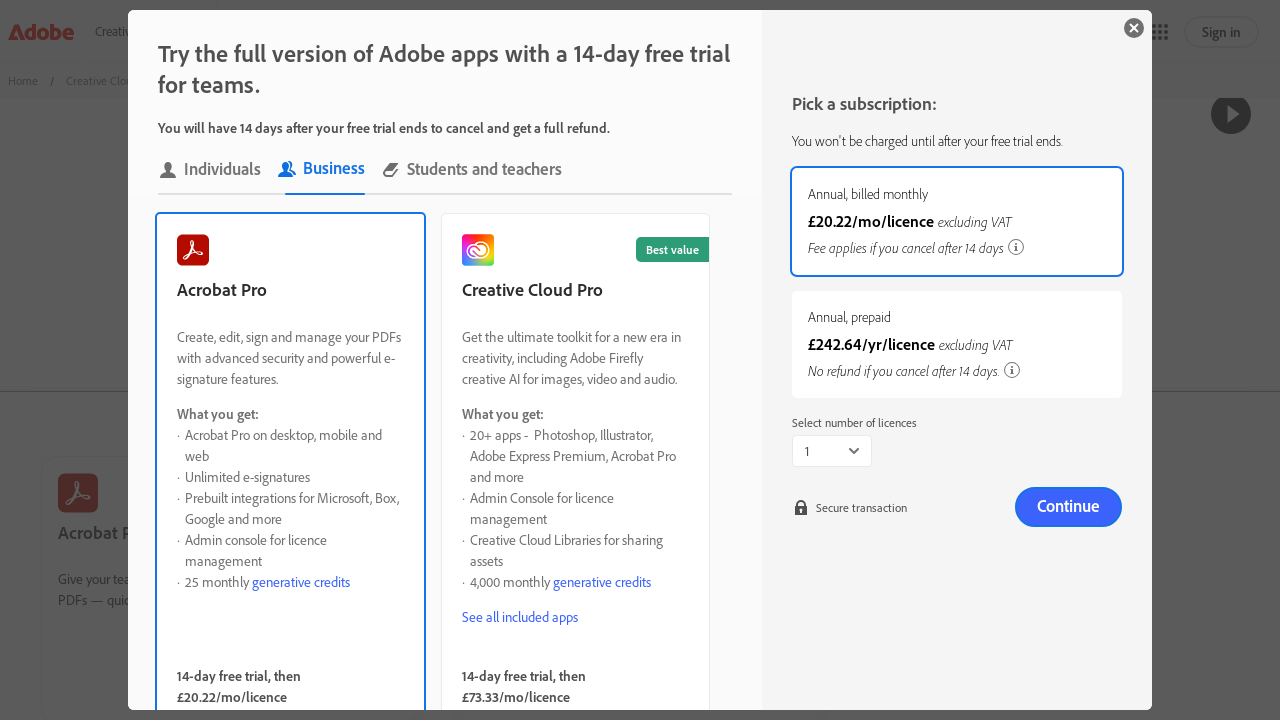

Located modal iframe
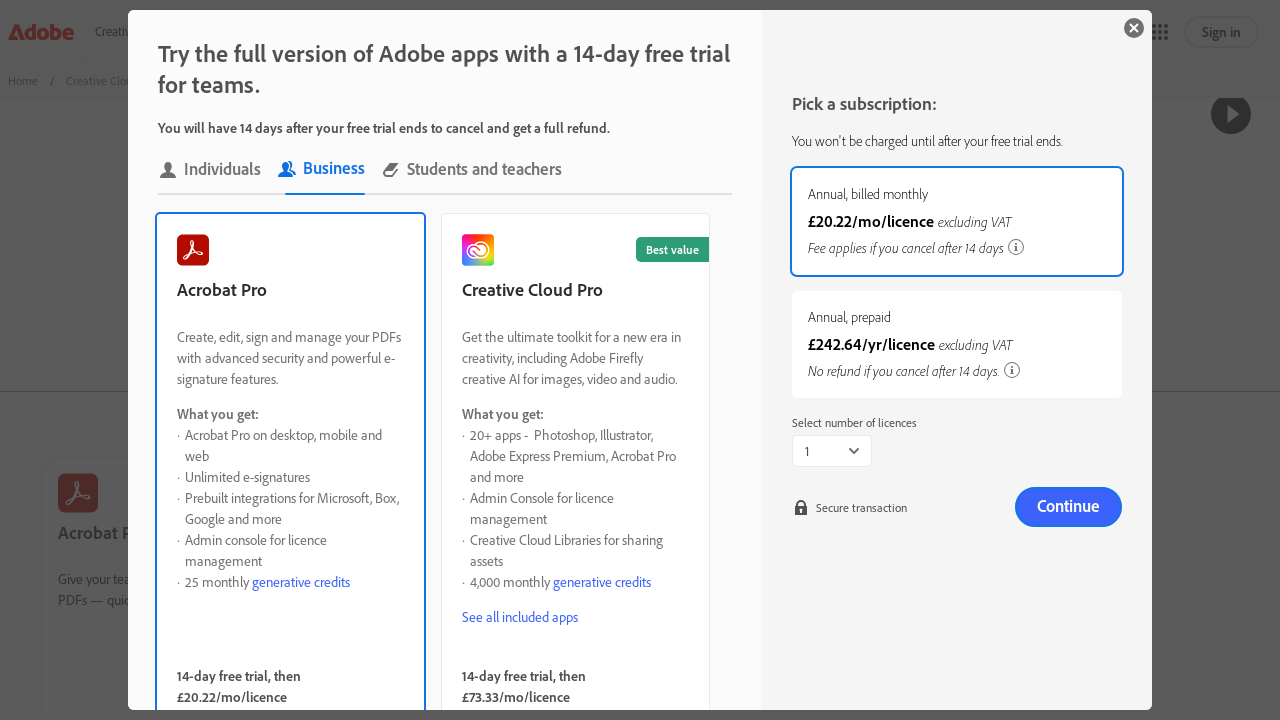

Got content frame from modal iframe
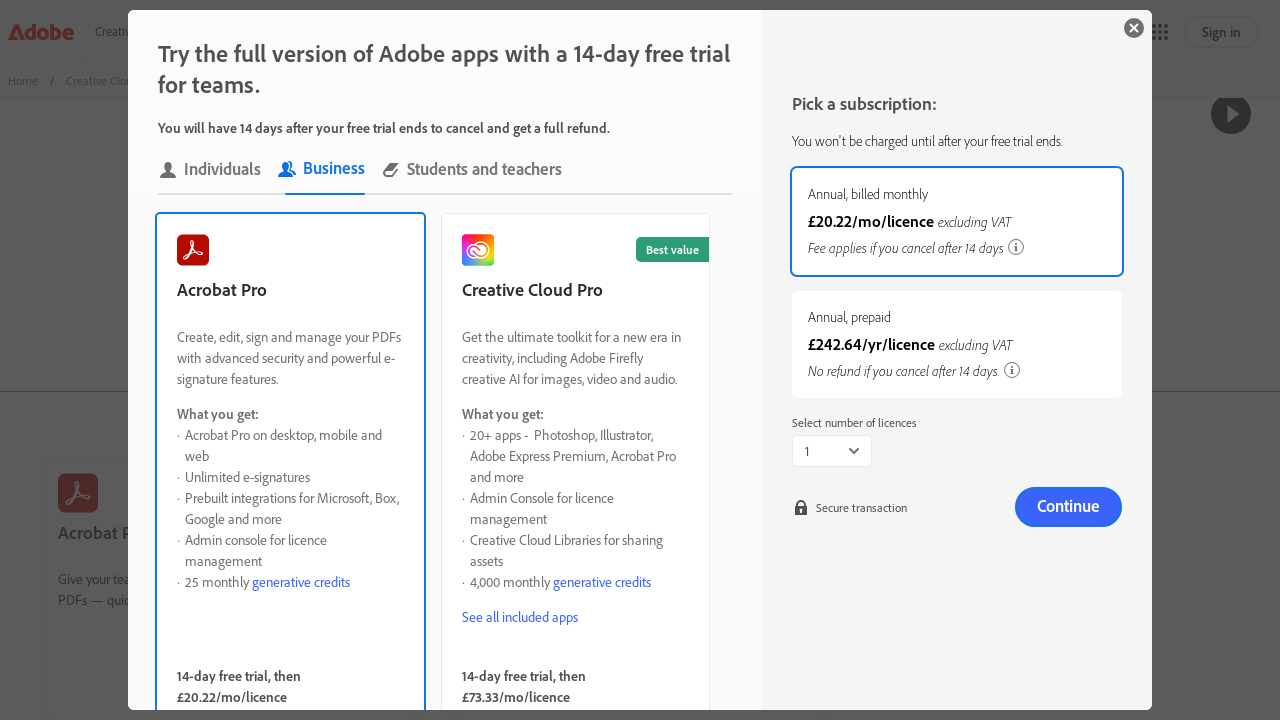

Located price options in modal for 'Acrobat Studio'
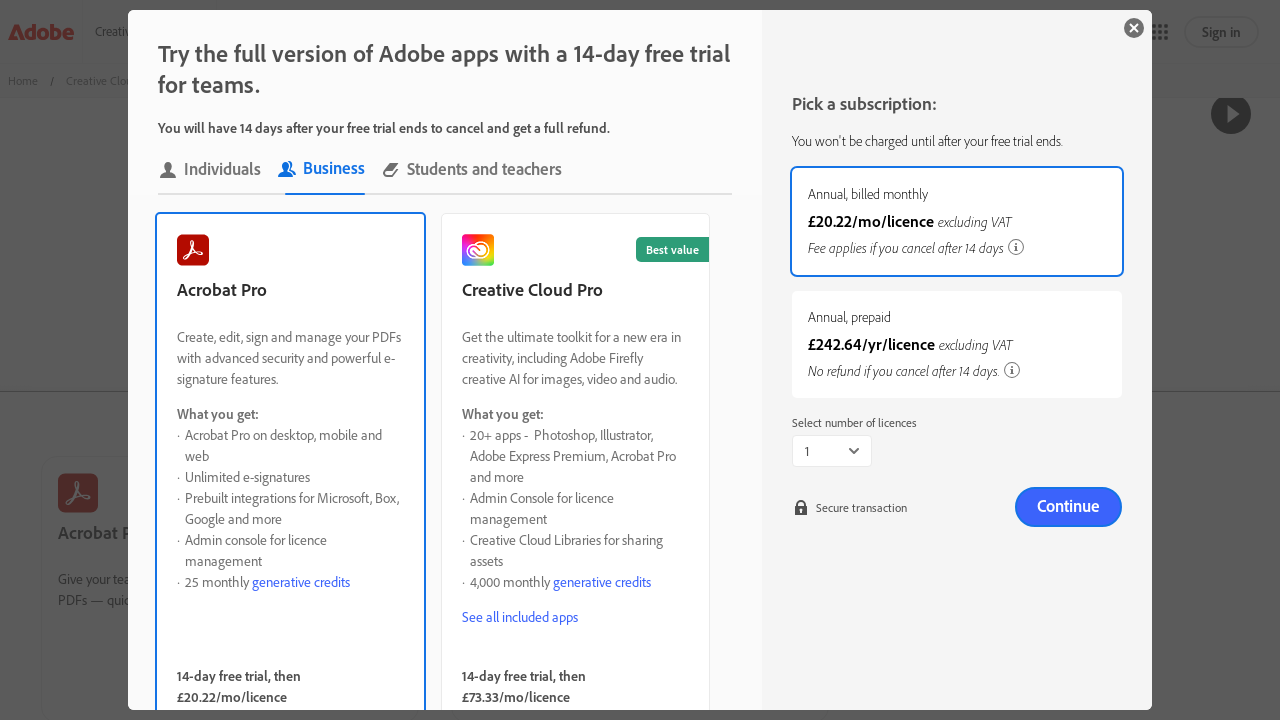

Price options did not appear for 'Acrobat Studio'
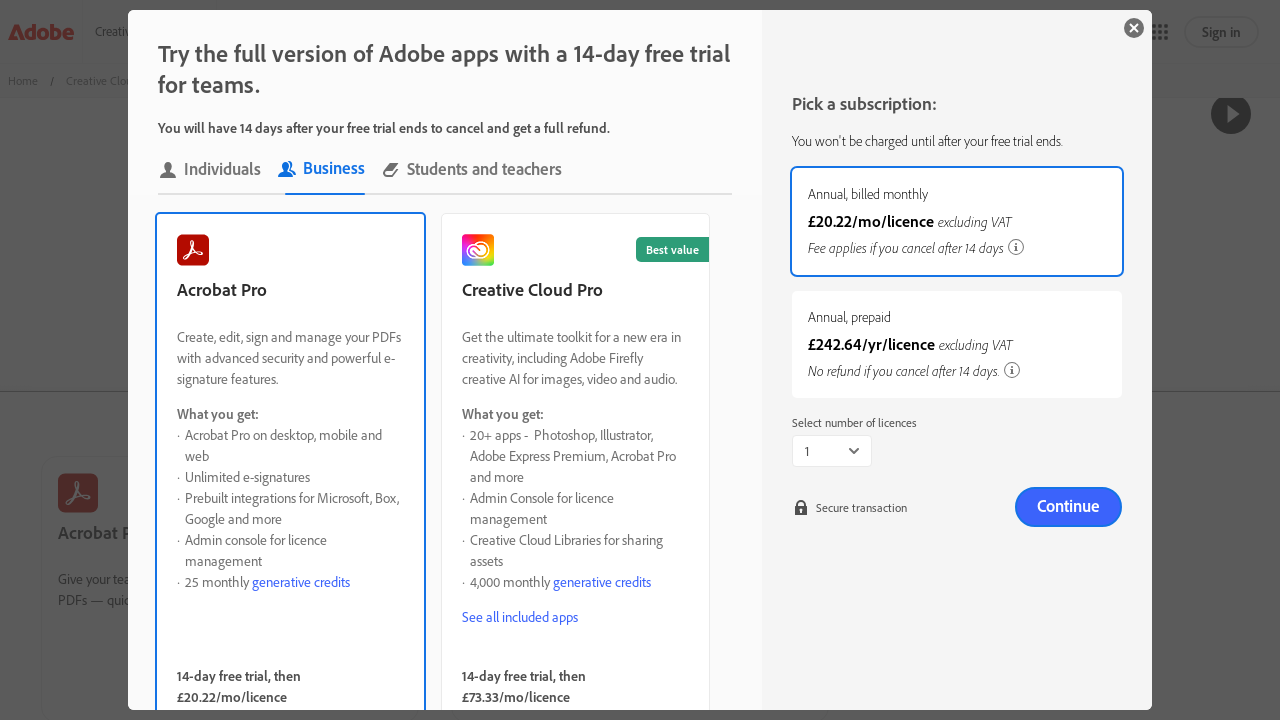

Located close button for modal
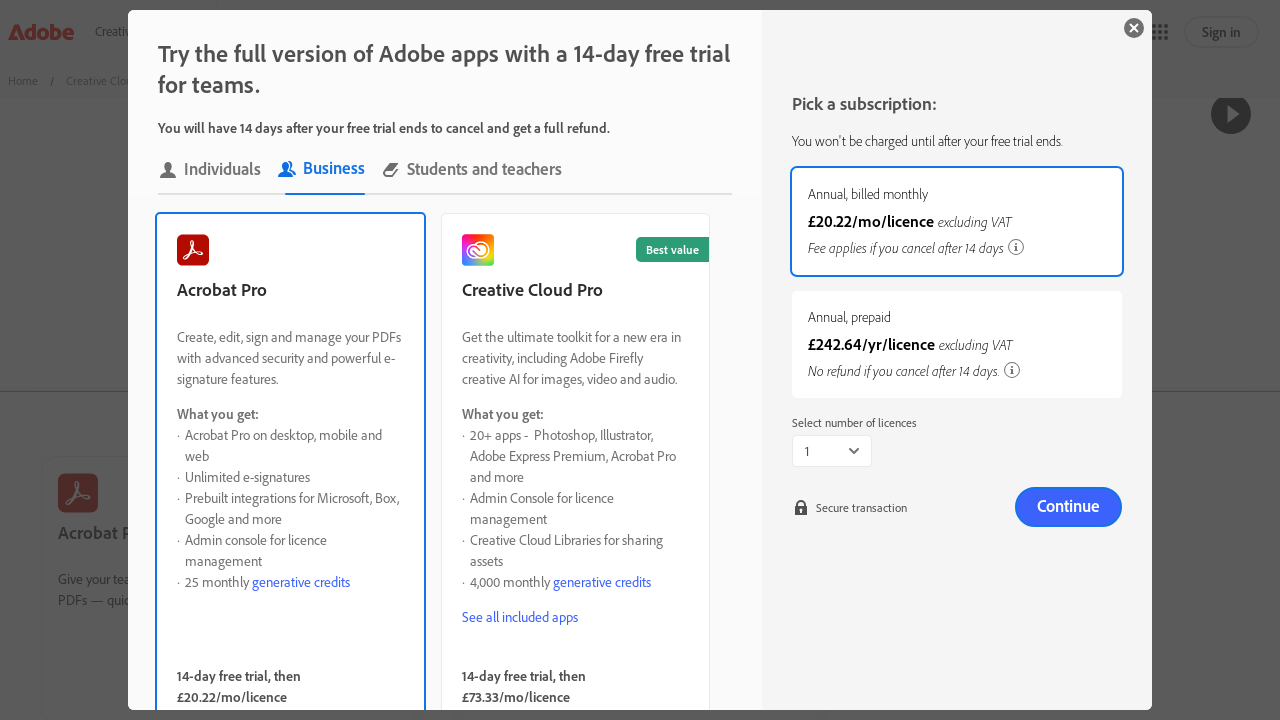

Clicked close button to dismiss modal for 'Acrobat Studio' at (1134, 28) on .dialog-close >> internal:has=":visible" >> nth=0
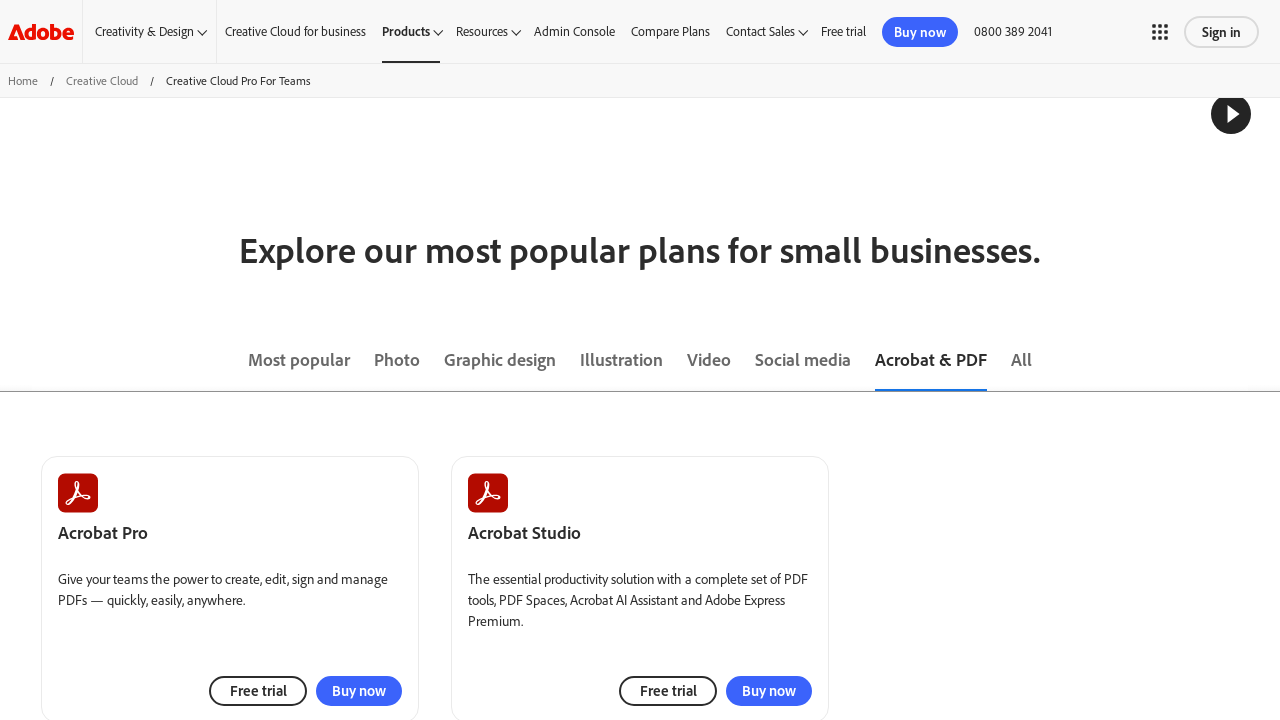

Waited 1 second for modal to close
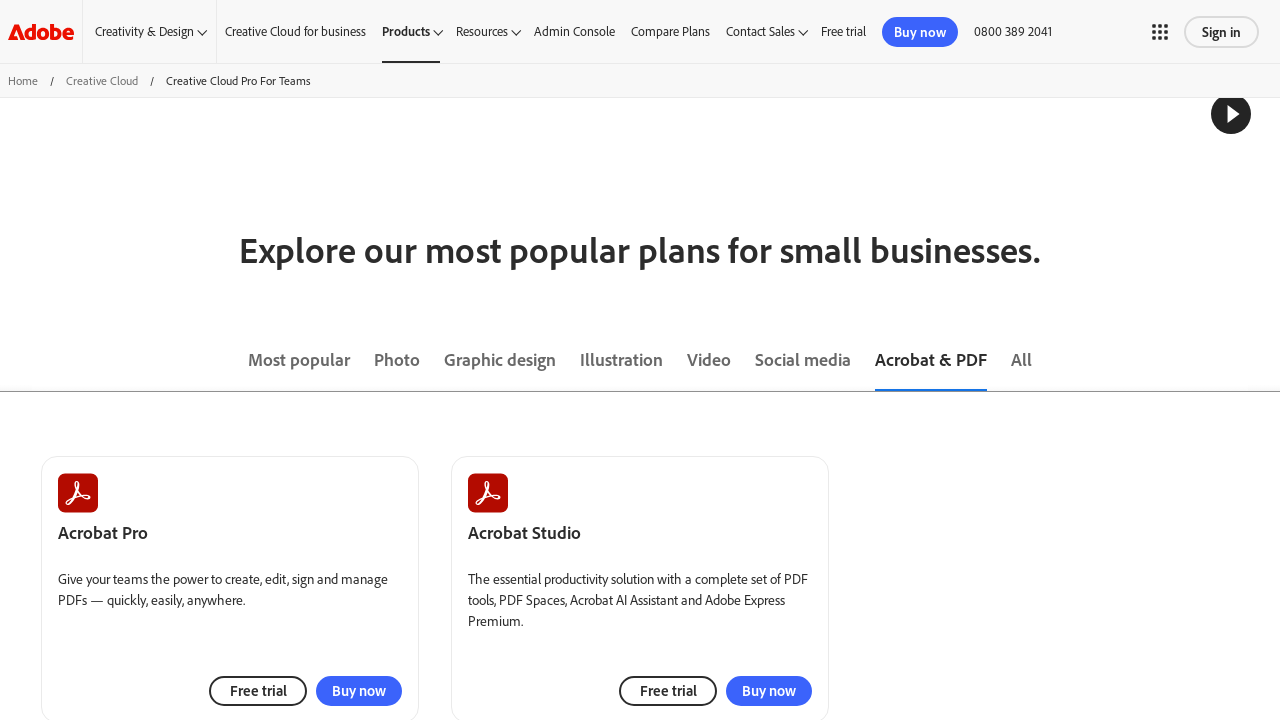

Processing tab: All
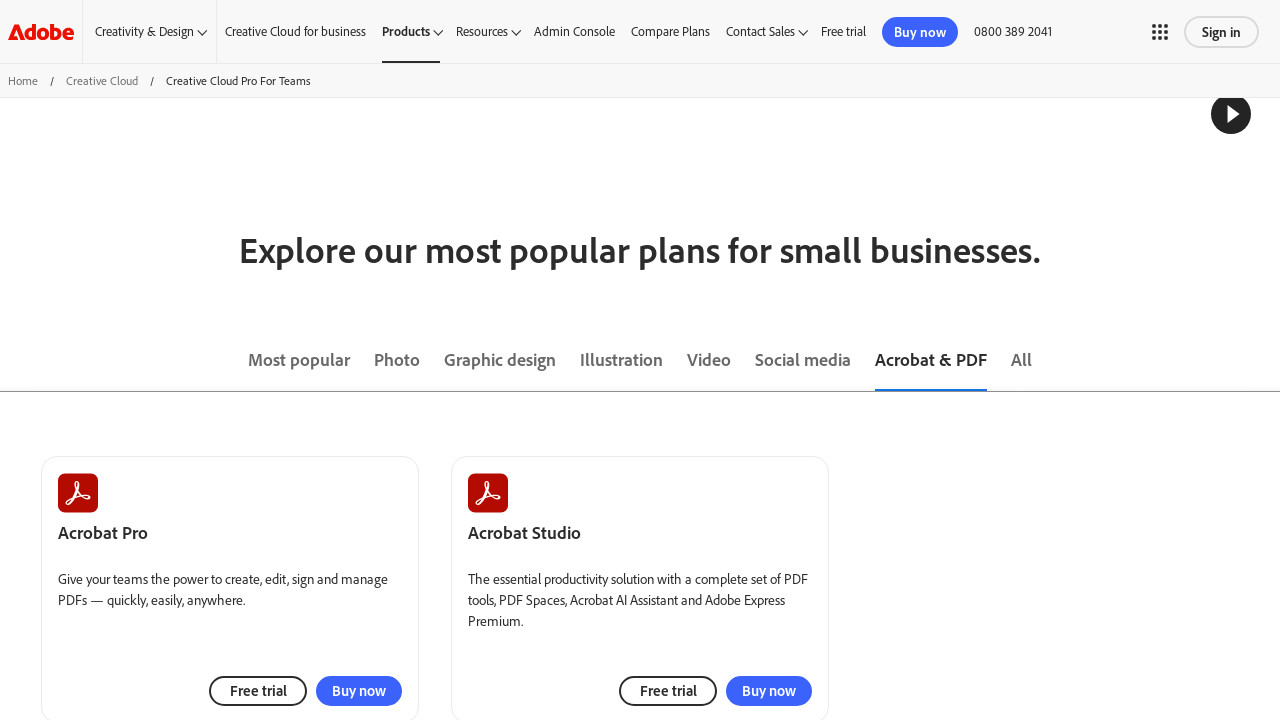

Clicked tab 'All' at (1022, 360) on .tabList .heading-xs >> nth=7
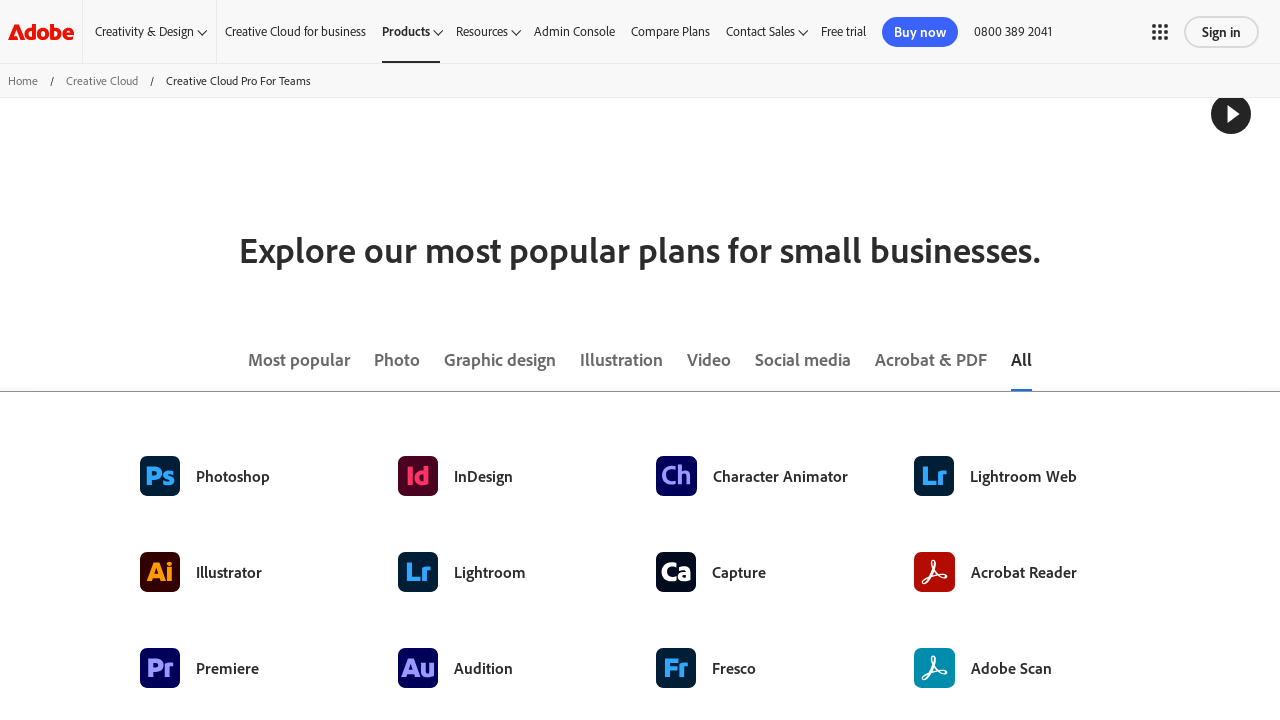

Waited 1 second for tab animation
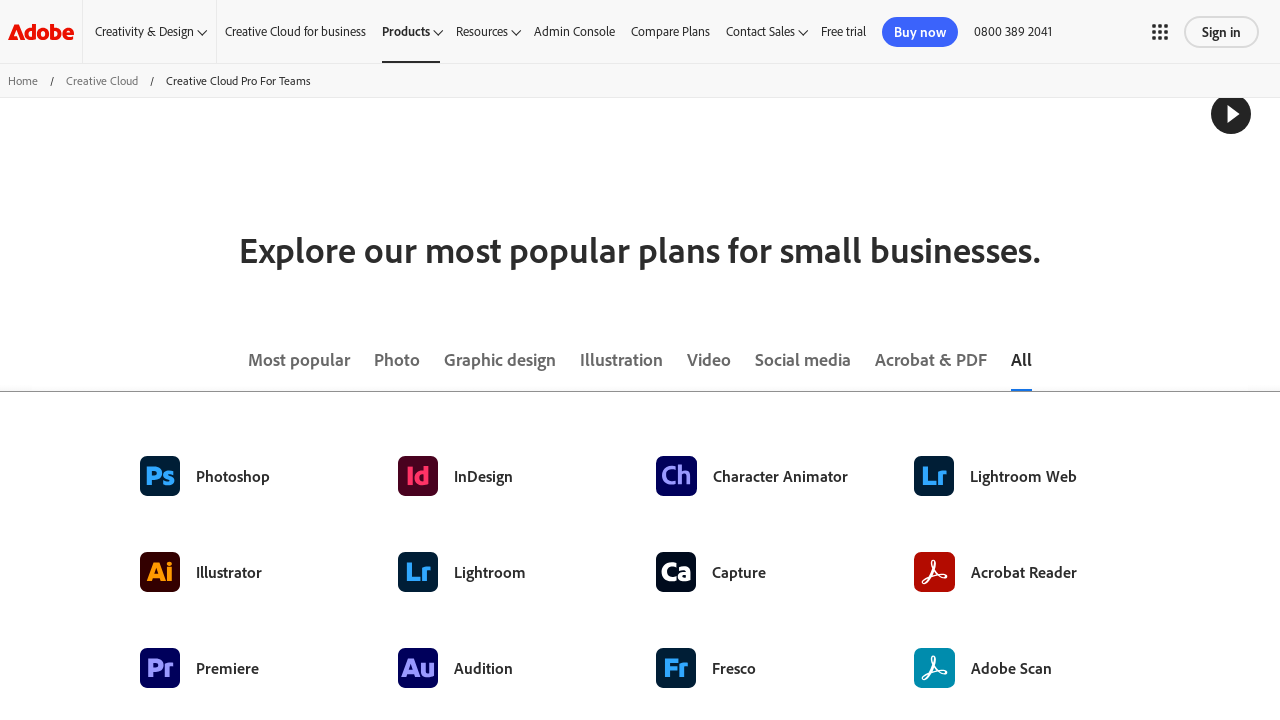

Tab panel for 'All' became visible
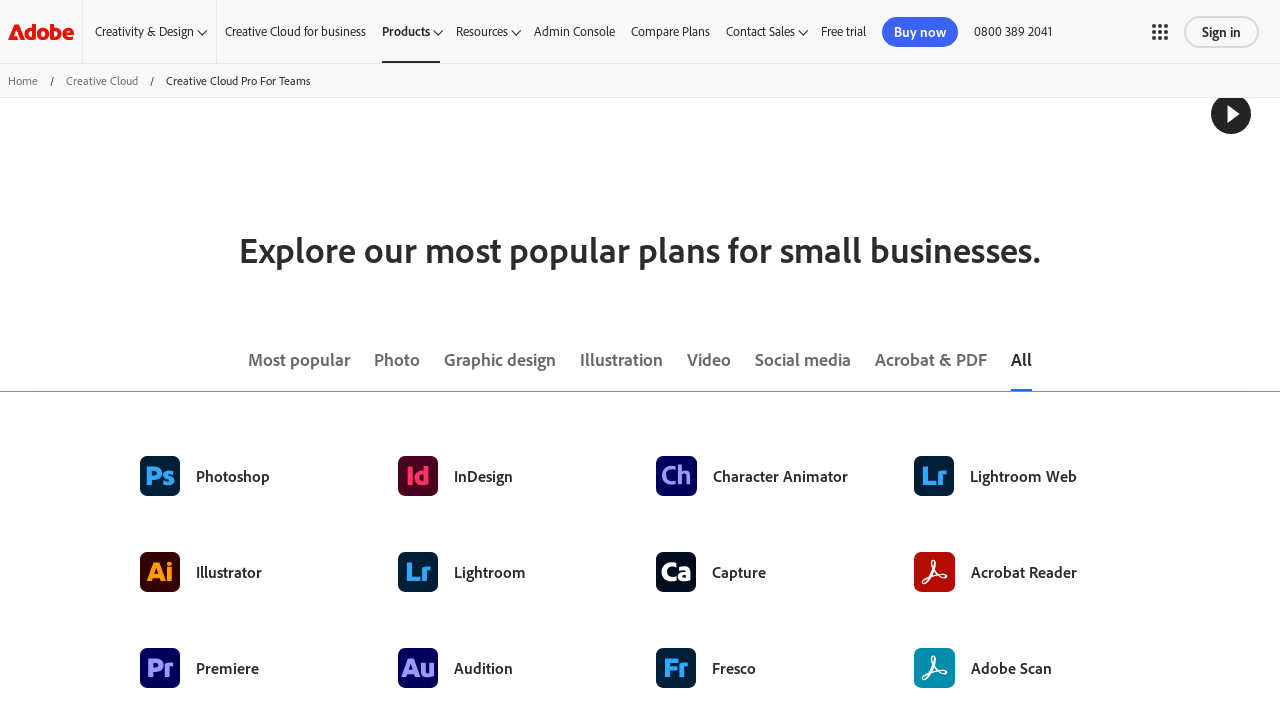

Located all visible merch cards in tab panel
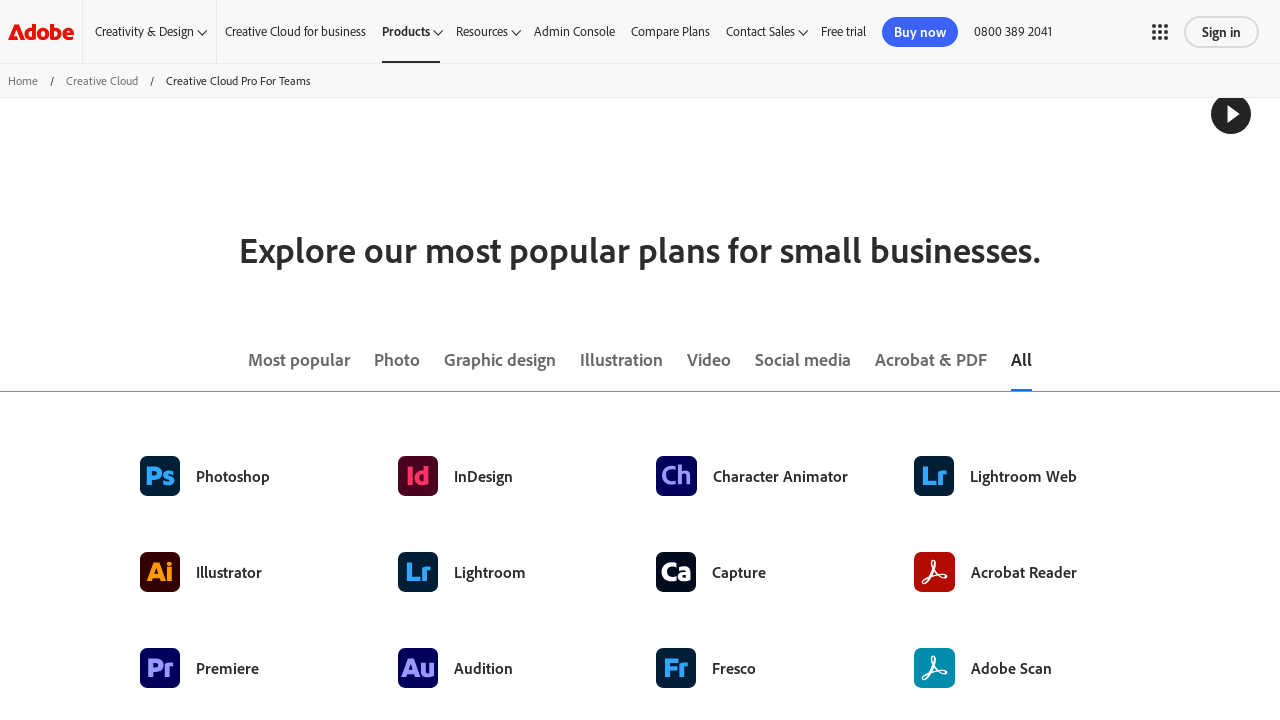

No visible merch cards found in tab 'All', skipping
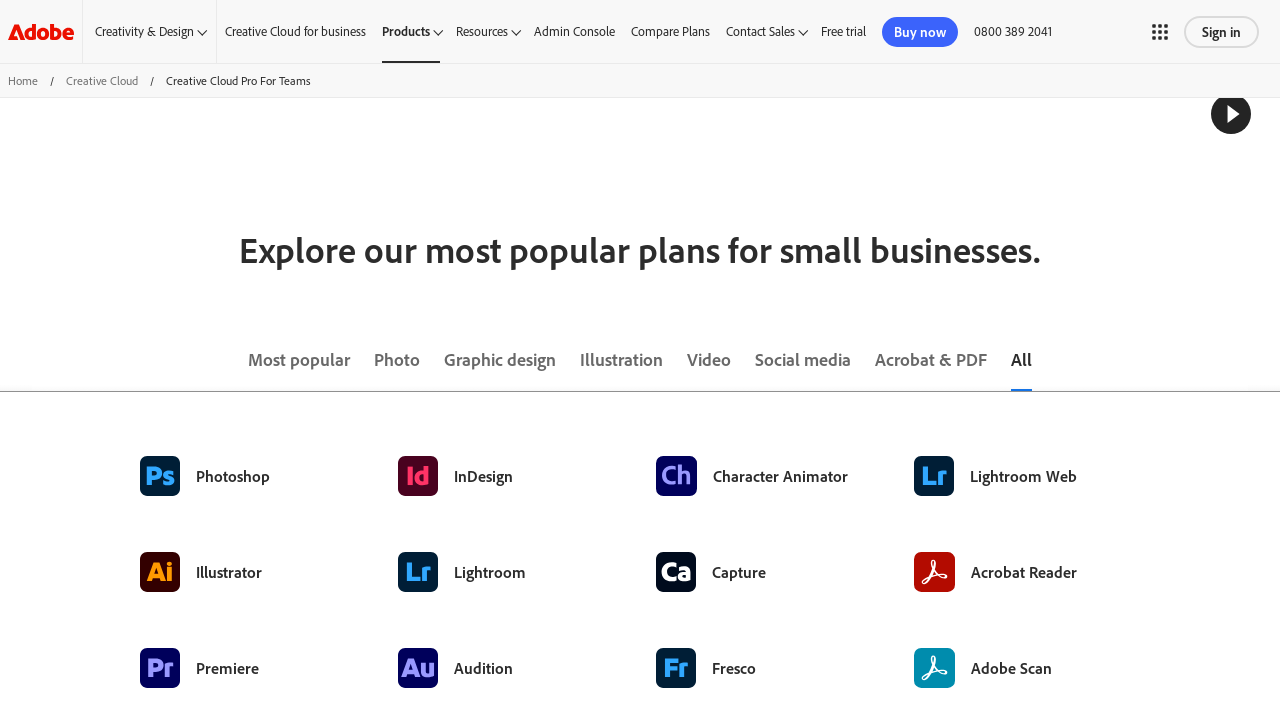

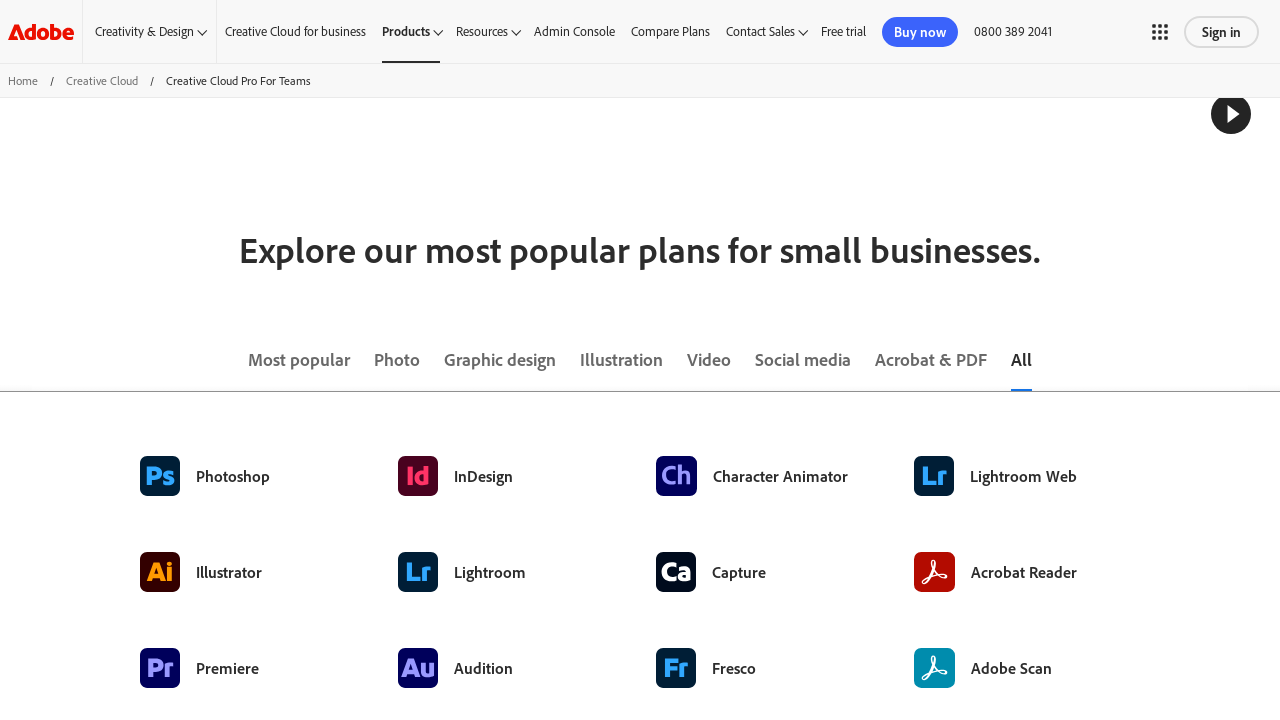